Tests creating 100 todo items and verifies the count shows 100 items left

Starting URL: https://todomvc.com/examples/react/dist/

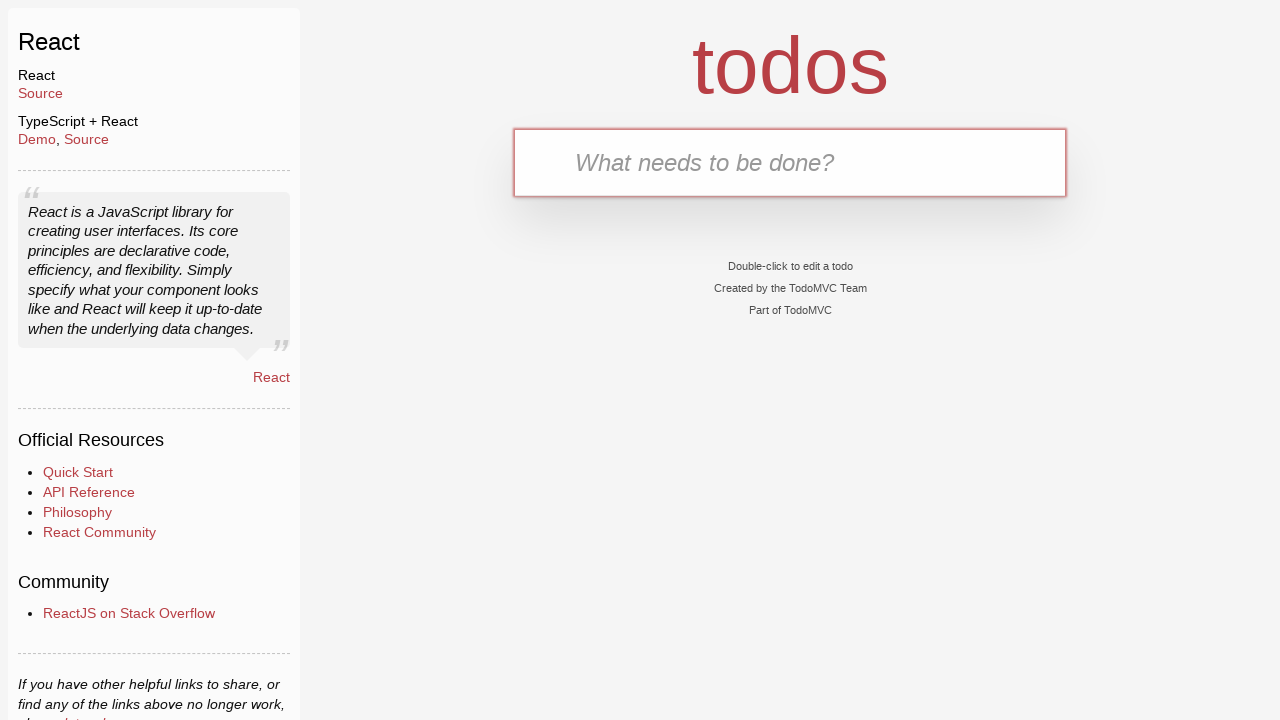

New todo input field is visible
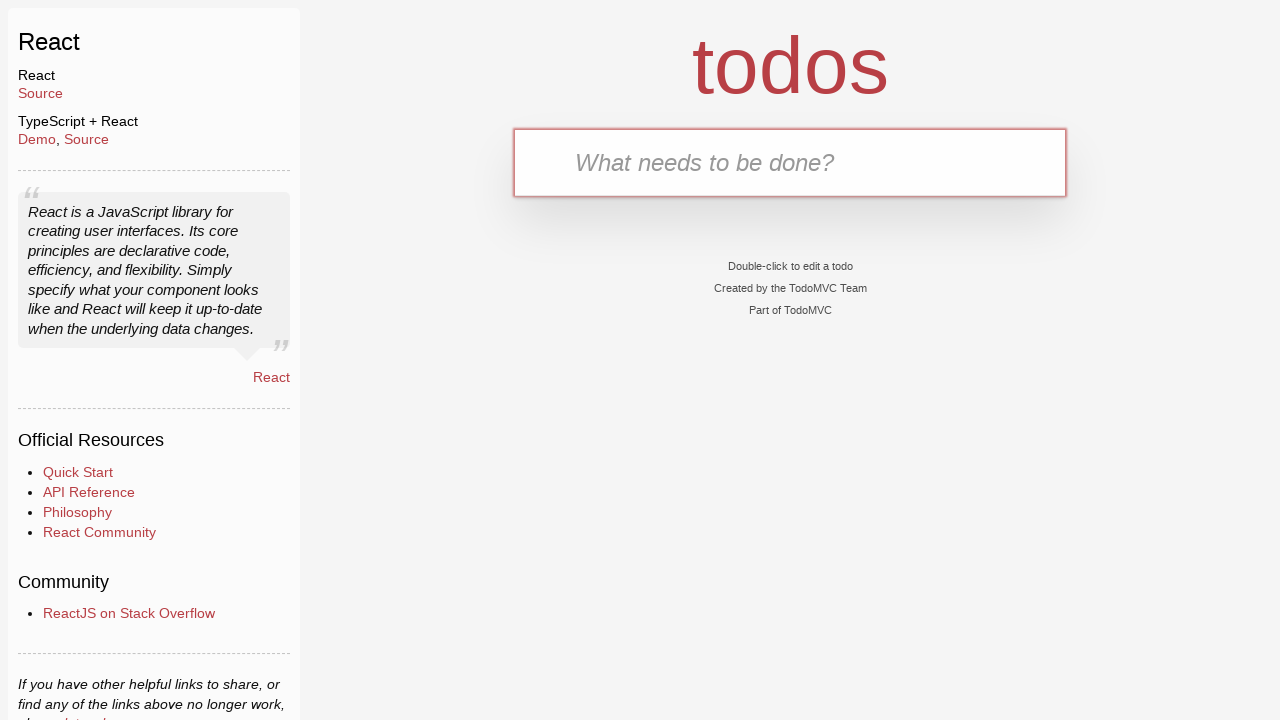

Filled new todo input with 'ToDo0' on input.new-todo
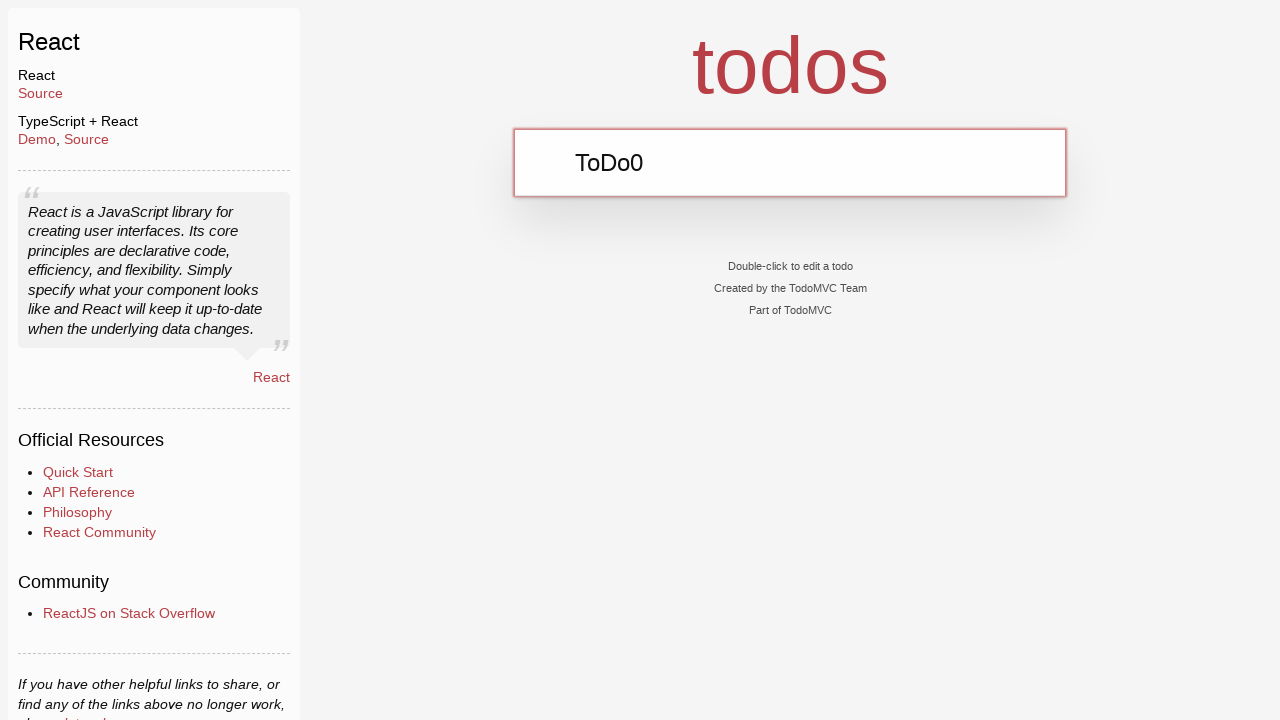

Pressed Enter to create todo item 1 on input.new-todo
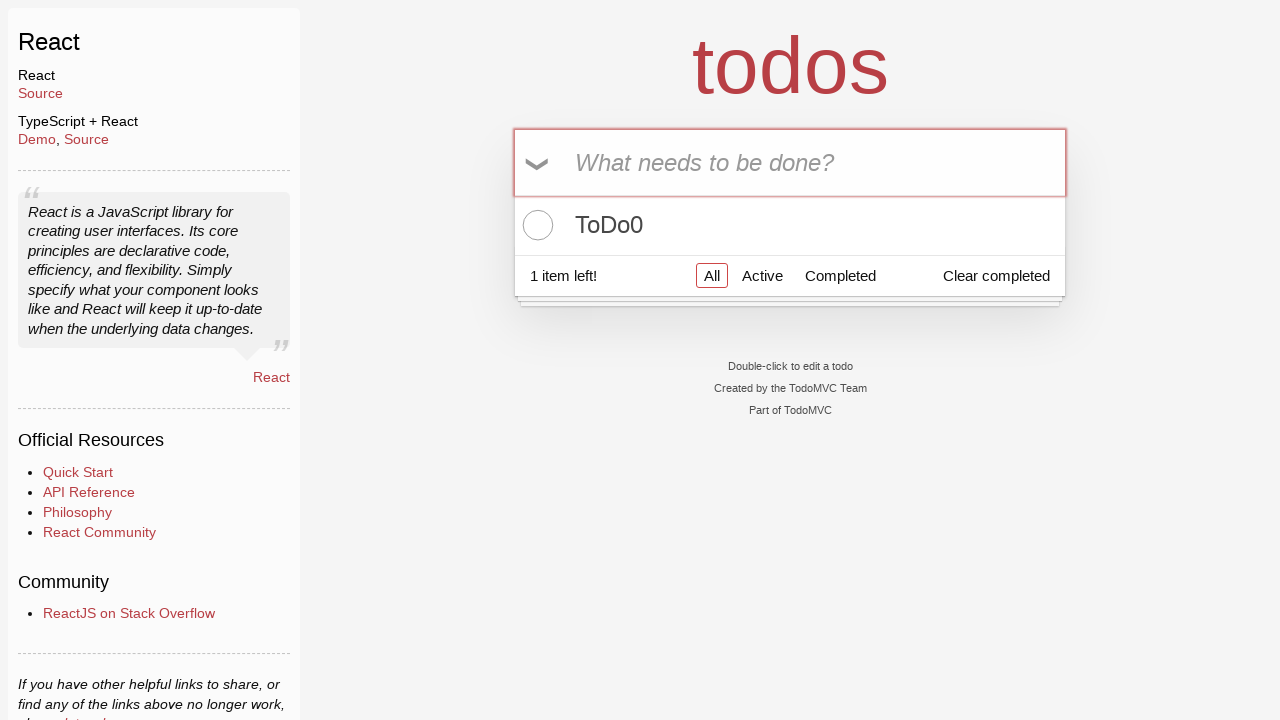

Filled new todo input with 'ToDo1' on input.new-todo
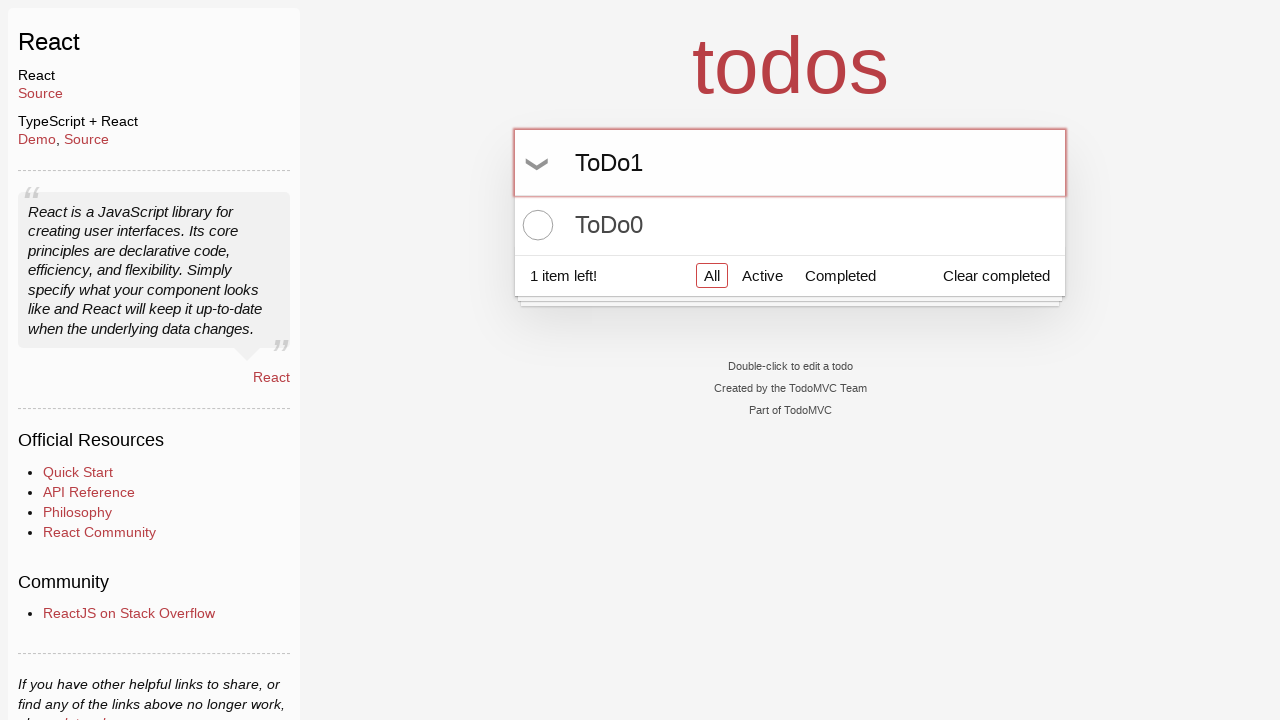

Pressed Enter to create todo item 2 on input.new-todo
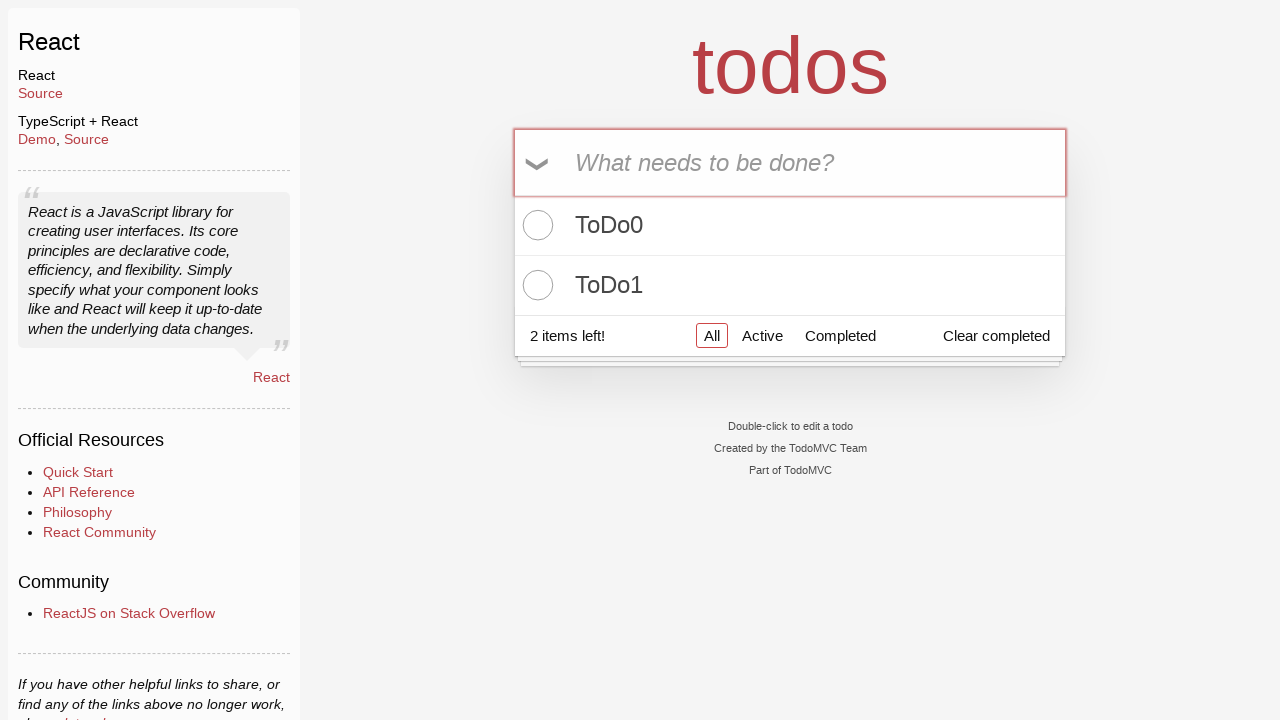

Filled new todo input with 'ToDo2' on input.new-todo
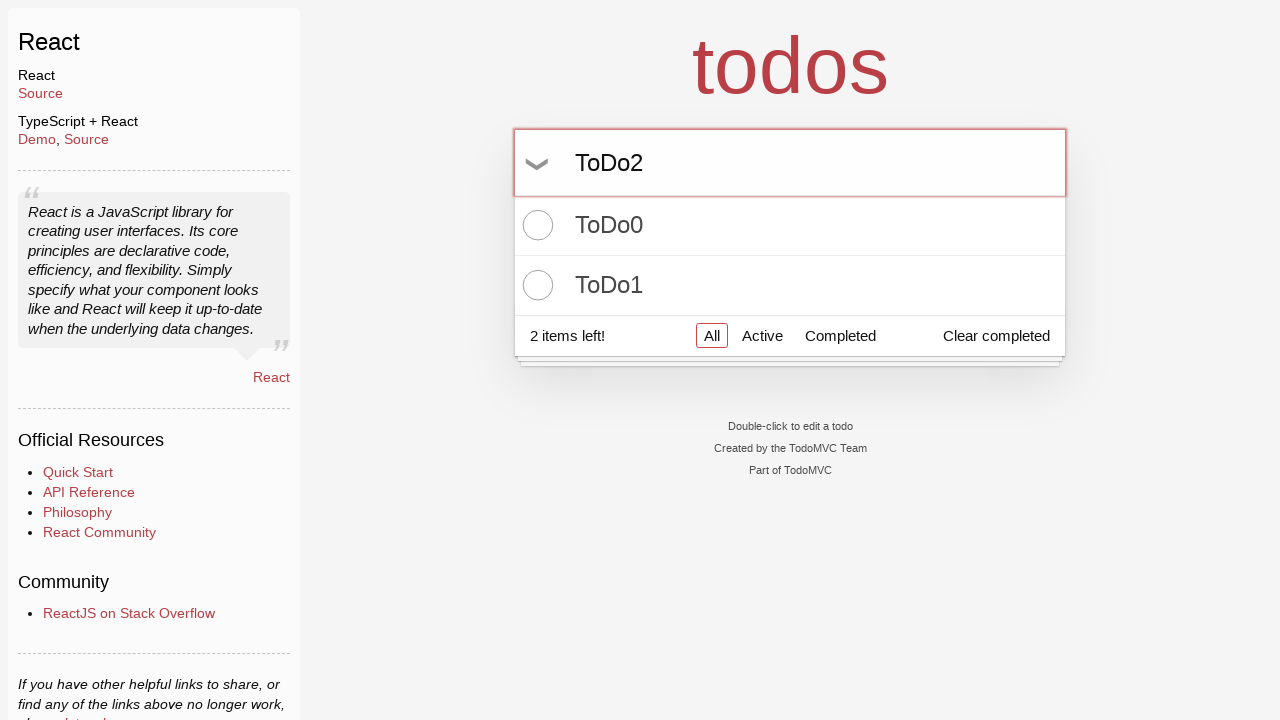

Pressed Enter to create todo item 3 on input.new-todo
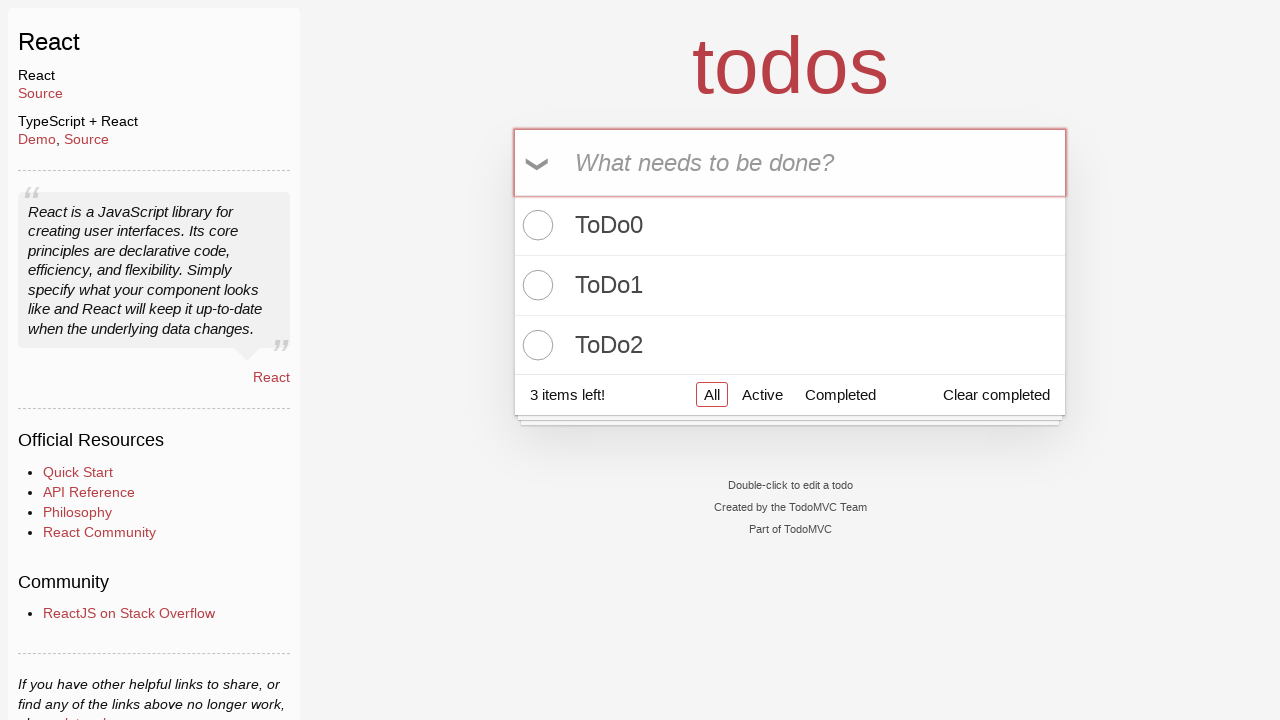

Filled new todo input with 'ToDo3' on input.new-todo
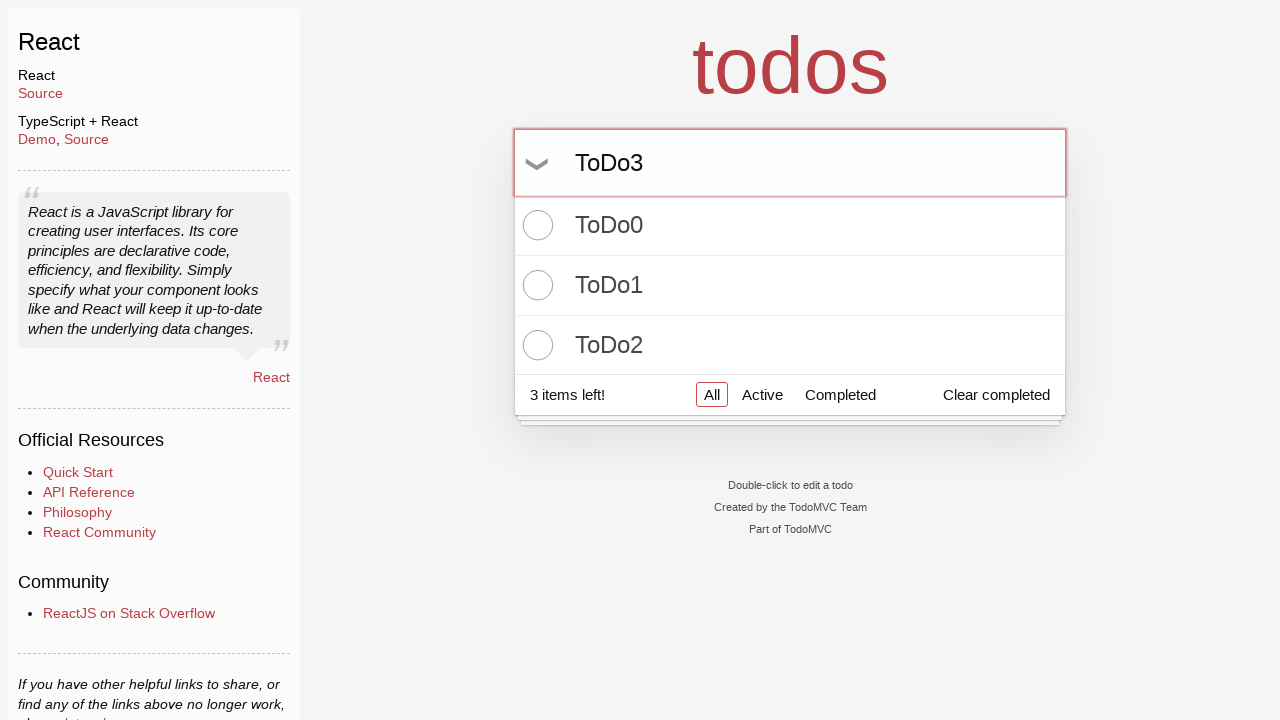

Pressed Enter to create todo item 4 on input.new-todo
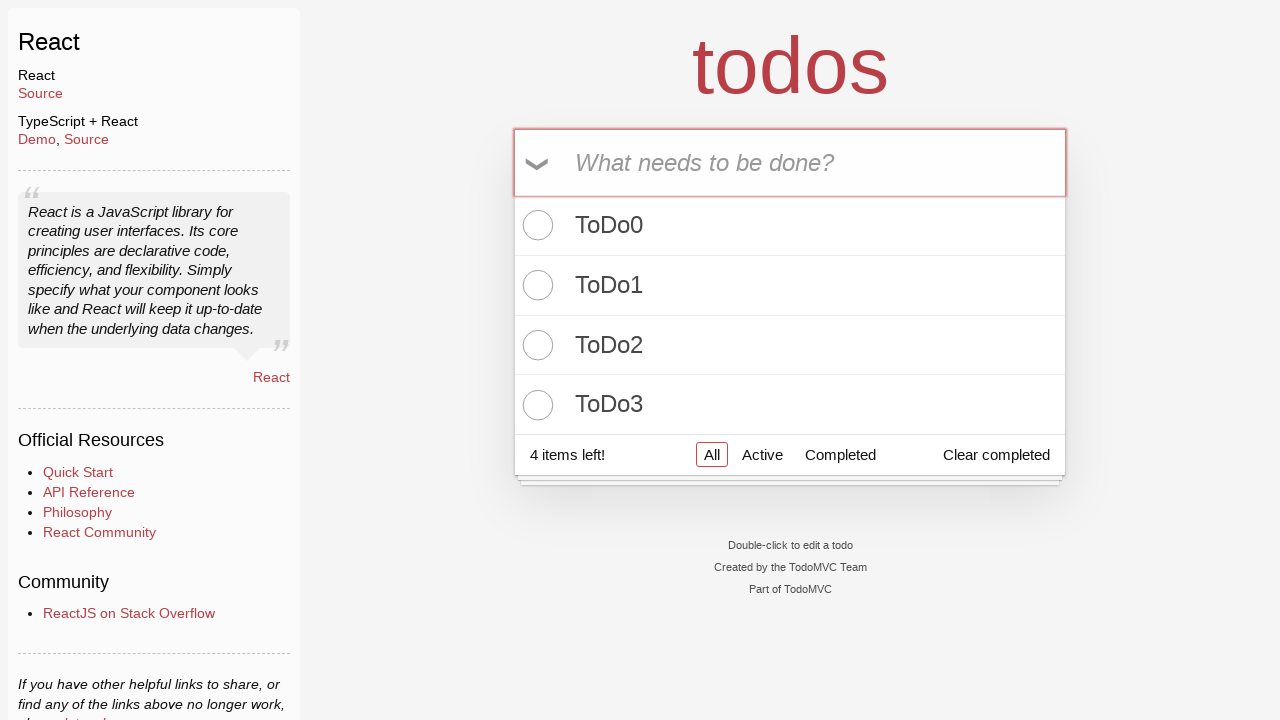

Filled new todo input with 'ToDo4' on input.new-todo
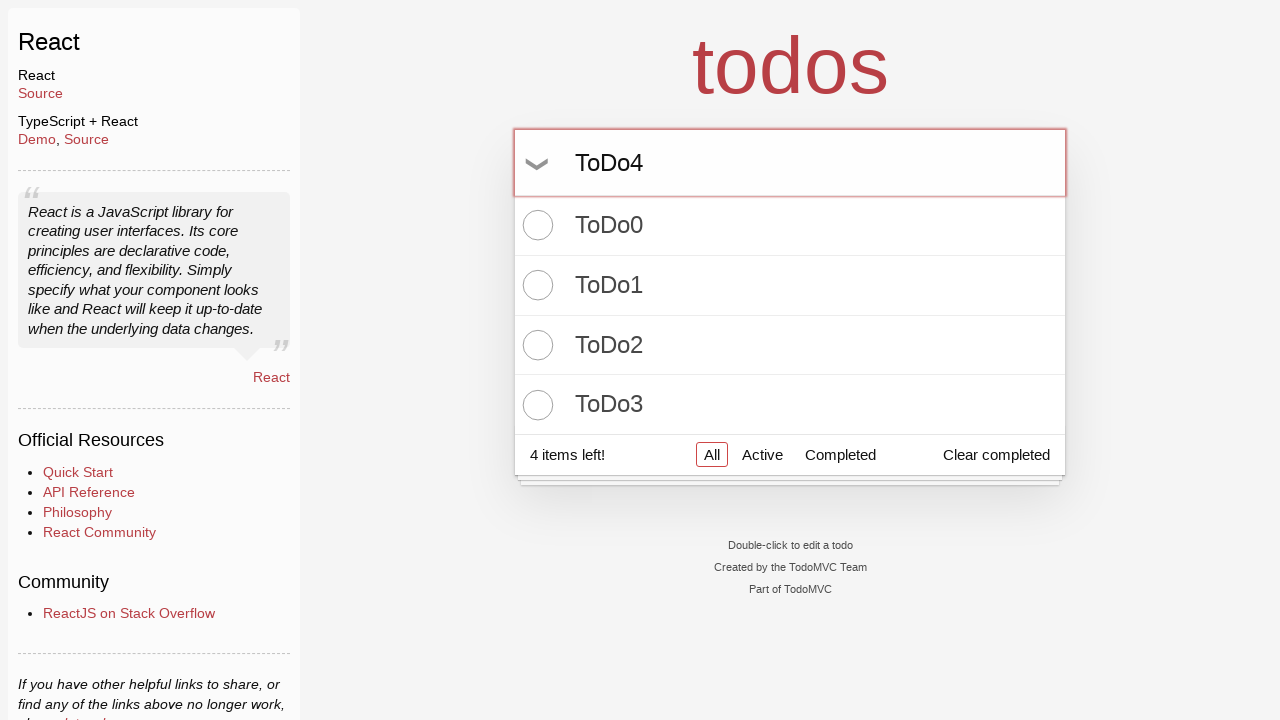

Pressed Enter to create todo item 5 on input.new-todo
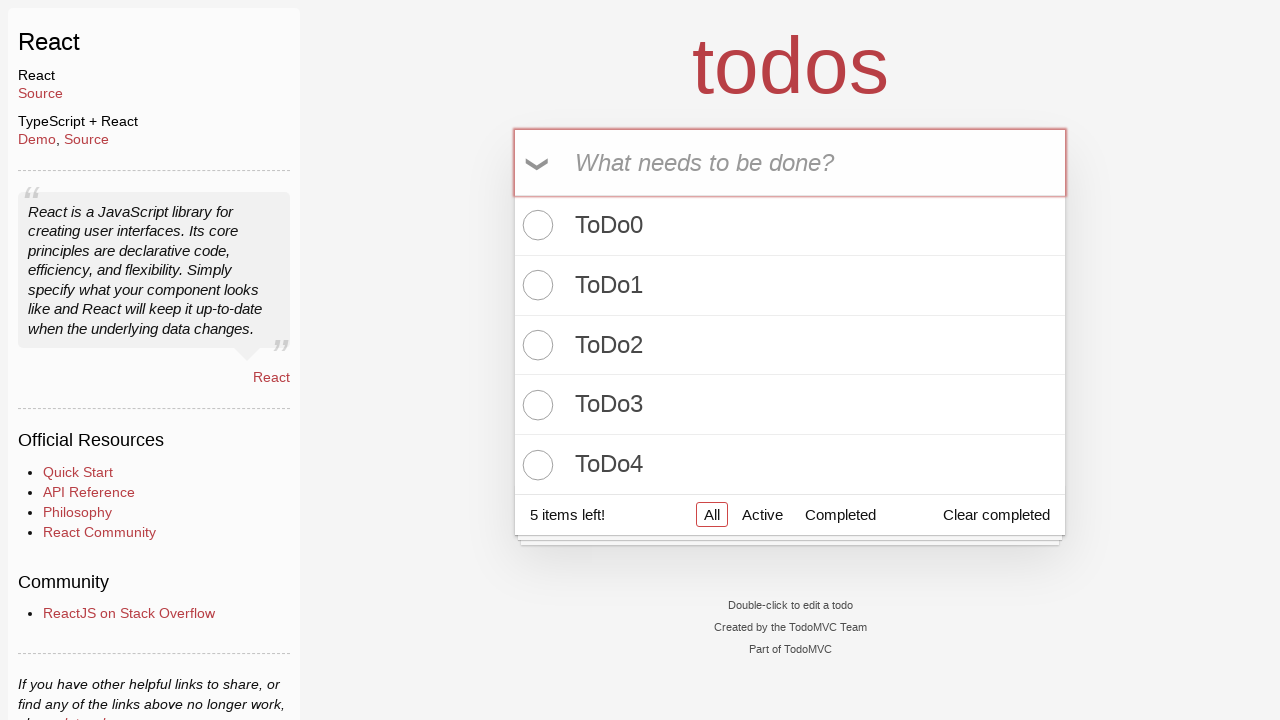

Filled new todo input with 'ToDo5' on input.new-todo
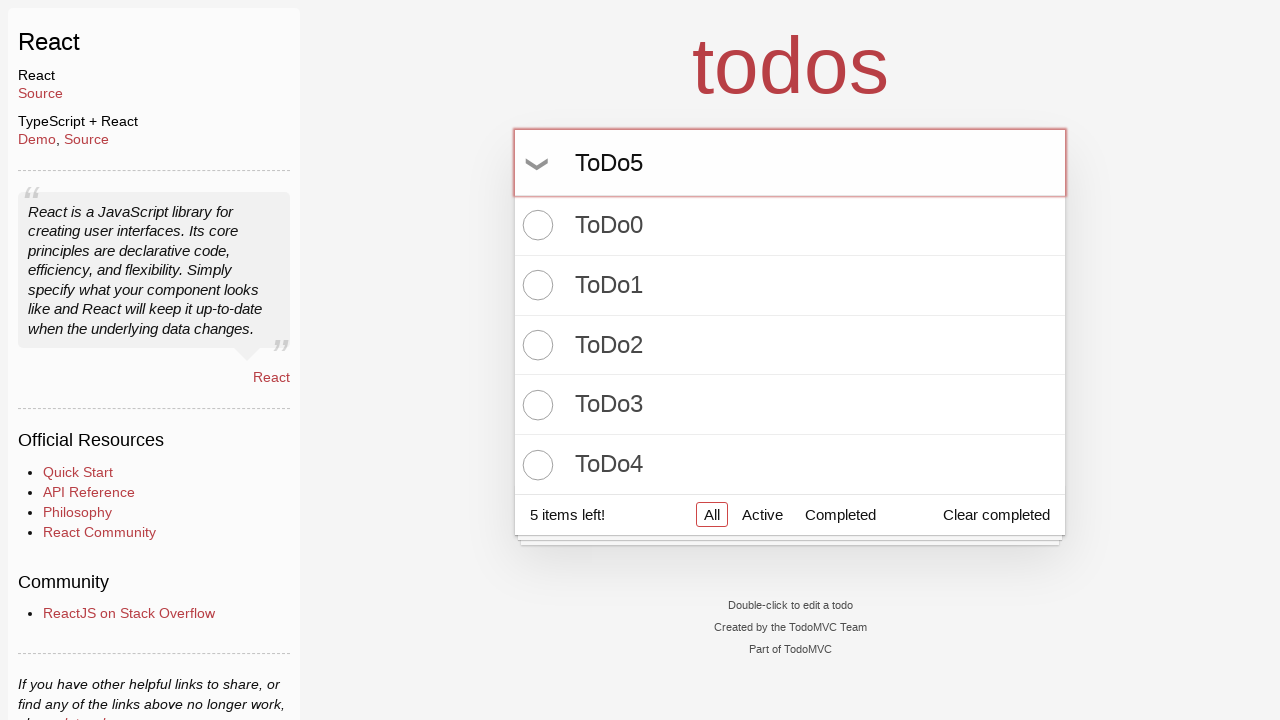

Pressed Enter to create todo item 6 on input.new-todo
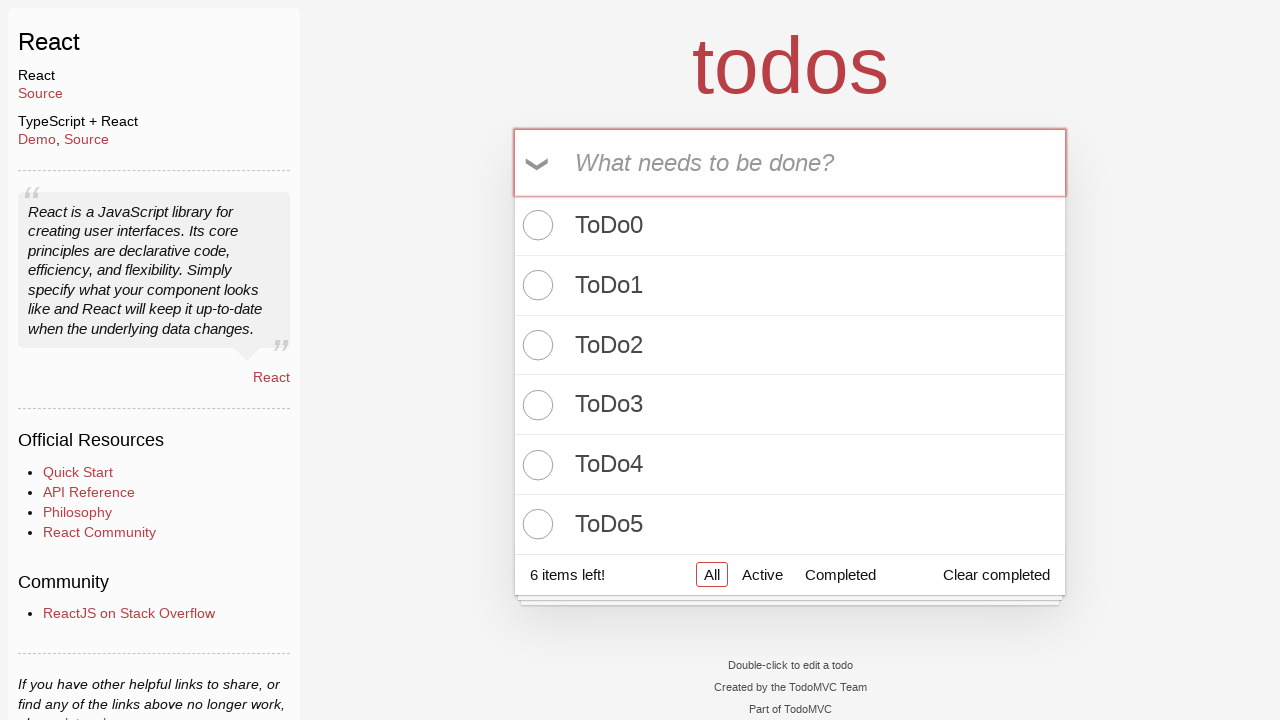

Filled new todo input with 'ToDo6' on input.new-todo
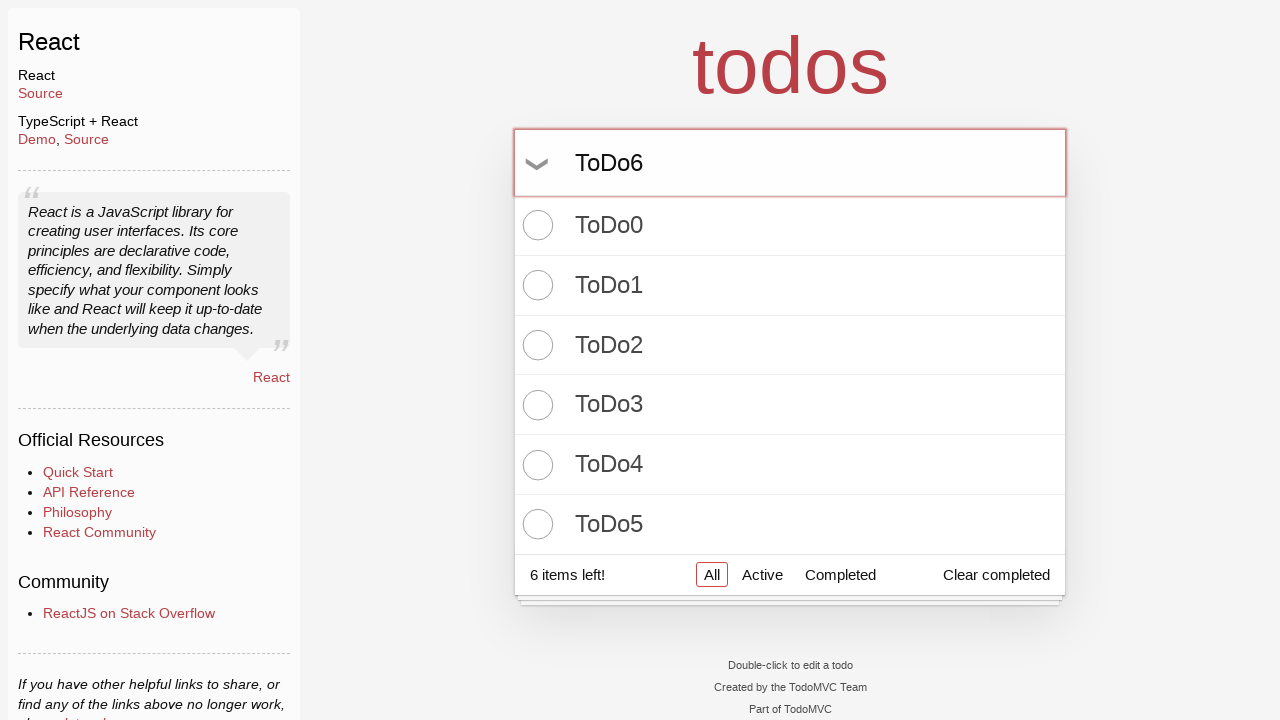

Pressed Enter to create todo item 7 on input.new-todo
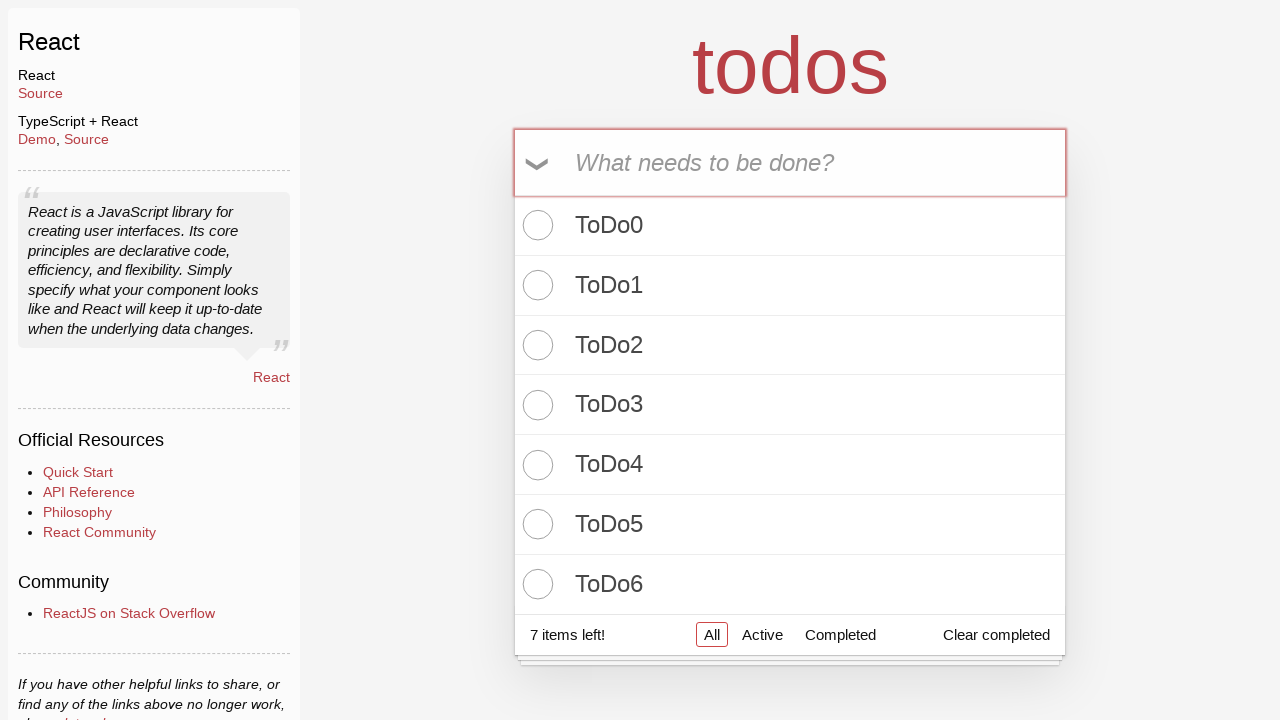

Filled new todo input with 'ToDo7' on input.new-todo
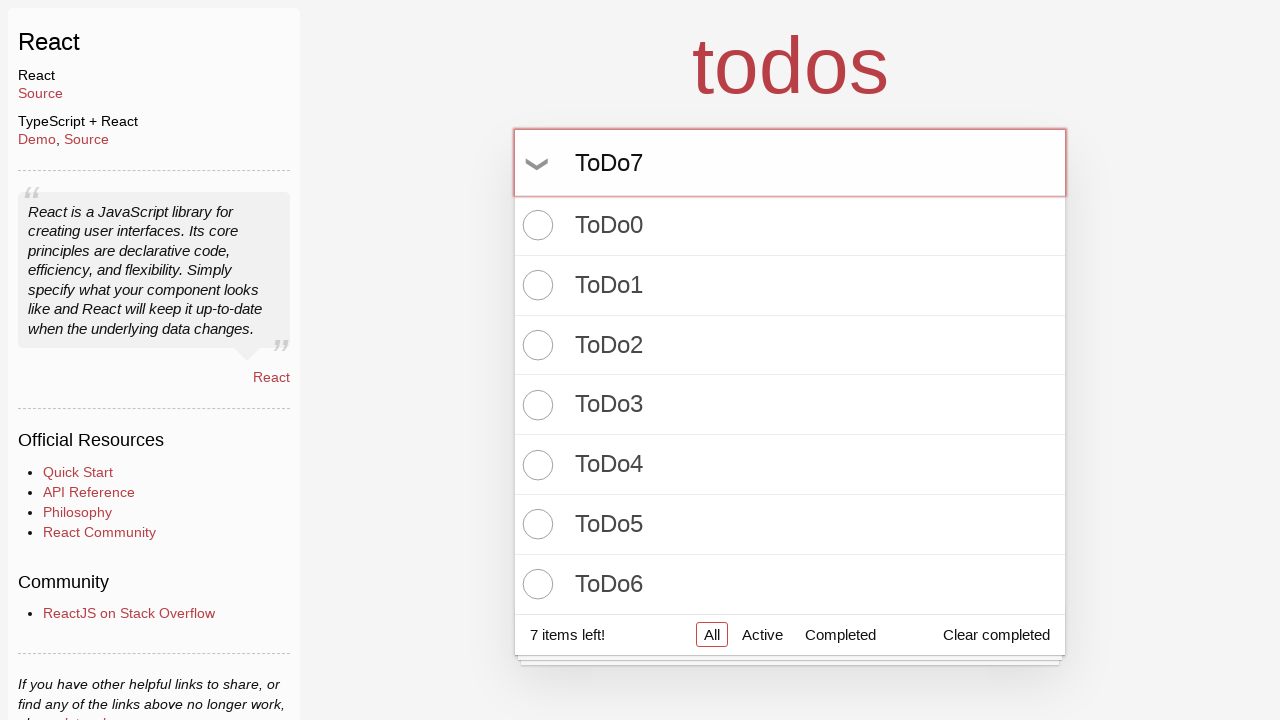

Pressed Enter to create todo item 8 on input.new-todo
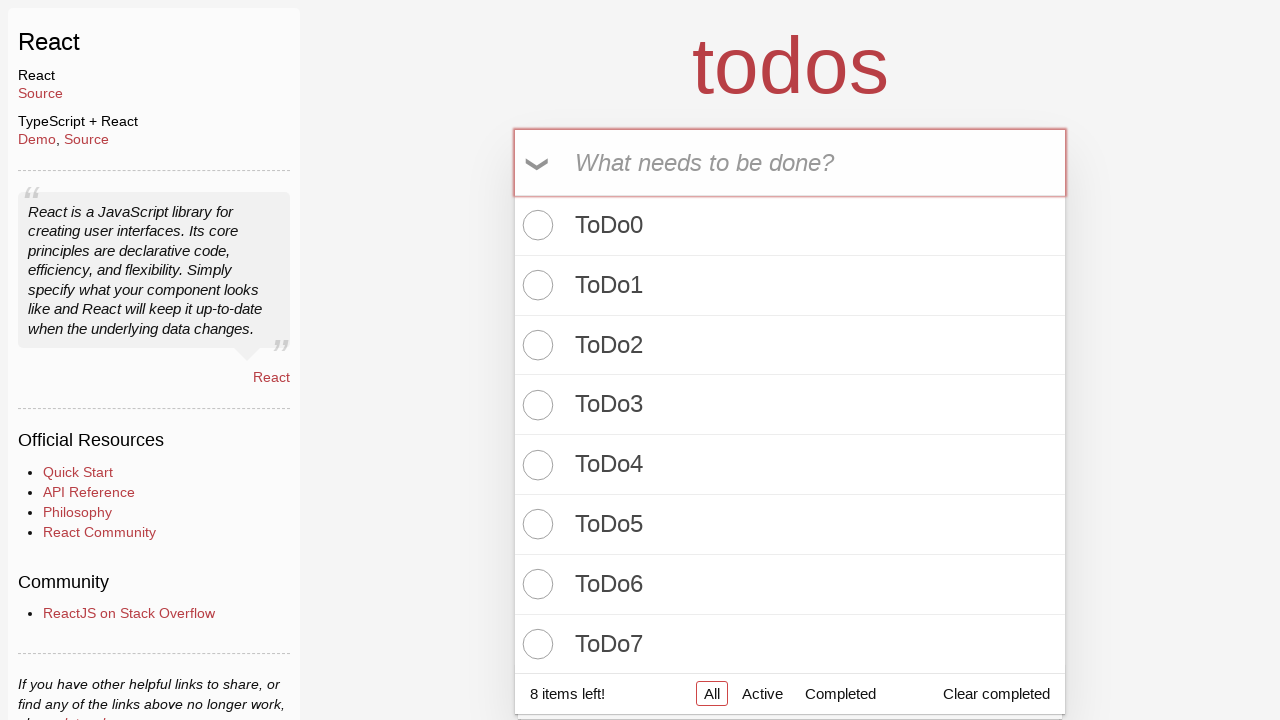

Filled new todo input with 'ToDo8' on input.new-todo
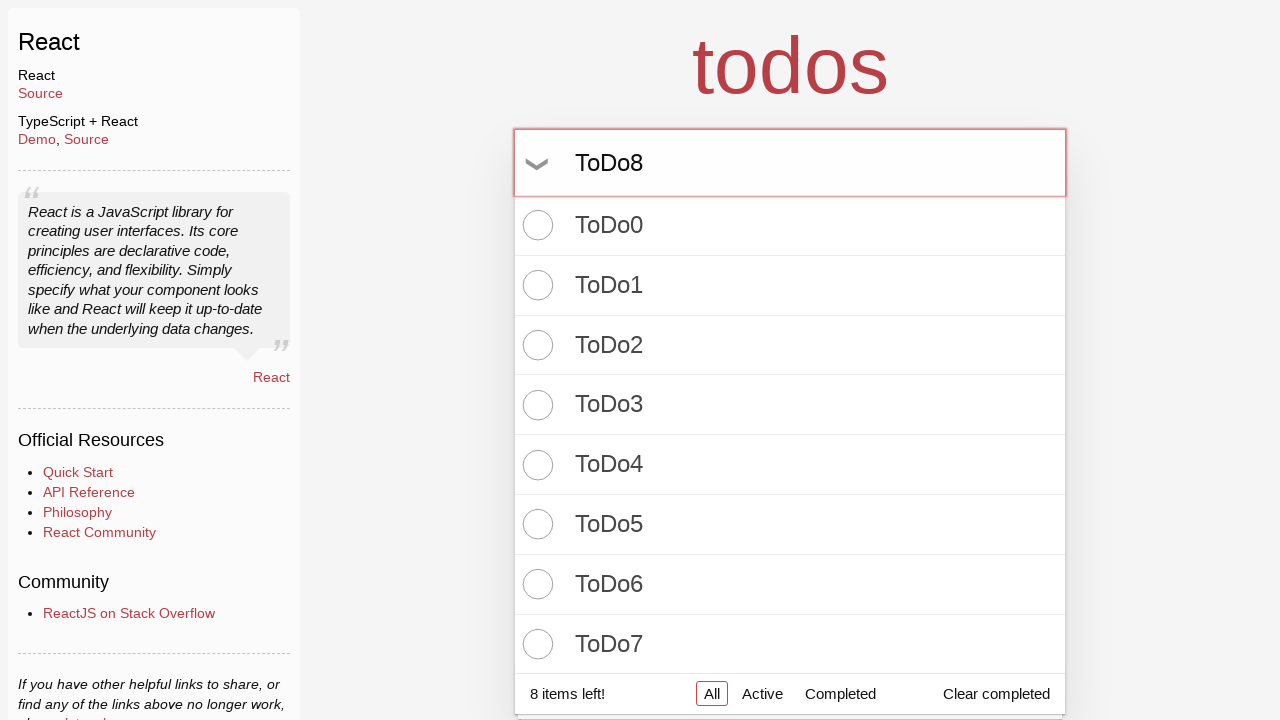

Pressed Enter to create todo item 9 on input.new-todo
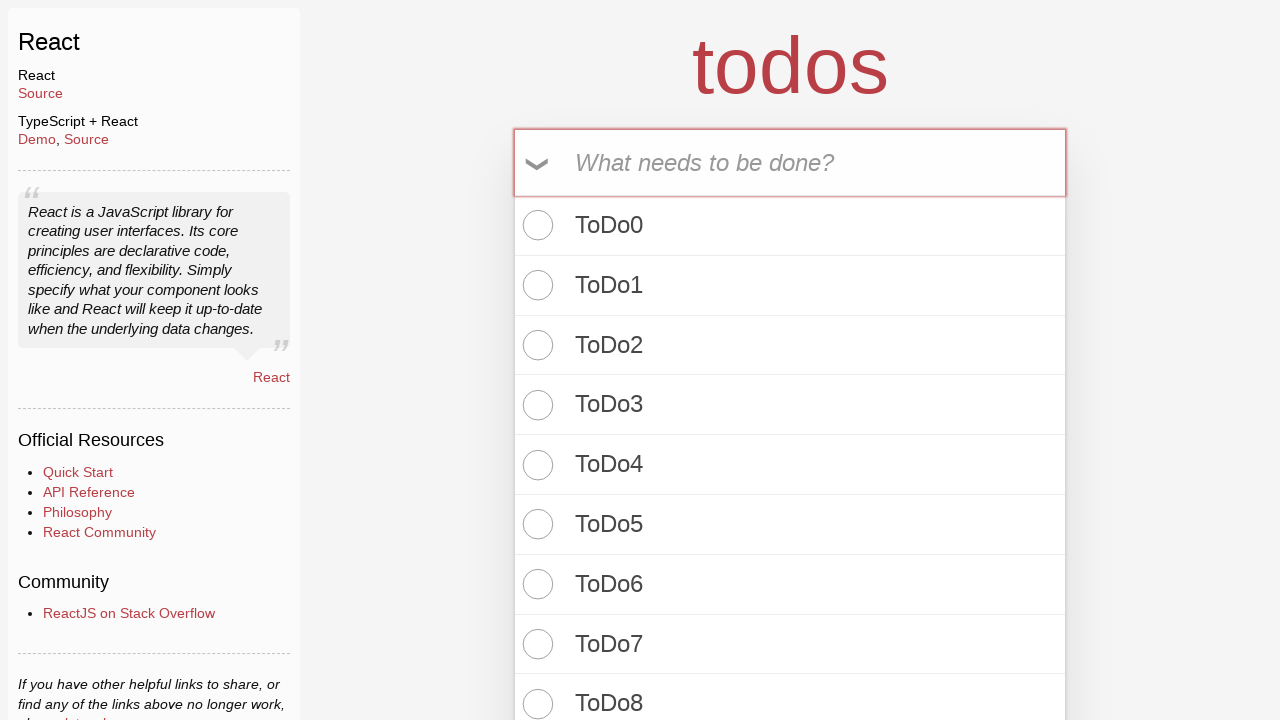

Filled new todo input with 'ToDo9' on input.new-todo
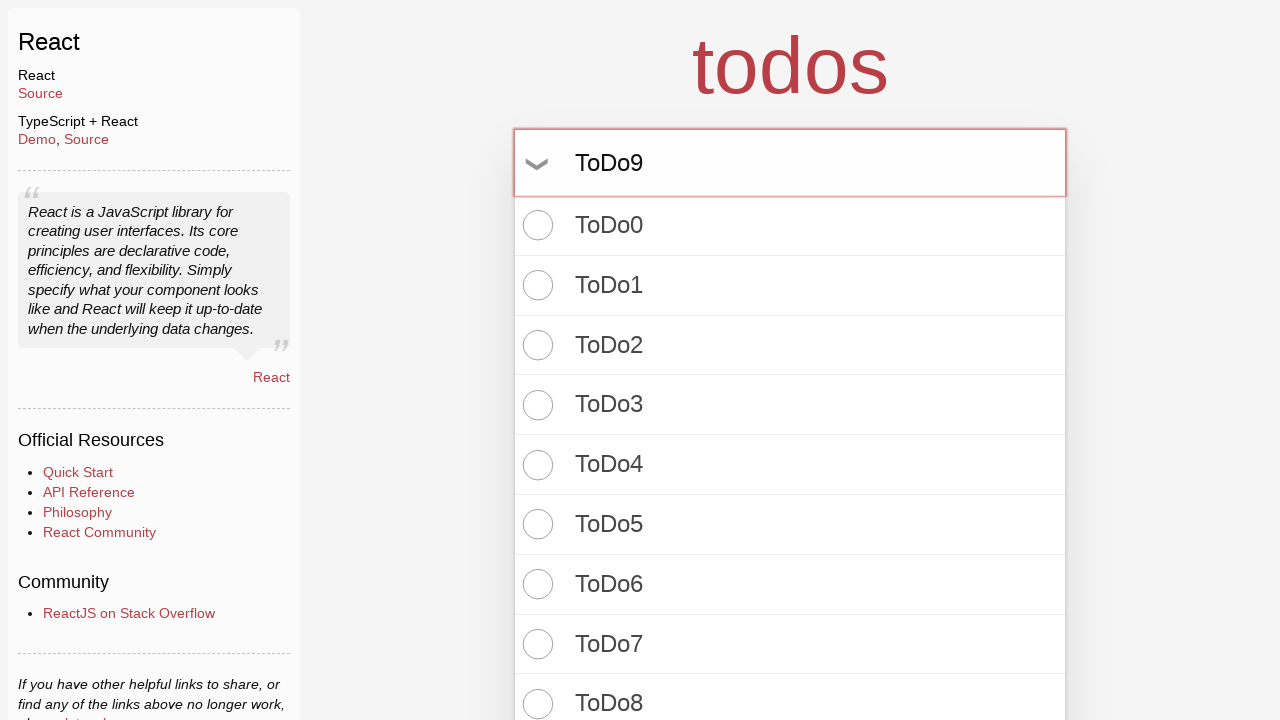

Pressed Enter to create todo item 10 on input.new-todo
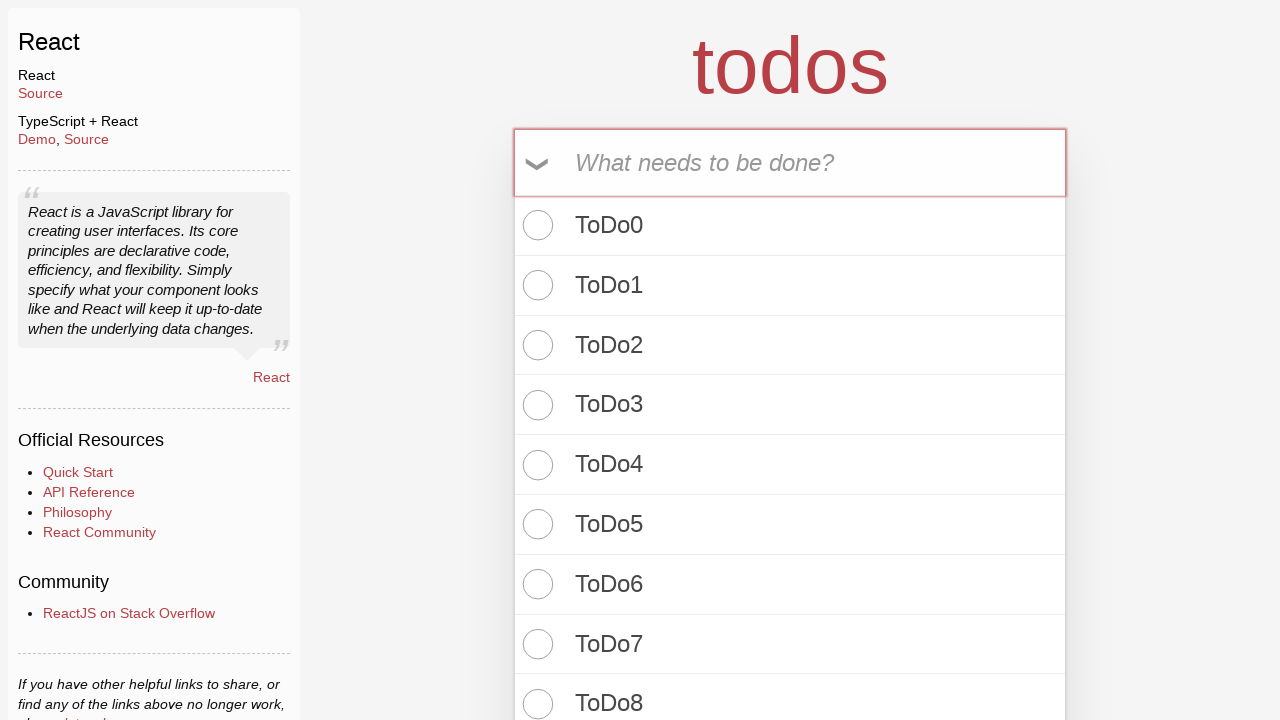

Filled new todo input with 'ToDo10' on input.new-todo
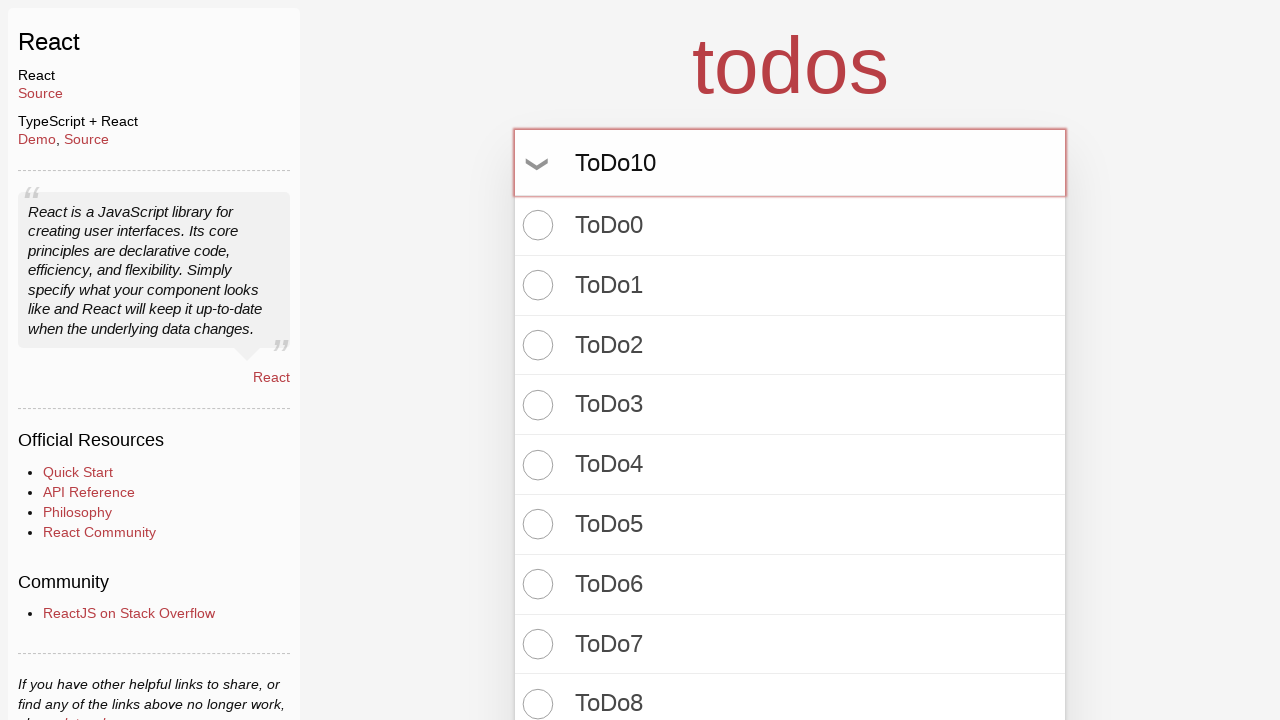

Pressed Enter to create todo item 11 on input.new-todo
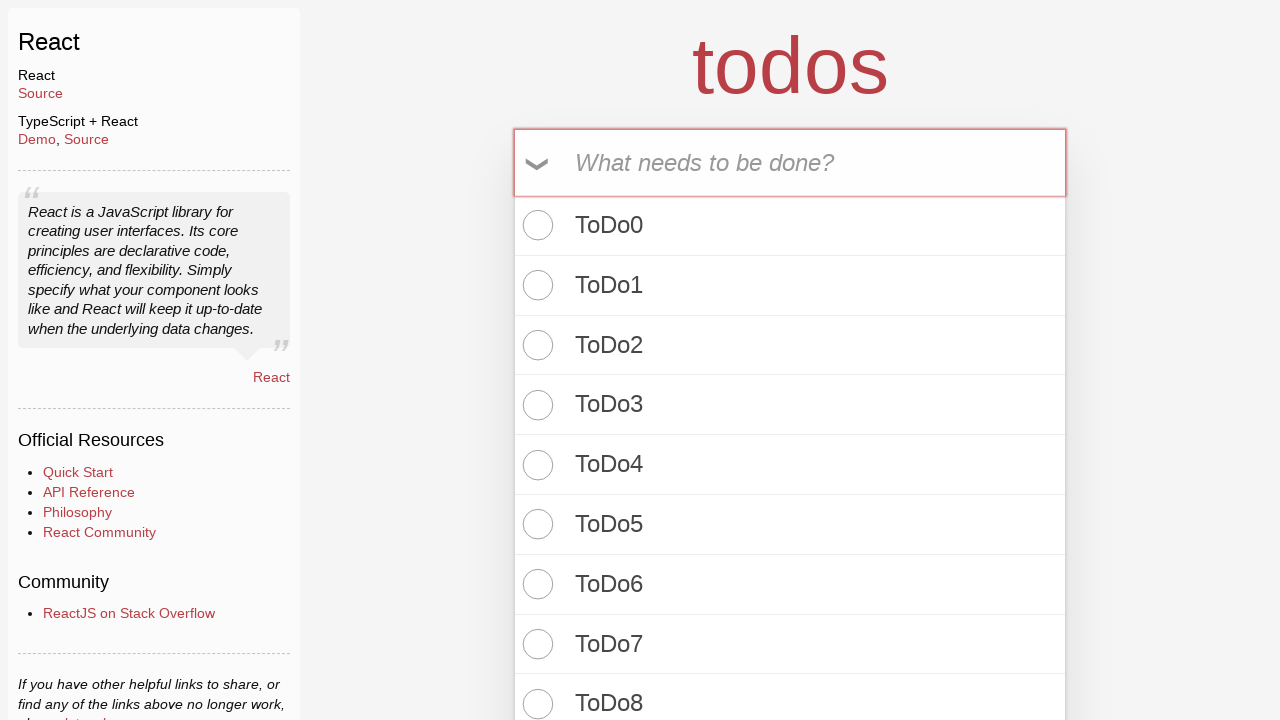

Filled new todo input with 'ToDo11' on input.new-todo
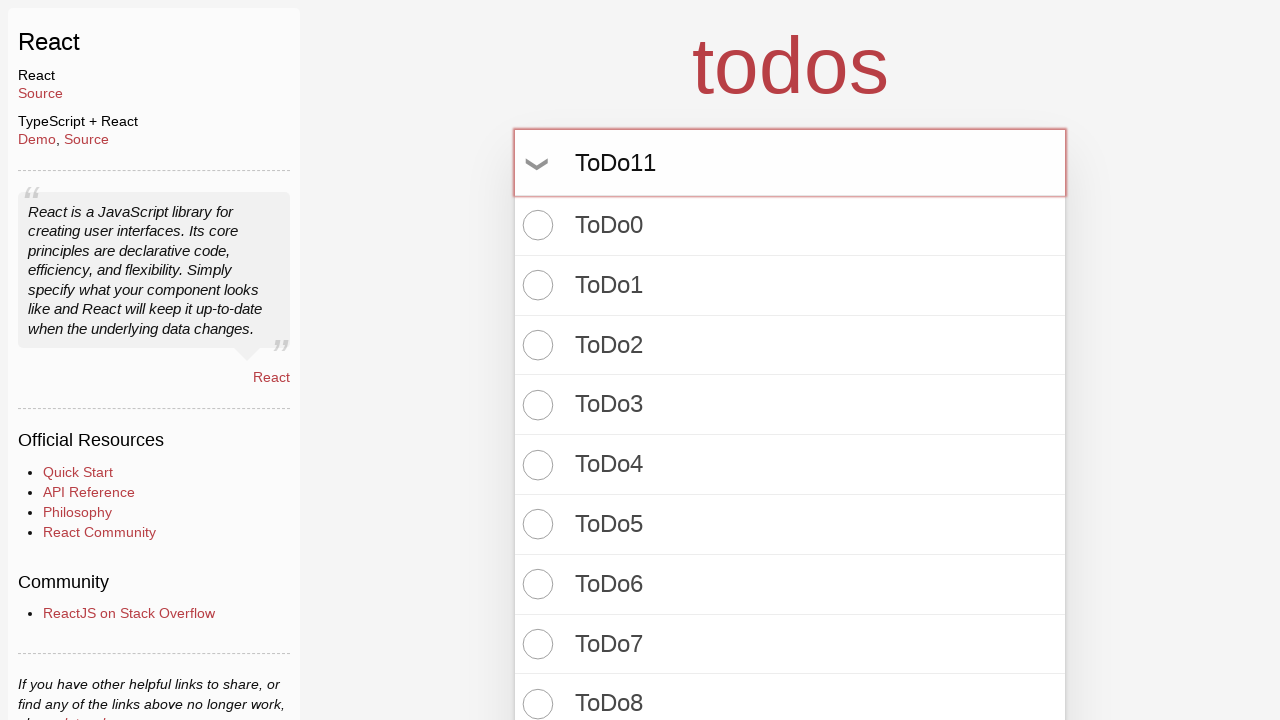

Pressed Enter to create todo item 12 on input.new-todo
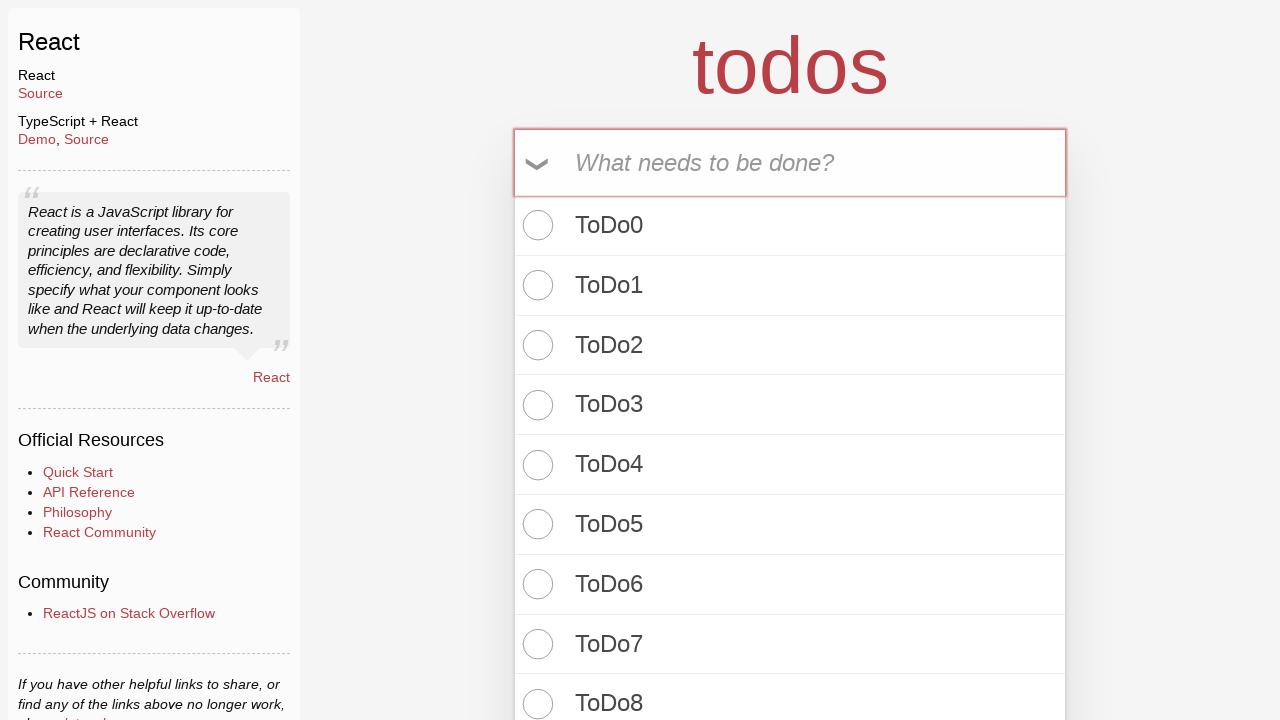

Filled new todo input with 'ToDo12' on input.new-todo
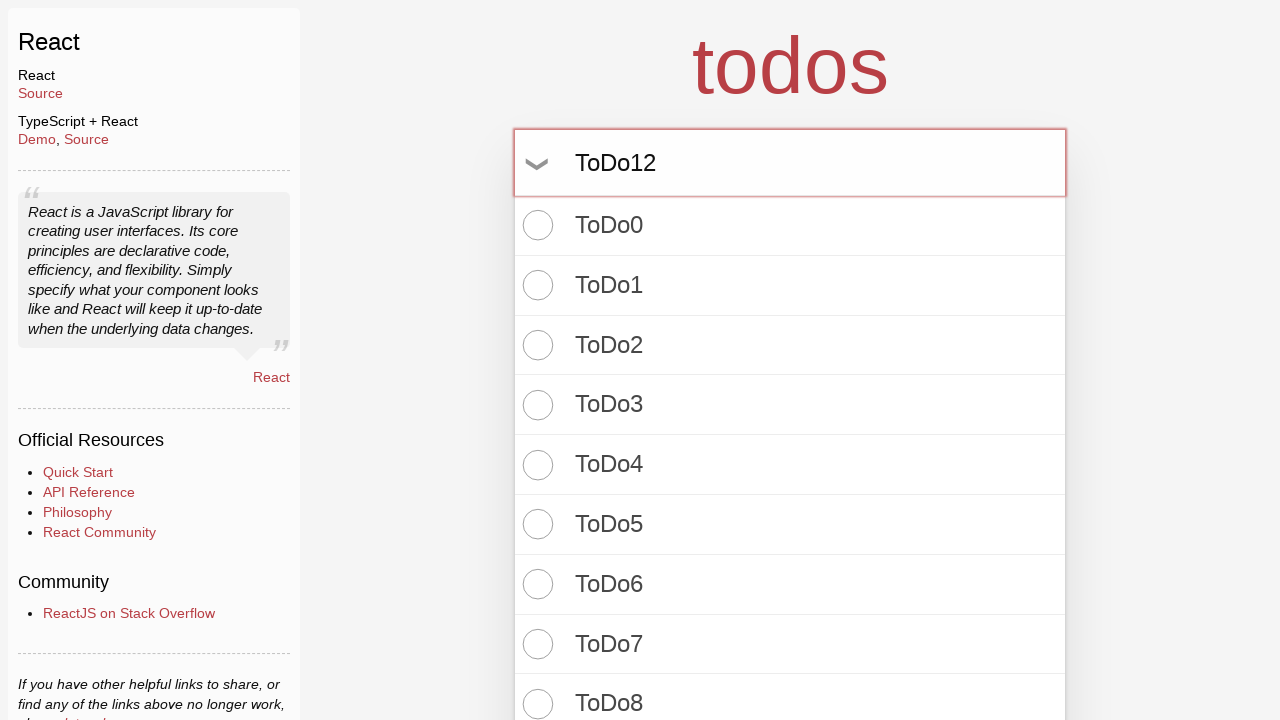

Pressed Enter to create todo item 13 on input.new-todo
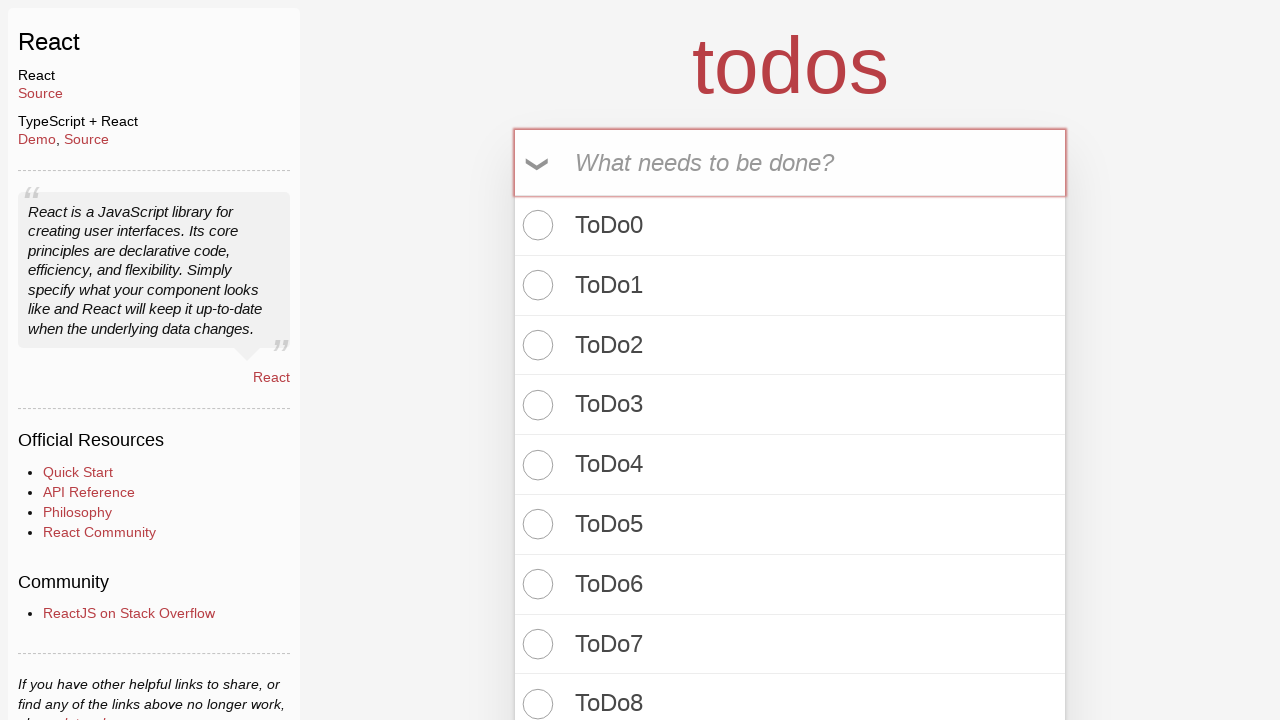

Filled new todo input with 'ToDo13' on input.new-todo
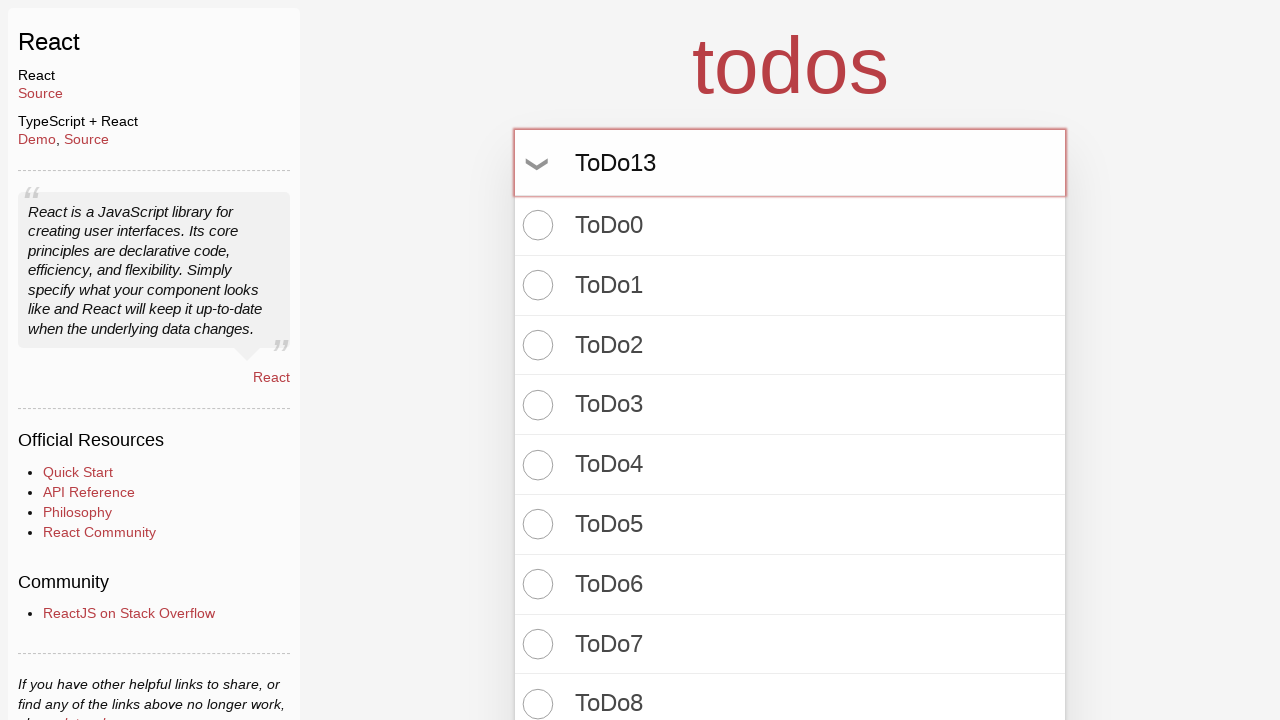

Pressed Enter to create todo item 14 on input.new-todo
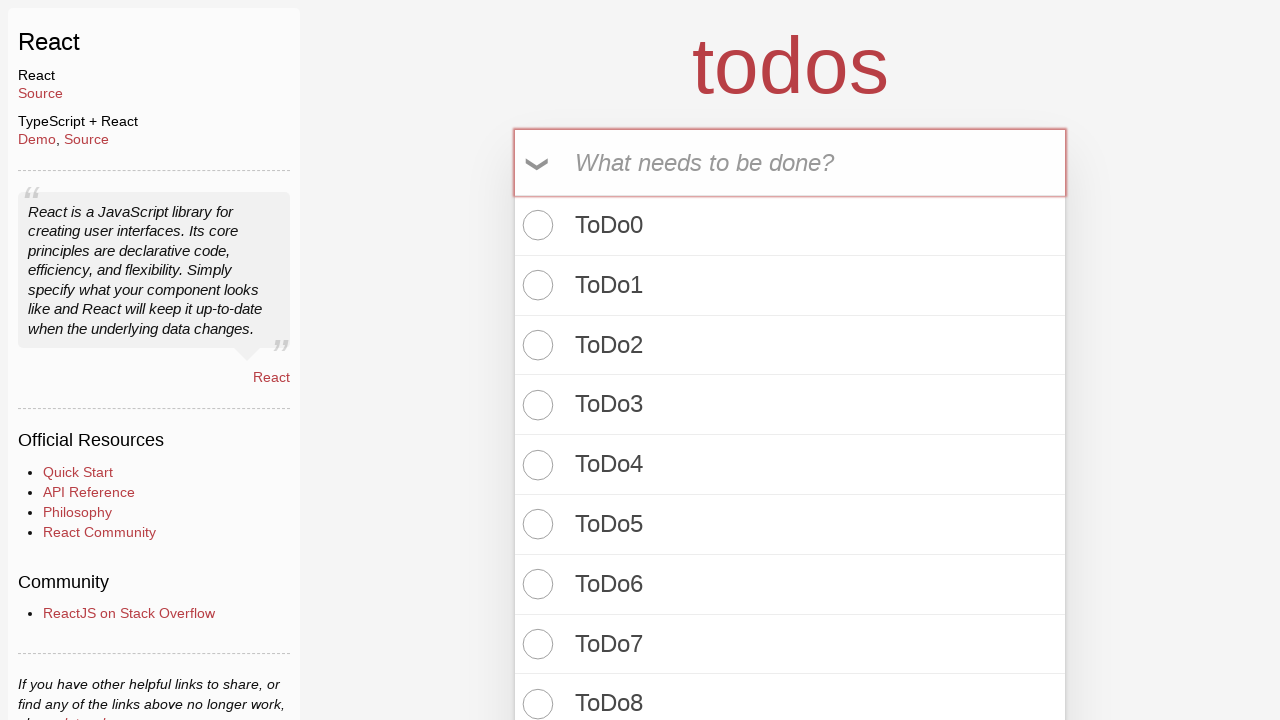

Filled new todo input with 'ToDo14' on input.new-todo
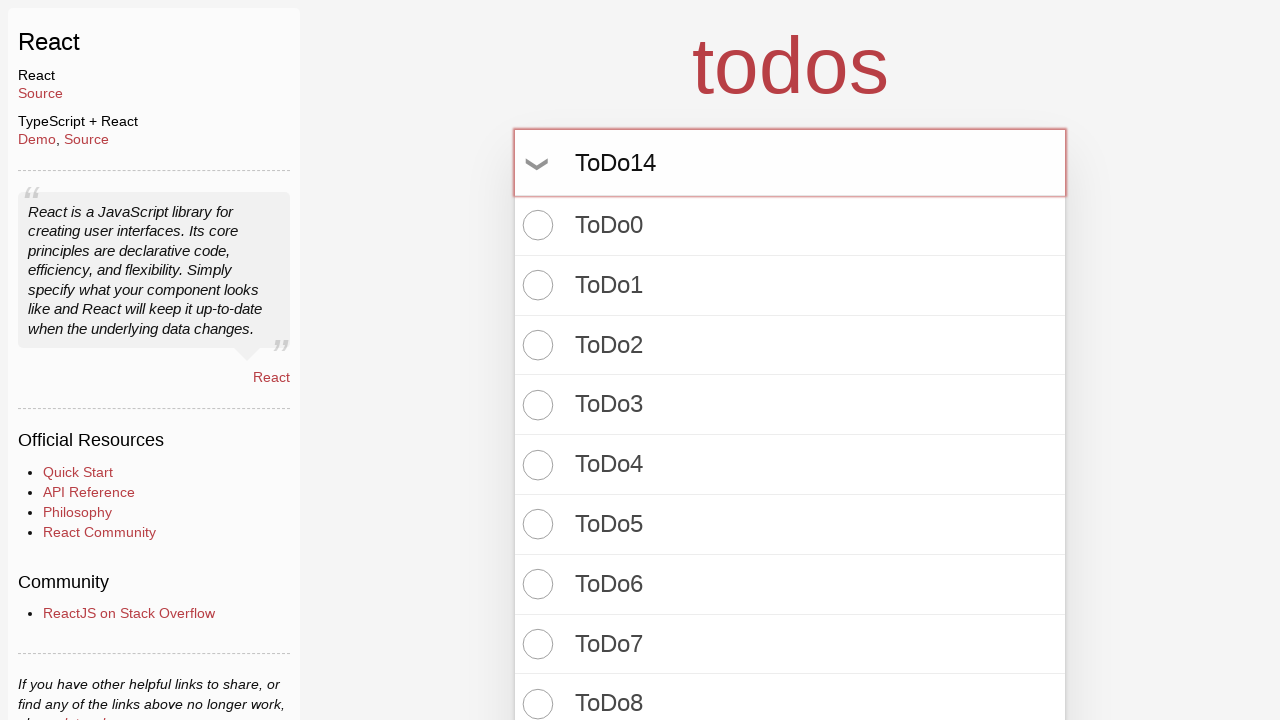

Pressed Enter to create todo item 15 on input.new-todo
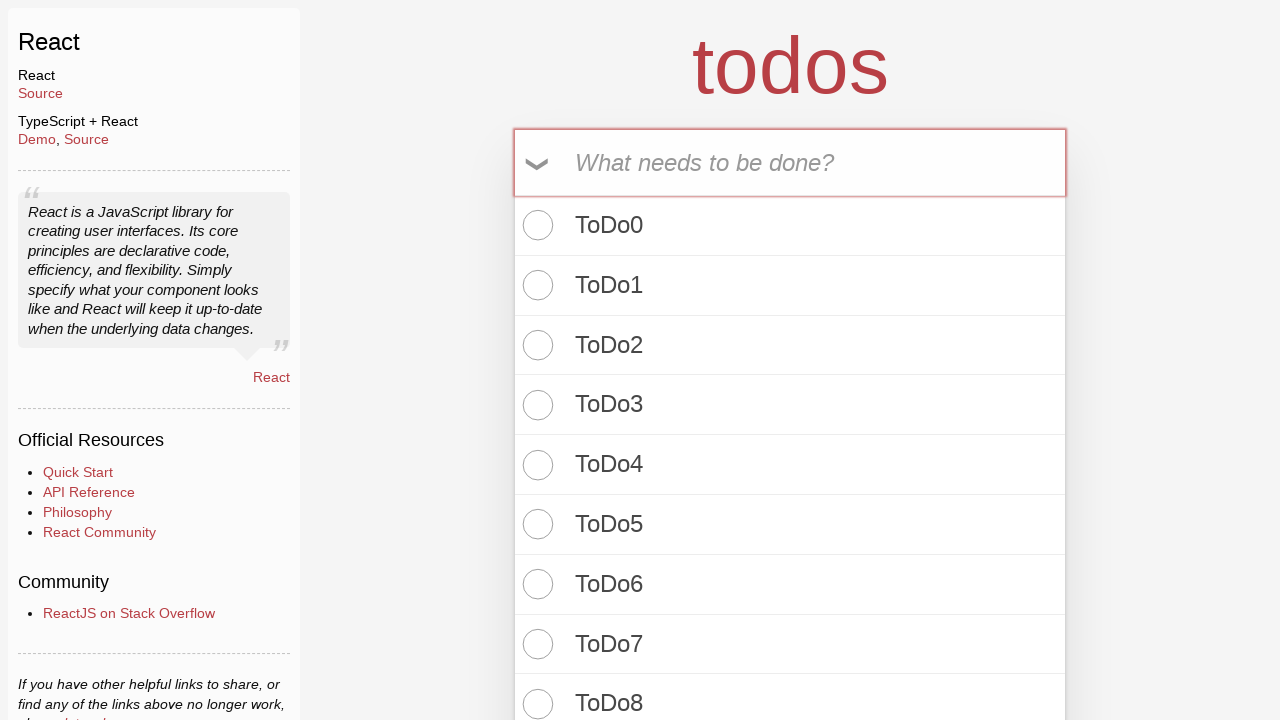

Filled new todo input with 'ToDo15' on input.new-todo
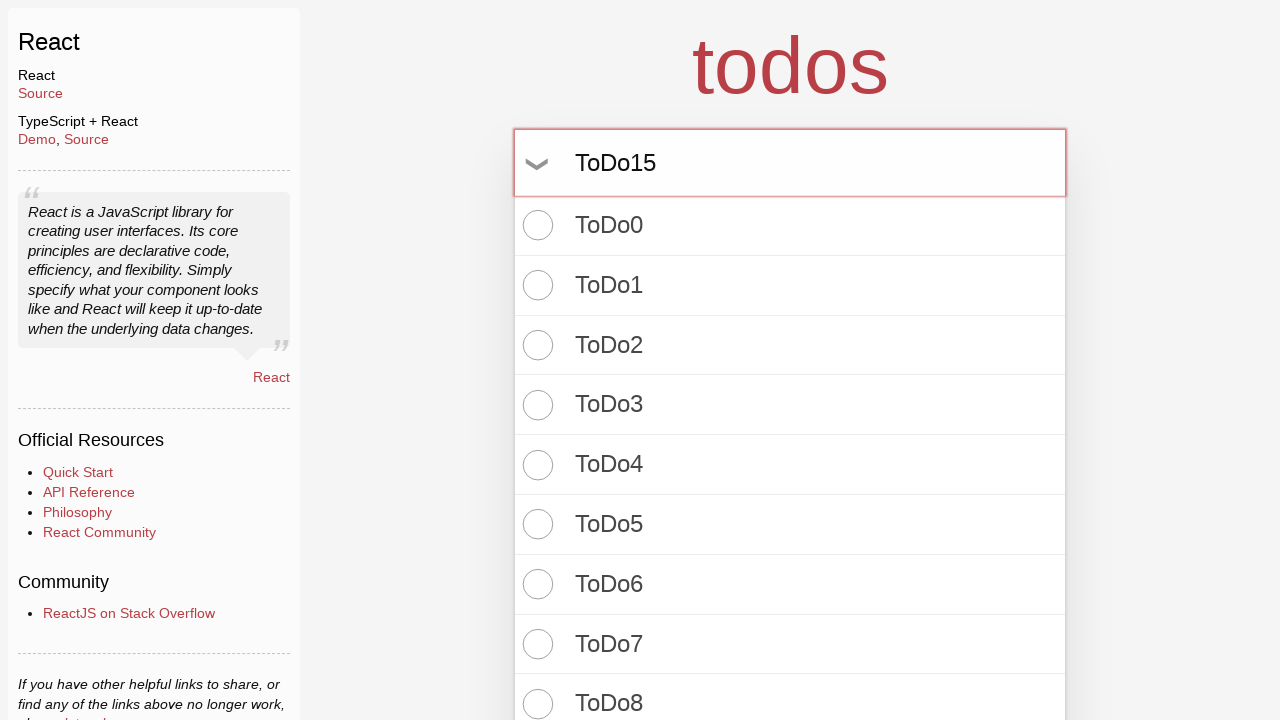

Pressed Enter to create todo item 16 on input.new-todo
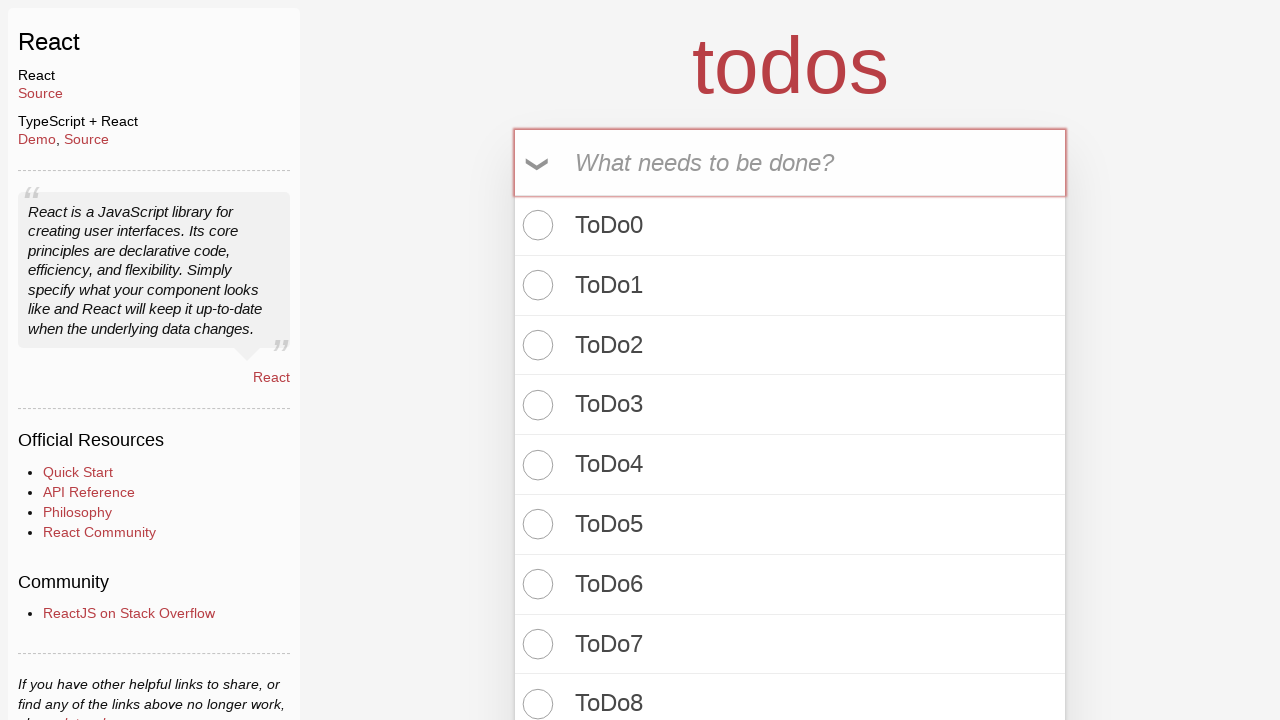

Filled new todo input with 'ToDo16' on input.new-todo
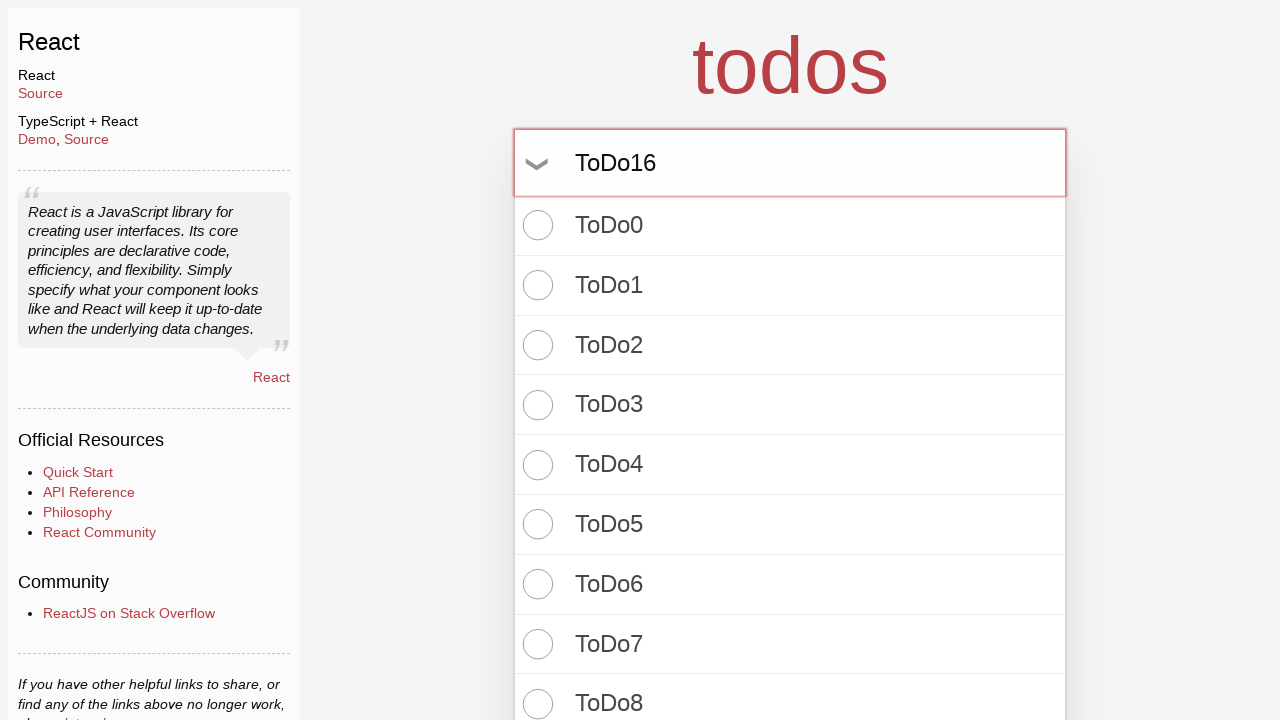

Pressed Enter to create todo item 17 on input.new-todo
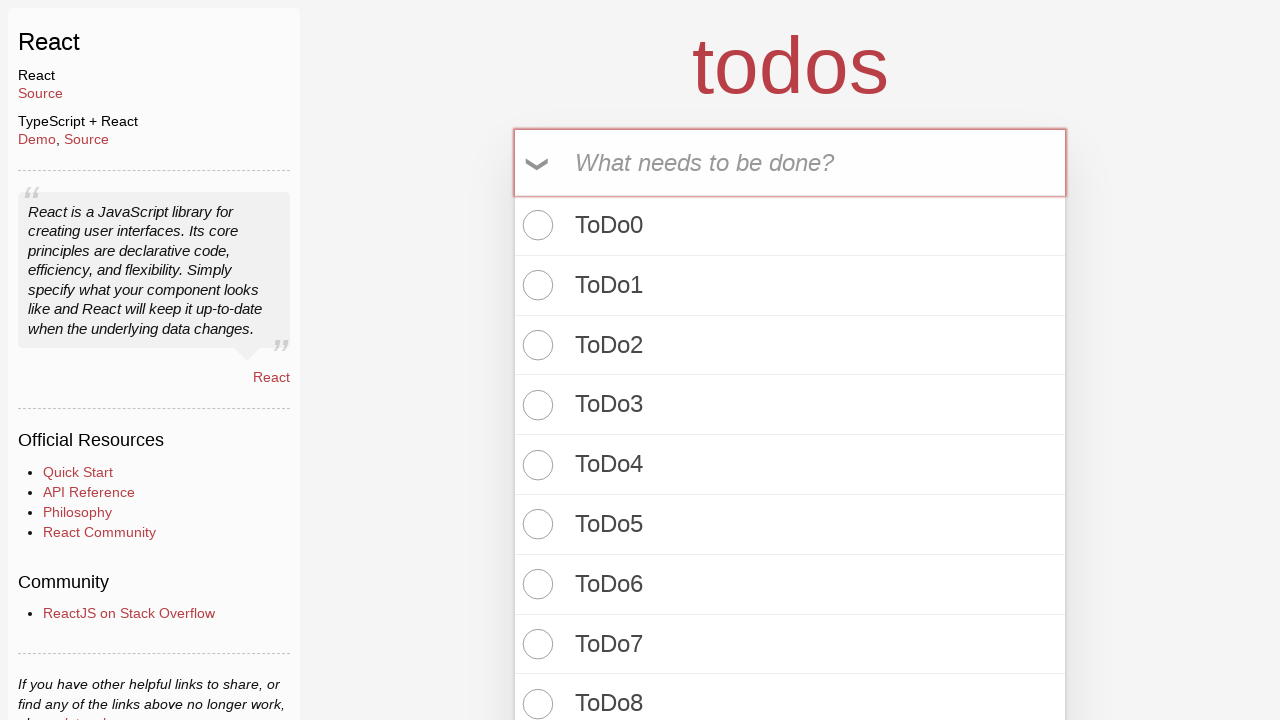

Filled new todo input with 'ToDo17' on input.new-todo
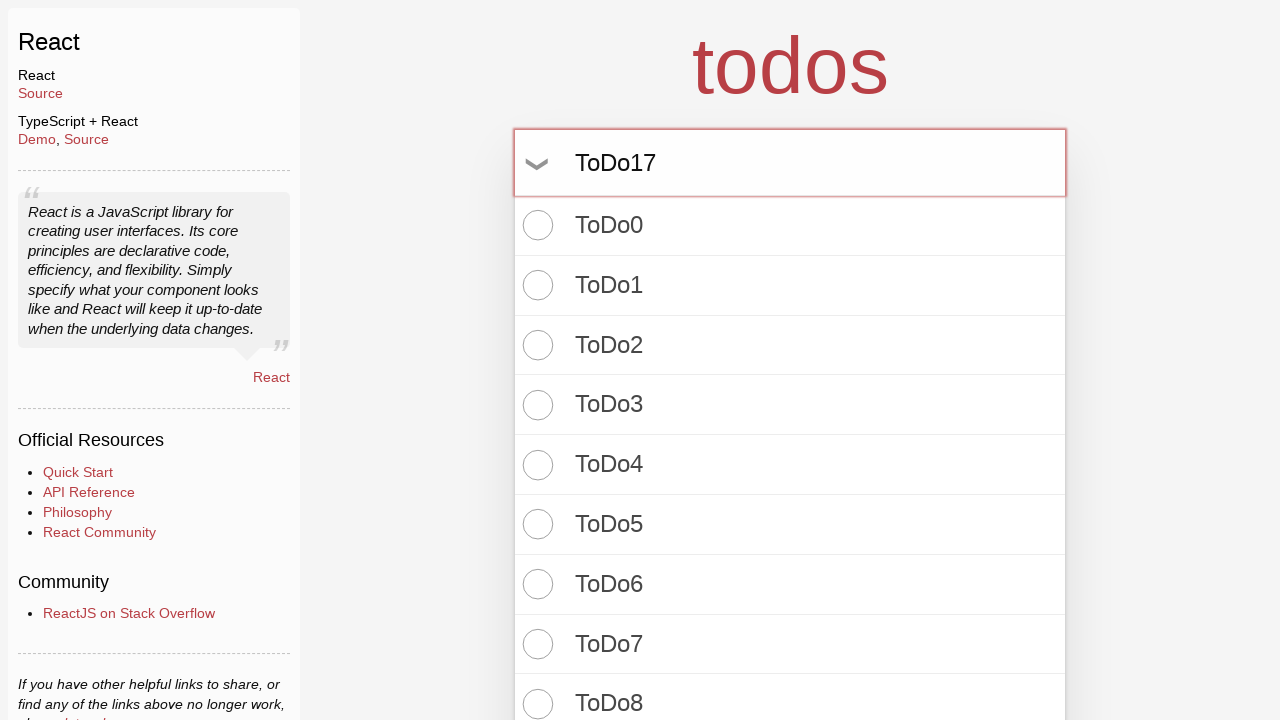

Pressed Enter to create todo item 18 on input.new-todo
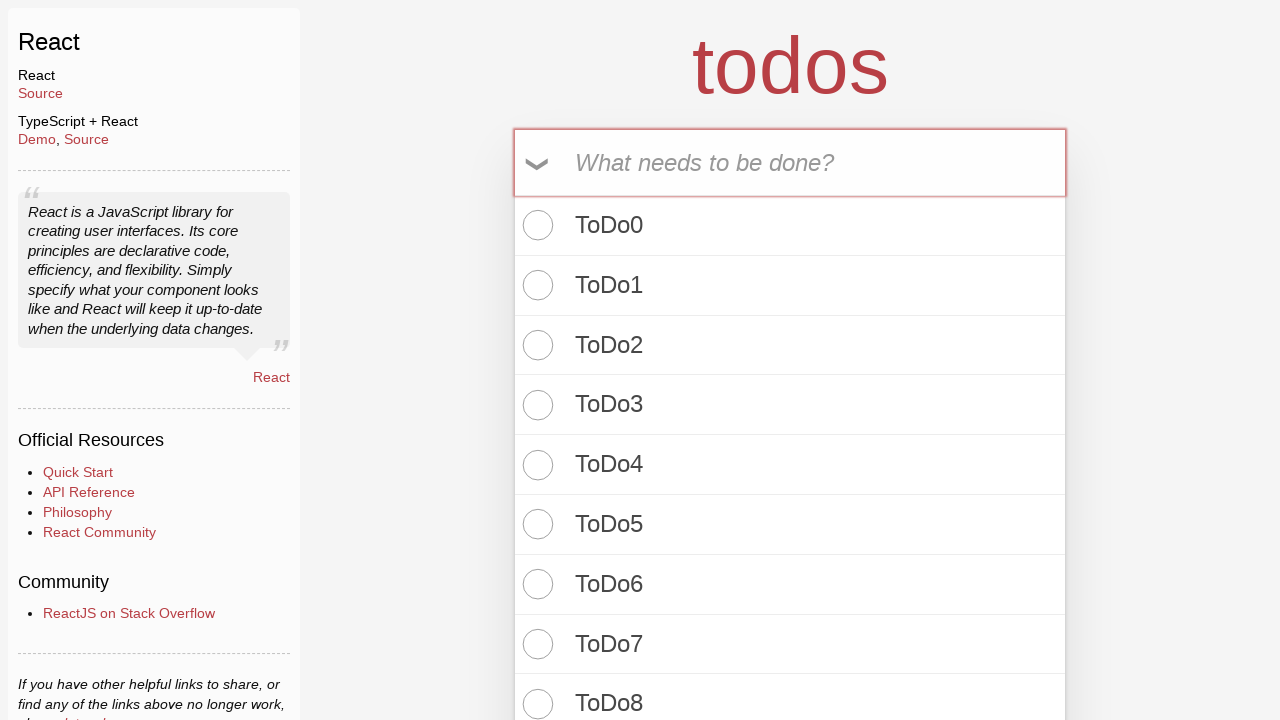

Filled new todo input with 'ToDo18' on input.new-todo
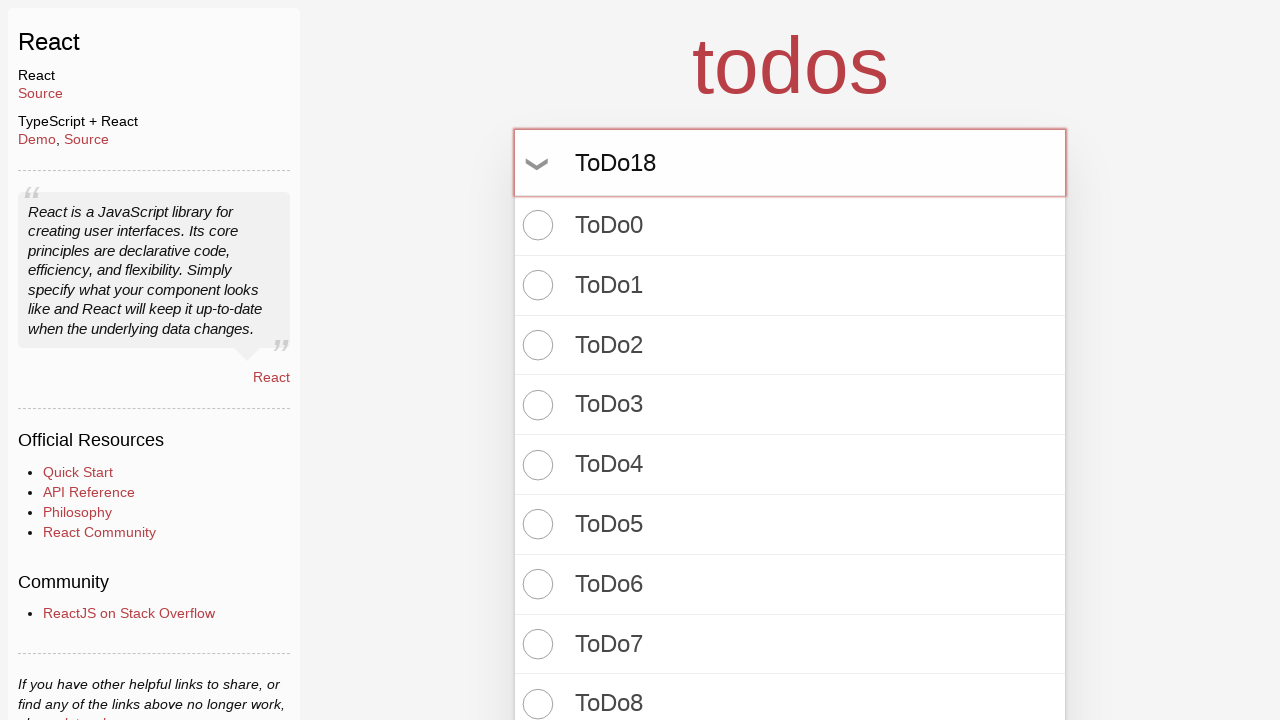

Pressed Enter to create todo item 19 on input.new-todo
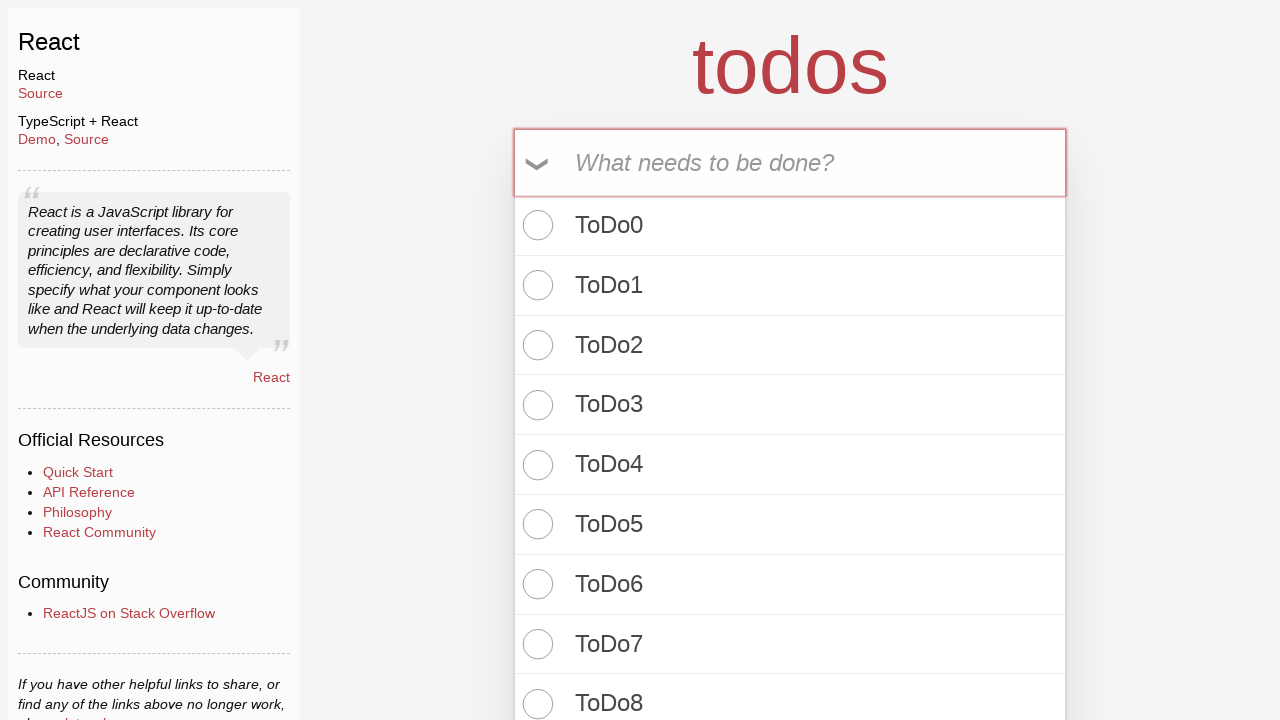

Filled new todo input with 'ToDo19' on input.new-todo
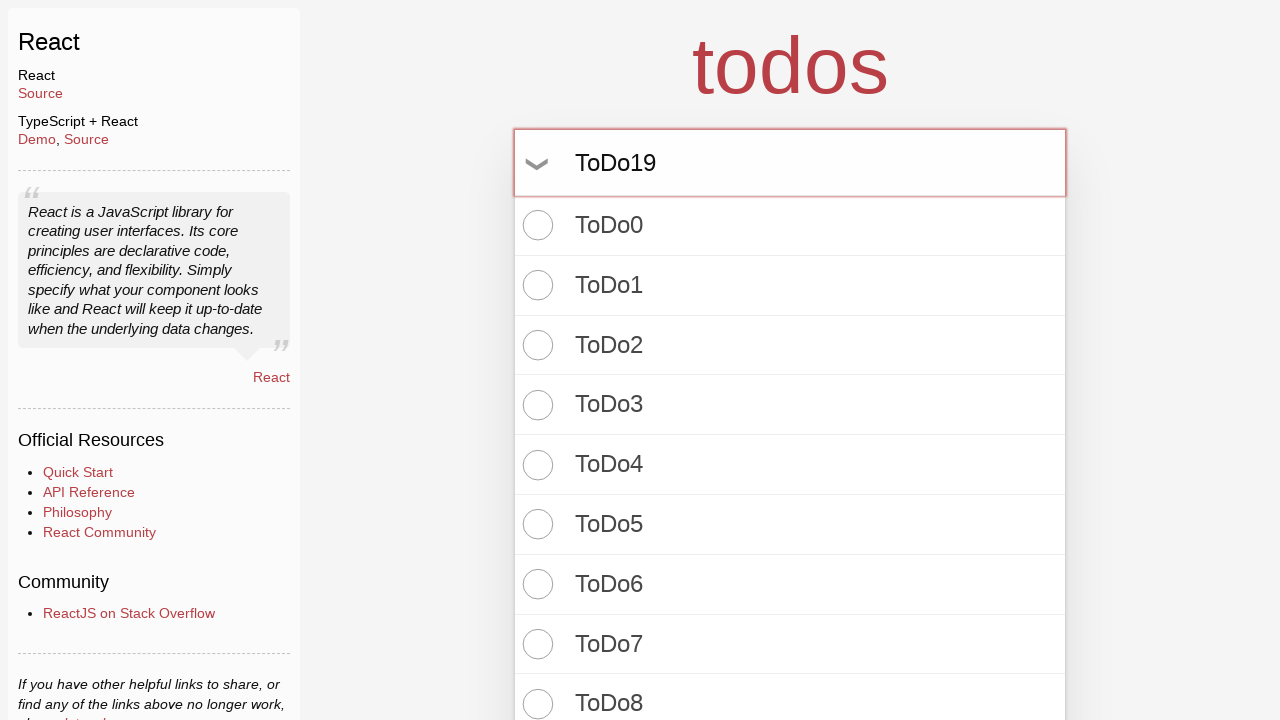

Pressed Enter to create todo item 20 on input.new-todo
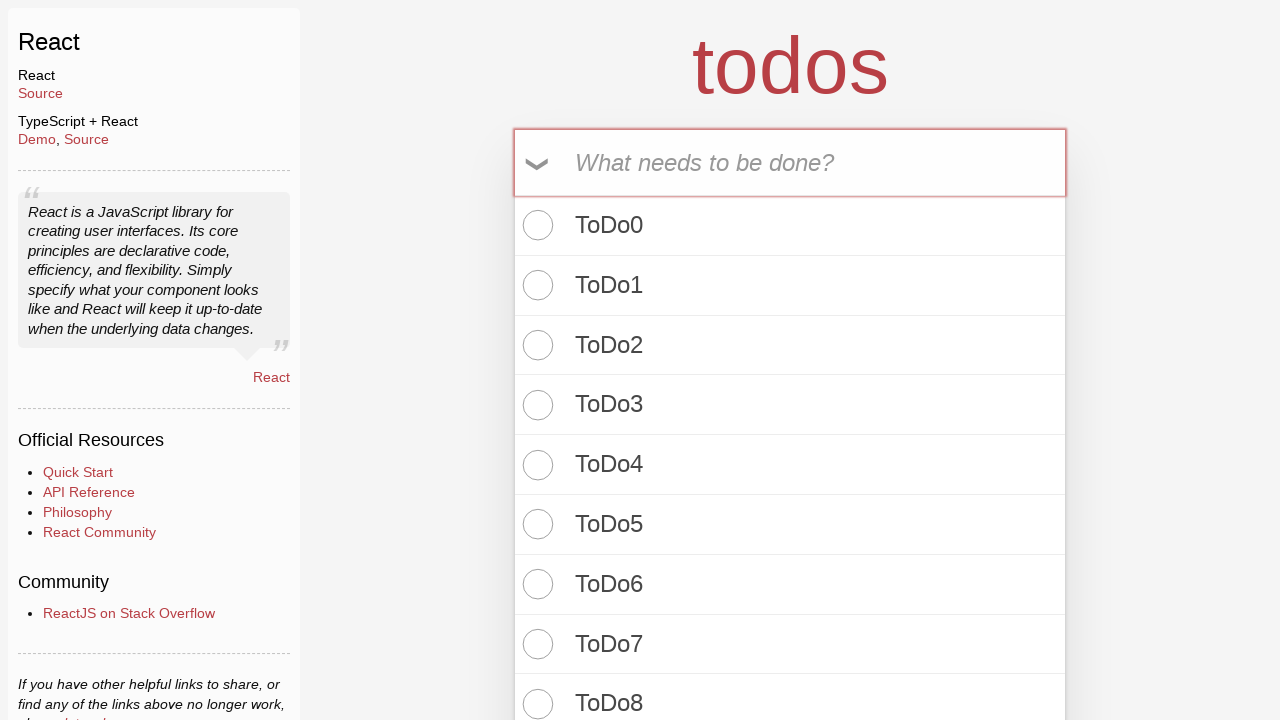

Filled new todo input with 'ToDo20' on input.new-todo
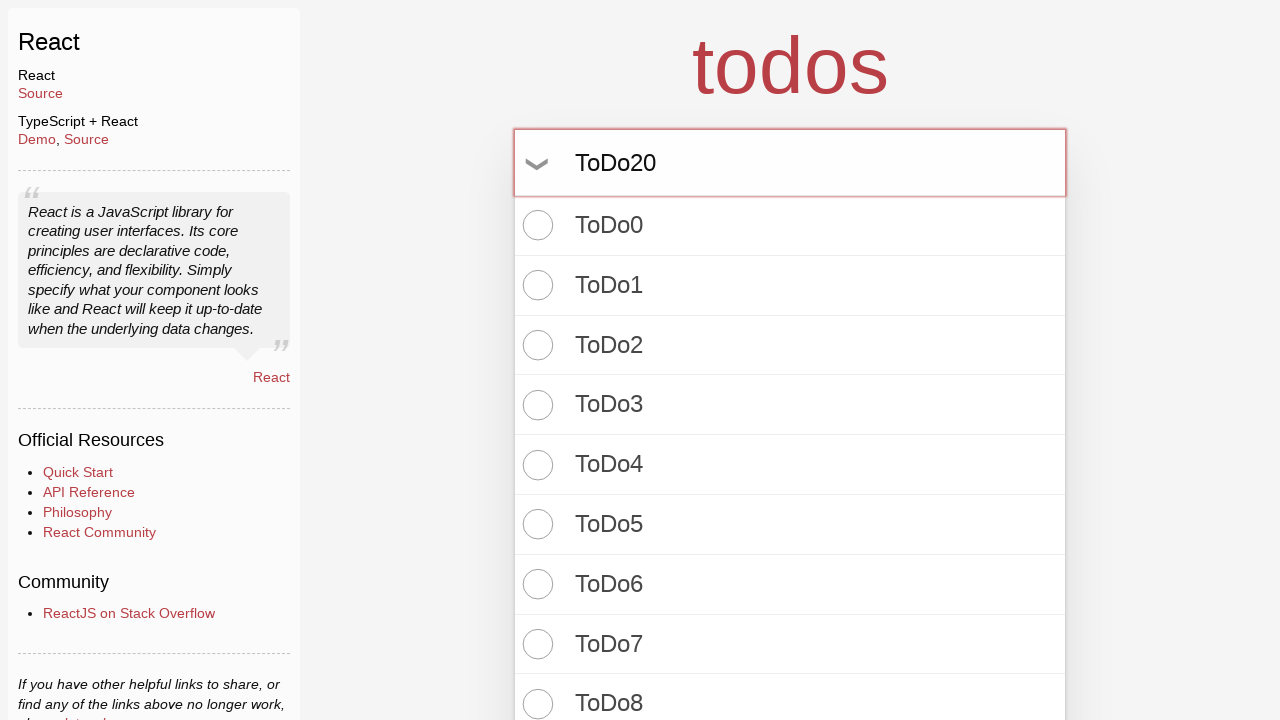

Pressed Enter to create todo item 21 on input.new-todo
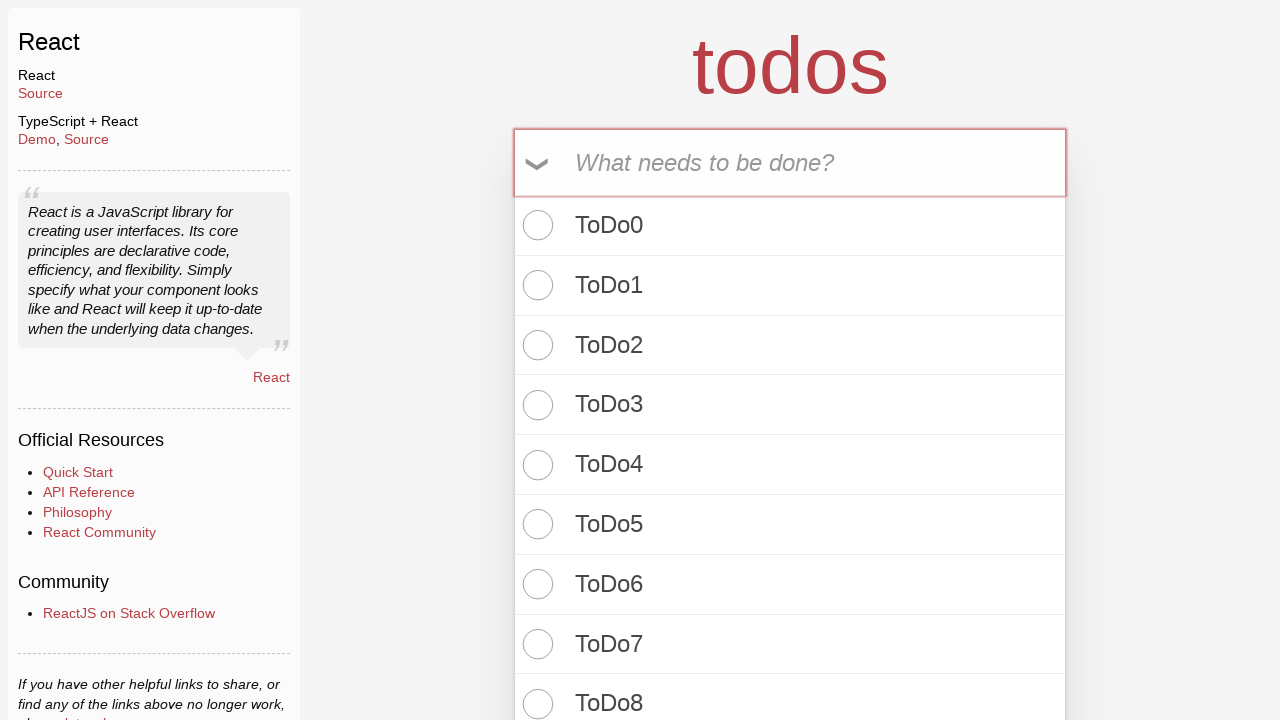

Filled new todo input with 'ToDo21' on input.new-todo
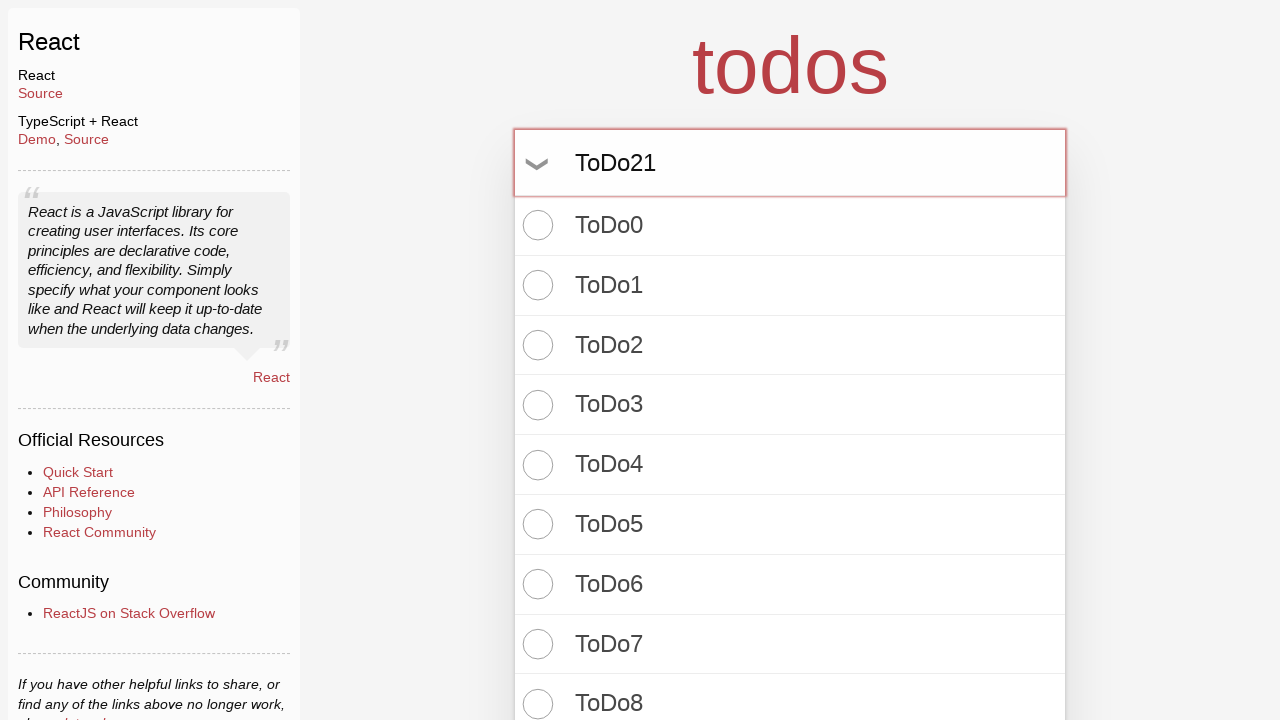

Pressed Enter to create todo item 22 on input.new-todo
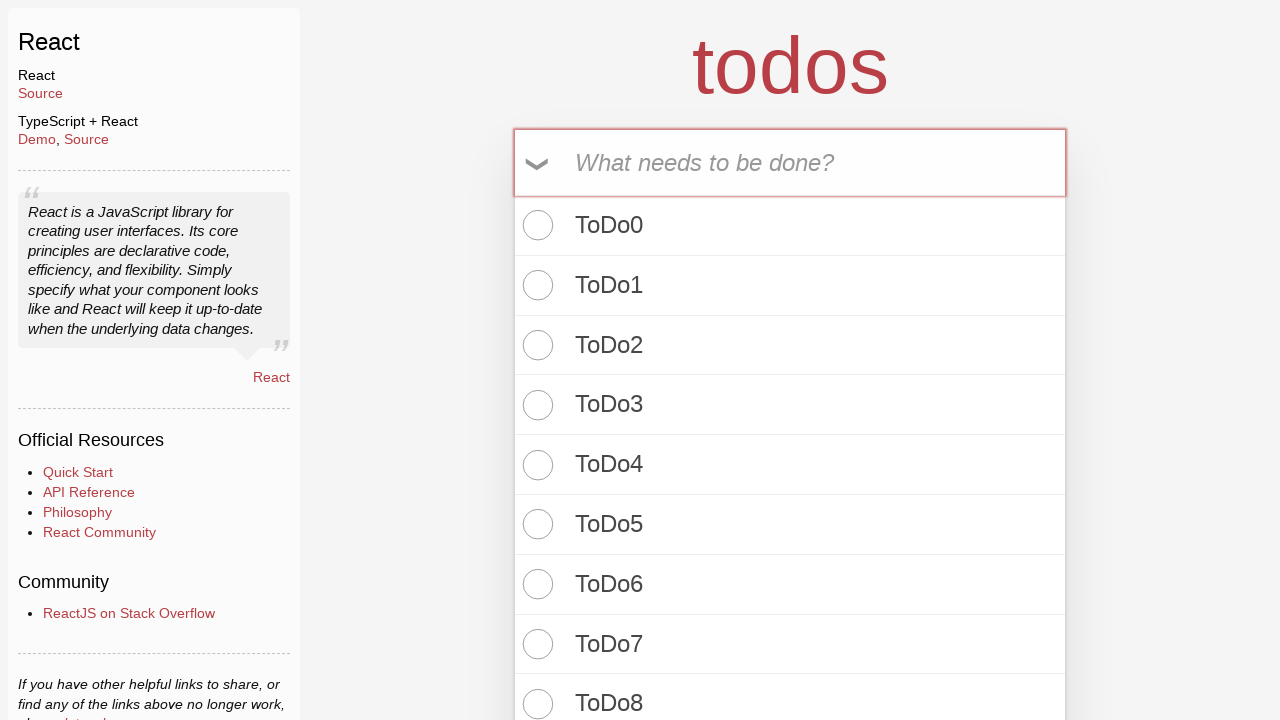

Filled new todo input with 'ToDo22' on input.new-todo
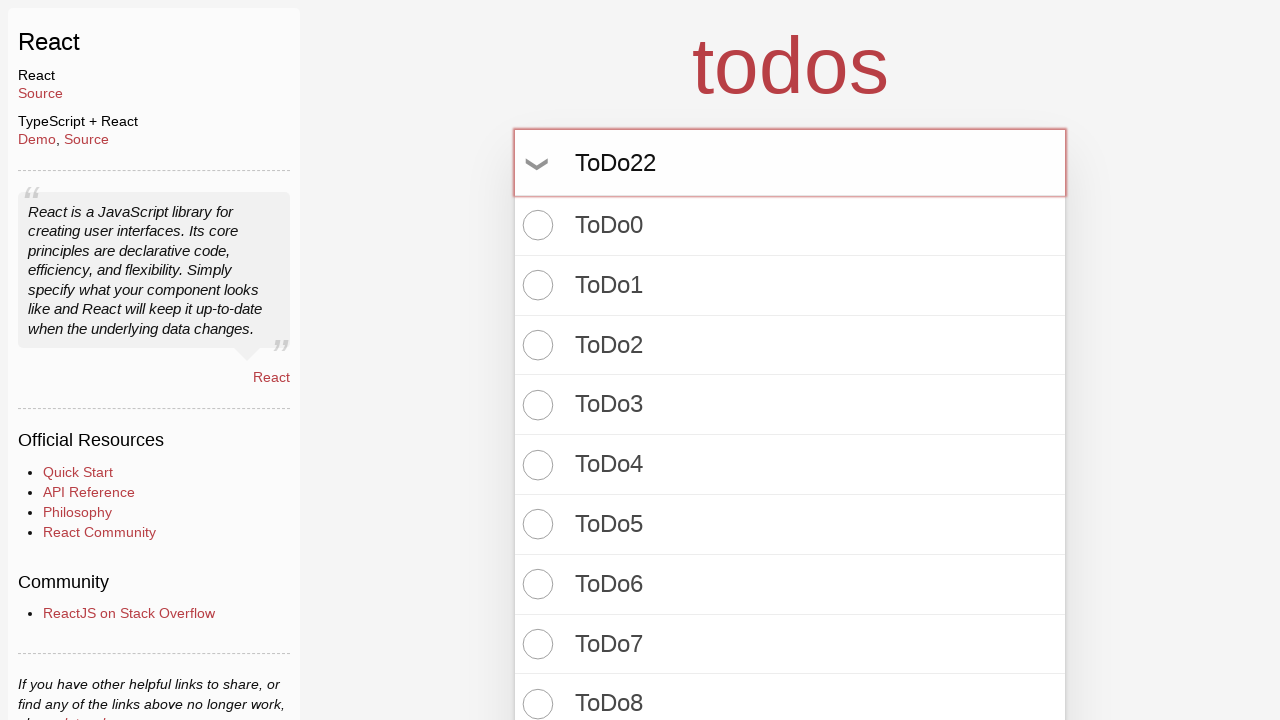

Pressed Enter to create todo item 23 on input.new-todo
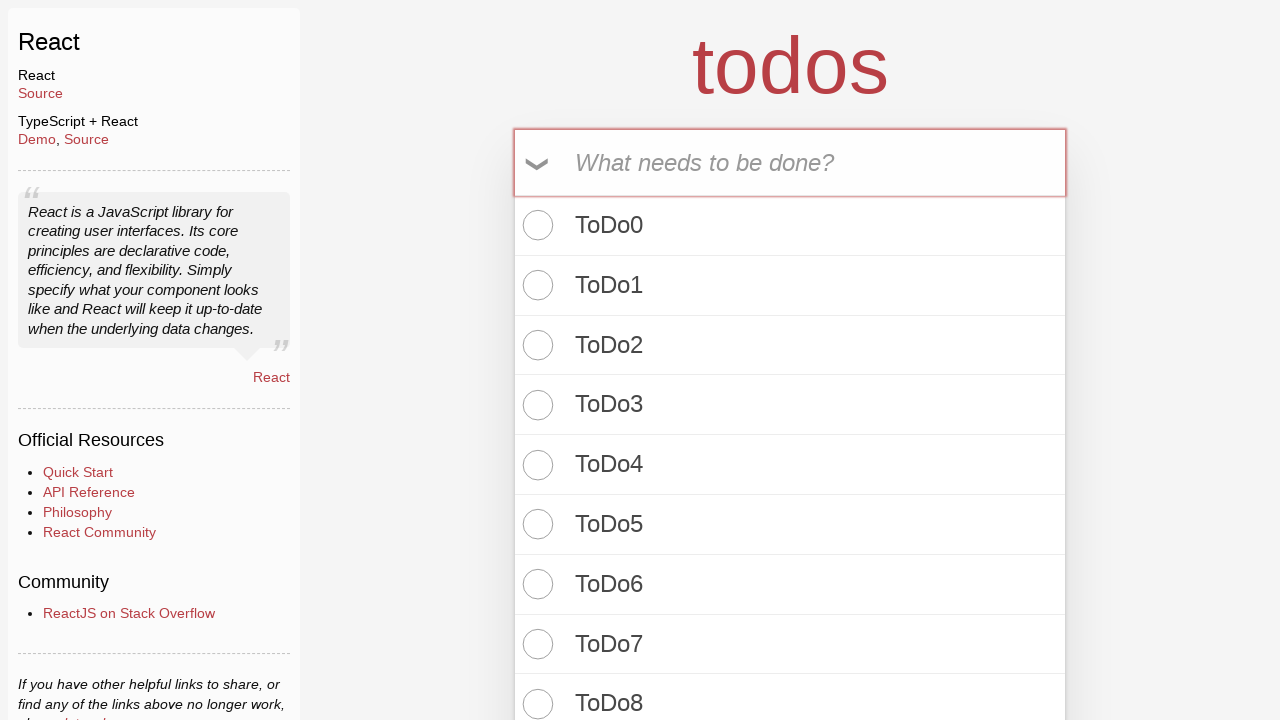

Filled new todo input with 'ToDo23' on input.new-todo
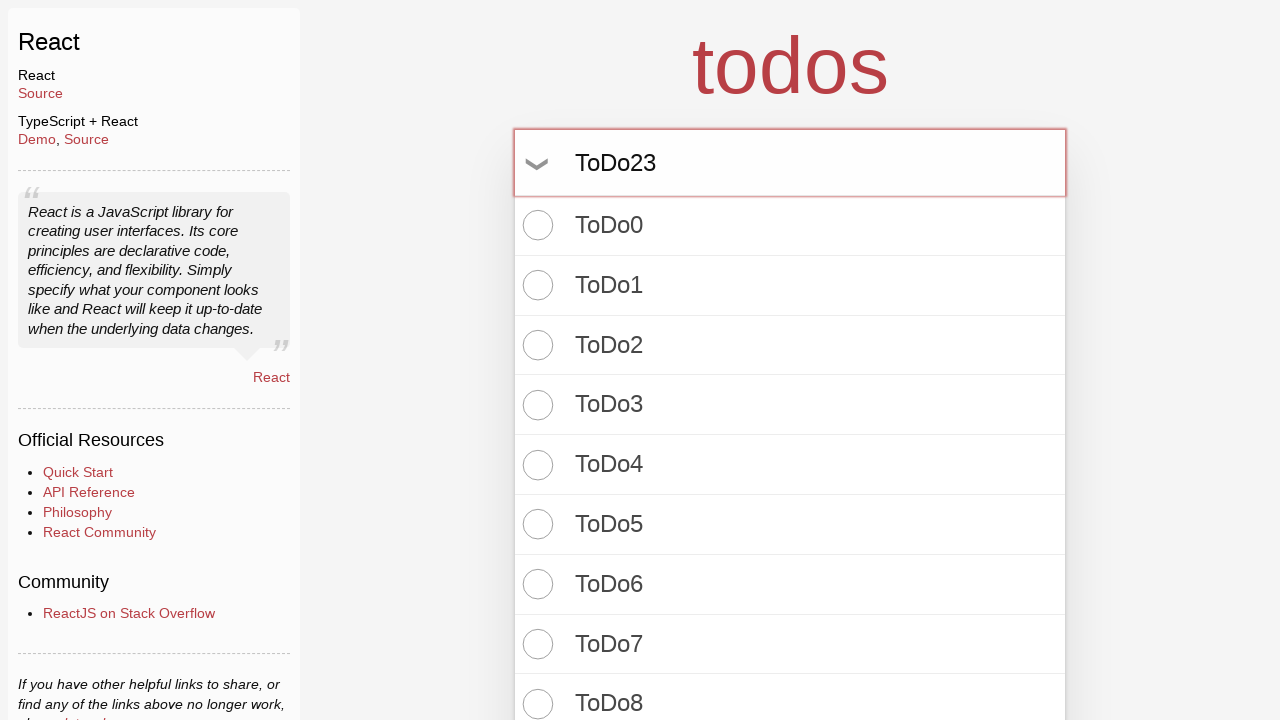

Pressed Enter to create todo item 24 on input.new-todo
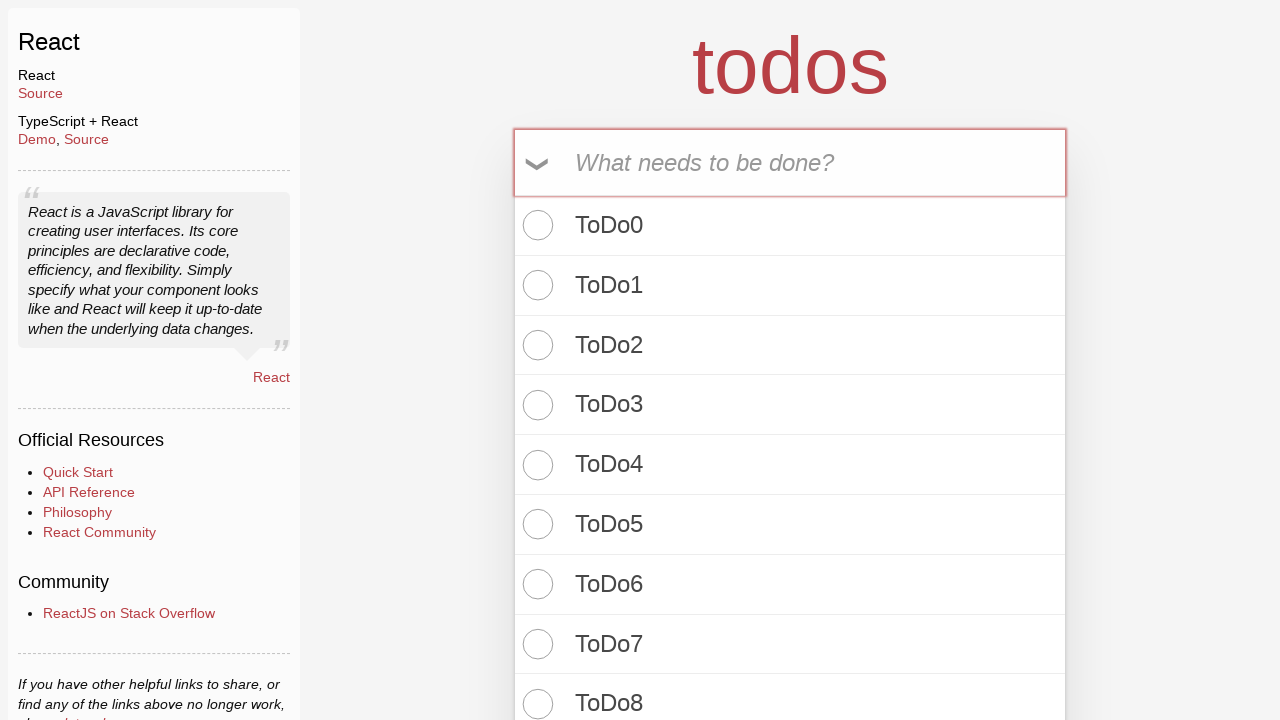

Filled new todo input with 'ToDo24' on input.new-todo
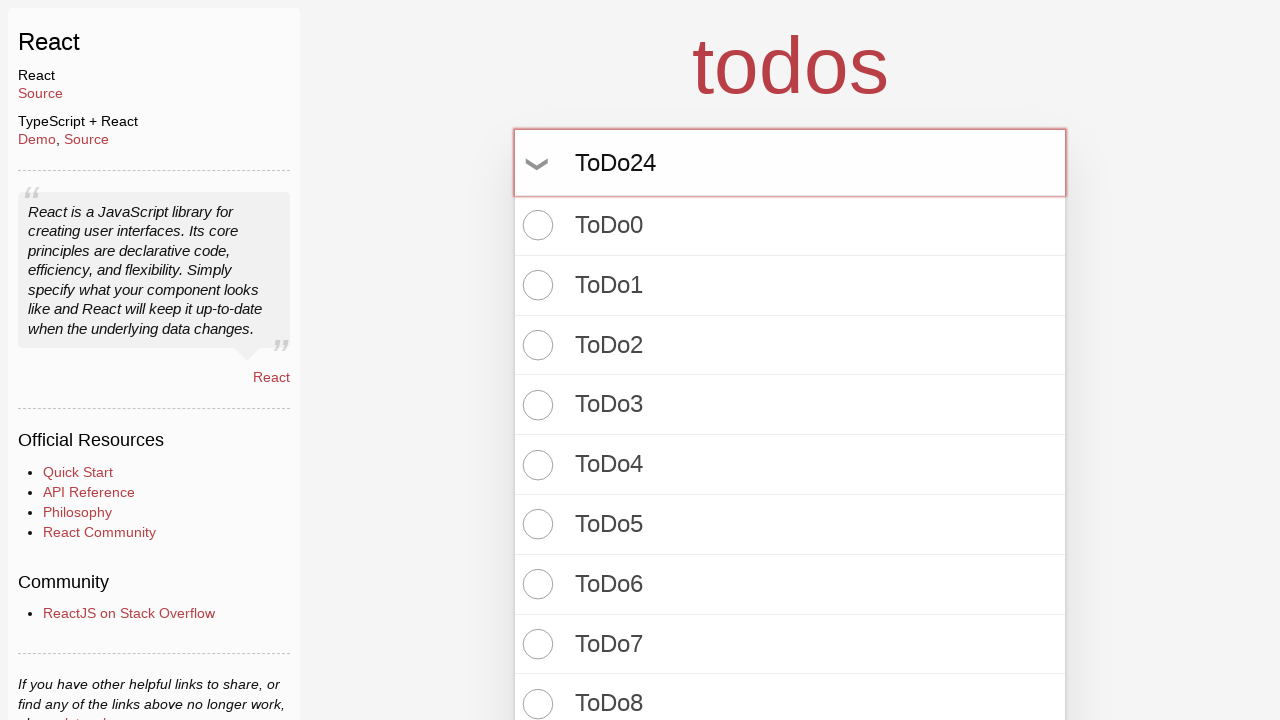

Pressed Enter to create todo item 25 on input.new-todo
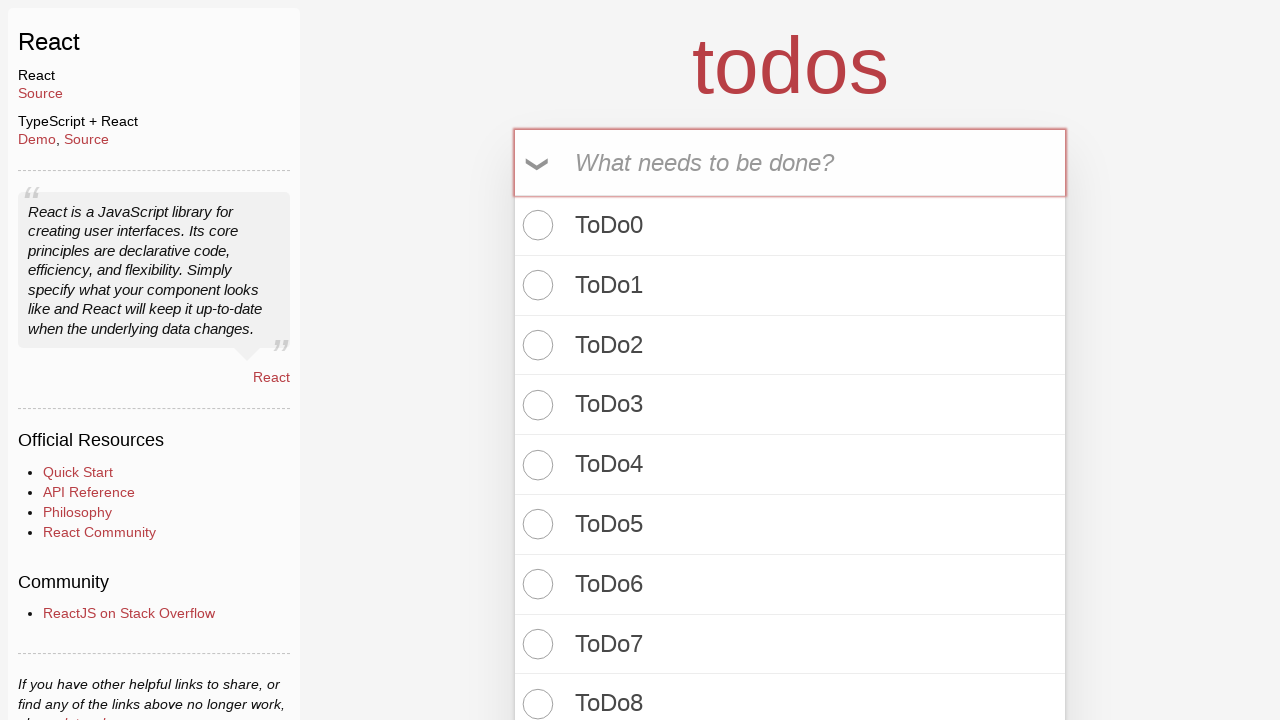

Filled new todo input with 'ToDo25' on input.new-todo
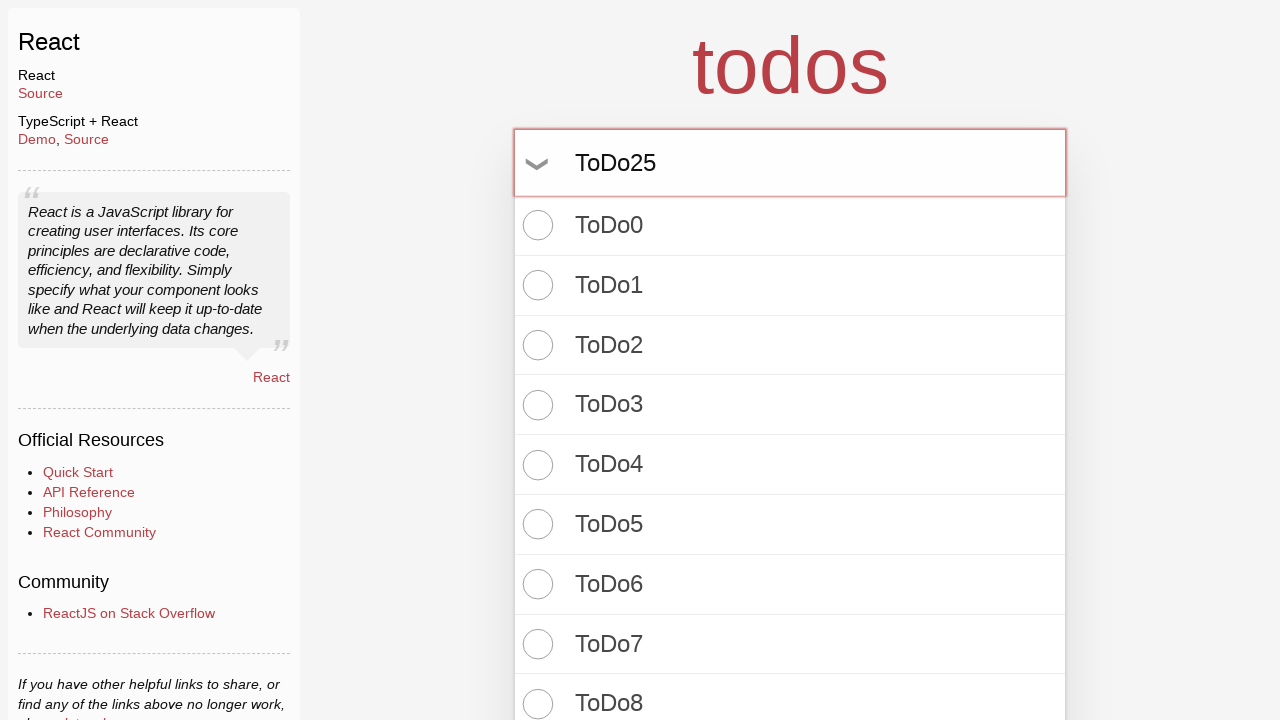

Pressed Enter to create todo item 26 on input.new-todo
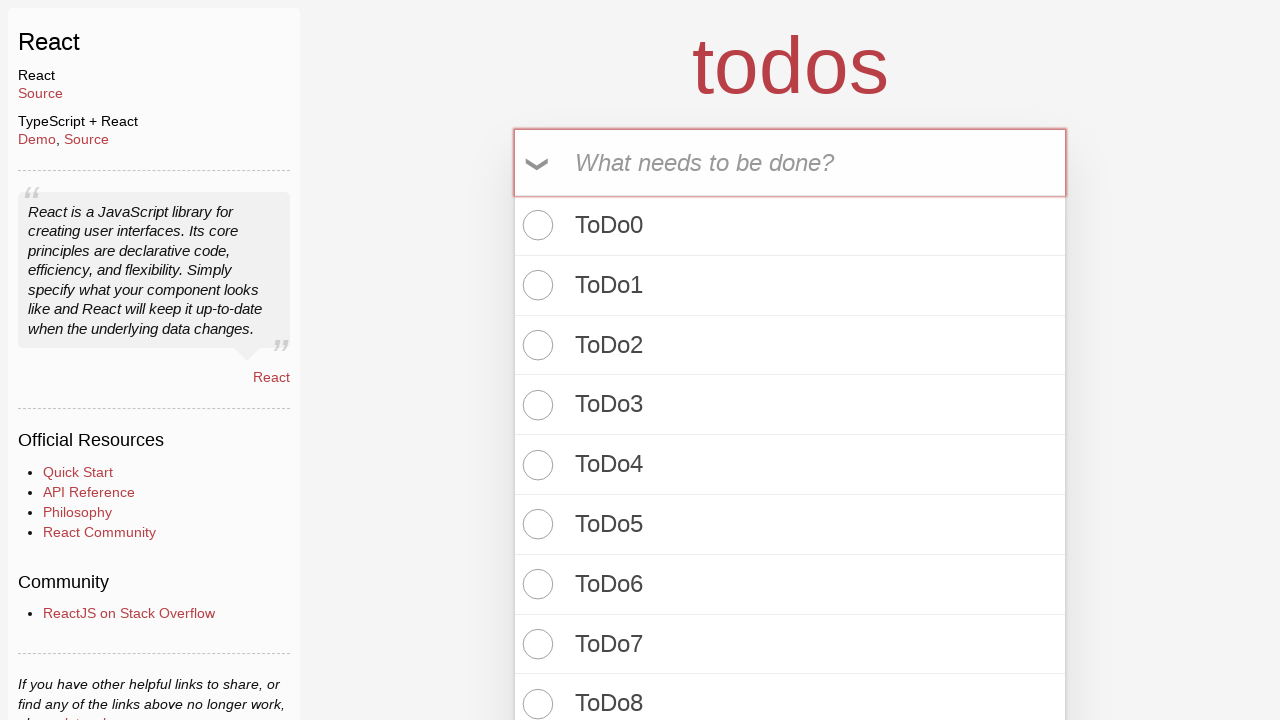

Filled new todo input with 'ToDo26' on input.new-todo
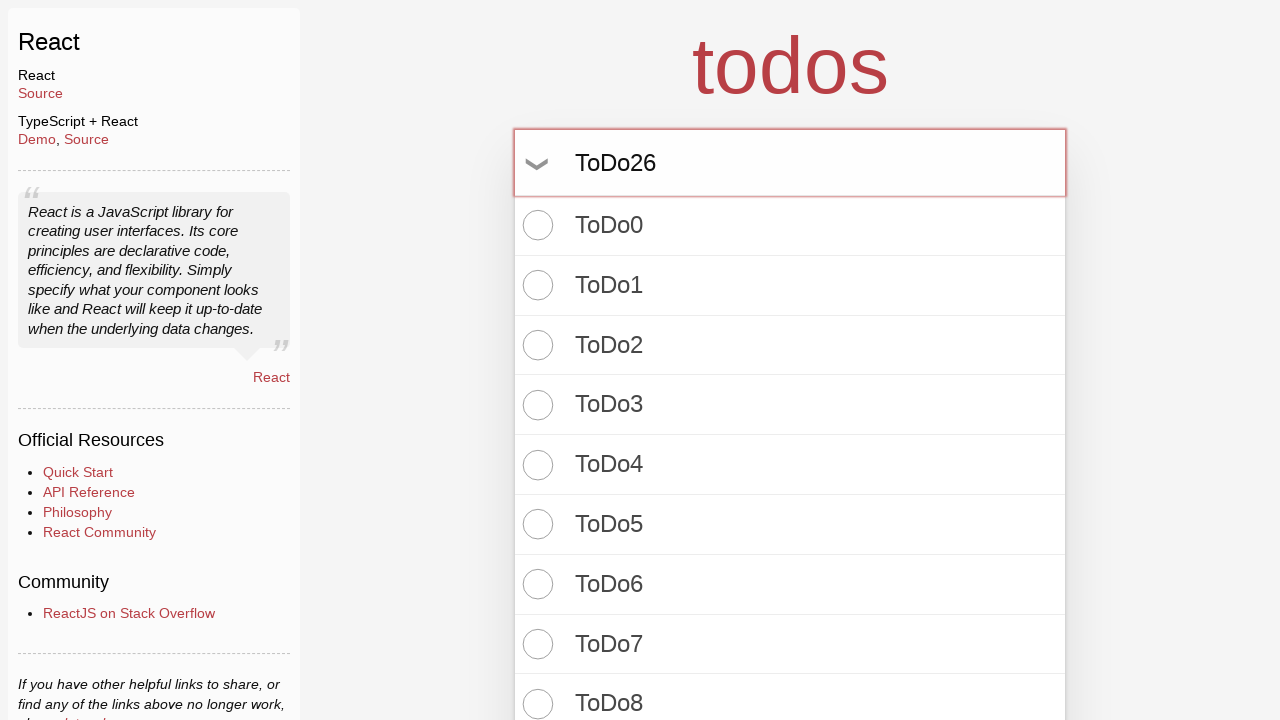

Pressed Enter to create todo item 27 on input.new-todo
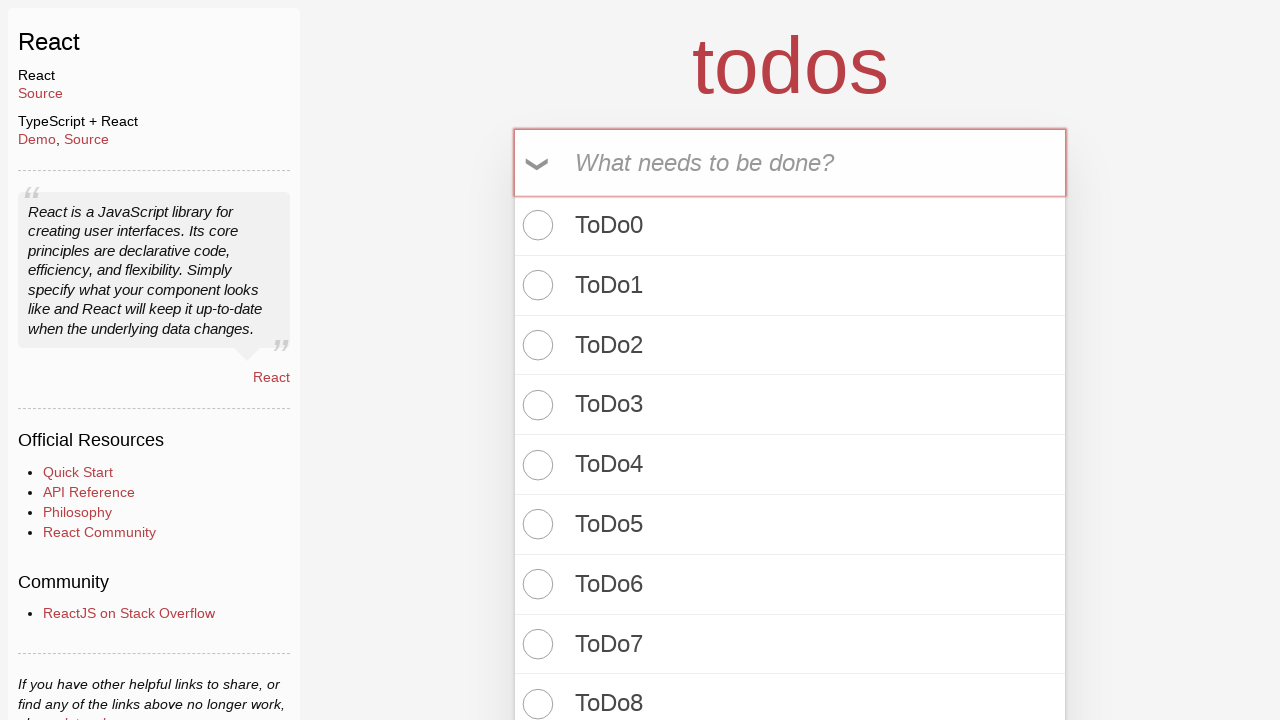

Filled new todo input with 'ToDo27' on input.new-todo
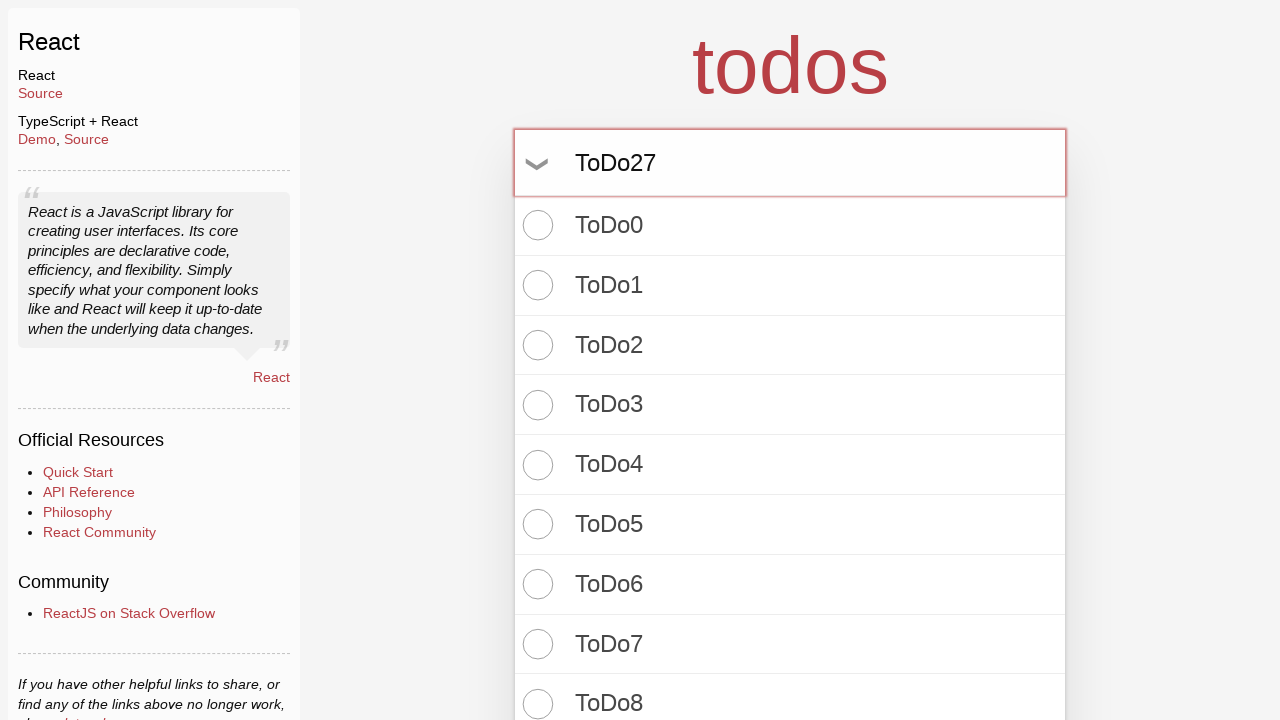

Pressed Enter to create todo item 28 on input.new-todo
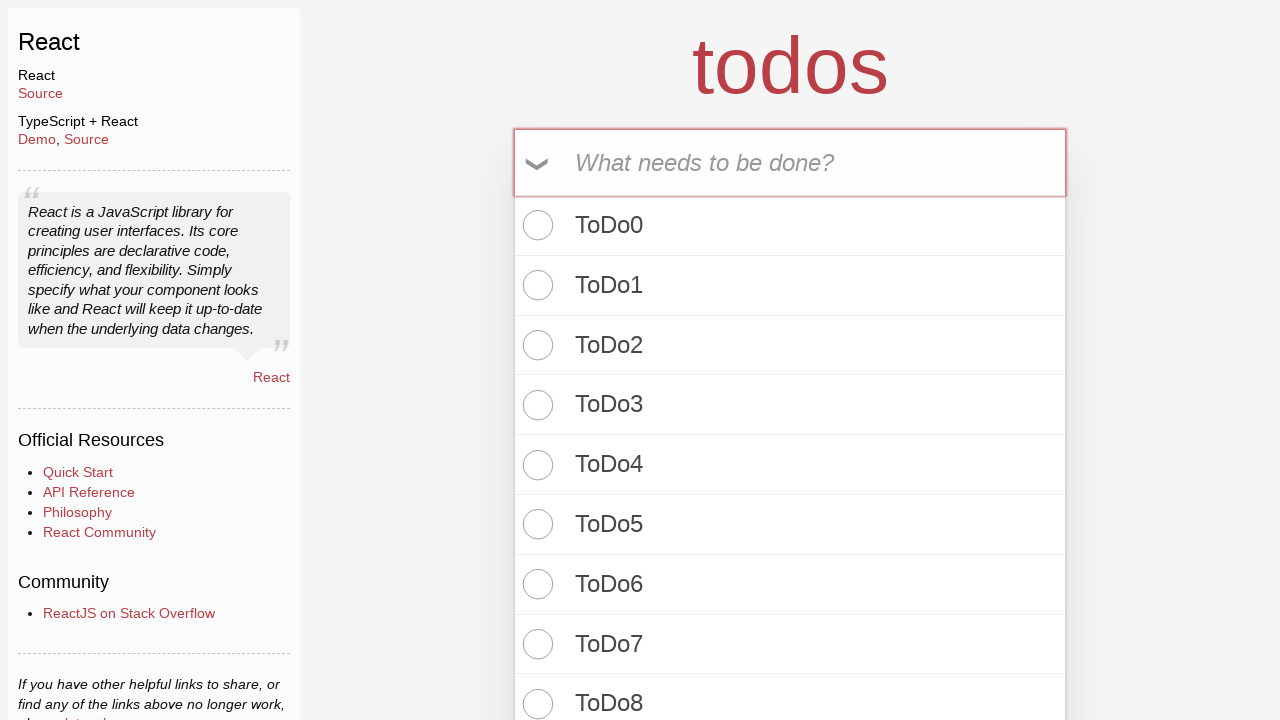

Filled new todo input with 'ToDo28' on input.new-todo
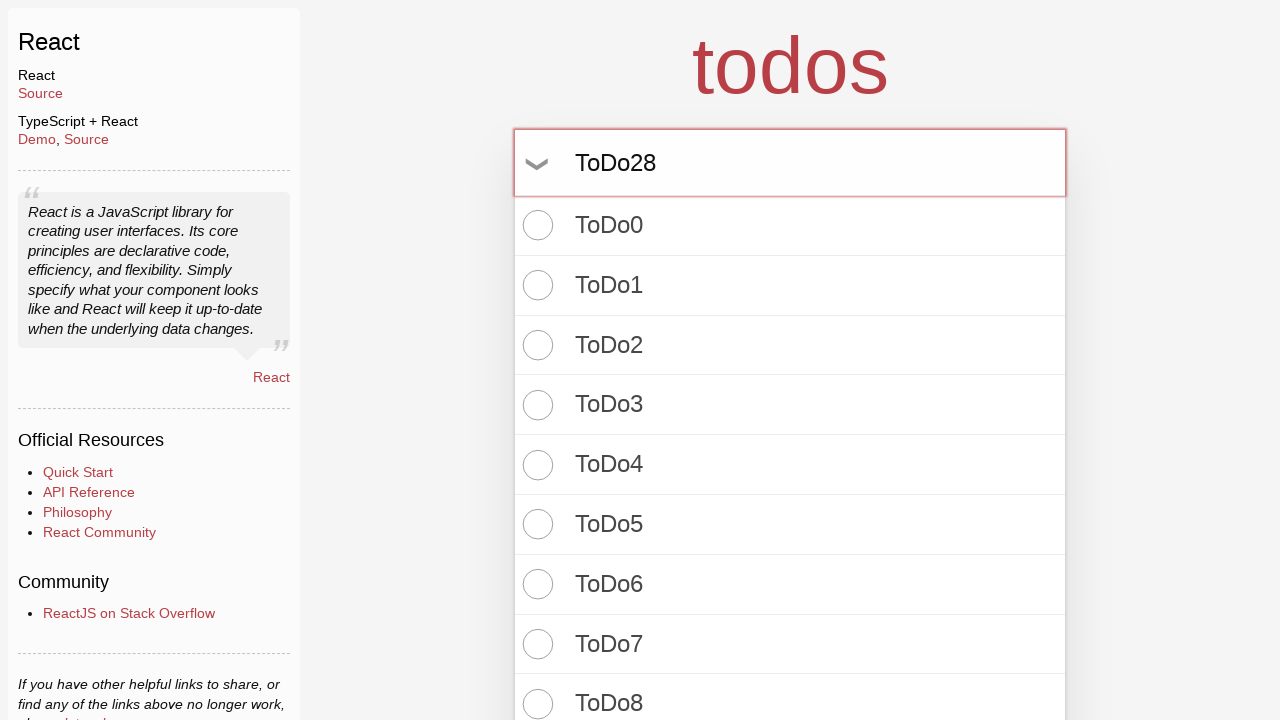

Pressed Enter to create todo item 29 on input.new-todo
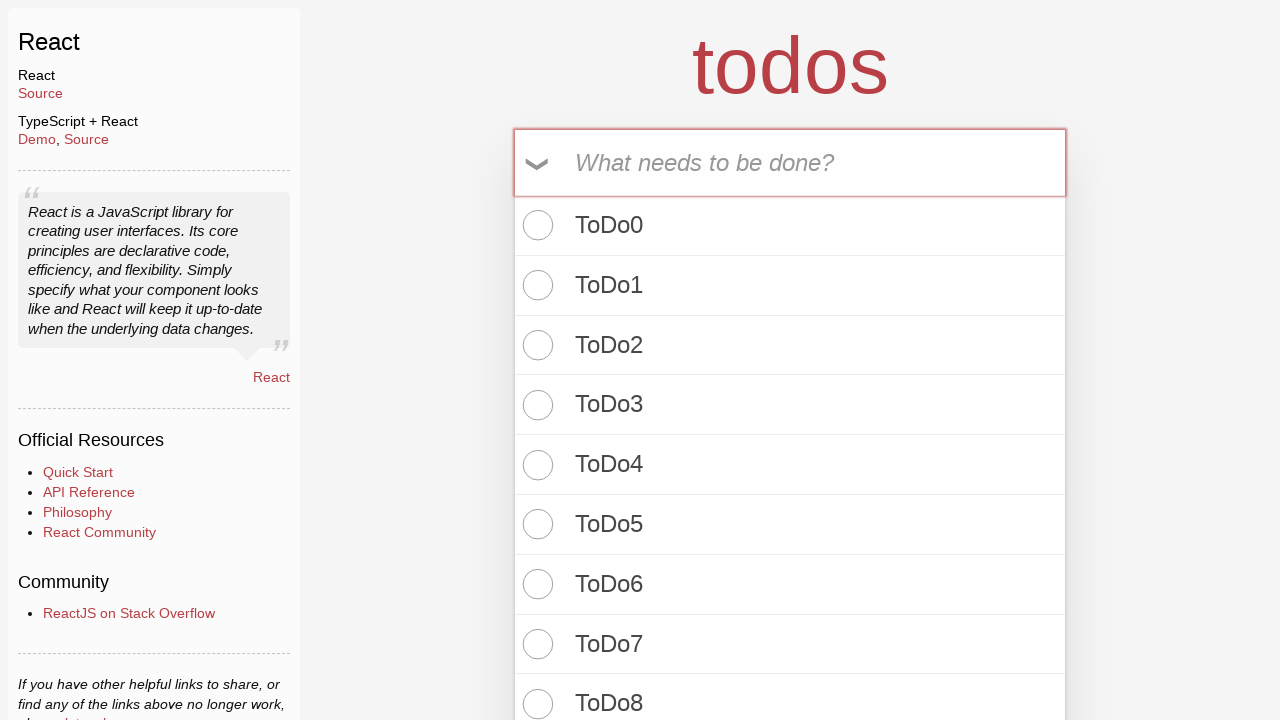

Filled new todo input with 'ToDo29' on input.new-todo
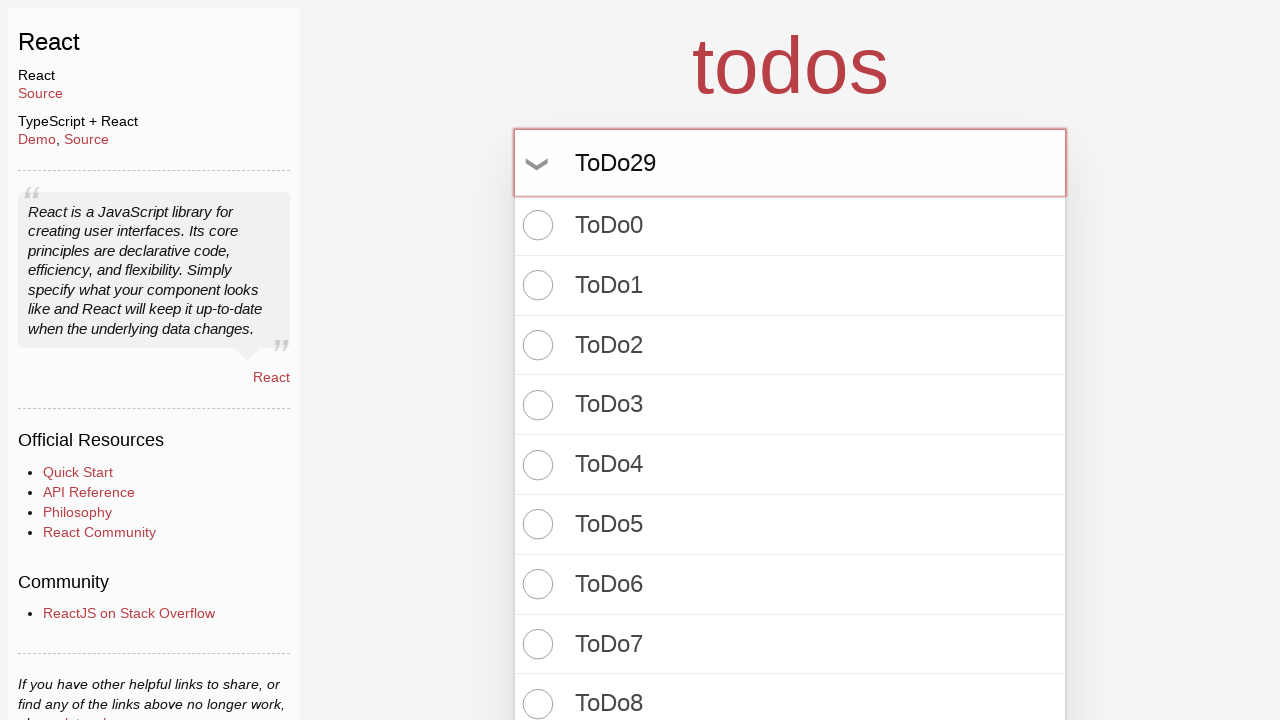

Pressed Enter to create todo item 30 on input.new-todo
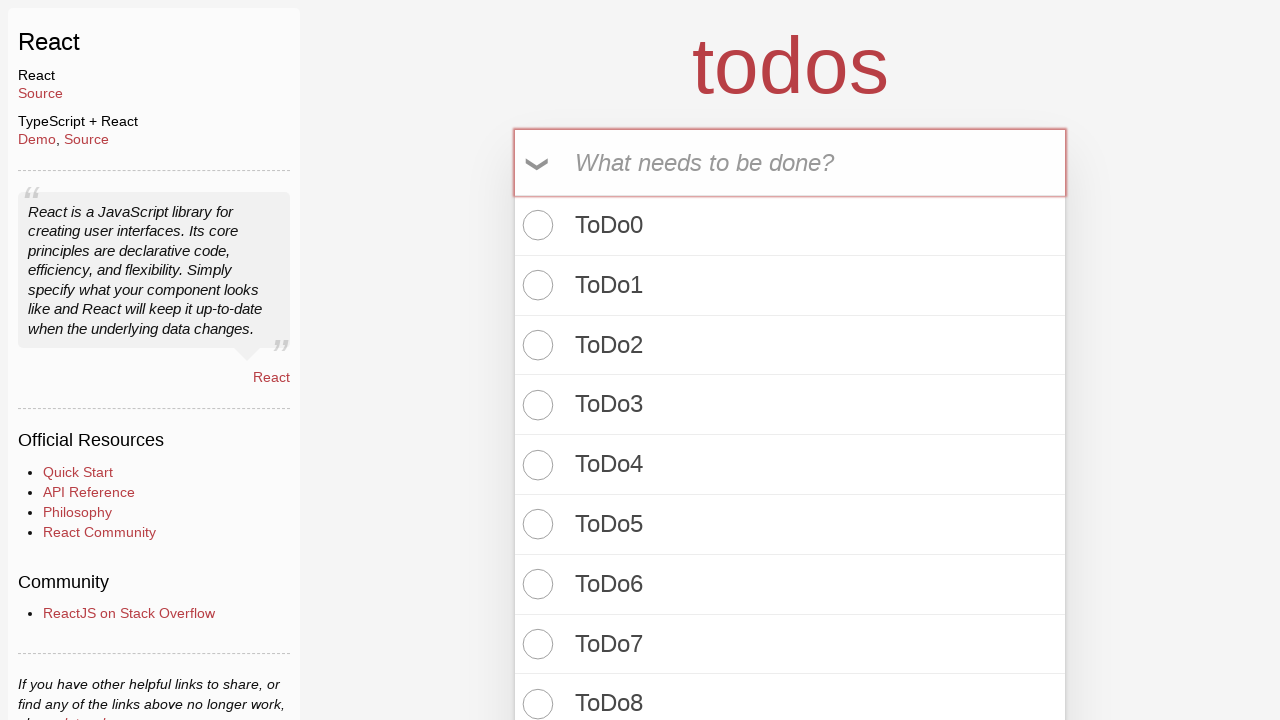

Filled new todo input with 'ToDo30' on input.new-todo
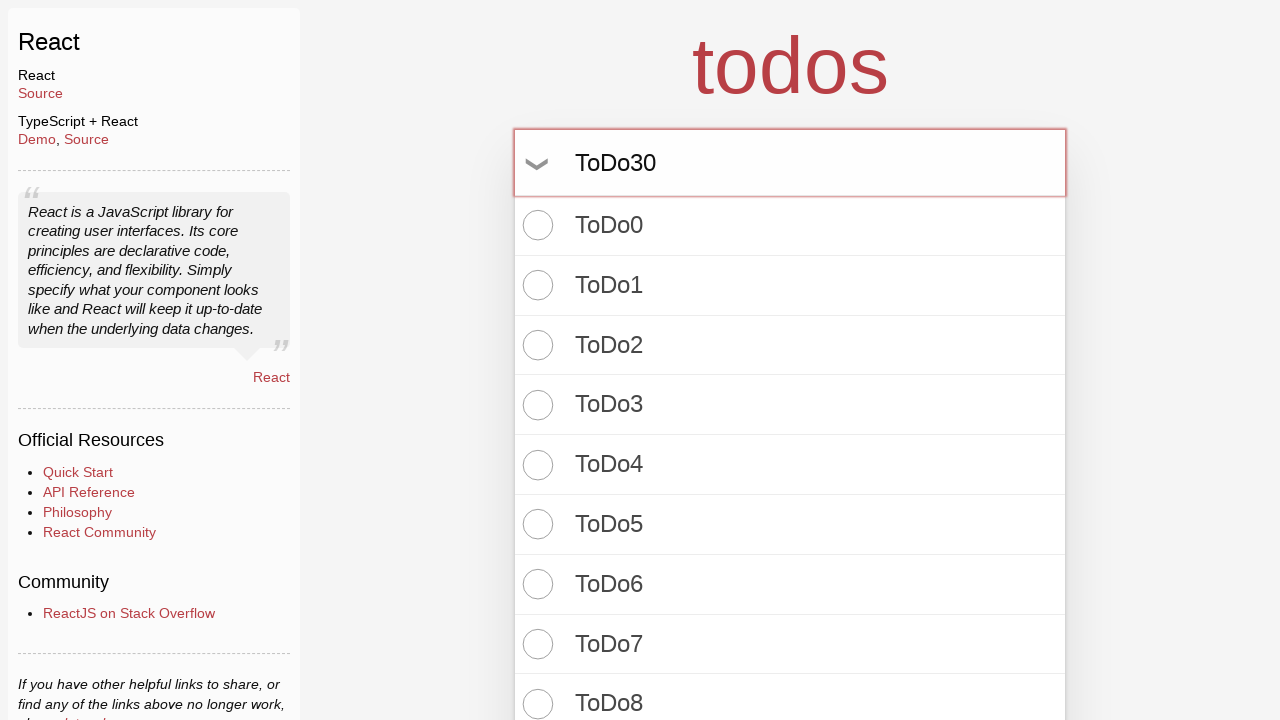

Pressed Enter to create todo item 31 on input.new-todo
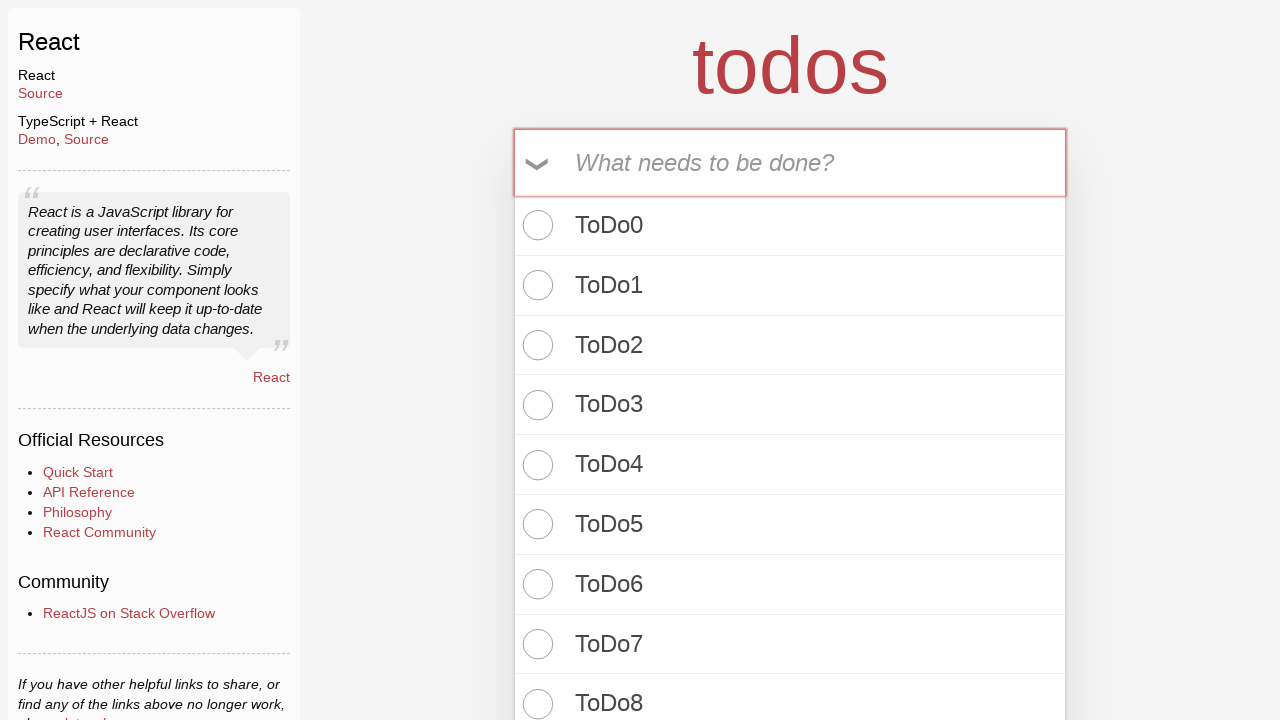

Filled new todo input with 'ToDo31' on input.new-todo
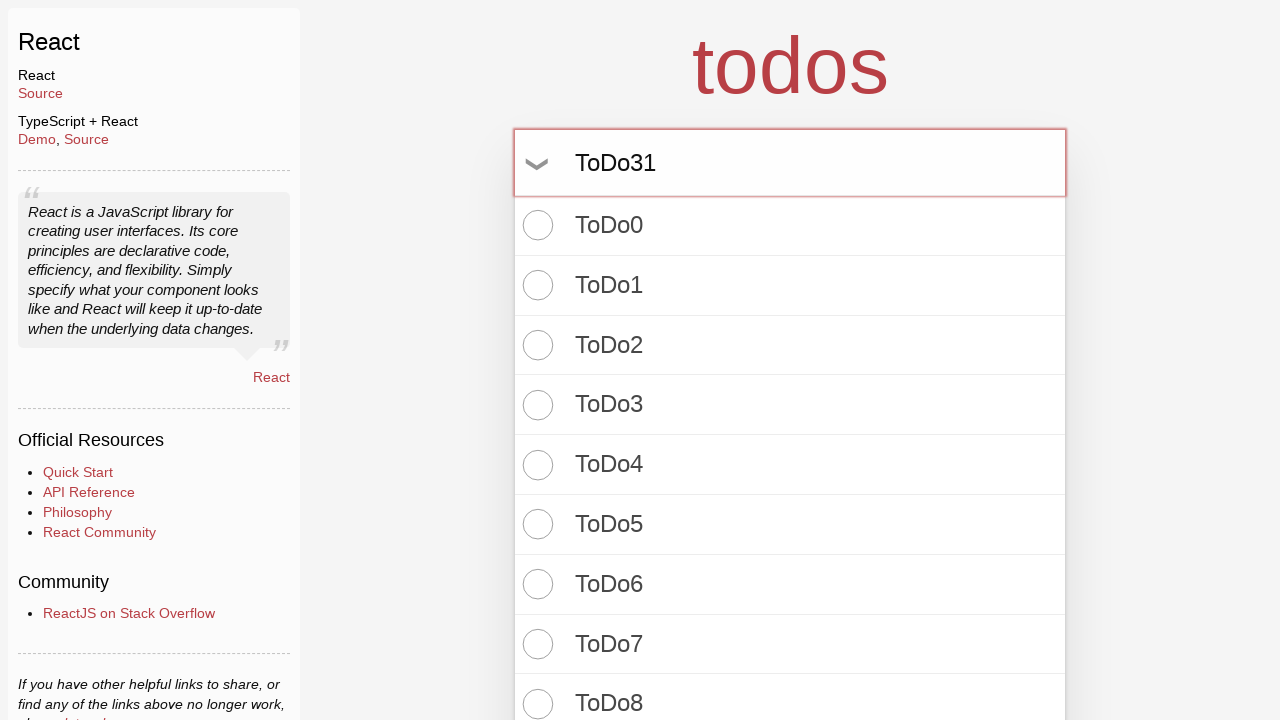

Pressed Enter to create todo item 32 on input.new-todo
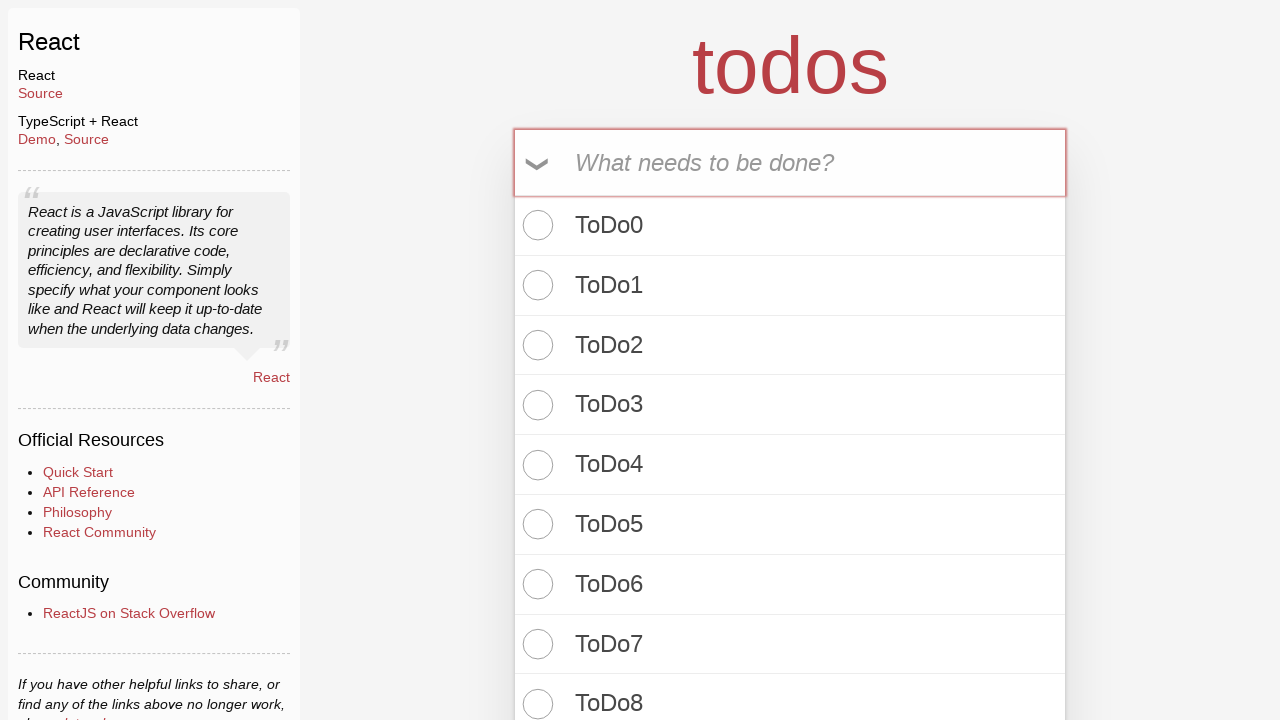

Filled new todo input with 'ToDo32' on input.new-todo
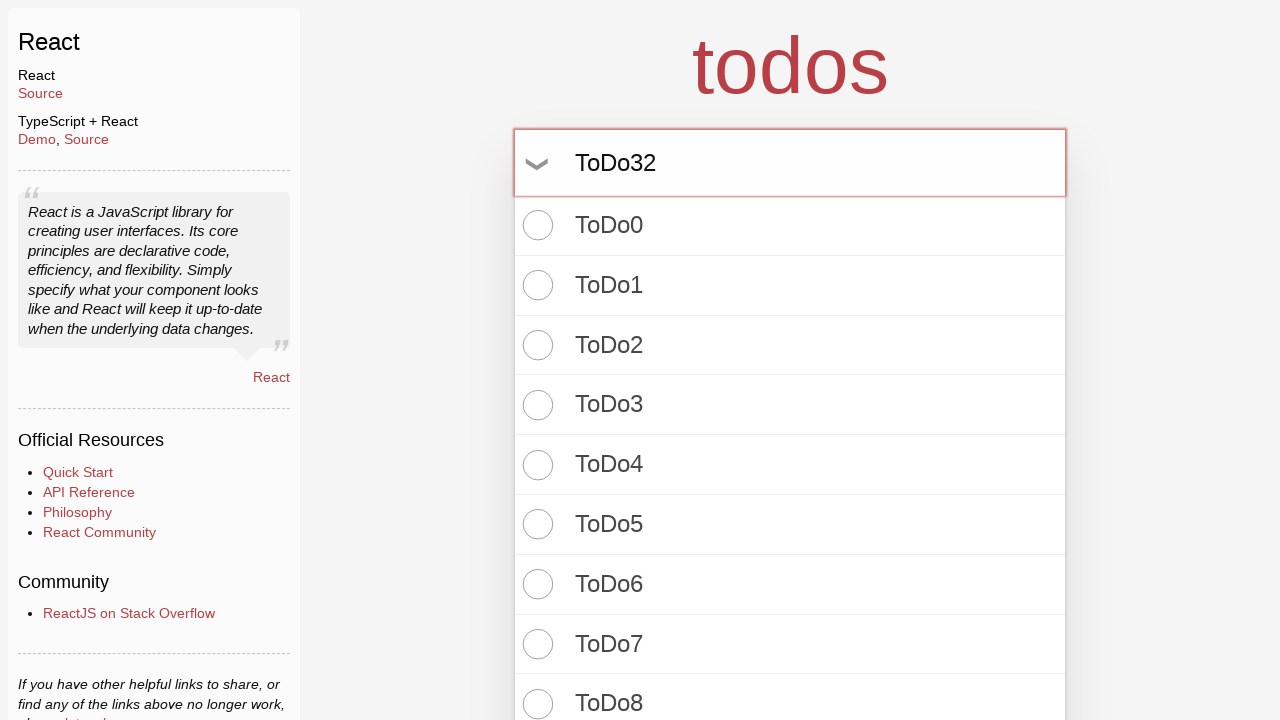

Pressed Enter to create todo item 33 on input.new-todo
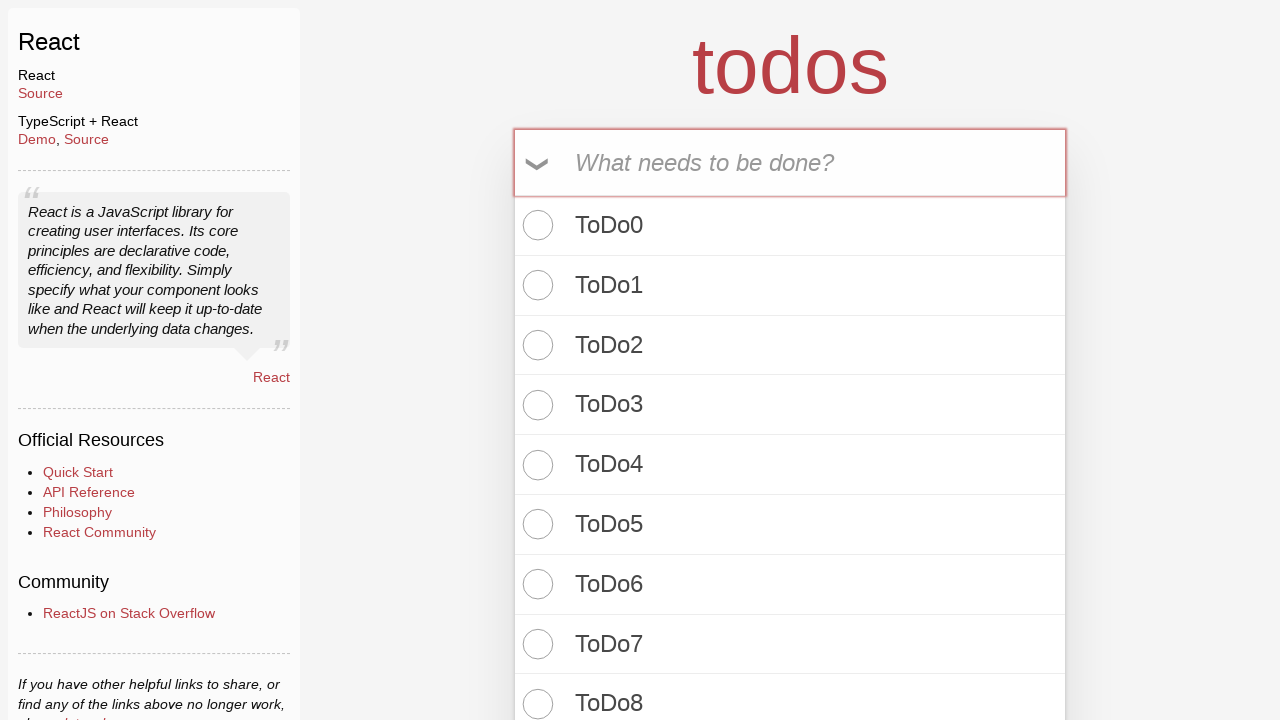

Filled new todo input with 'ToDo33' on input.new-todo
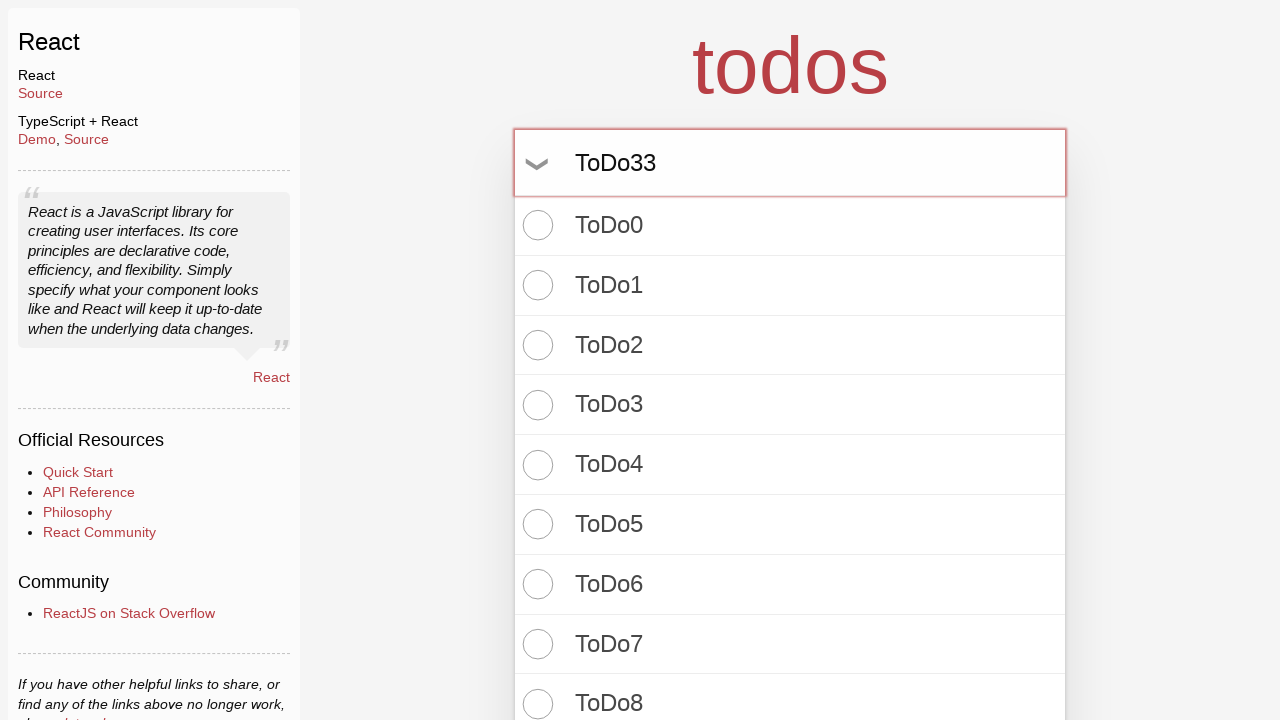

Pressed Enter to create todo item 34 on input.new-todo
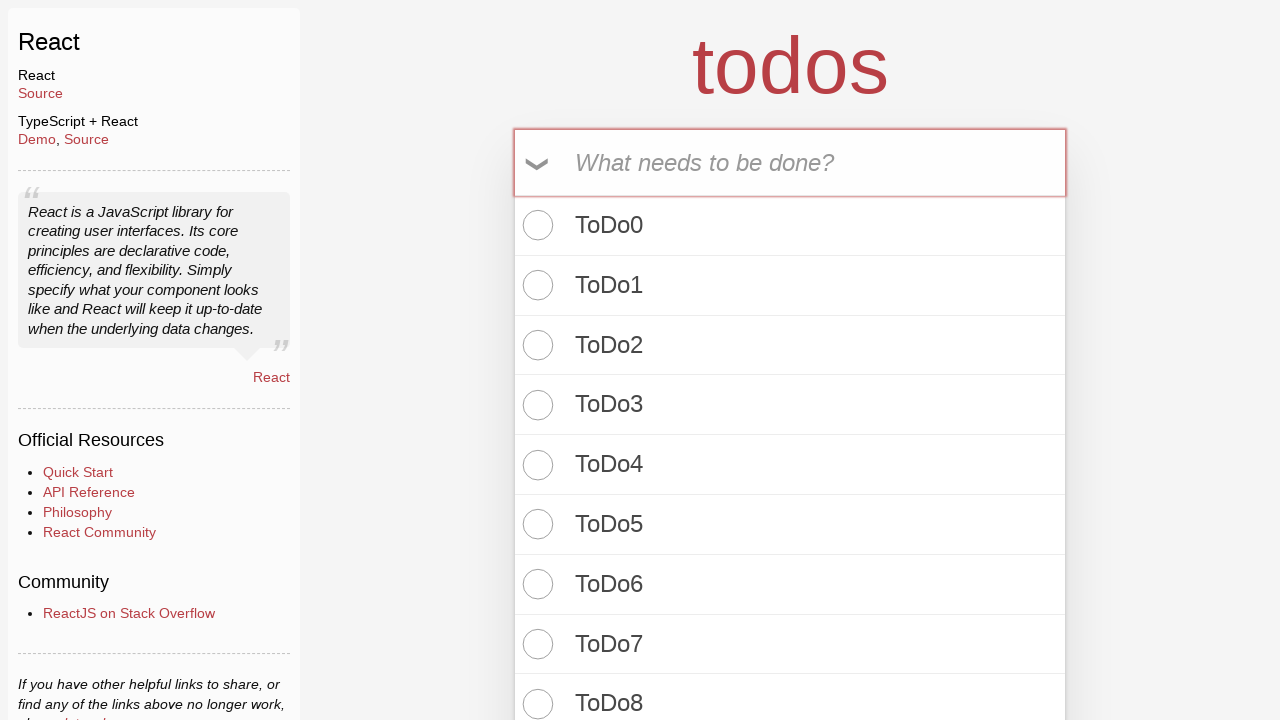

Filled new todo input with 'ToDo34' on input.new-todo
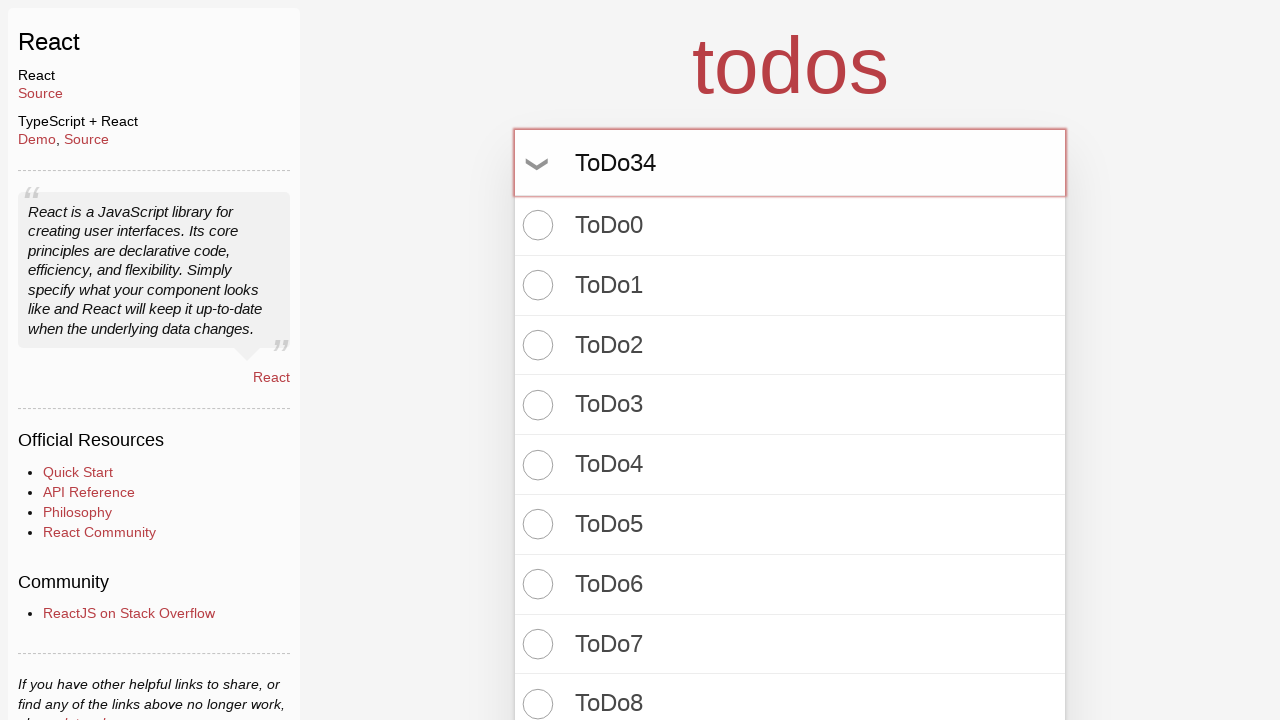

Pressed Enter to create todo item 35 on input.new-todo
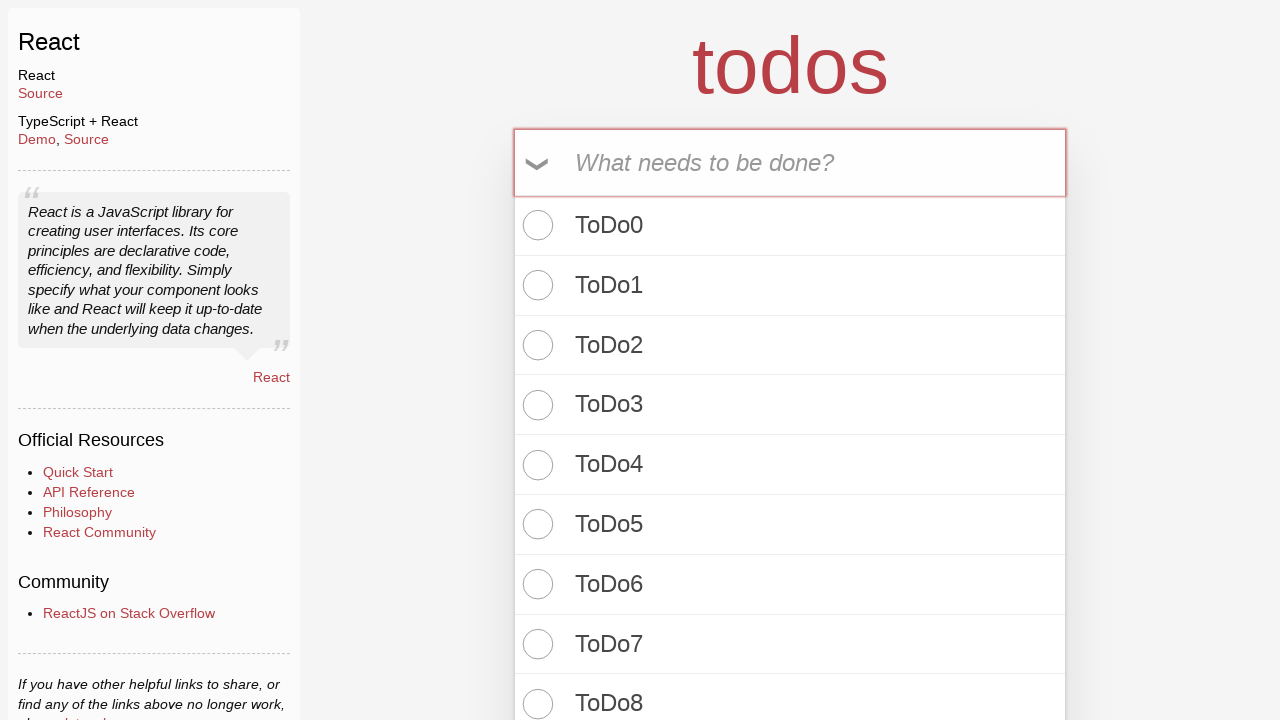

Filled new todo input with 'ToDo35' on input.new-todo
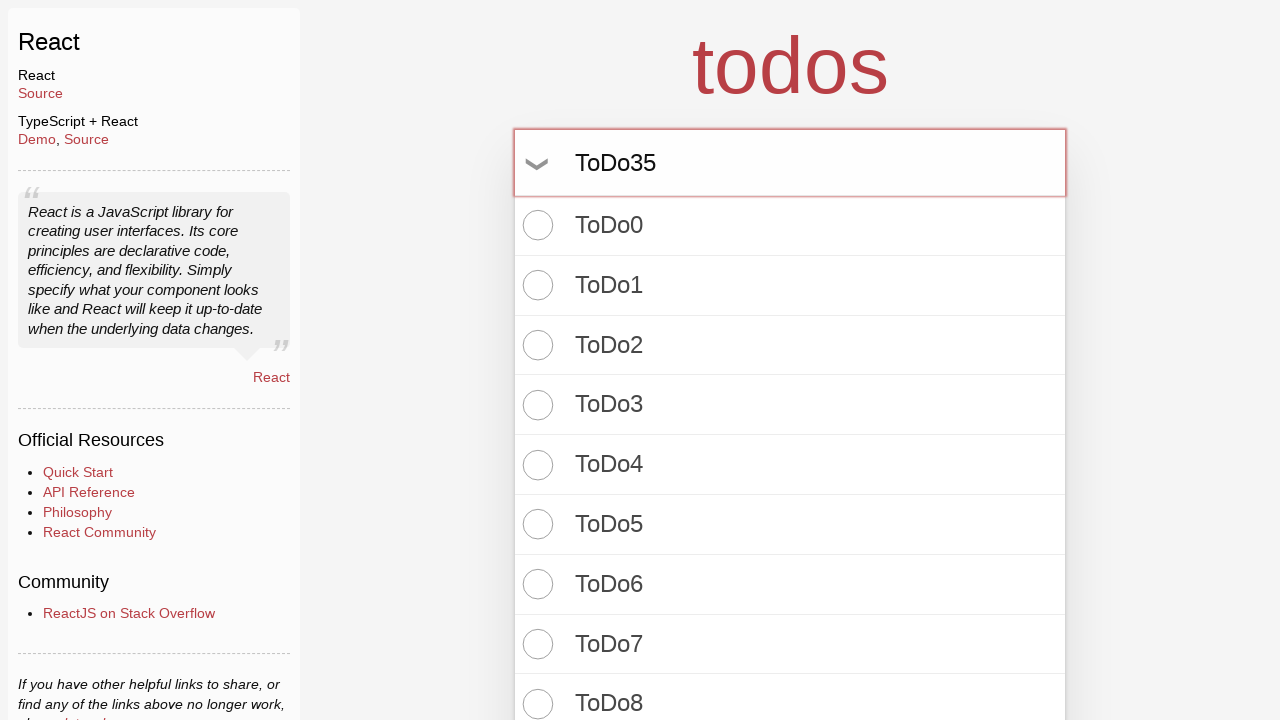

Pressed Enter to create todo item 36 on input.new-todo
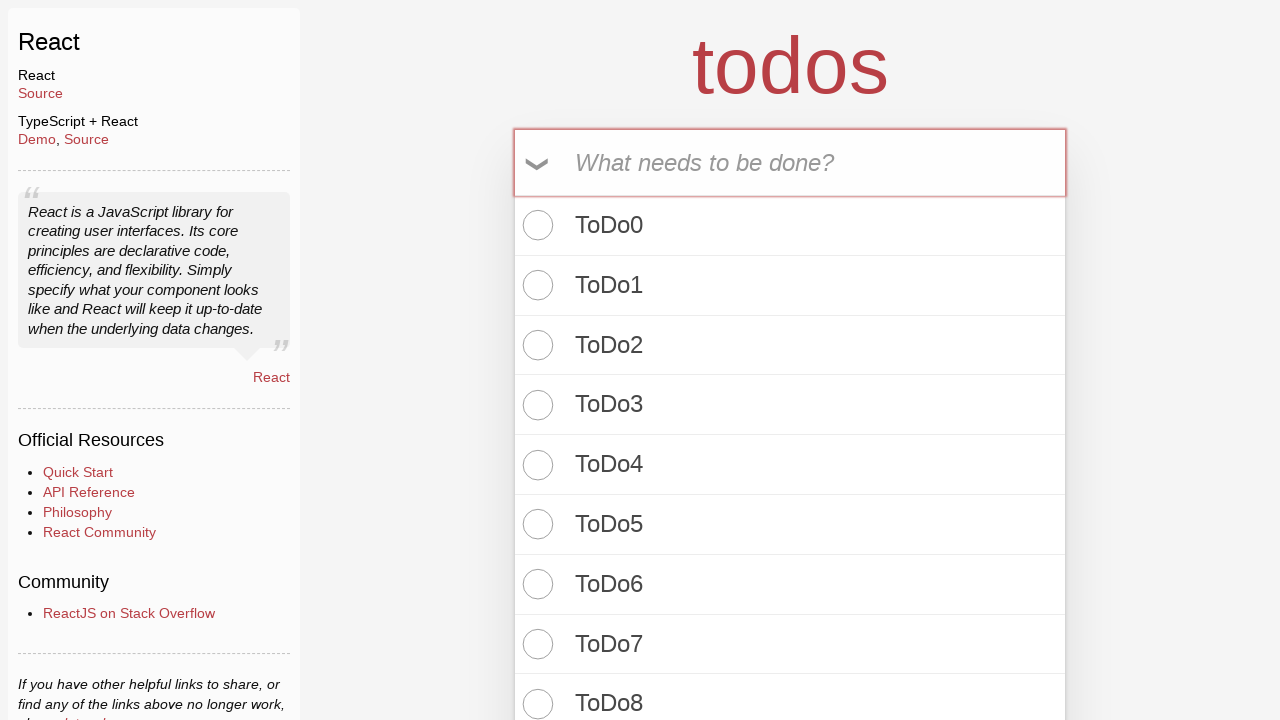

Filled new todo input with 'ToDo36' on input.new-todo
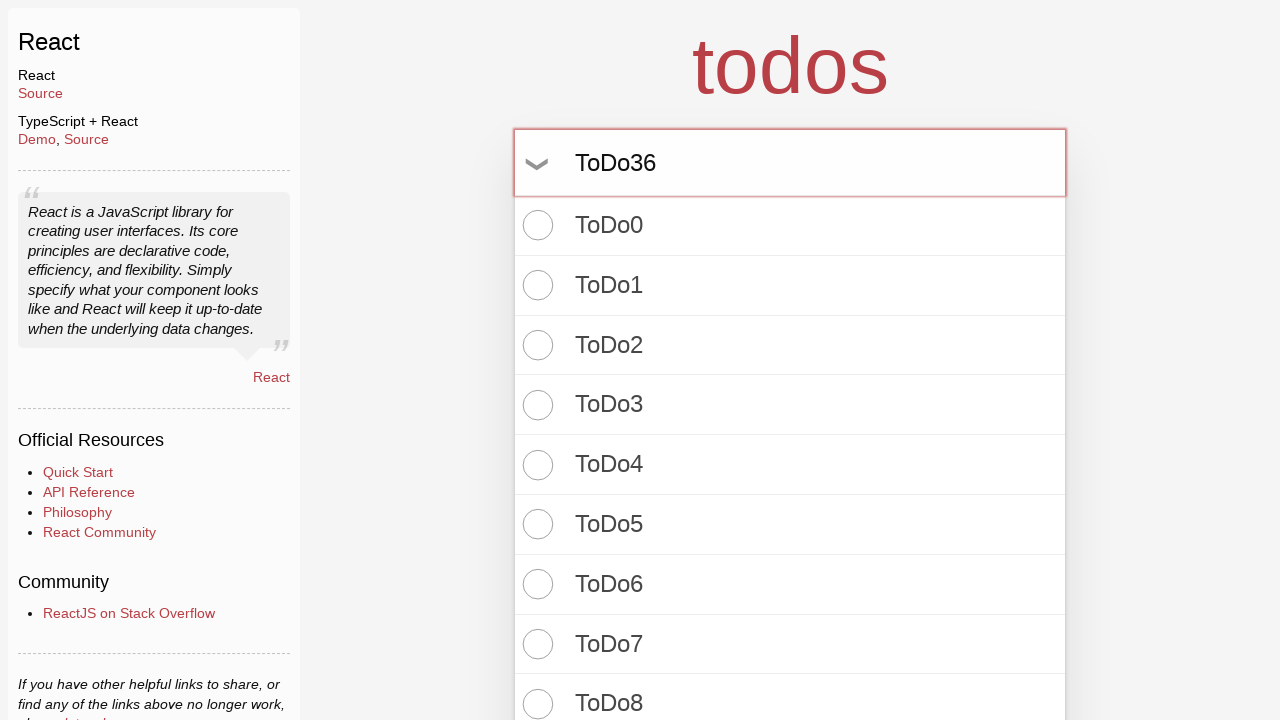

Pressed Enter to create todo item 37 on input.new-todo
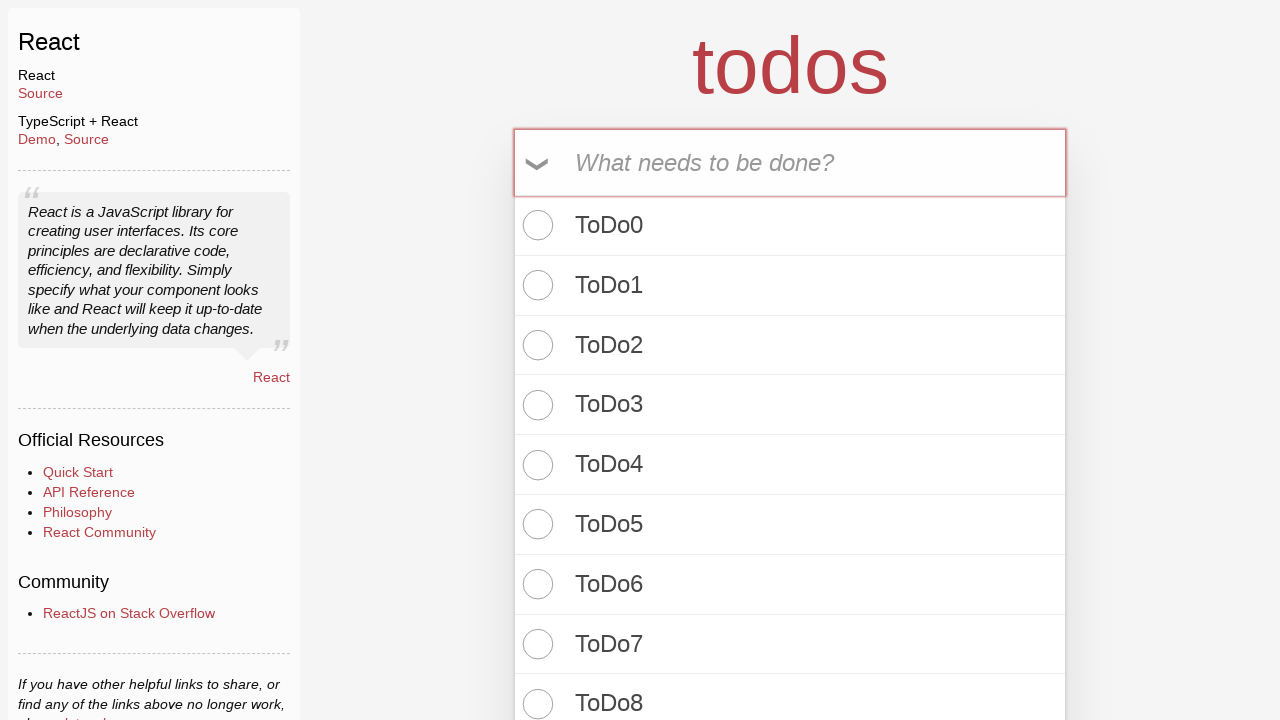

Filled new todo input with 'ToDo37' on input.new-todo
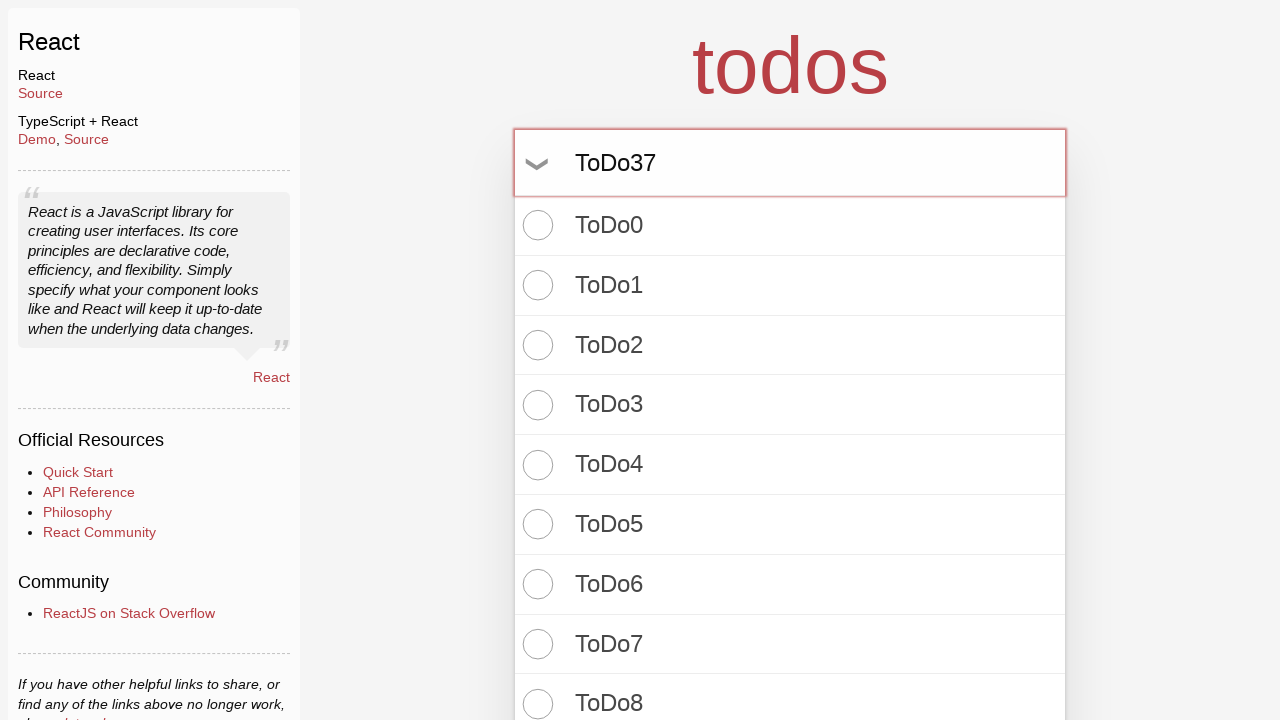

Pressed Enter to create todo item 38 on input.new-todo
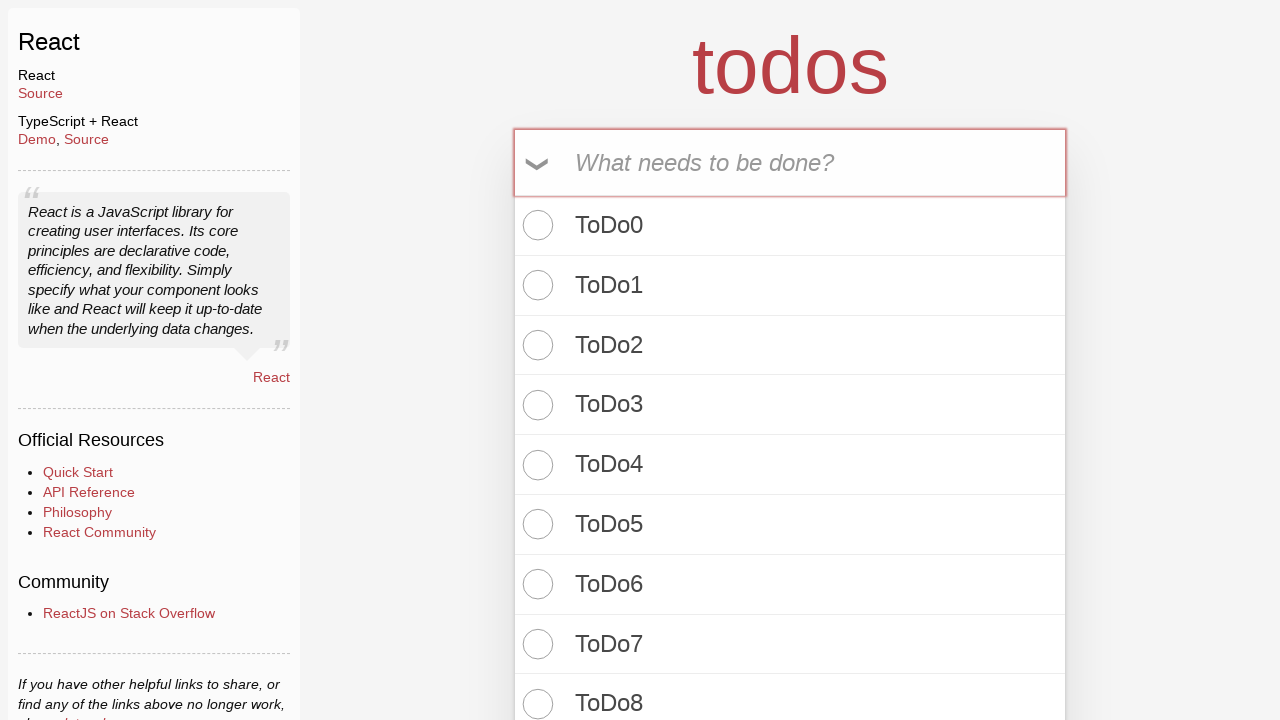

Filled new todo input with 'ToDo38' on input.new-todo
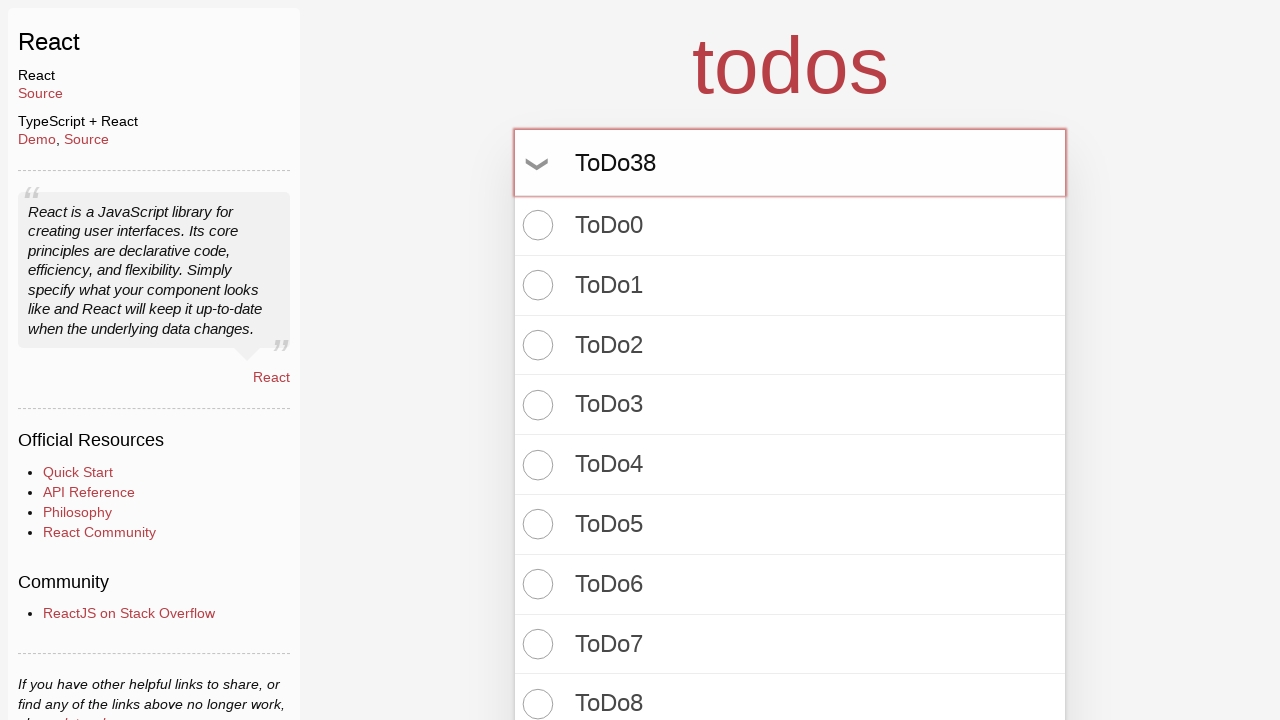

Pressed Enter to create todo item 39 on input.new-todo
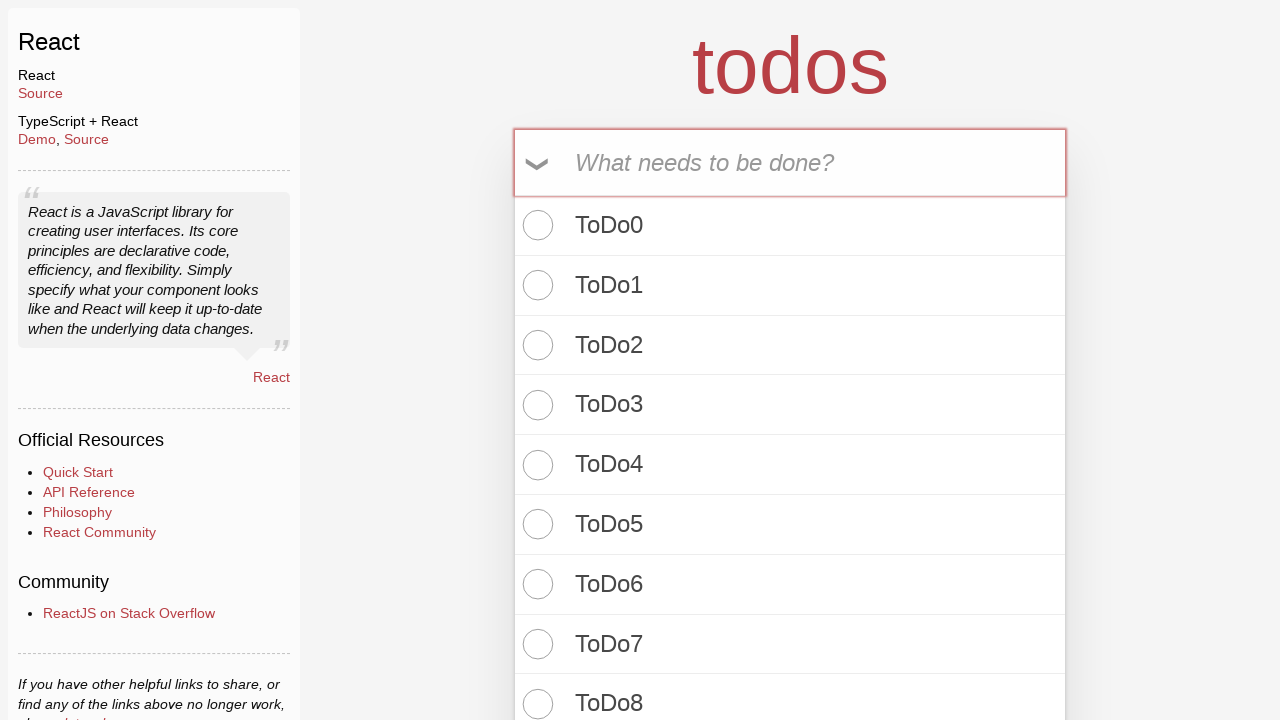

Filled new todo input with 'ToDo39' on input.new-todo
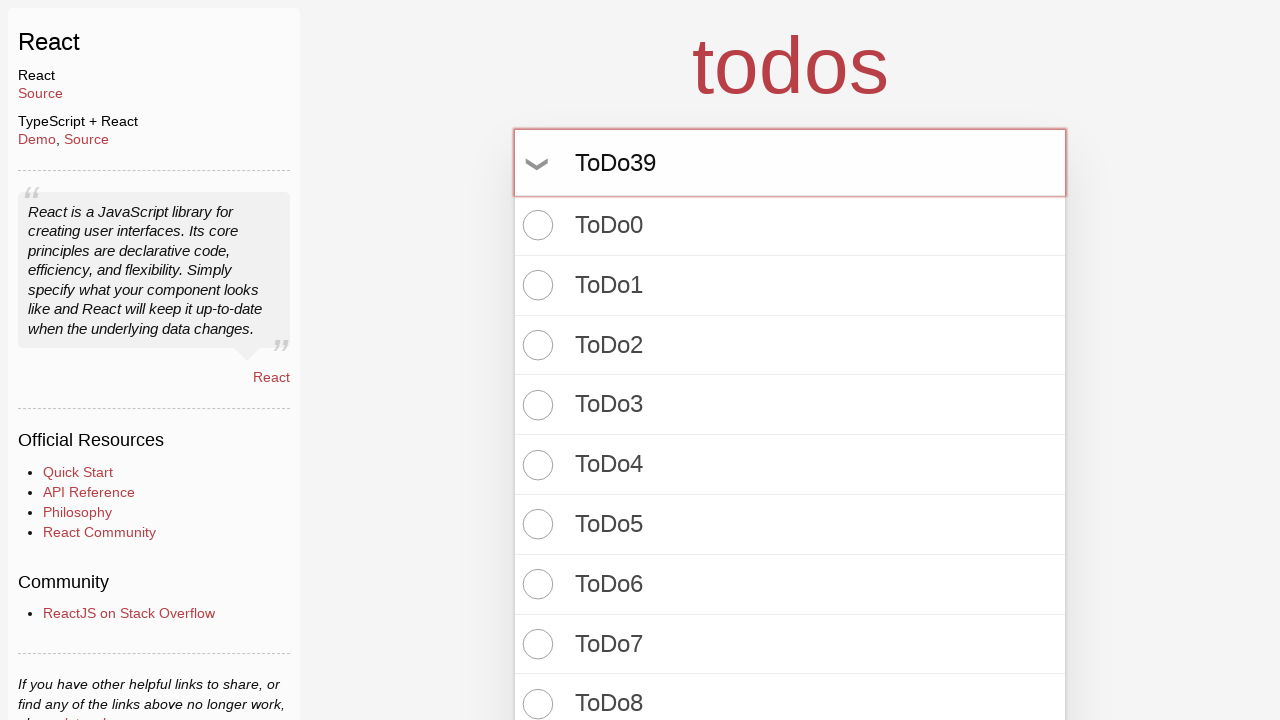

Pressed Enter to create todo item 40 on input.new-todo
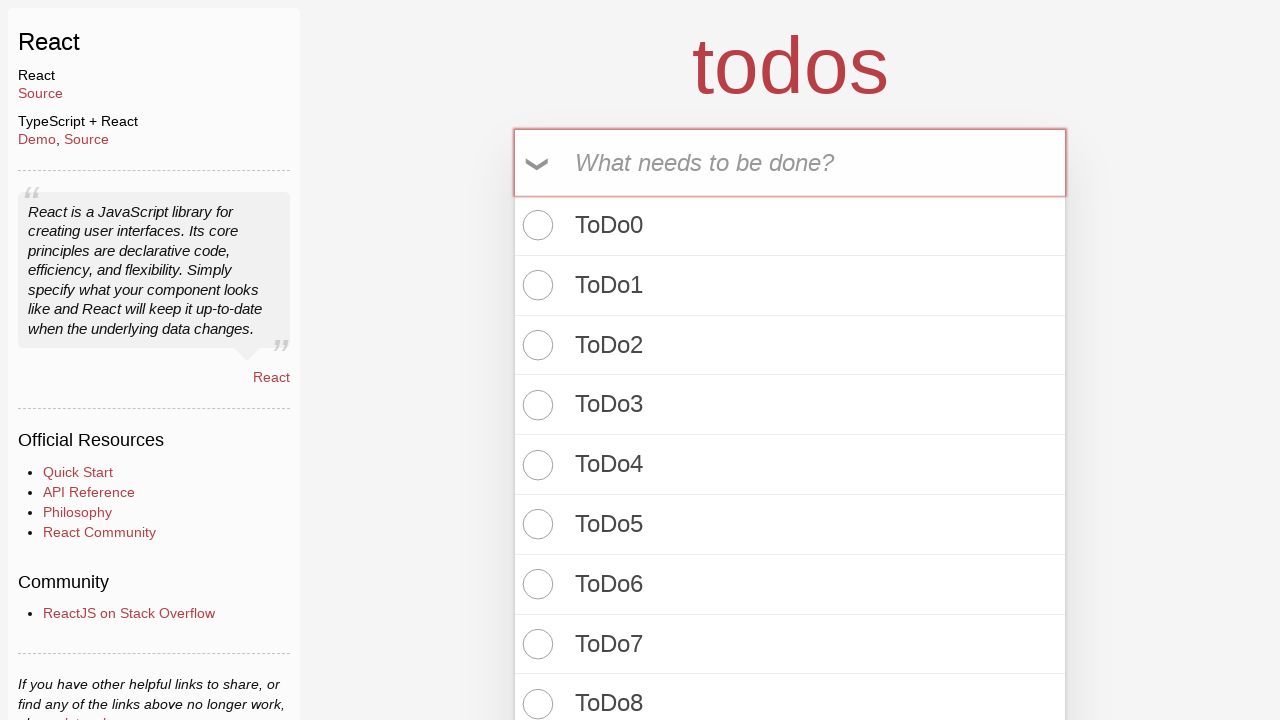

Filled new todo input with 'ToDo40' on input.new-todo
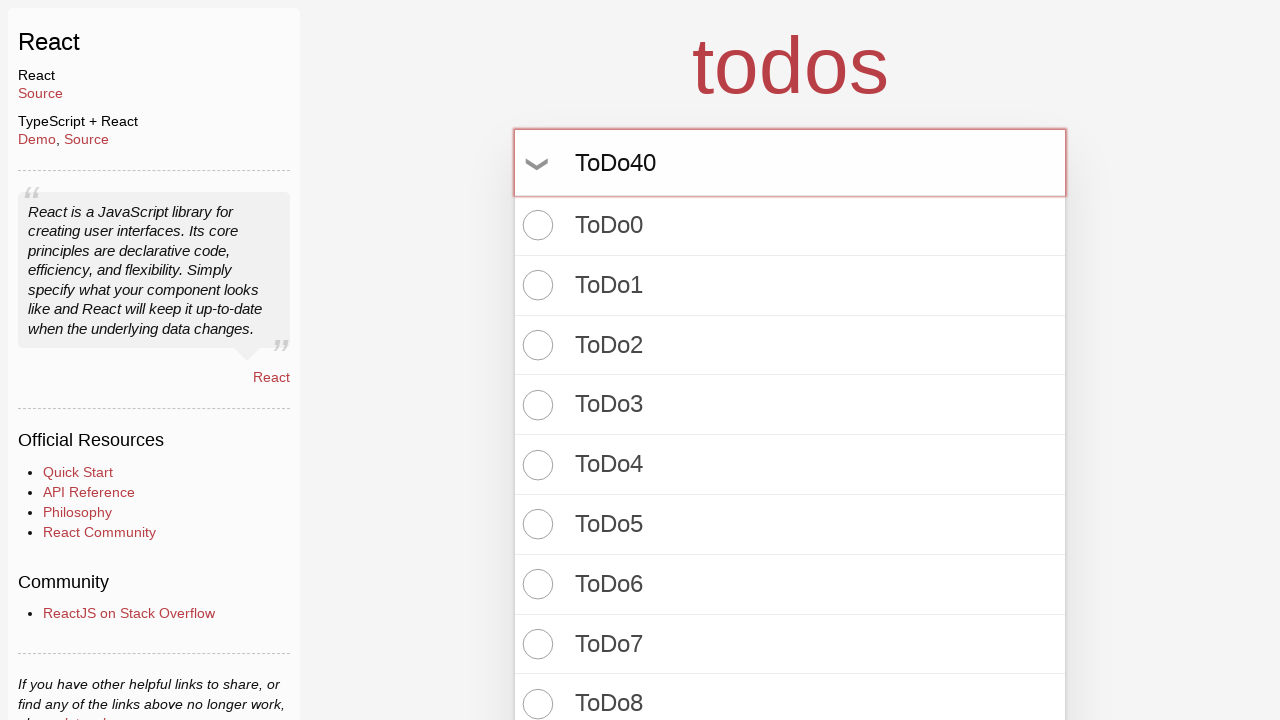

Pressed Enter to create todo item 41 on input.new-todo
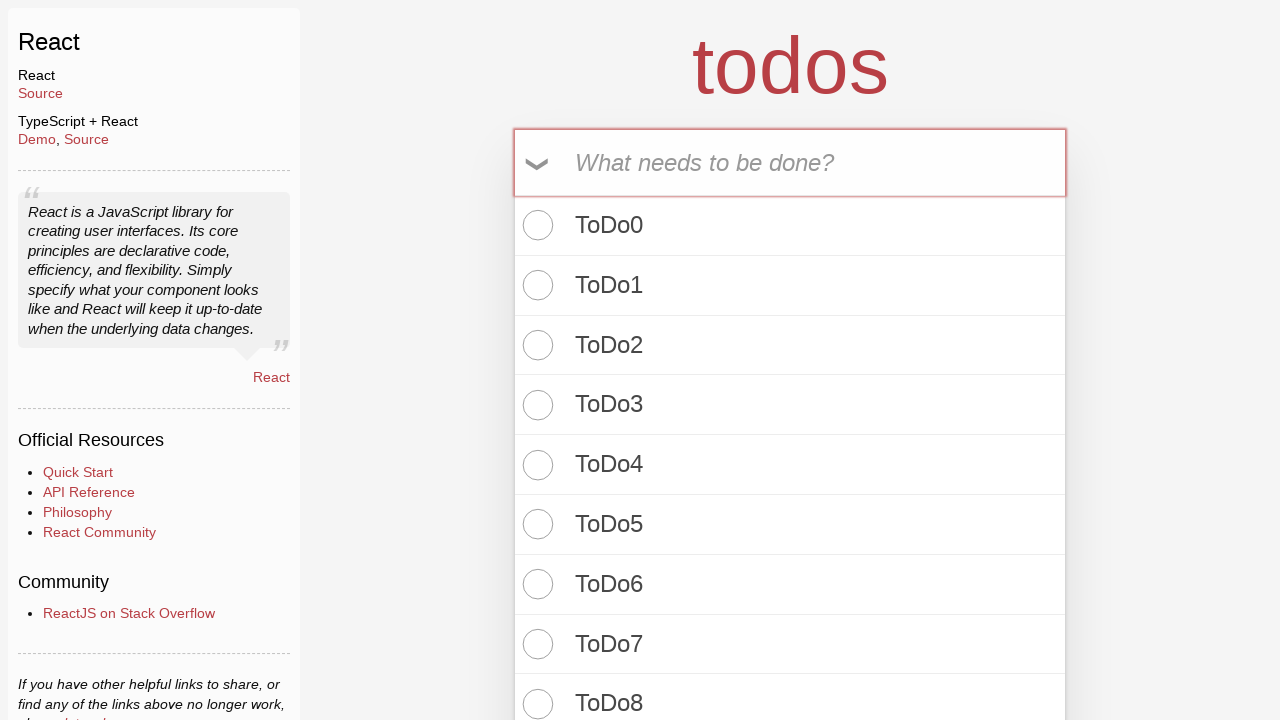

Filled new todo input with 'ToDo41' on input.new-todo
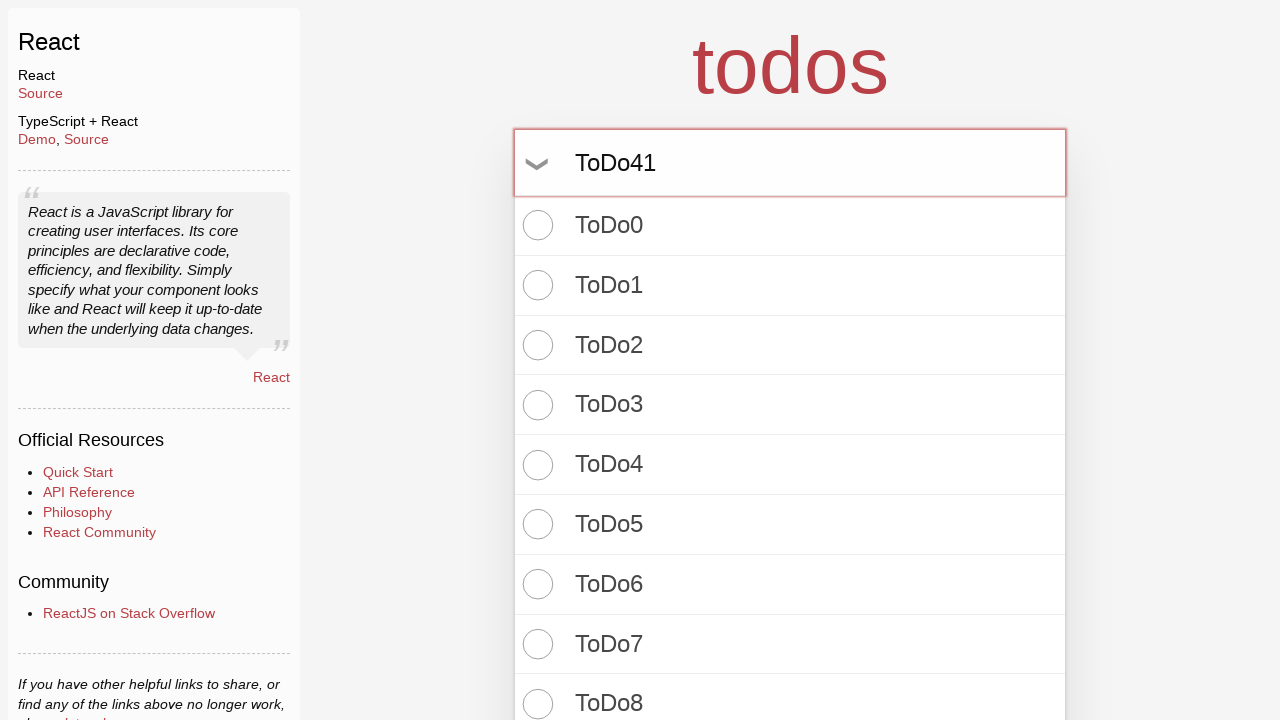

Pressed Enter to create todo item 42 on input.new-todo
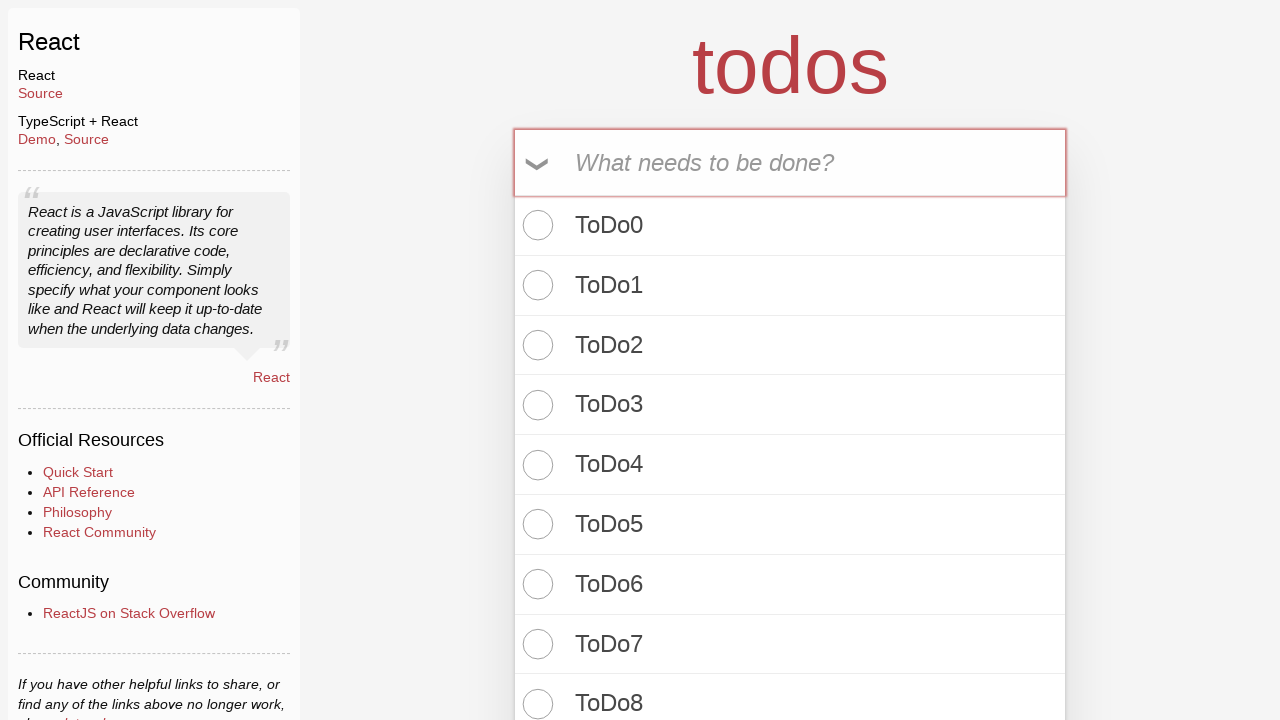

Filled new todo input with 'ToDo42' on input.new-todo
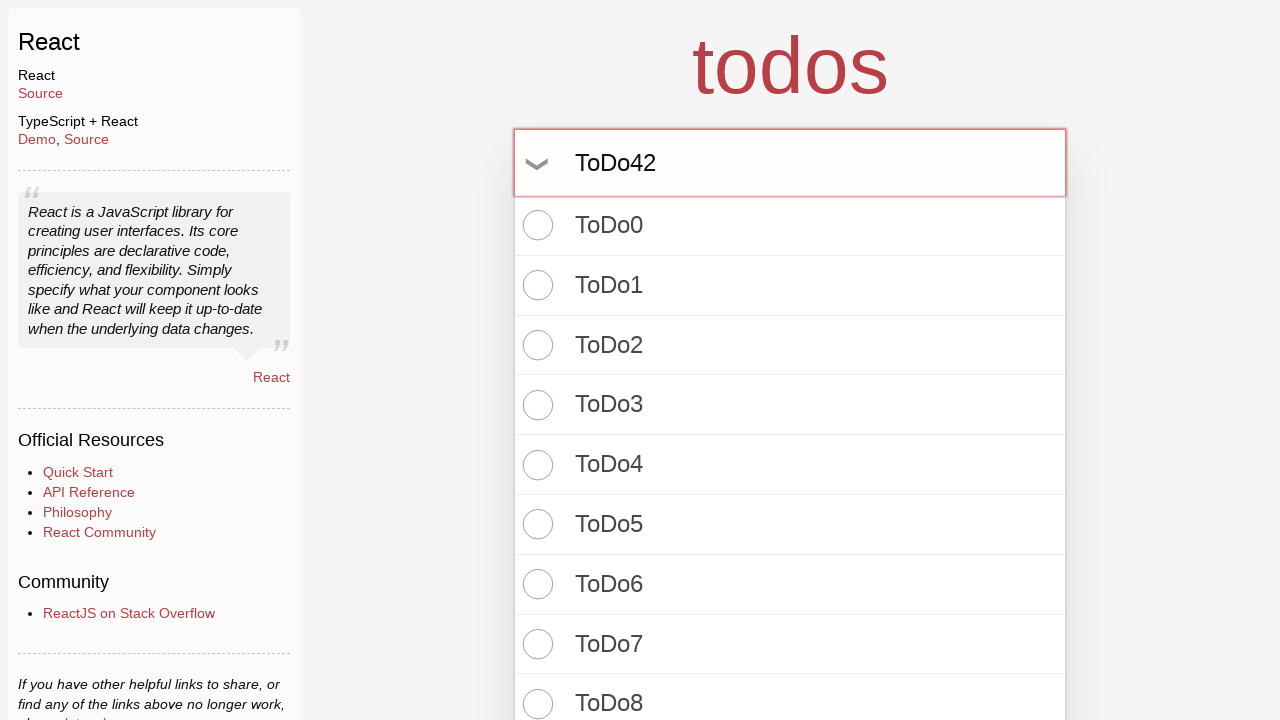

Pressed Enter to create todo item 43 on input.new-todo
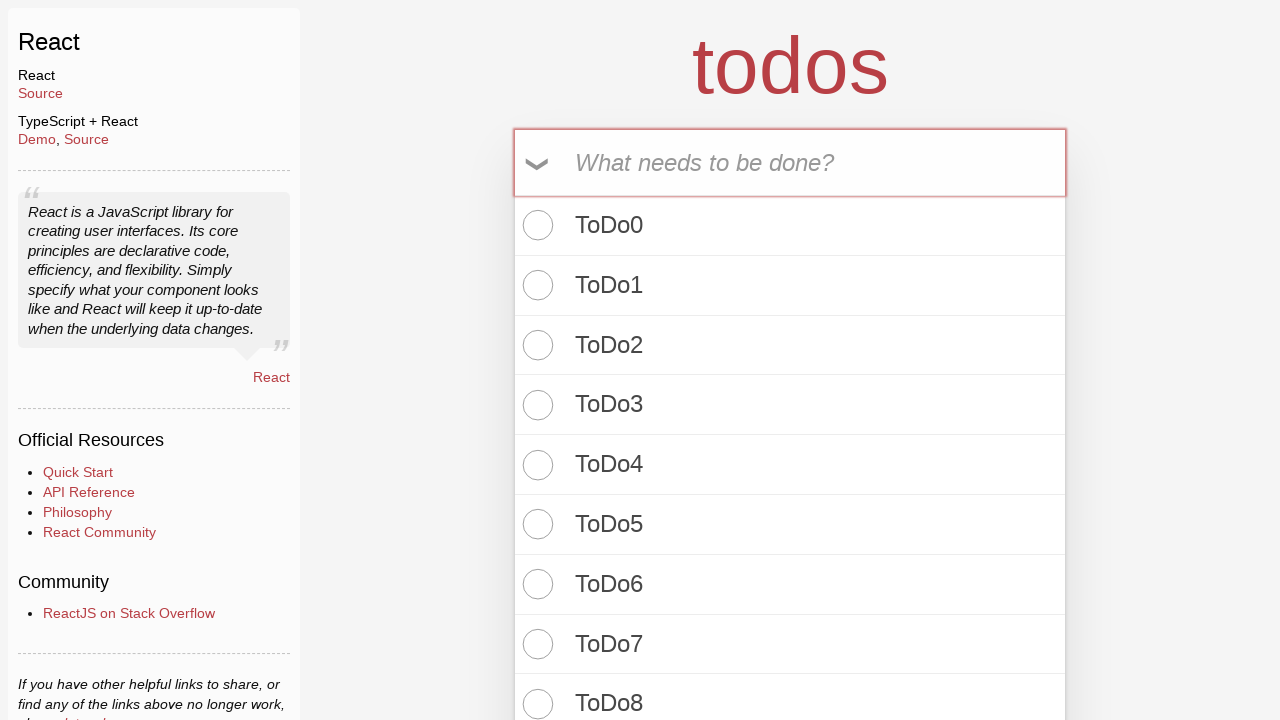

Filled new todo input with 'ToDo43' on input.new-todo
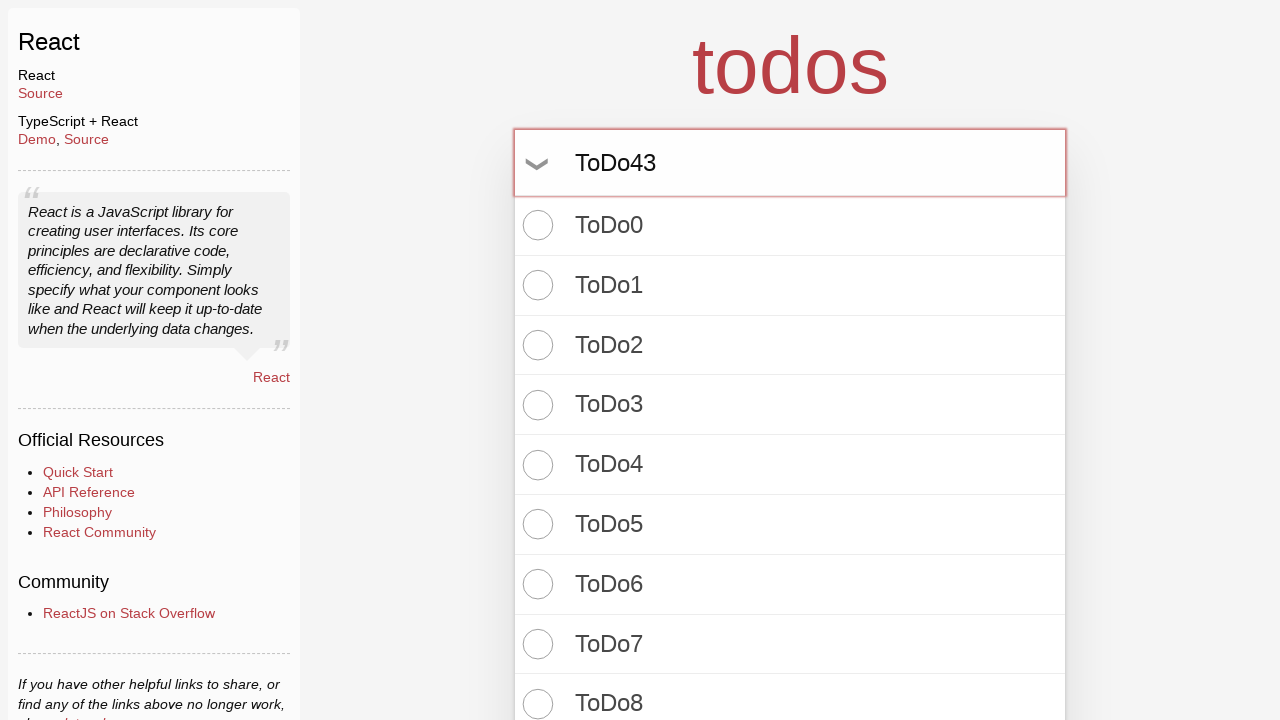

Pressed Enter to create todo item 44 on input.new-todo
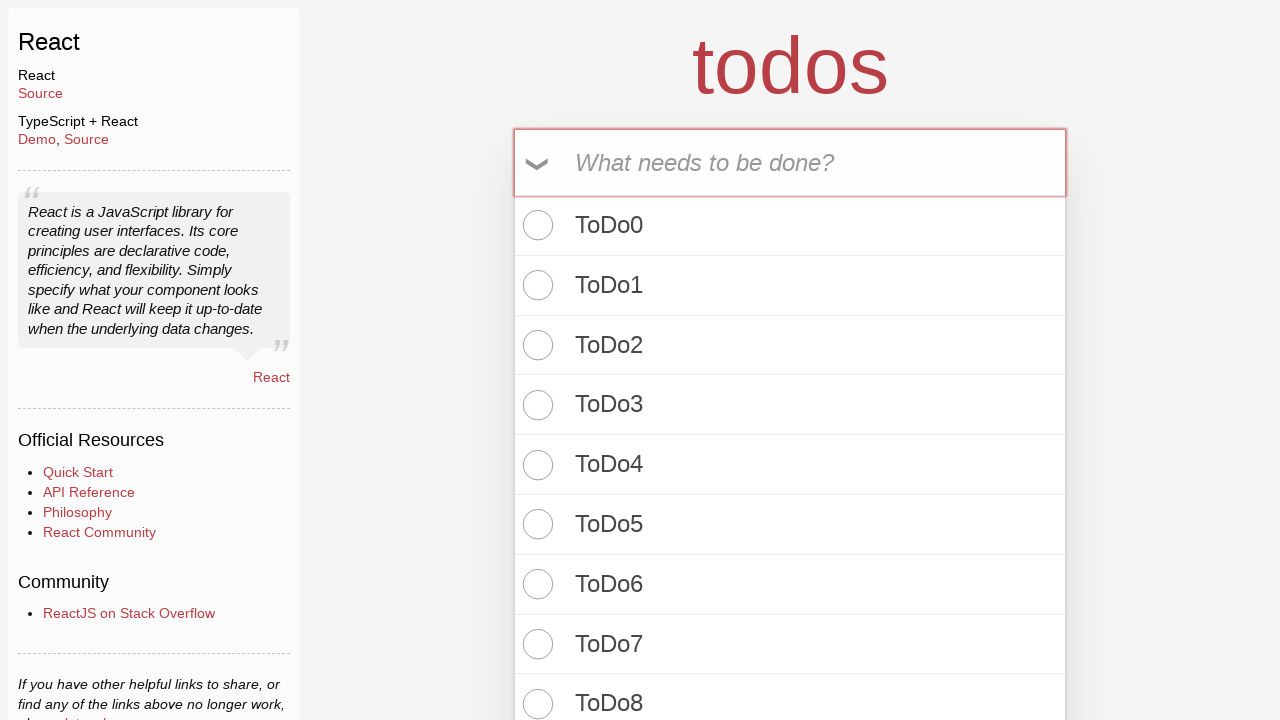

Filled new todo input with 'ToDo44' on input.new-todo
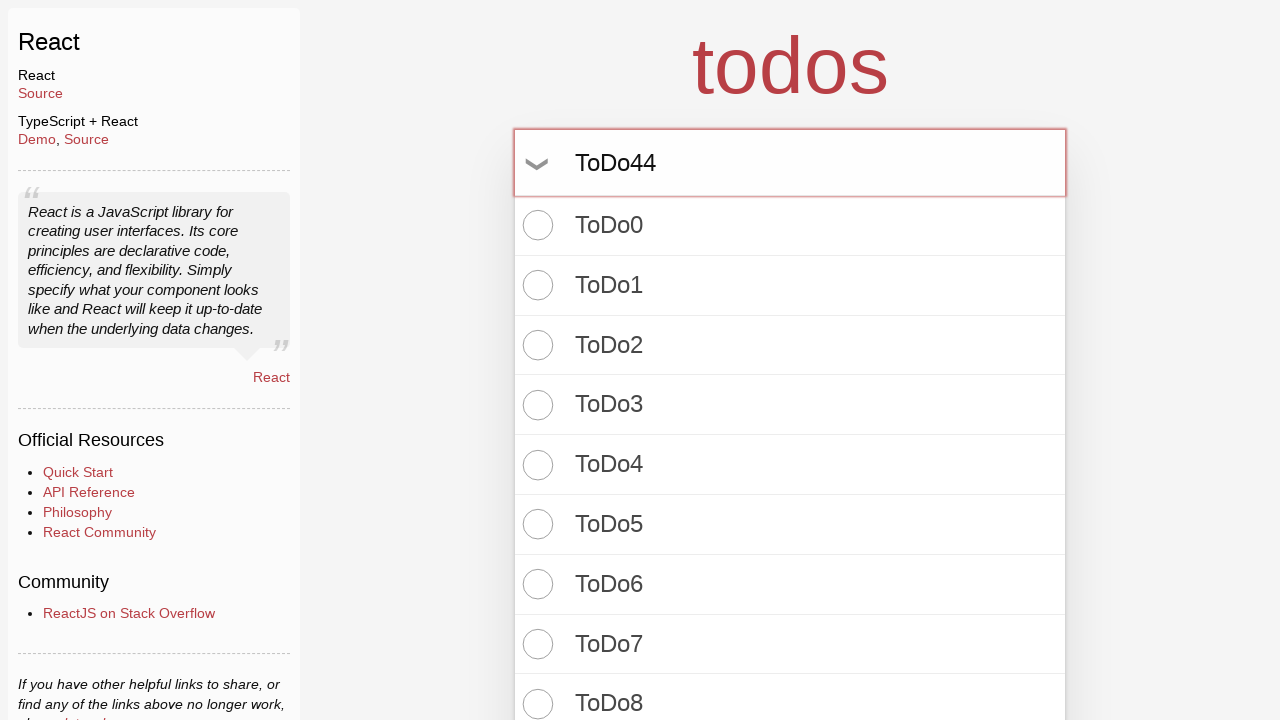

Pressed Enter to create todo item 45 on input.new-todo
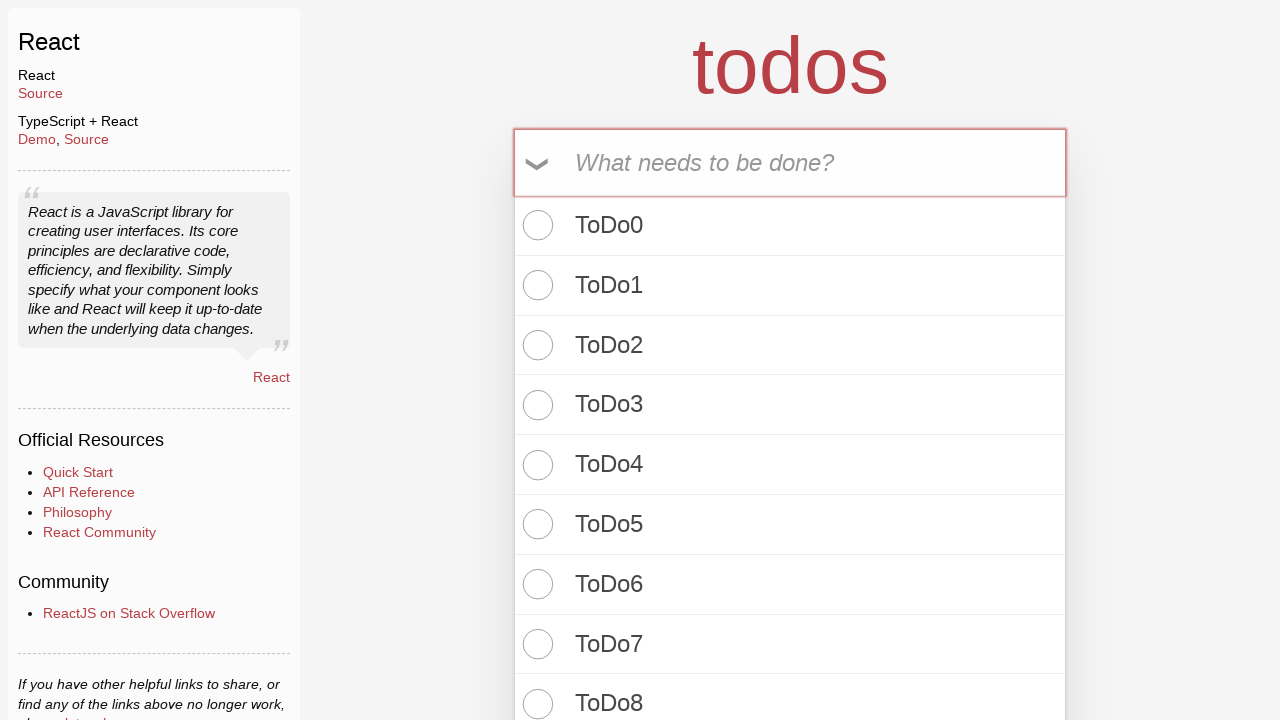

Filled new todo input with 'ToDo45' on input.new-todo
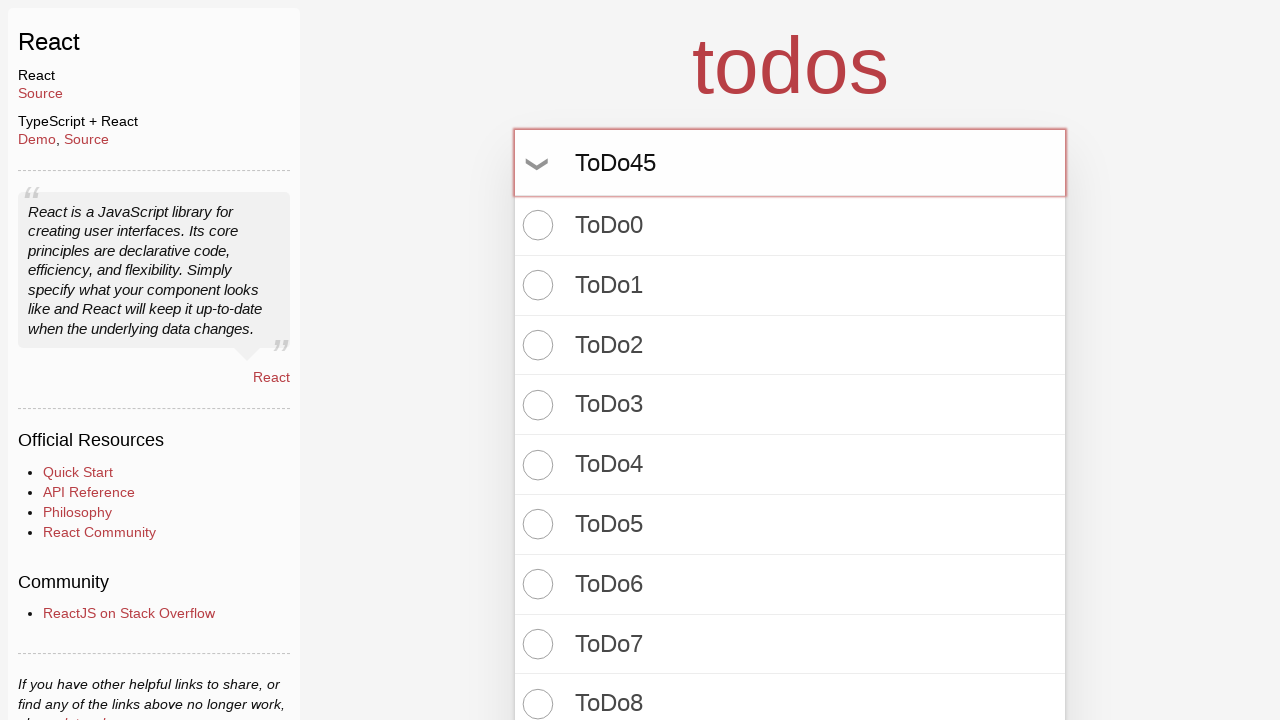

Pressed Enter to create todo item 46 on input.new-todo
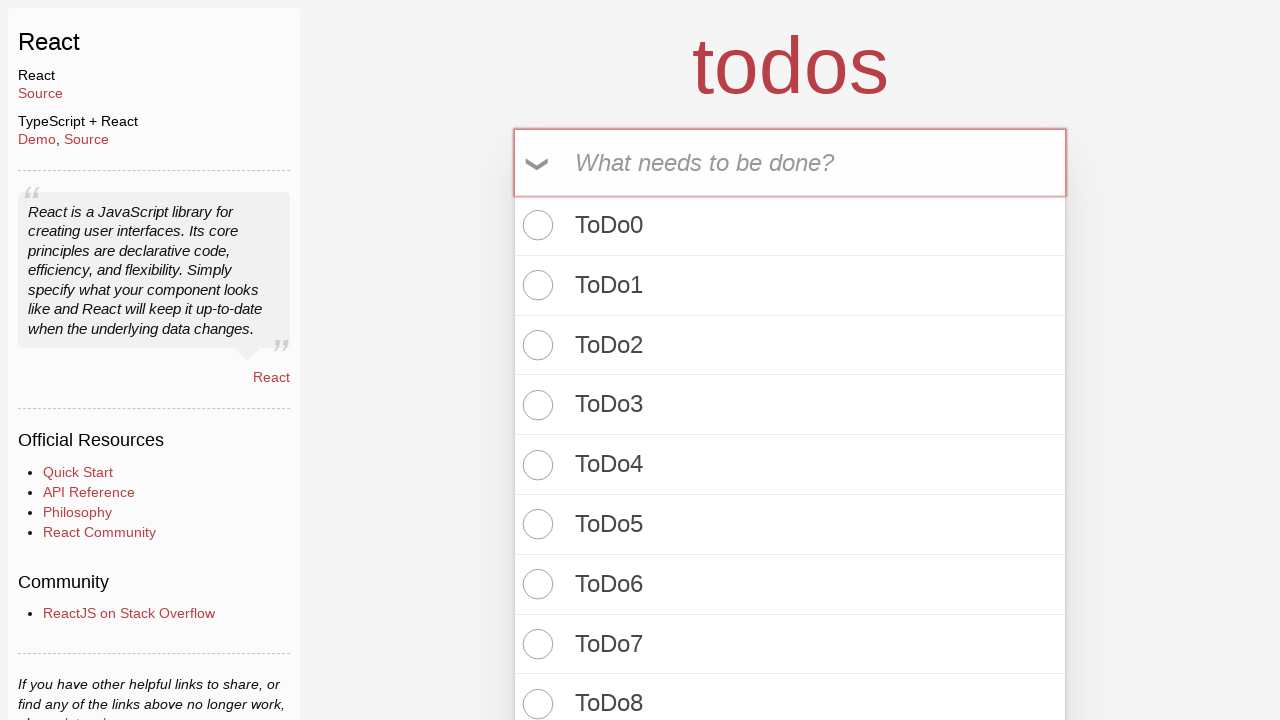

Filled new todo input with 'ToDo46' on input.new-todo
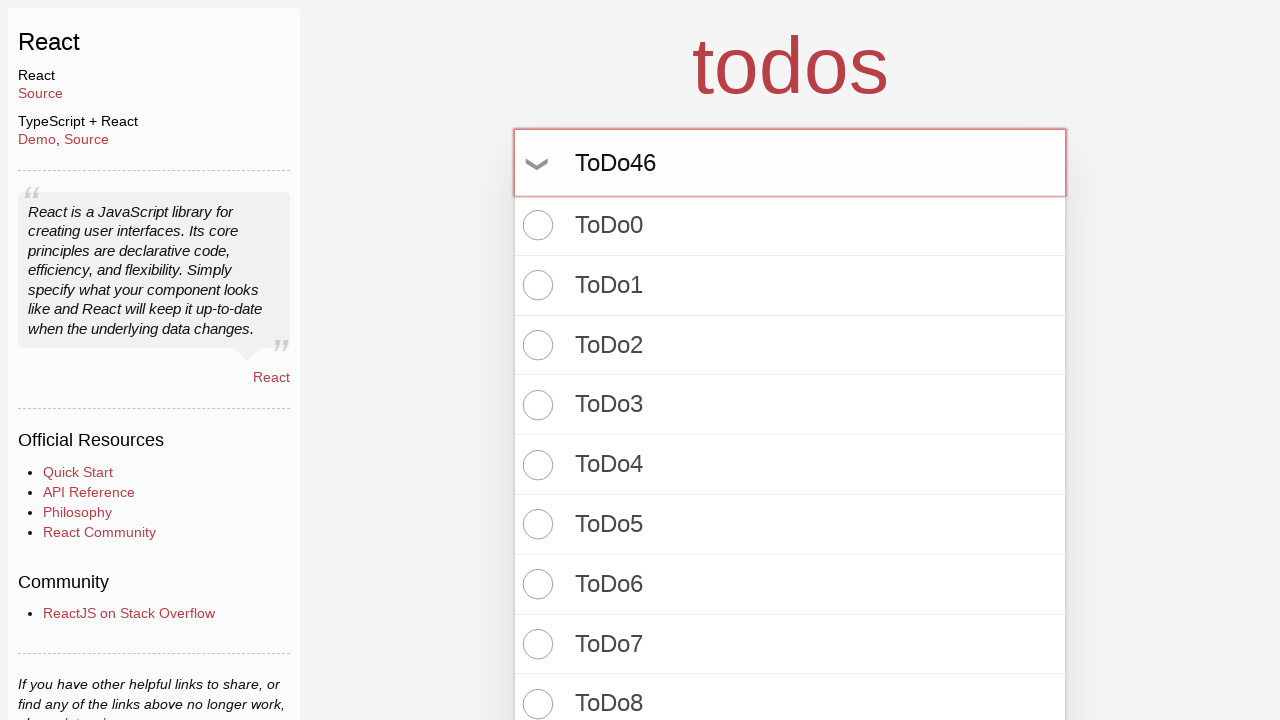

Pressed Enter to create todo item 47 on input.new-todo
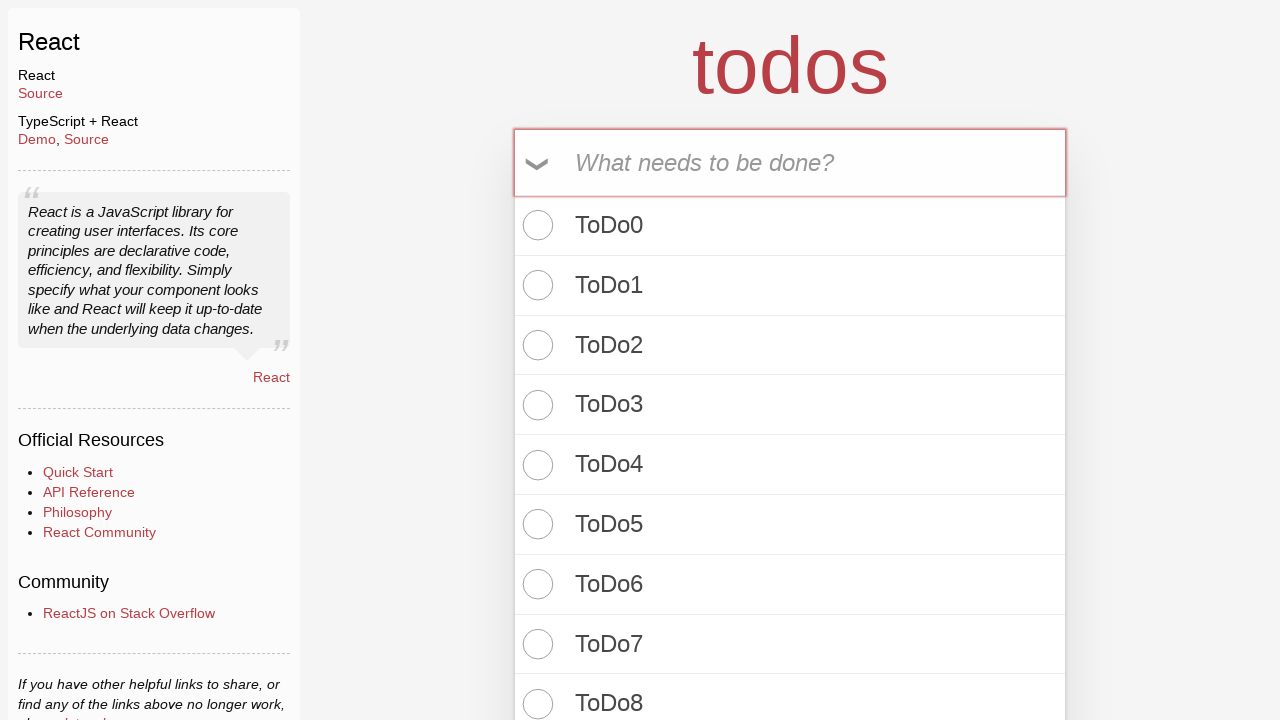

Filled new todo input with 'ToDo47' on input.new-todo
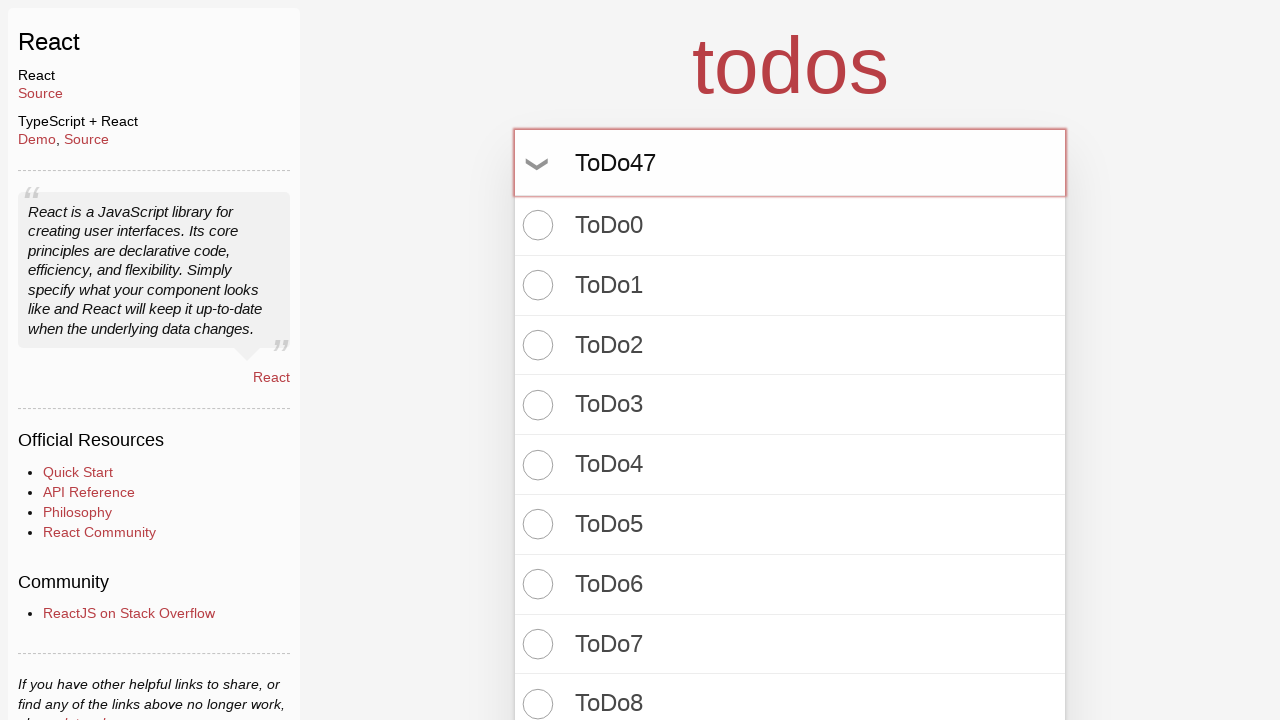

Pressed Enter to create todo item 48 on input.new-todo
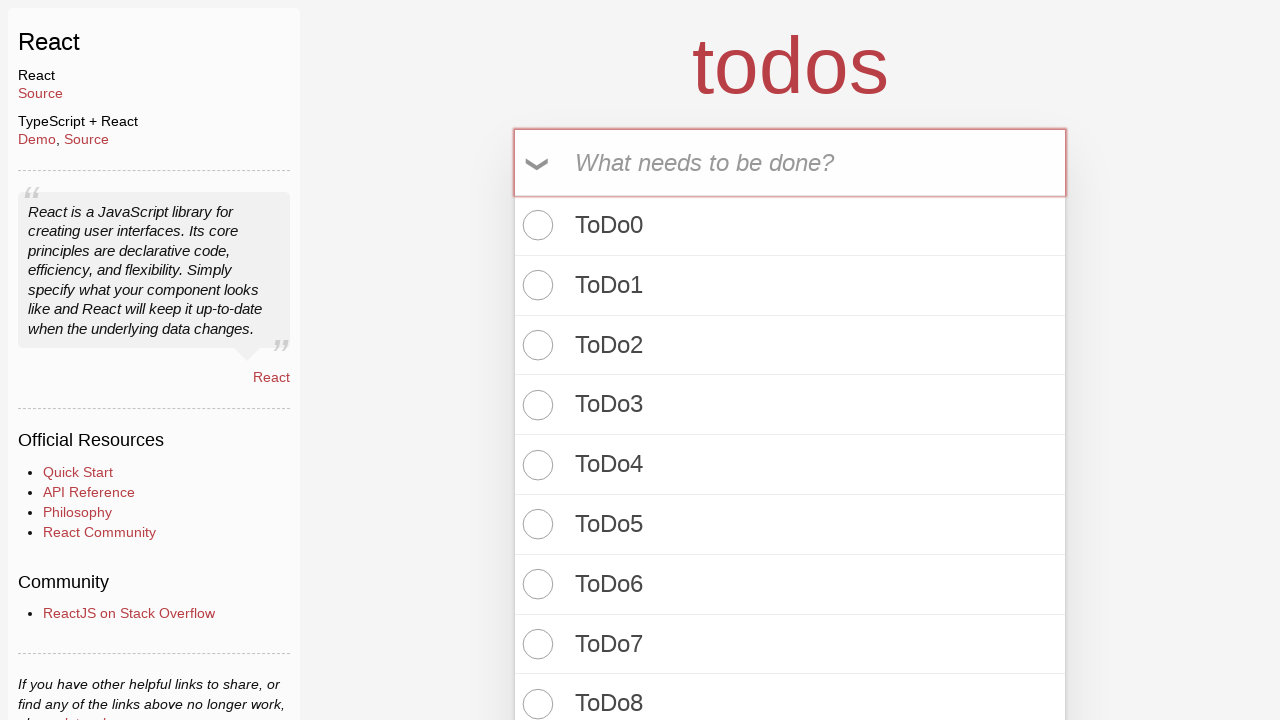

Filled new todo input with 'ToDo48' on input.new-todo
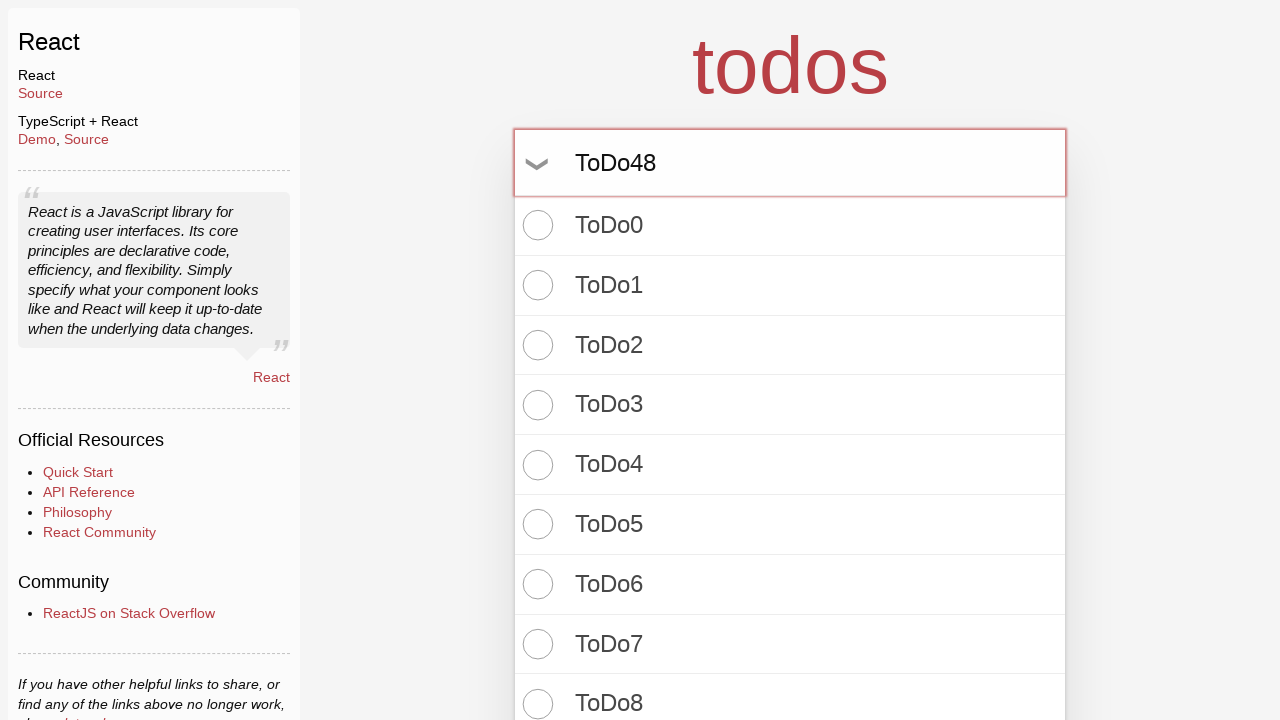

Pressed Enter to create todo item 49 on input.new-todo
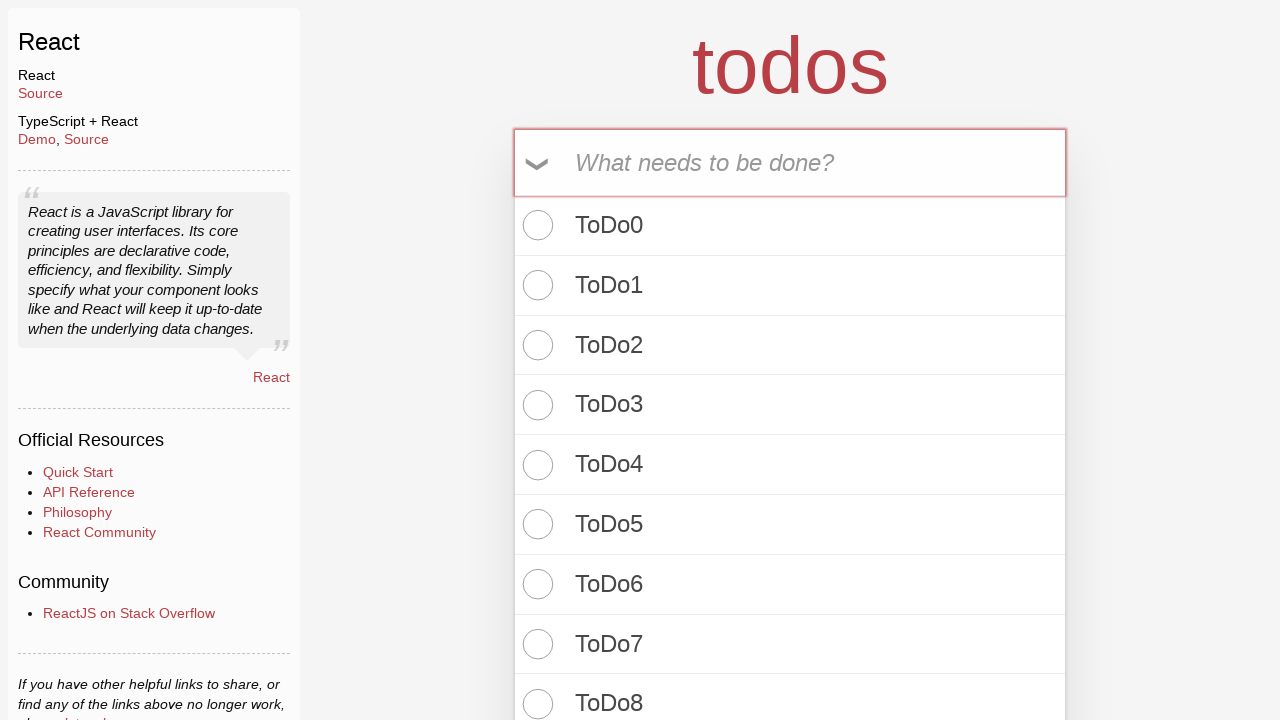

Filled new todo input with 'ToDo49' on input.new-todo
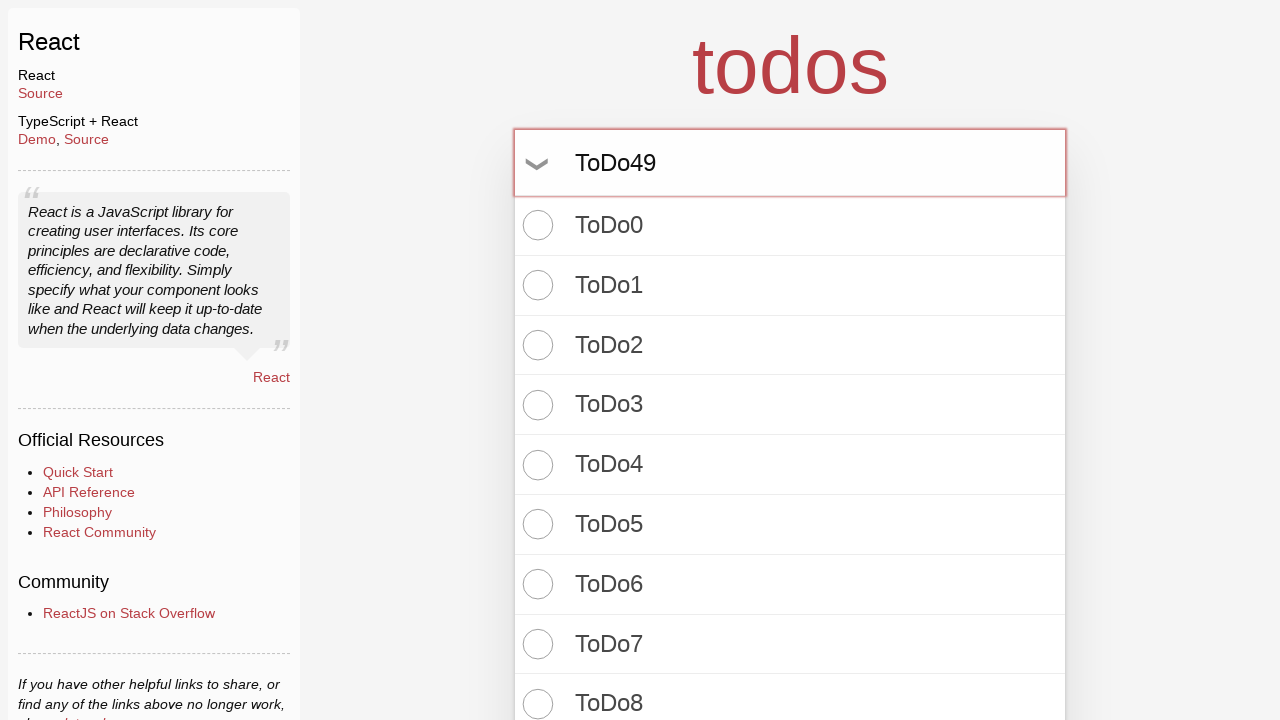

Pressed Enter to create todo item 50 on input.new-todo
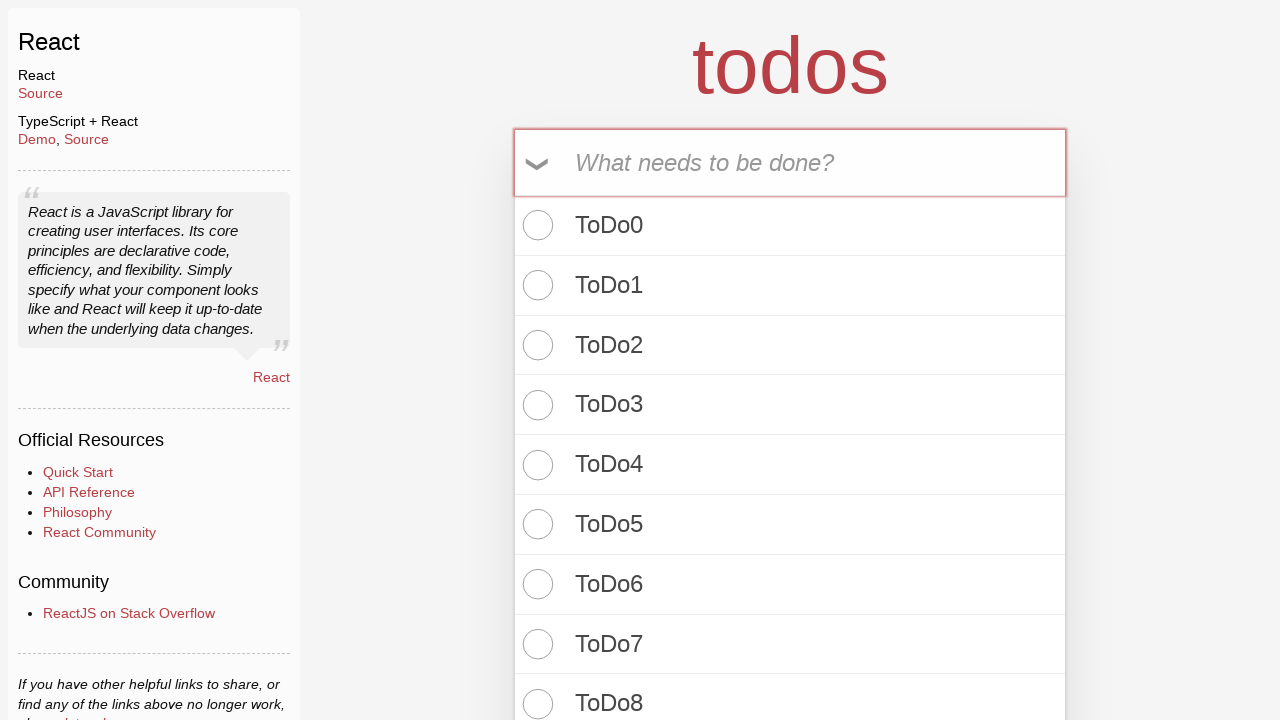

Filled new todo input with 'ToDo50' on input.new-todo
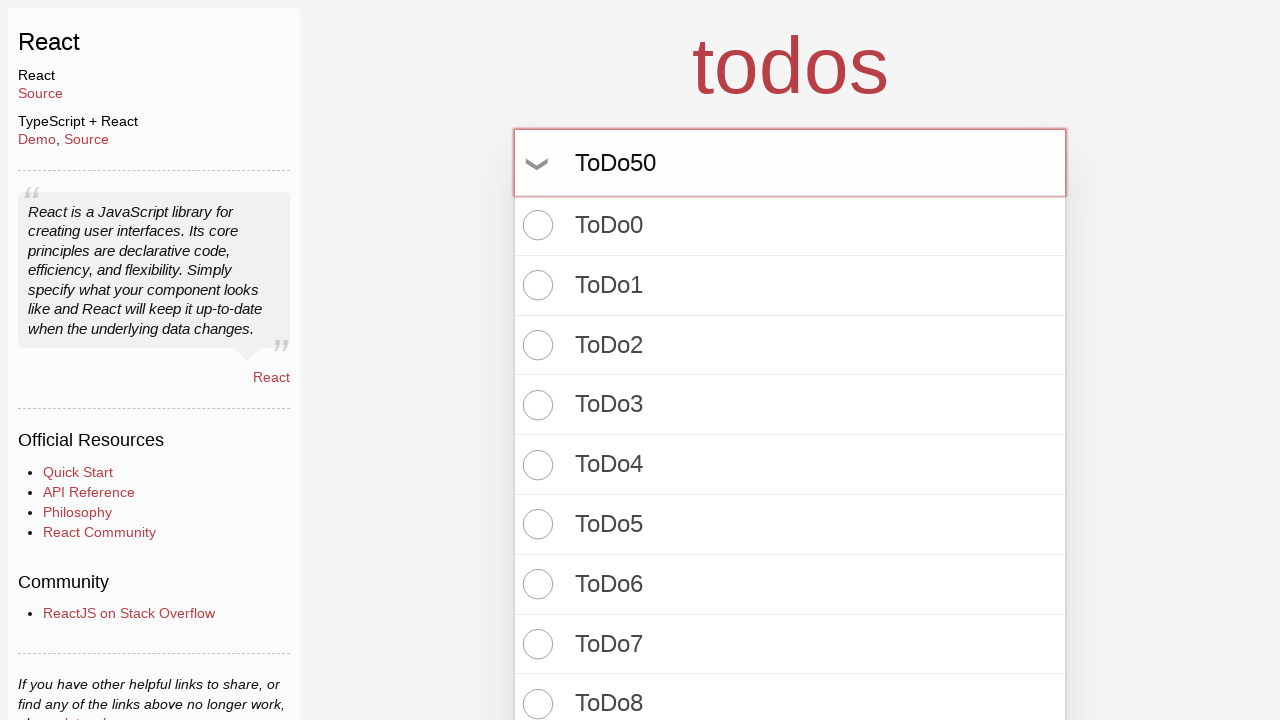

Pressed Enter to create todo item 51 on input.new-todo
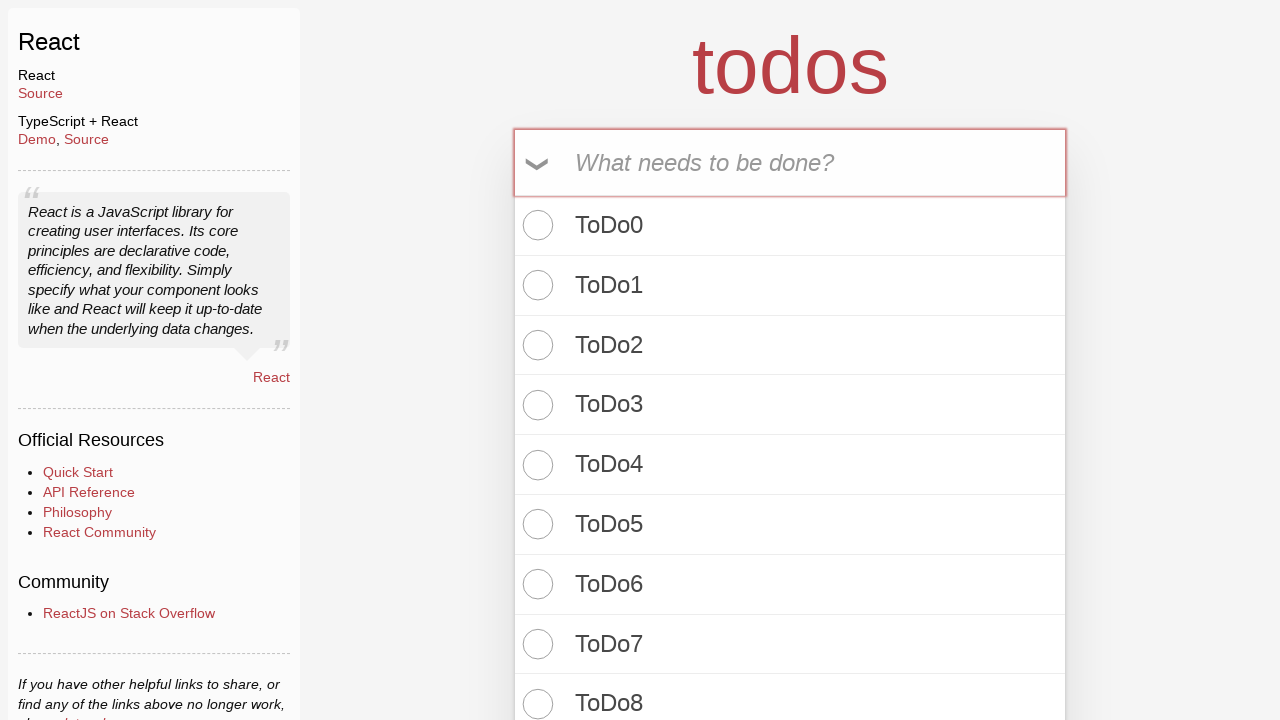

Filled new todo input with 'ToDo51' on input.new-todo
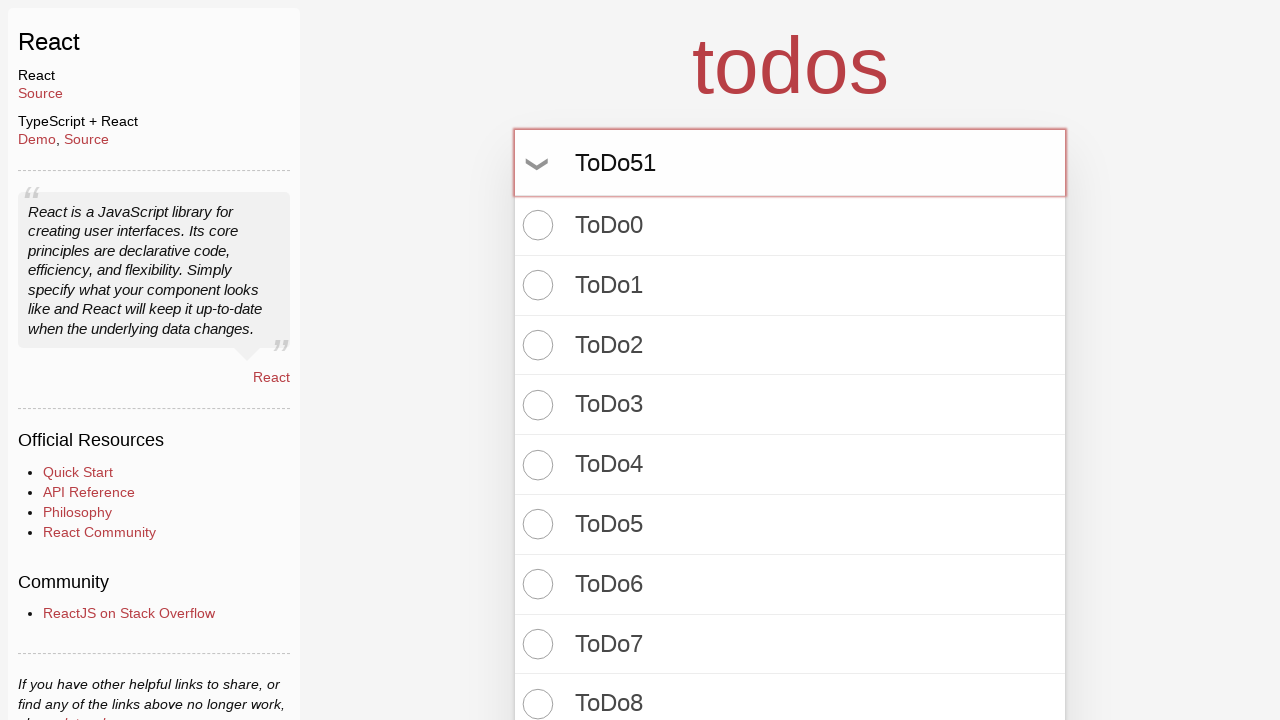

Pressed Enter to create todo item 52 on input.new-todo
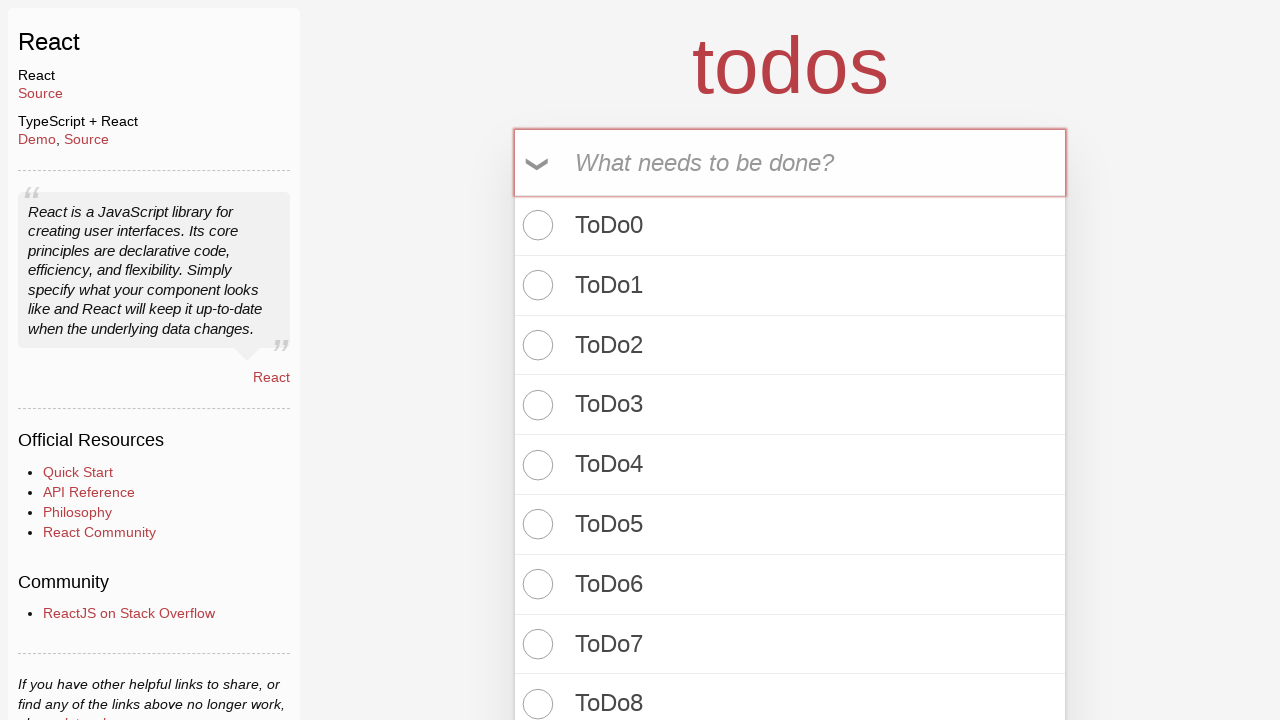

Filled new todo input with 'ToDo52' on input.new-todo
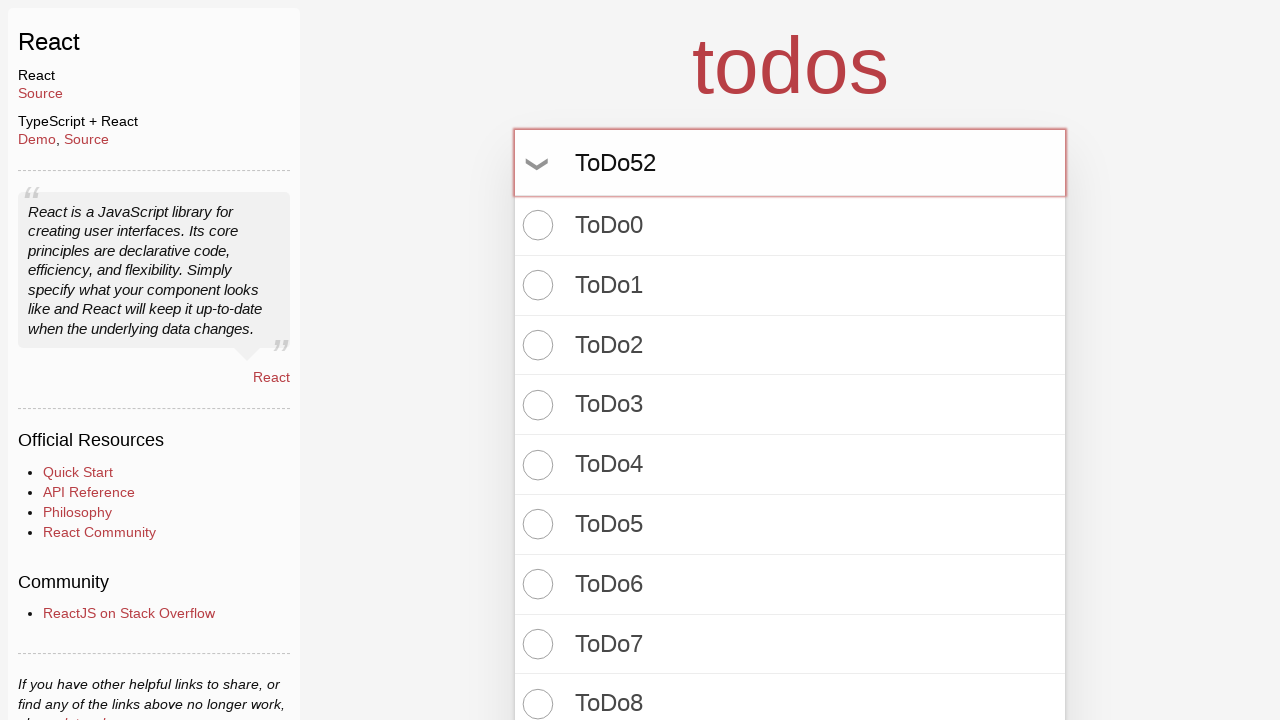

Pressed Enter to create todo item 53 on input.new-todo
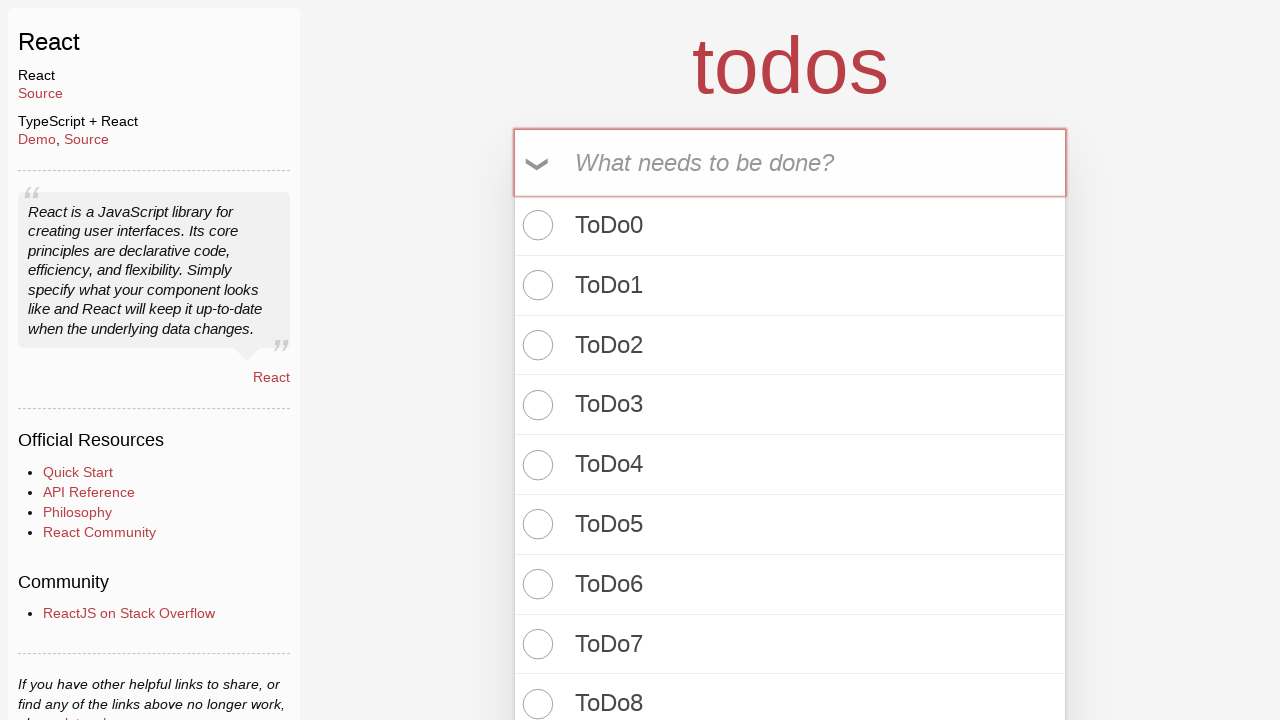

Filled new todo input with 'ToDo53' on input.new-todo
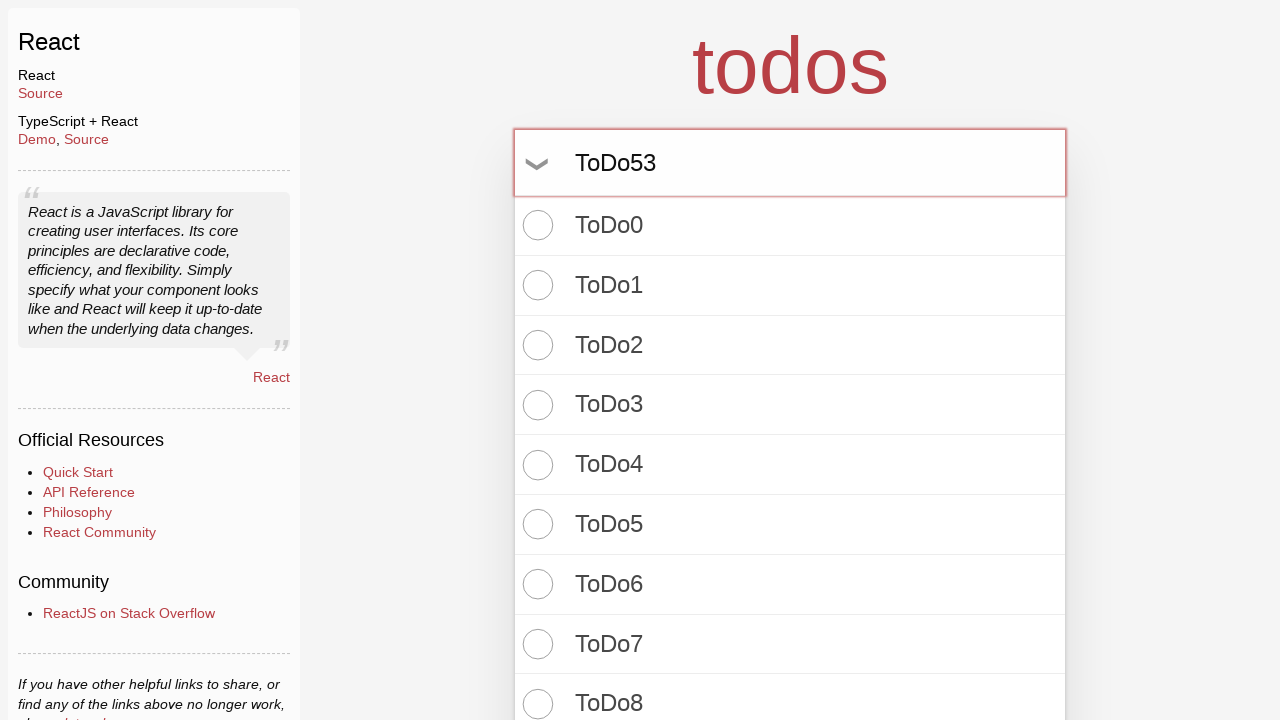

Pressed Enter to create todo item 54 on input.new-todo
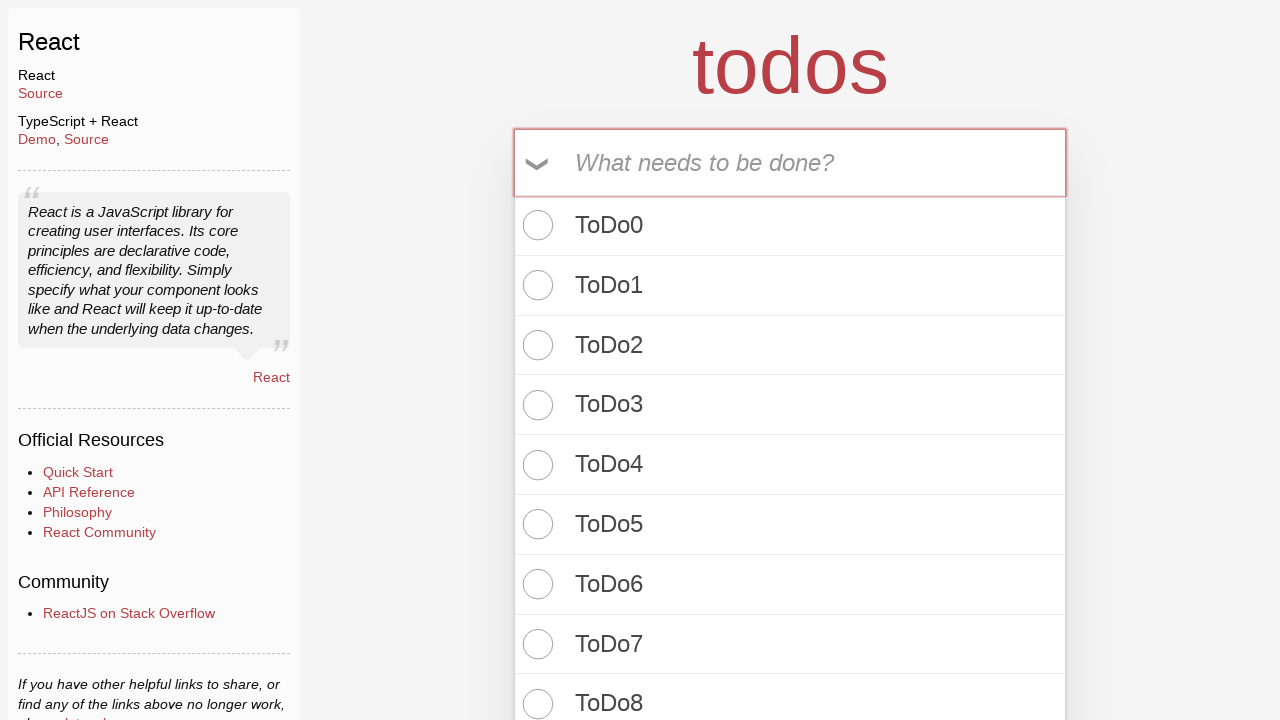

Filled new todo input with 'ToDo54' on input.new-todo
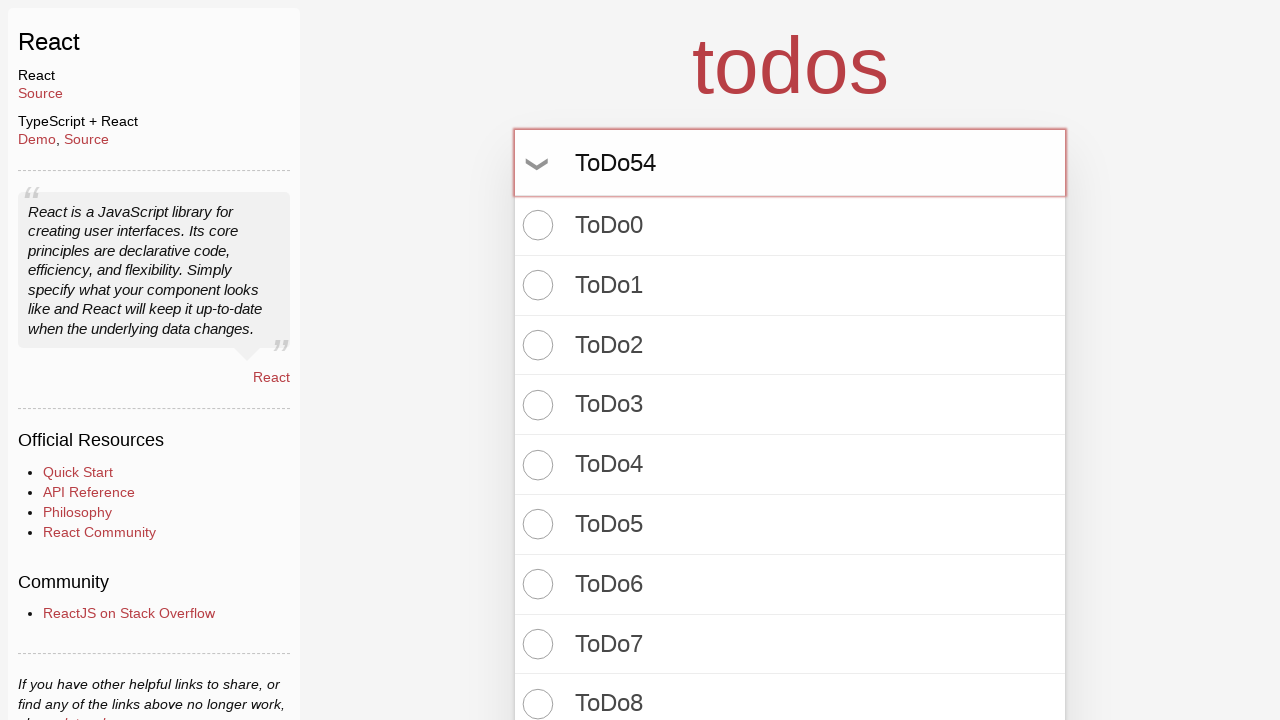

Pressed Enter to create todo item 55 on input.new-todo
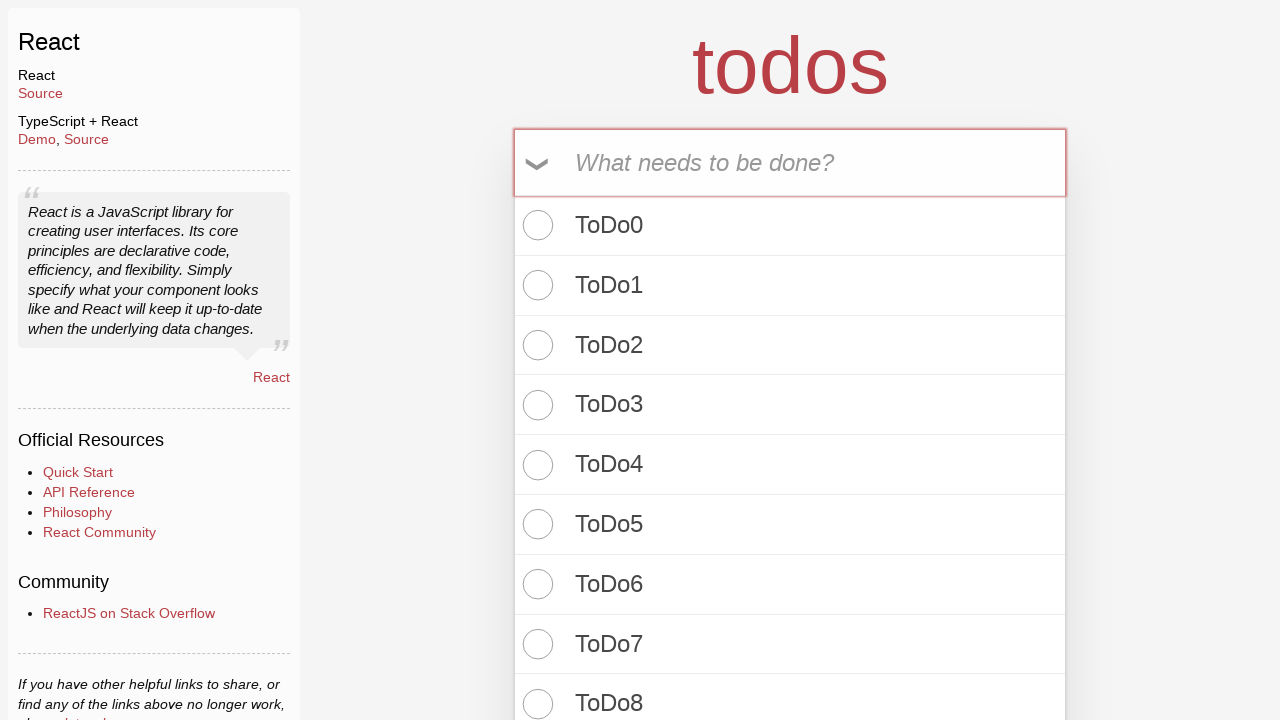

Filled new todo input with 'ToDo55' on input.new-todo
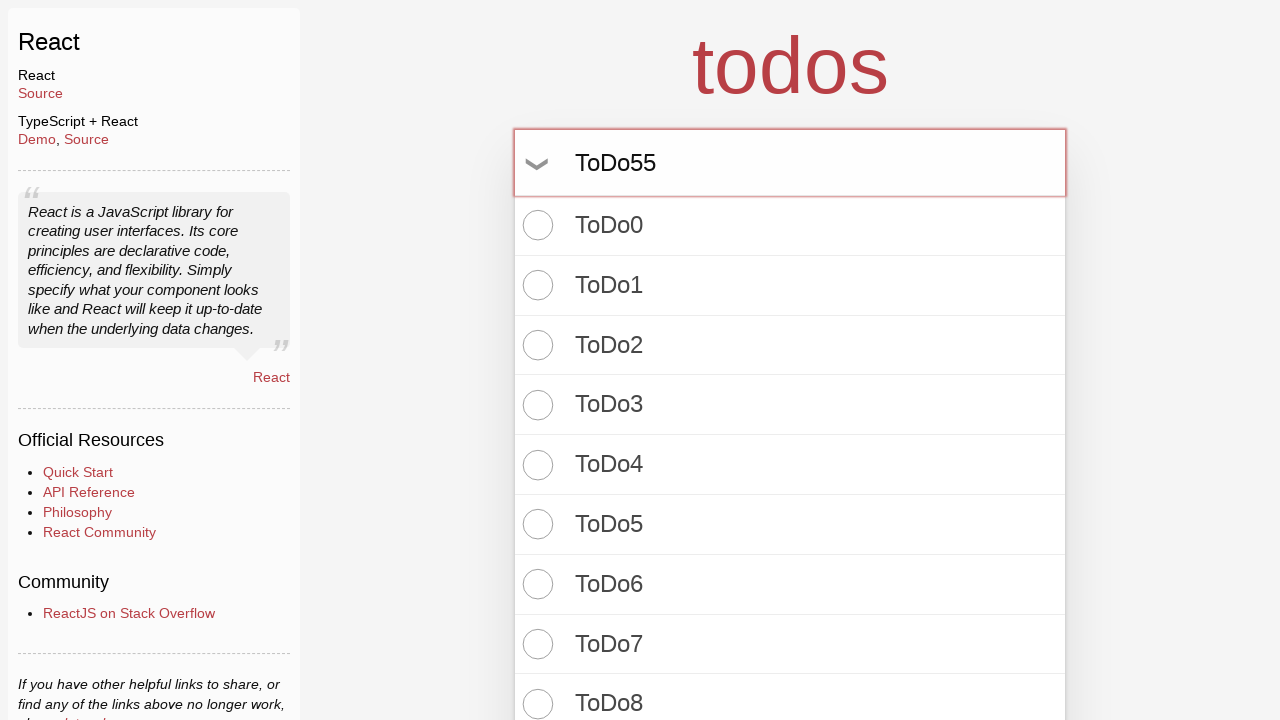

Pressed Enter to create todo item 56 on input.new-todo
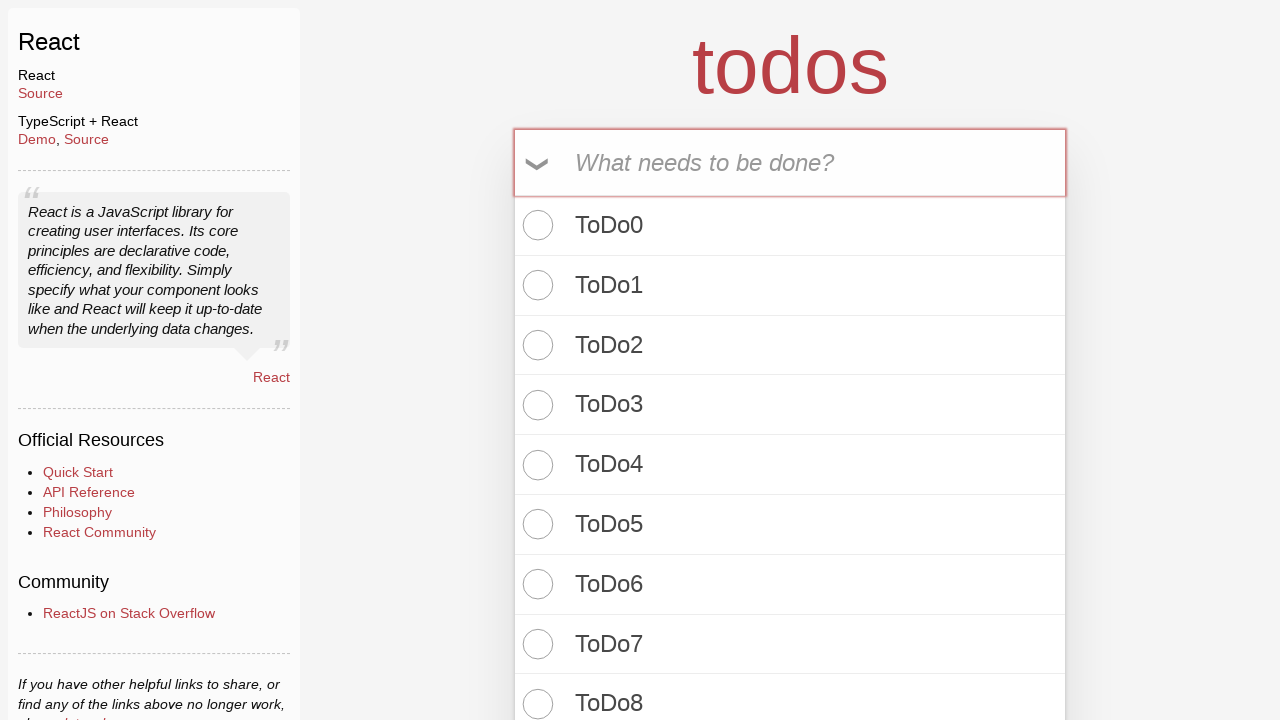

Filled new todo input with 'ToDo56' on input.new-todo
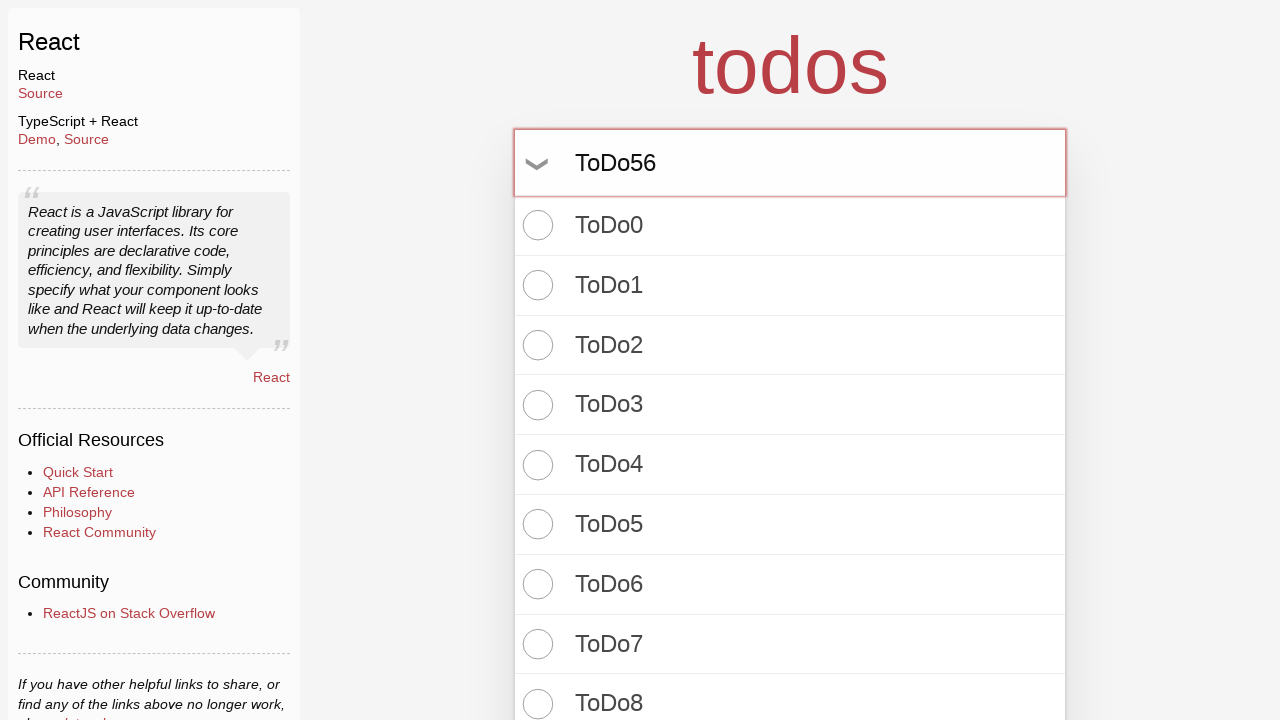

Pressed Enter to create todo item 57 on input.new-todo
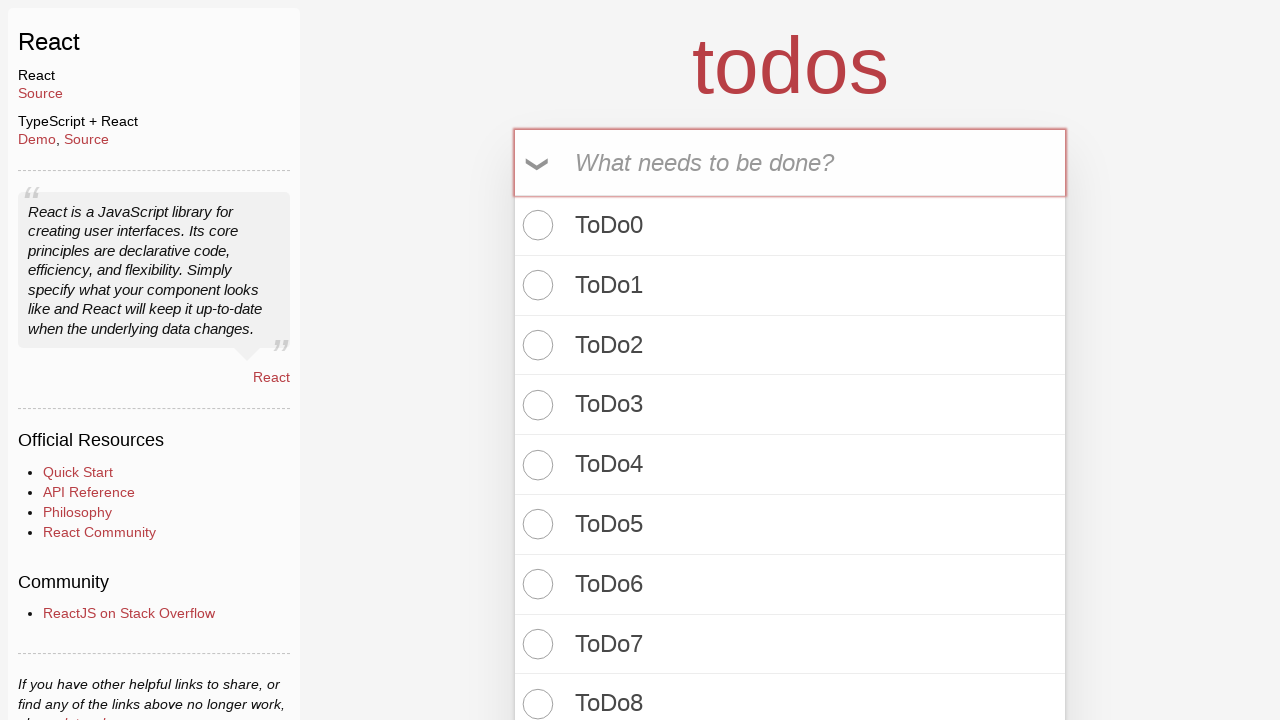

Filled new todo input with 'ToDo57' on input.new-todo
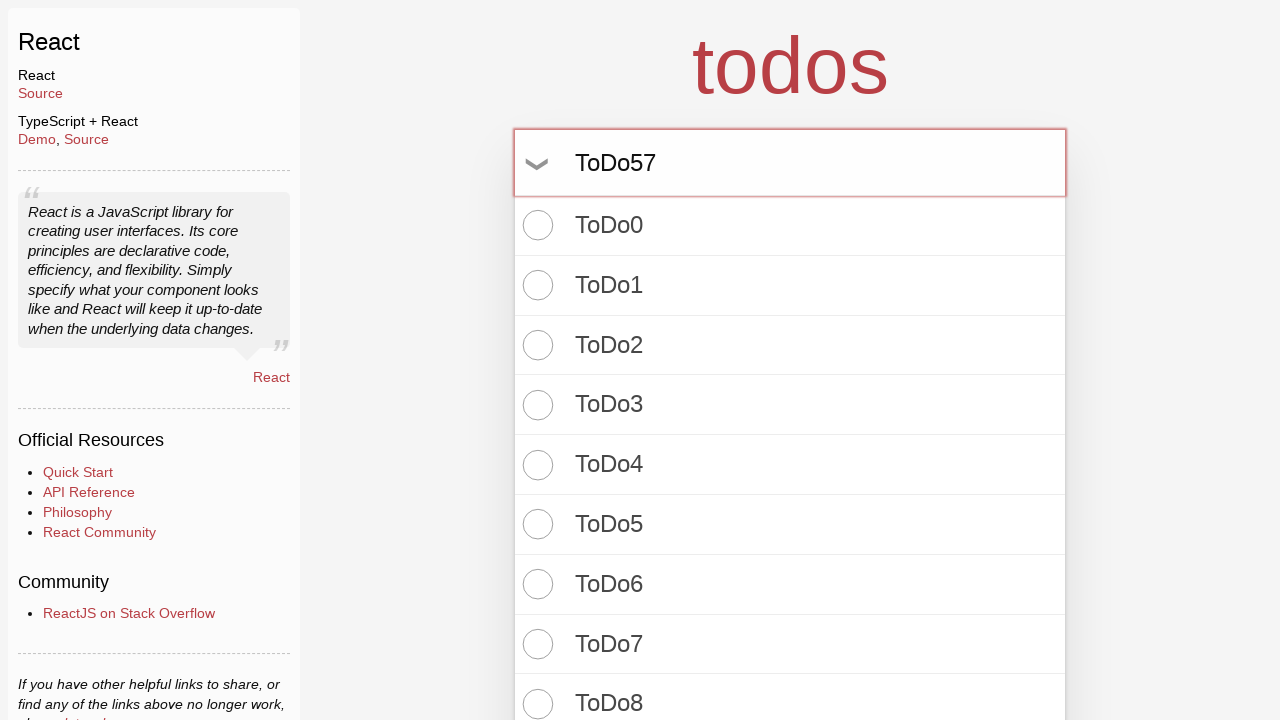

Pressed Enter to create todo item 58 on input.new-todo
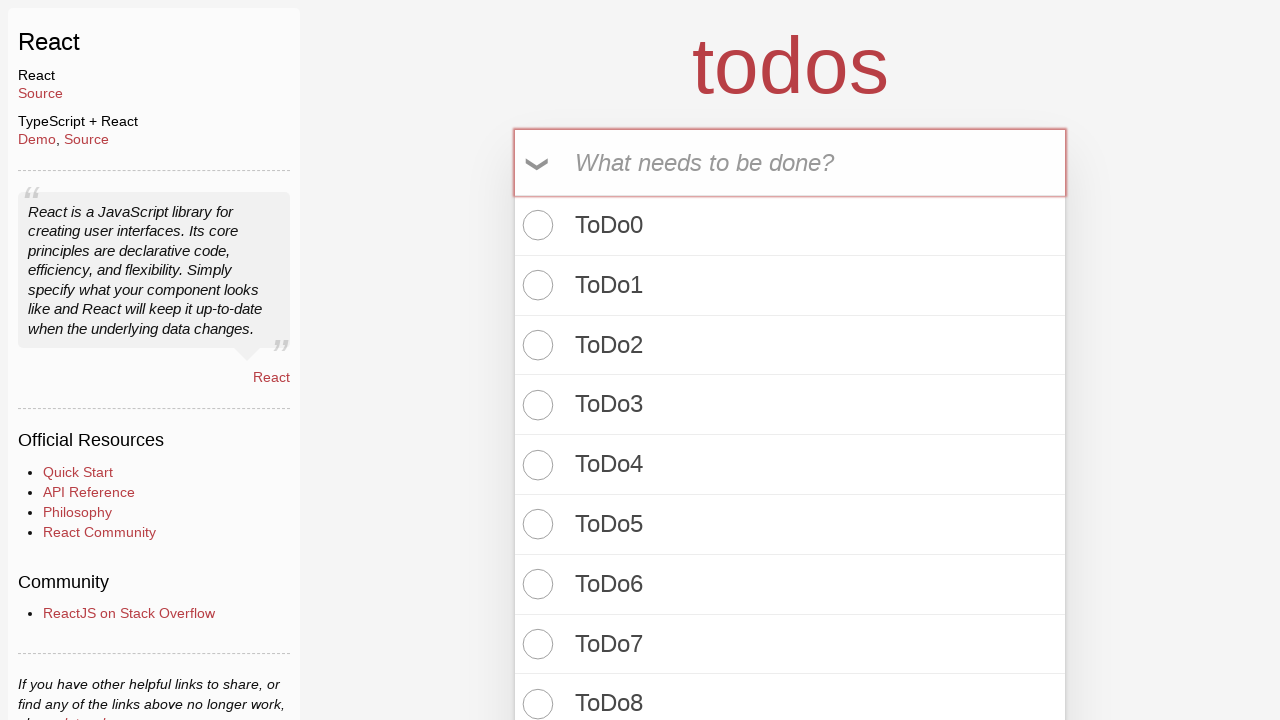

Filled new todo input with 'ToDo58' on input.new-todo
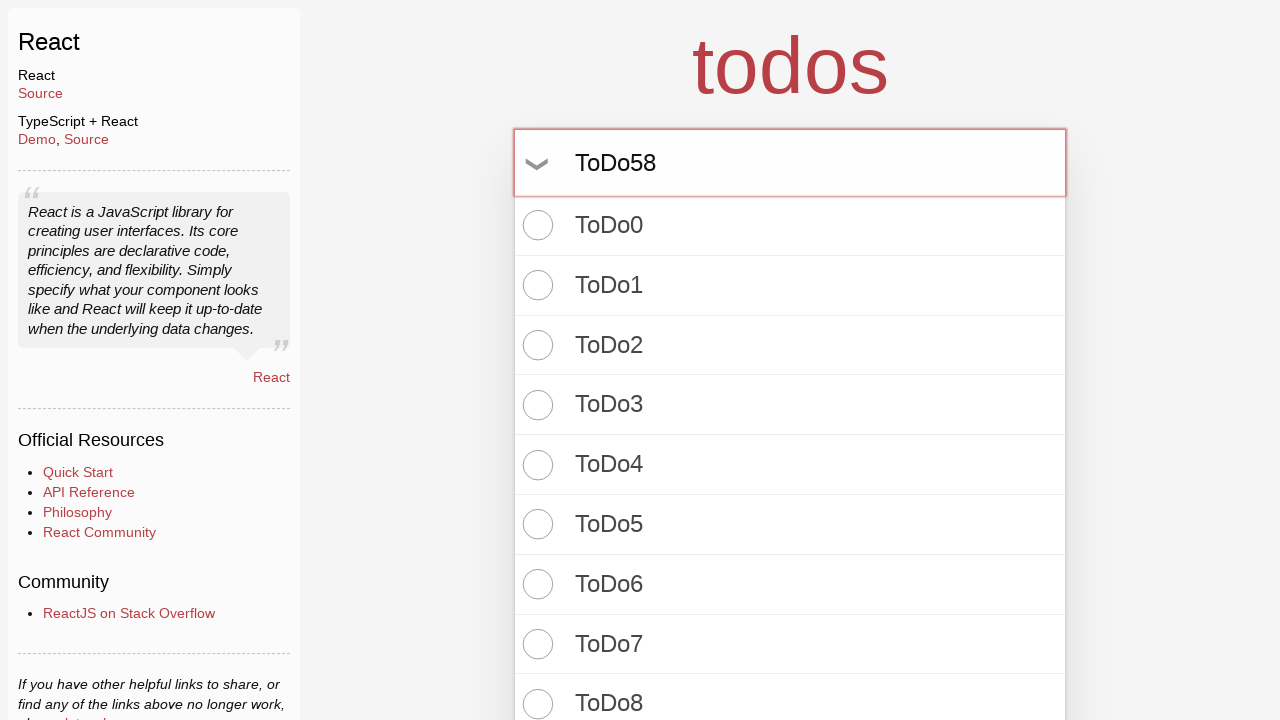

Pressed Enter to create todo item 59 on input.new-todo
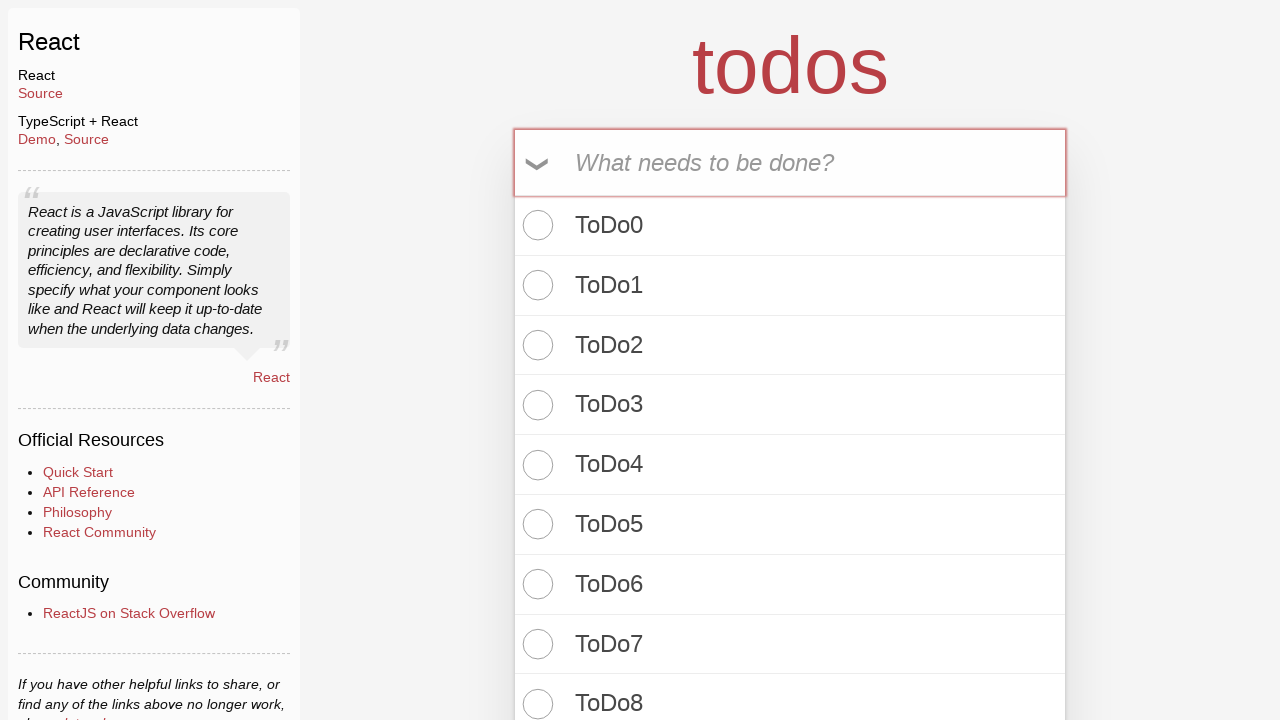

Filled new todo input with 'ToDo59' on input.new-todo
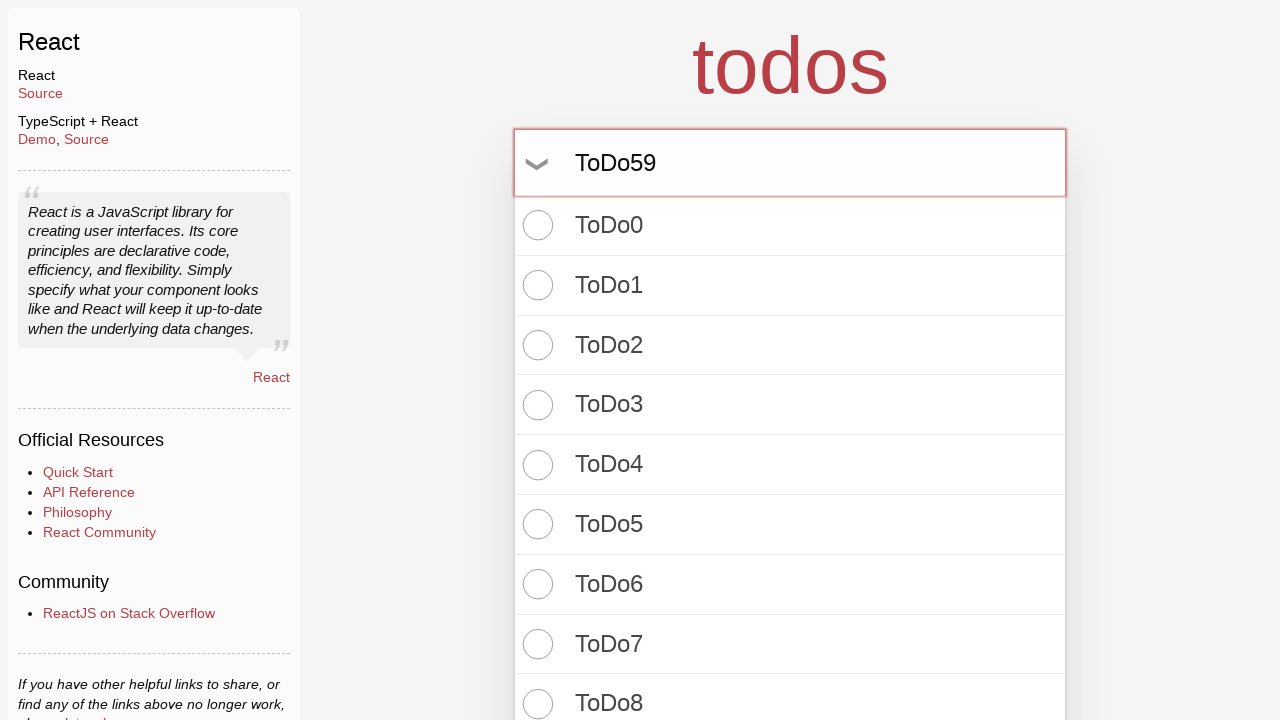

Pressed Enter to create todo item 60 on input.new-todo
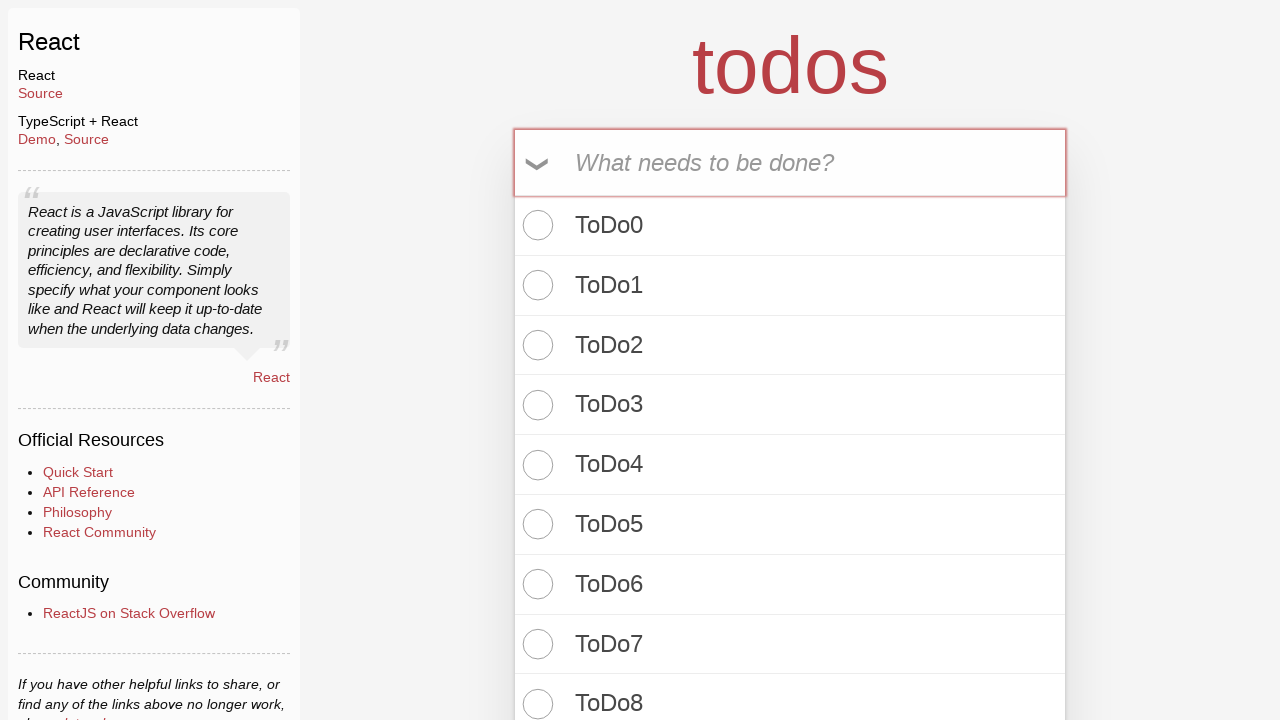

Filled new todo input with 'ToDo60' on input.new-todo
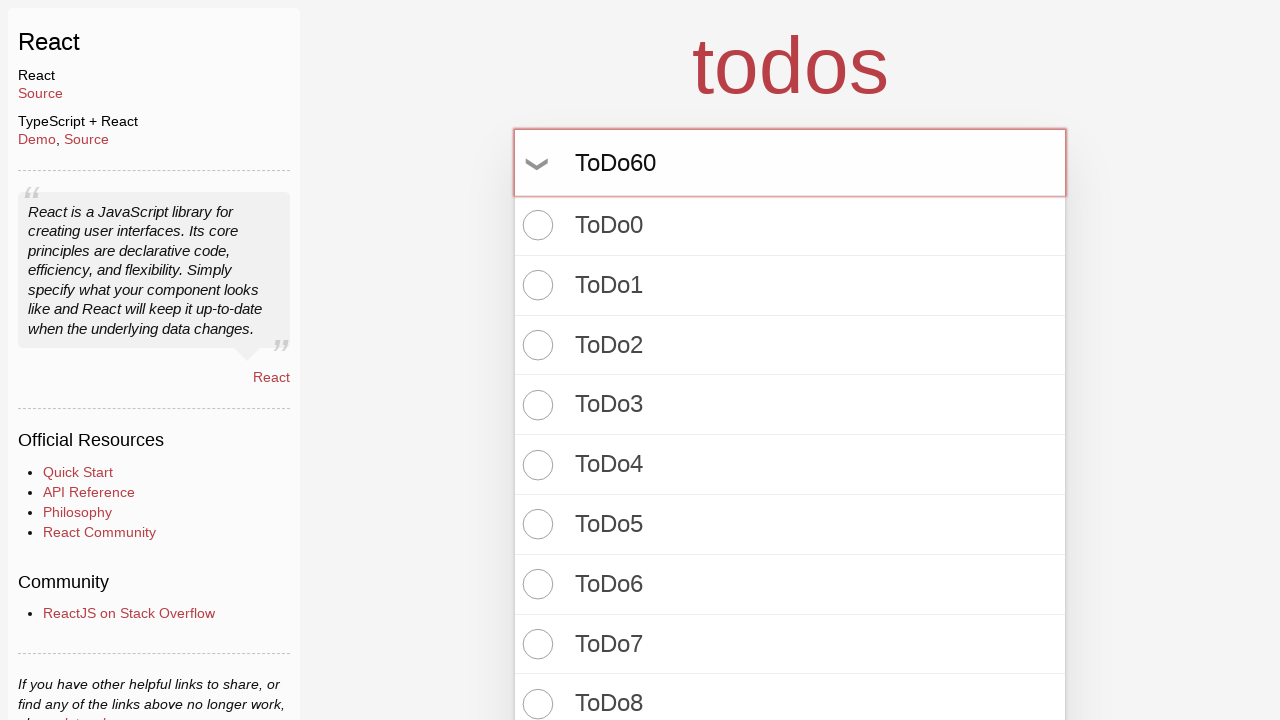

Pressed Enter to create todo item 61 on input.new-todo
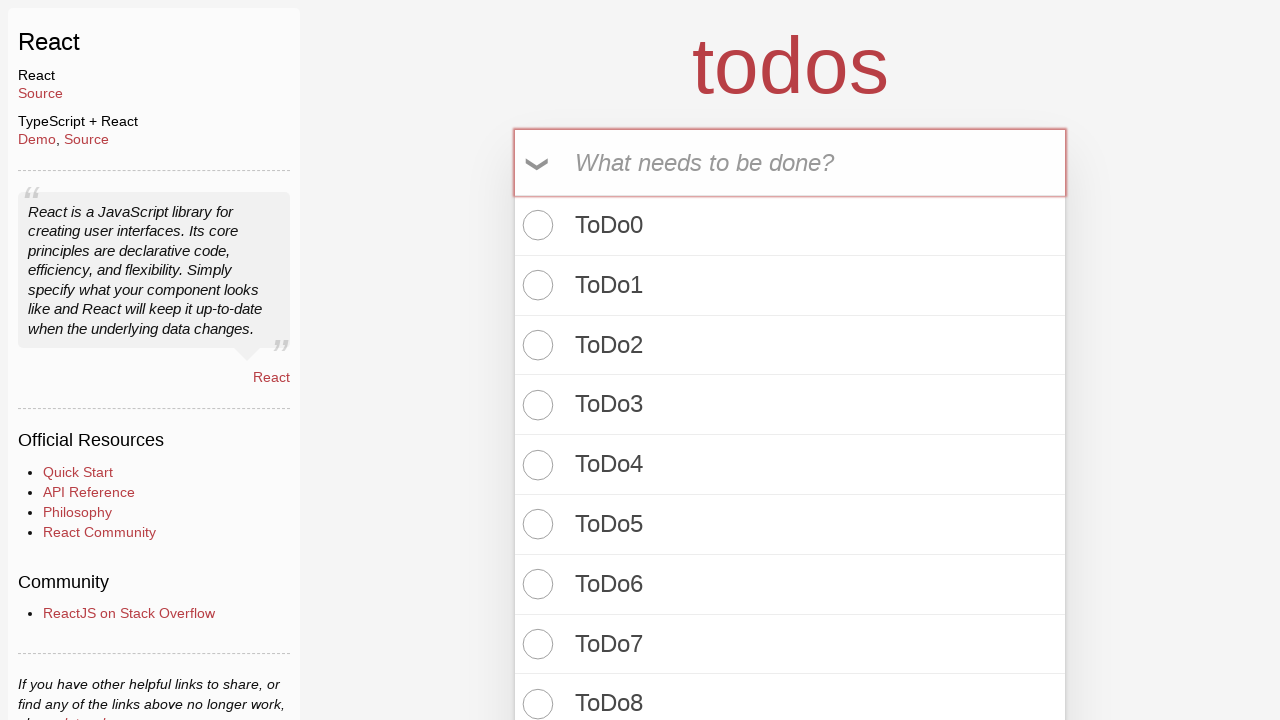

Filled new todo input with 'ToDo61' on input.new-todo
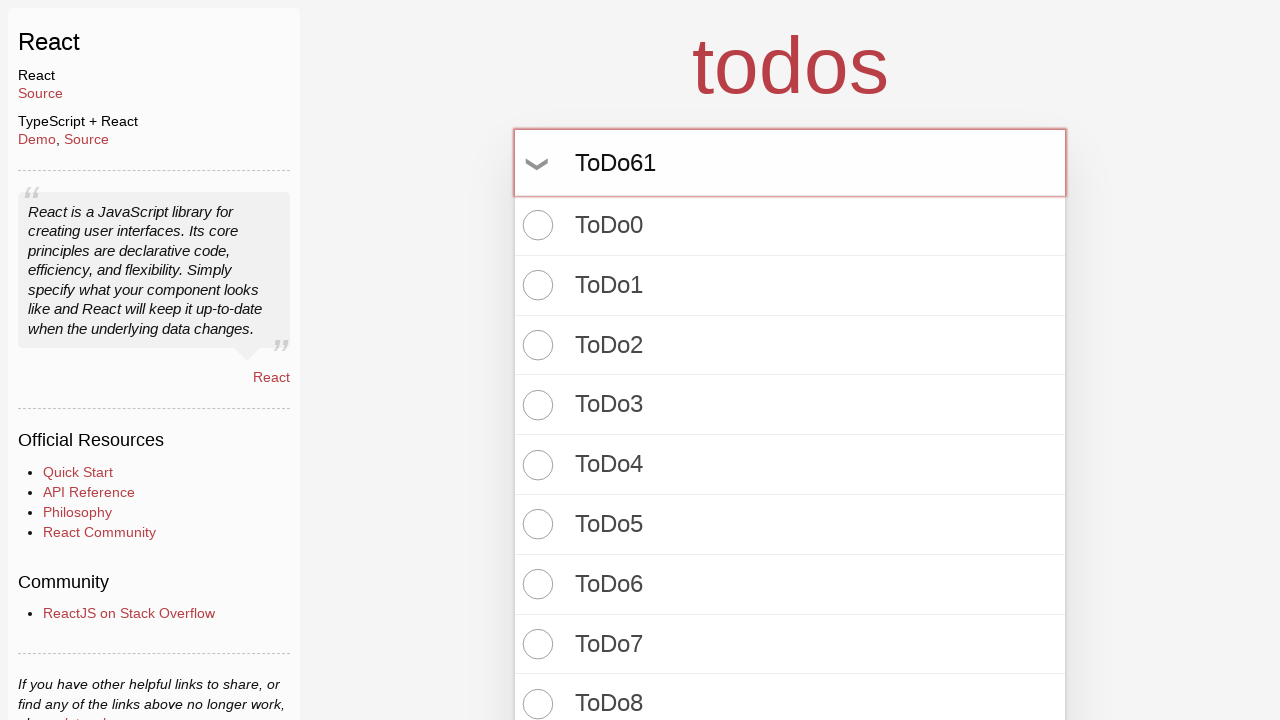

Pressed Enter to create todo item 62 on input.new-todo
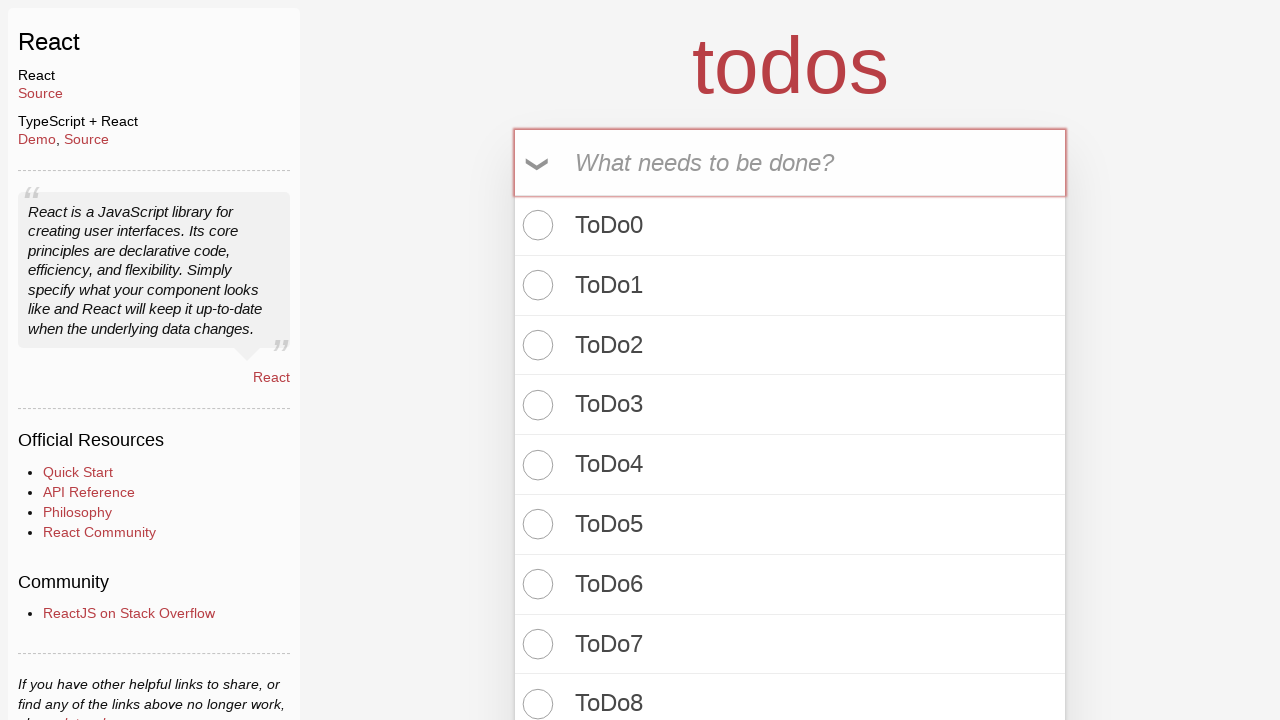

Filled new todo input with 'ToDo62' on input.new-todo
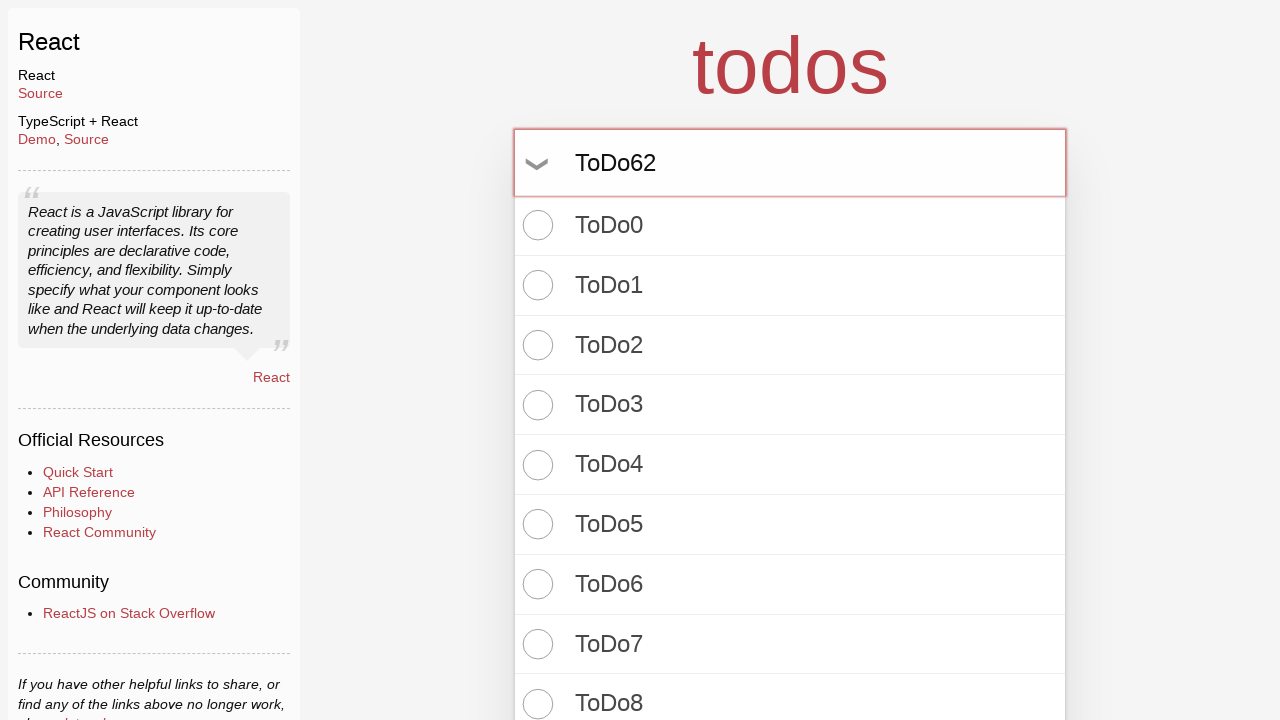

Pressed Enter to create todo item 63 on input.new-todo
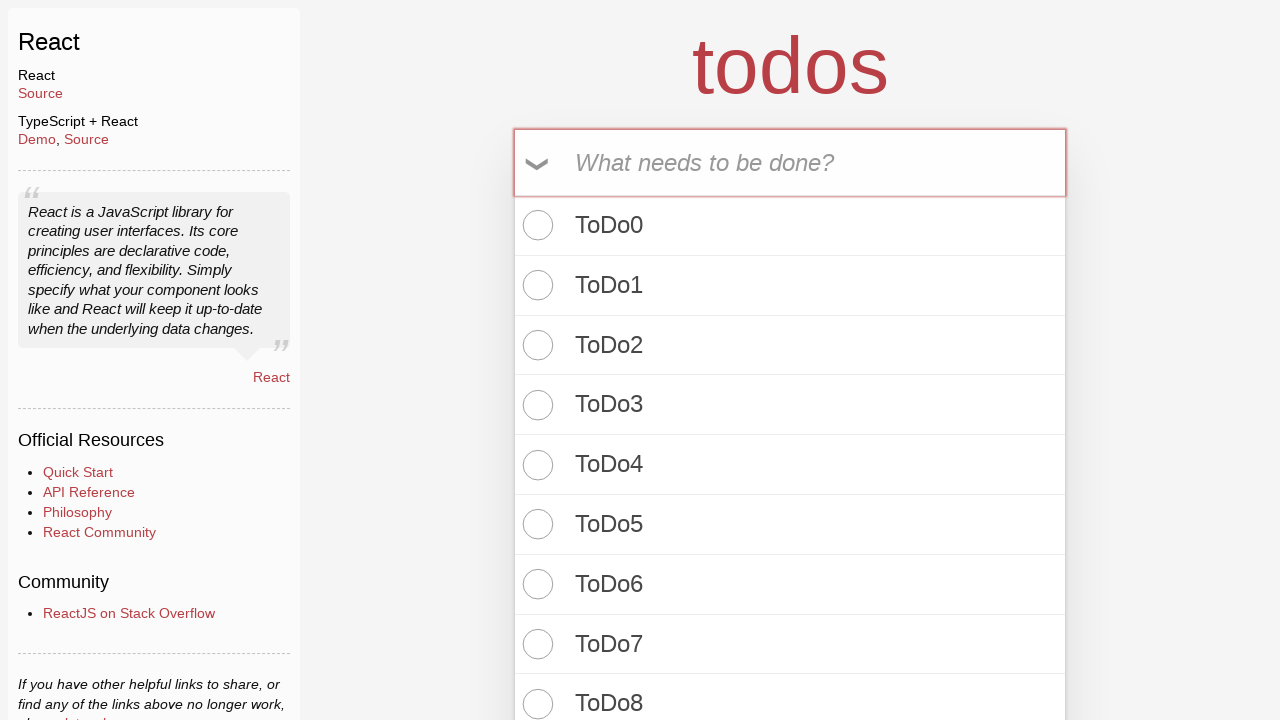

Filled new todo input with 'ToDo63' on input.new-todo
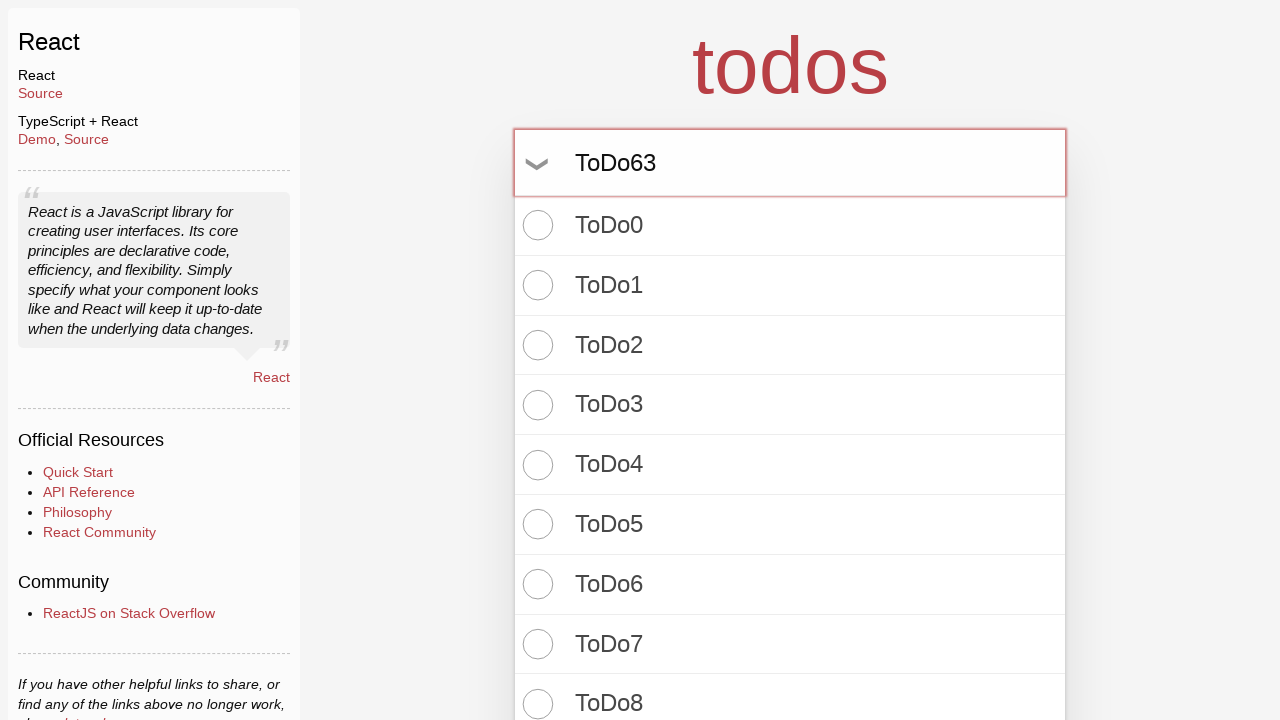

Pressed Enter to create todo item 64 on input.new-todo
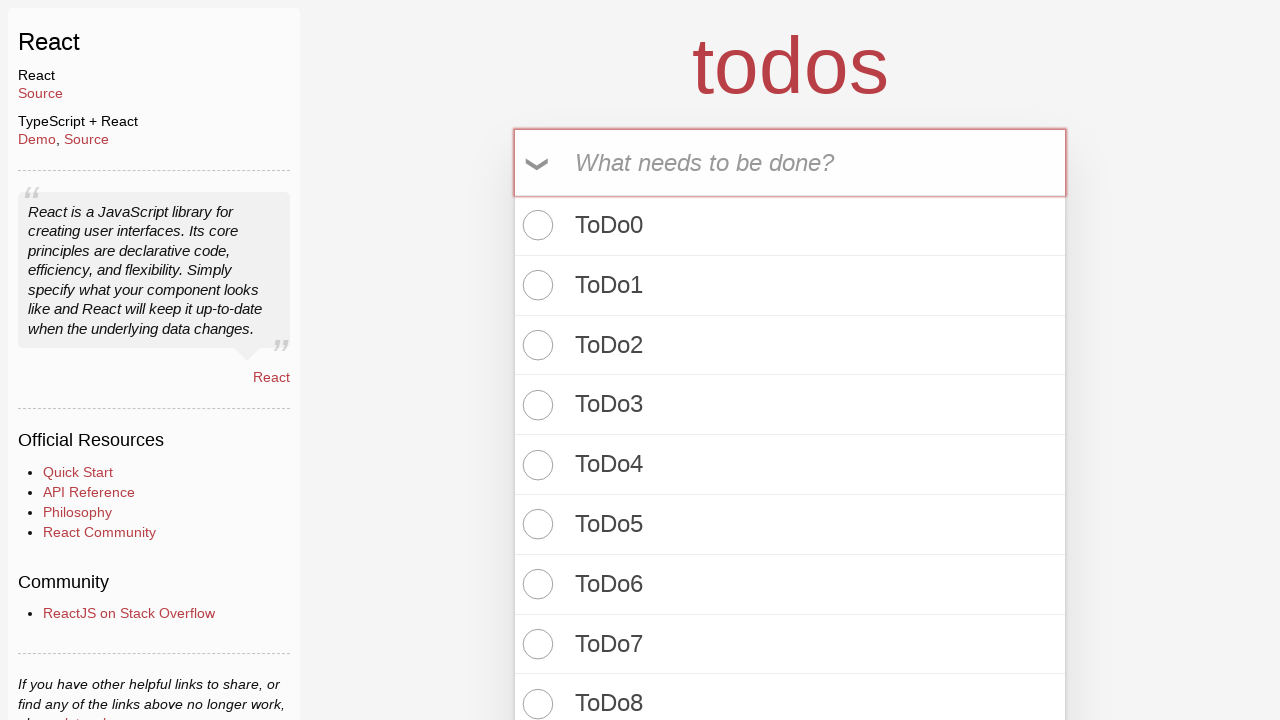

Filled new todo input with 'ToDo64' on input.new-todo
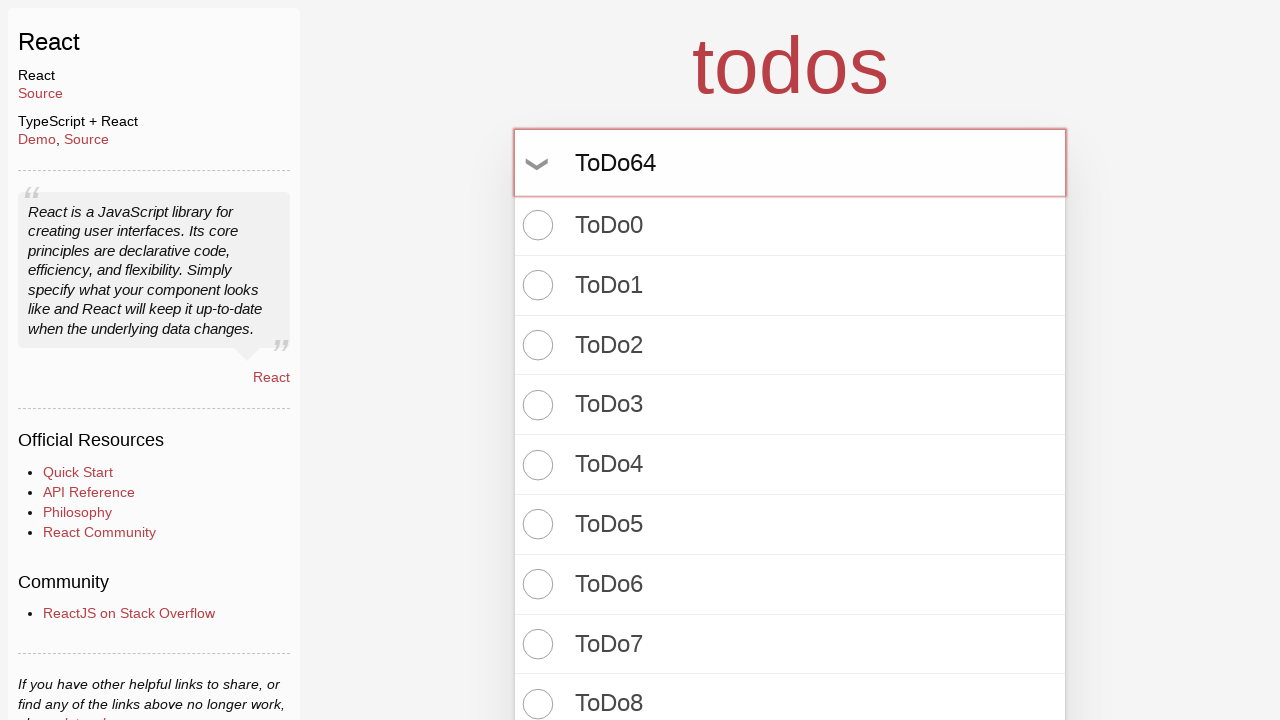

Pressed Enter to create todo item 65 on input.new-todo
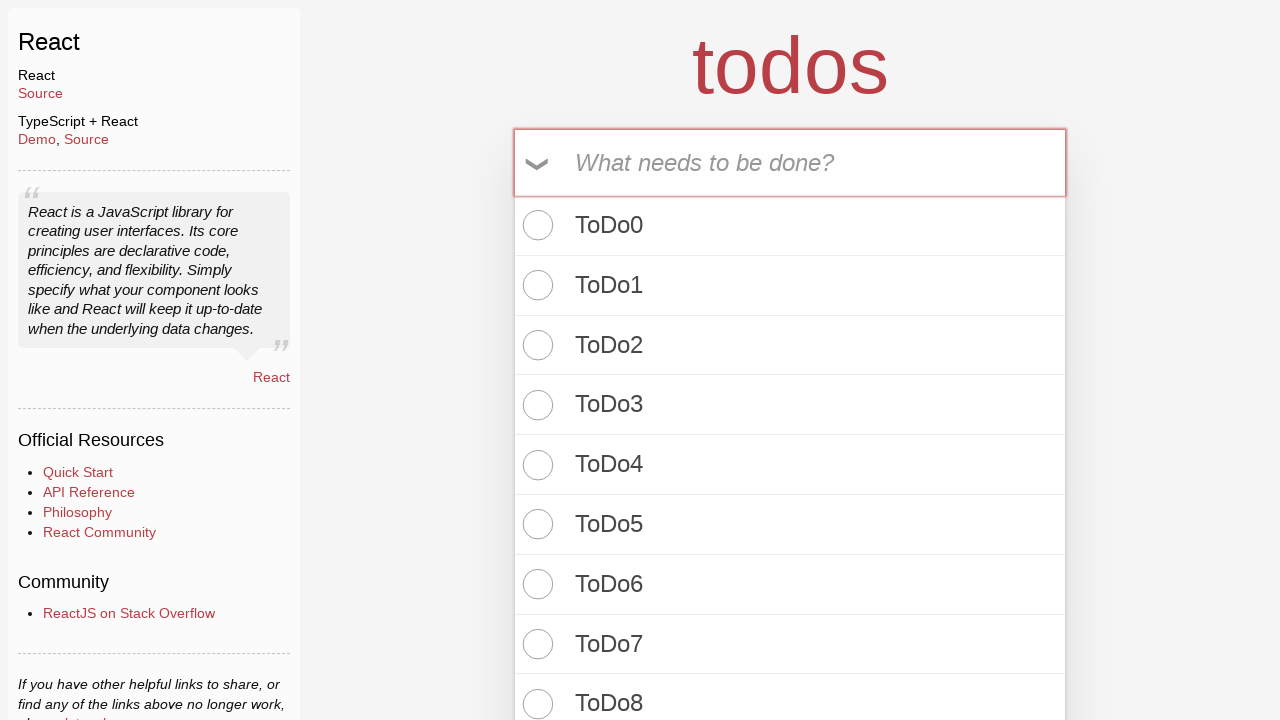

Filled new todo input with 'ToDo65' on input.new-todo
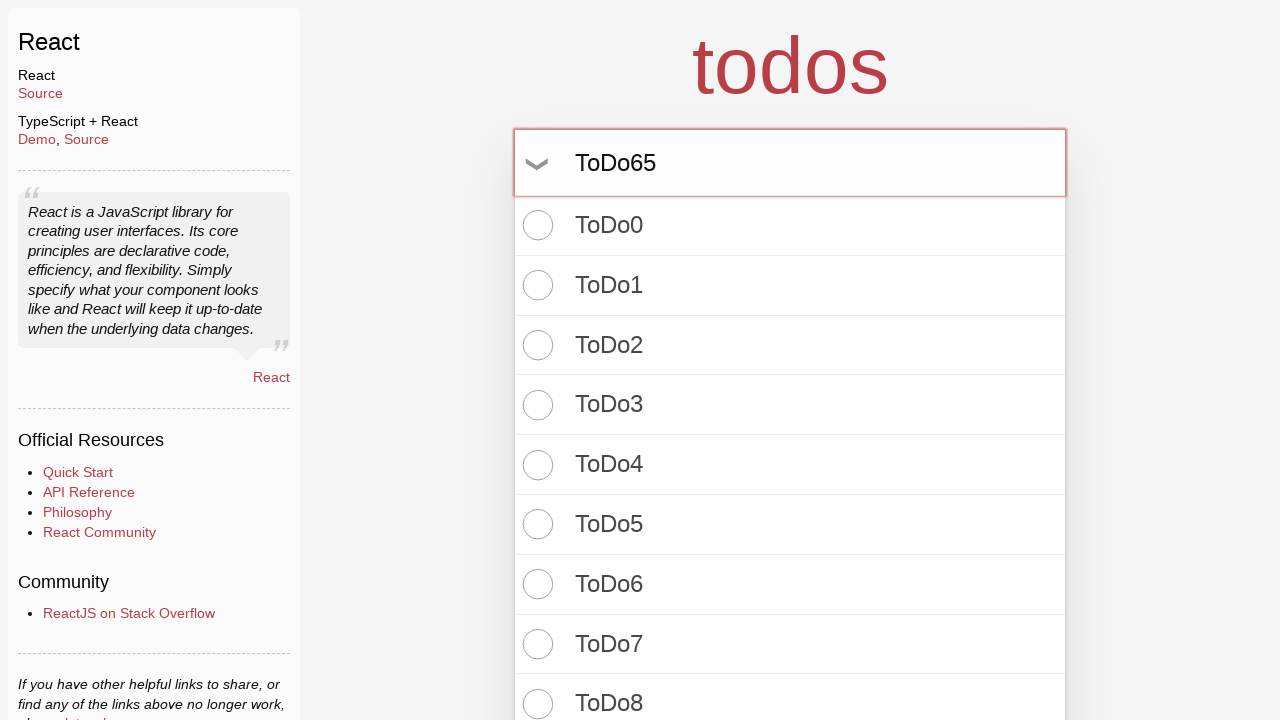

Pressed Enter to create todo item 66 on input.new-todo
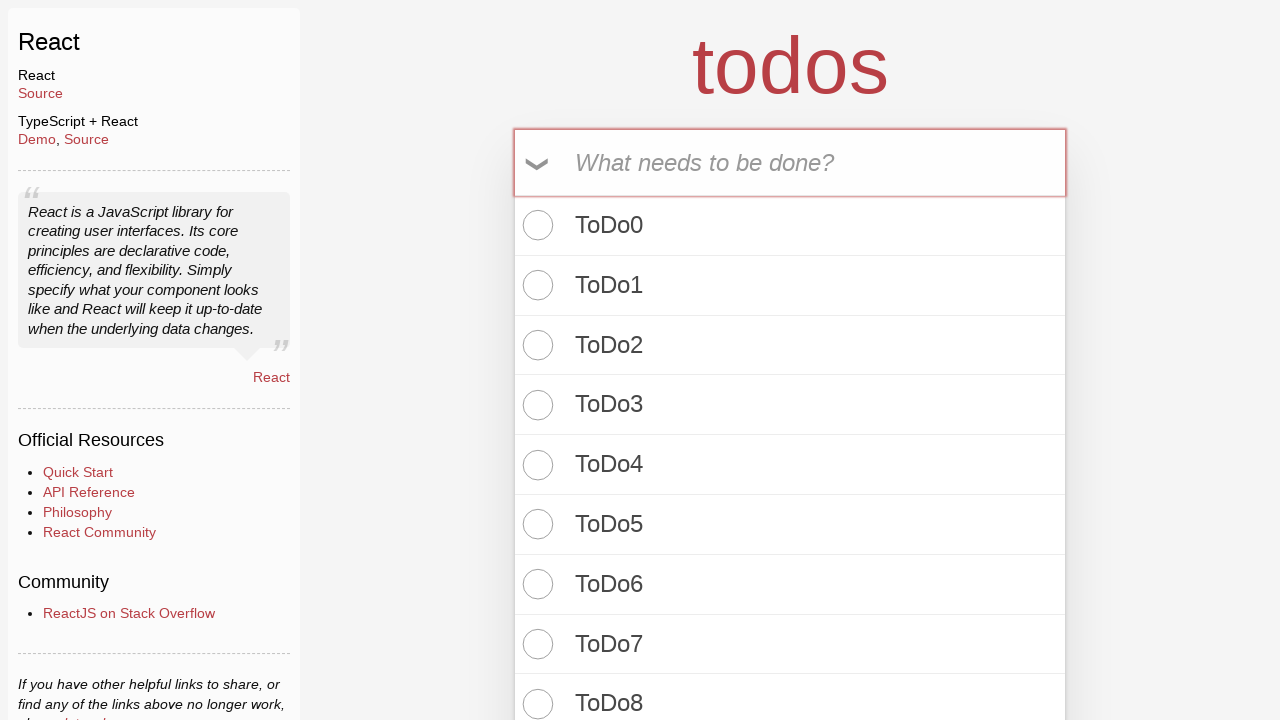

Filled new todo input with 'ToDo66' on input.new-todo
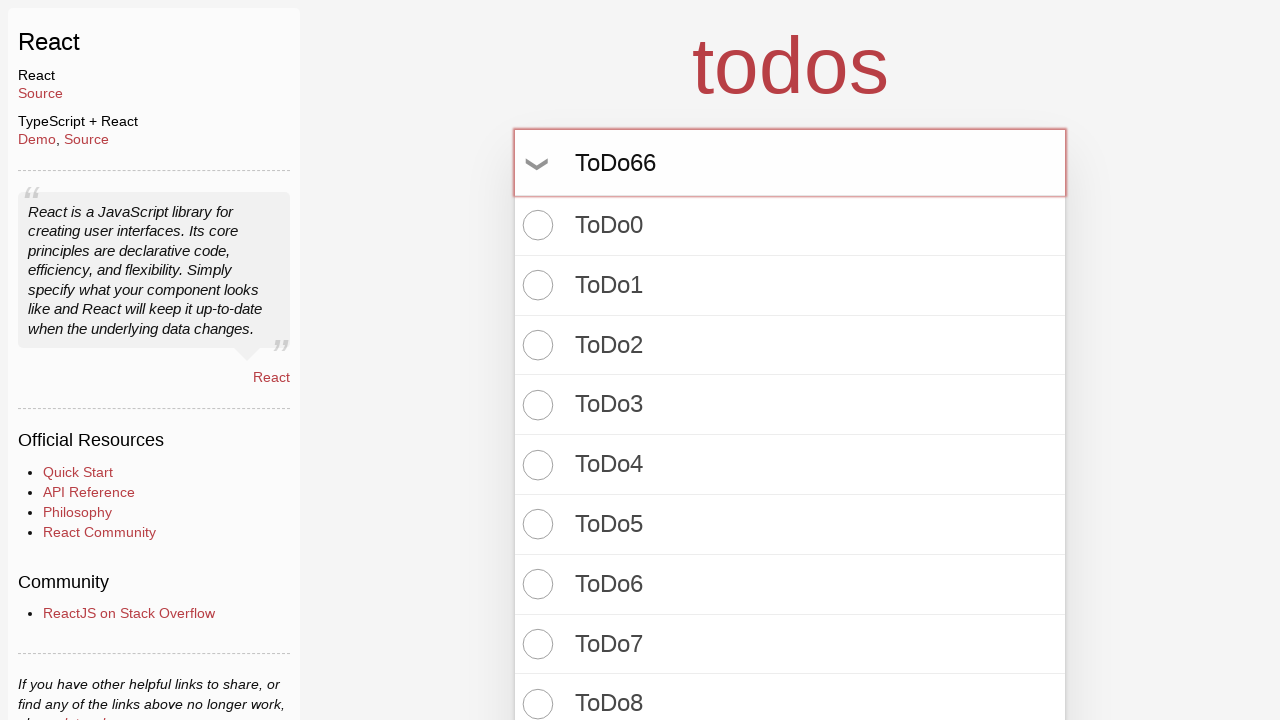

Pressed Enter to create todo item 67 on input.new-todo
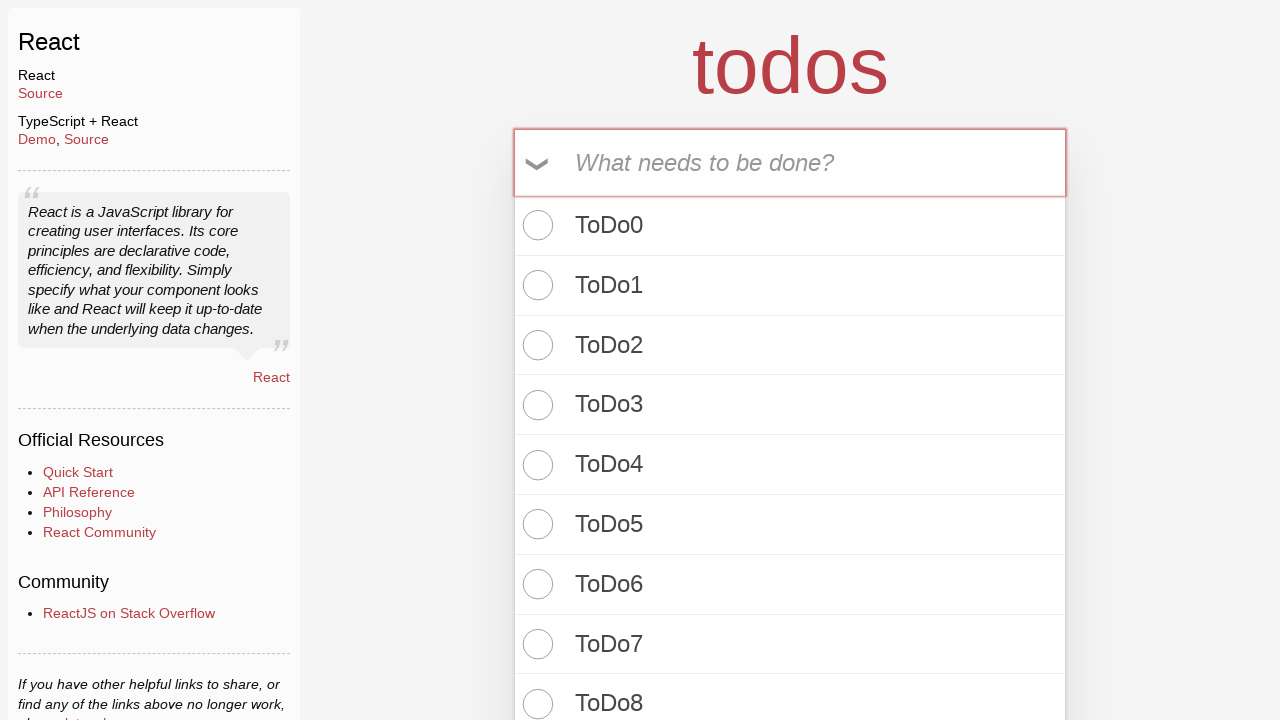

Filled new todo input with 'ToDo67' on input.new-todo
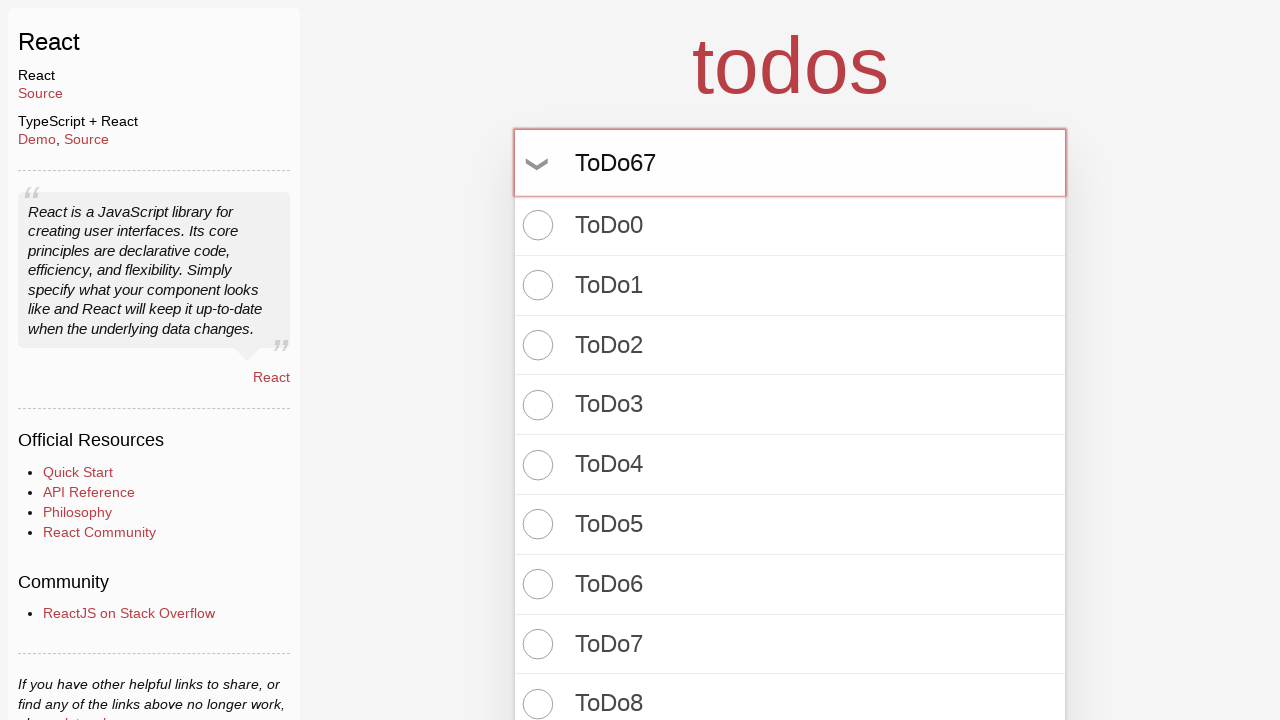

Pressed Enter to create todo item 68 on input.new-todo
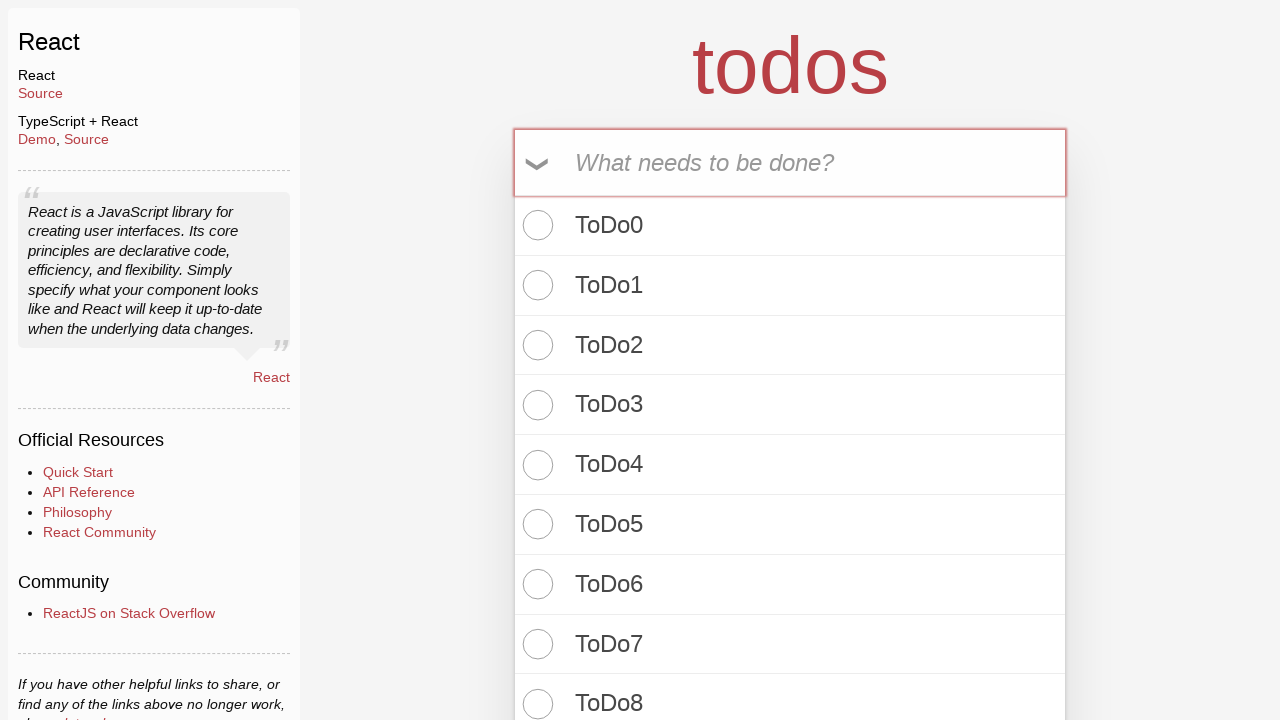

Filled new todo input with 'ToDo68' on input.new-todo
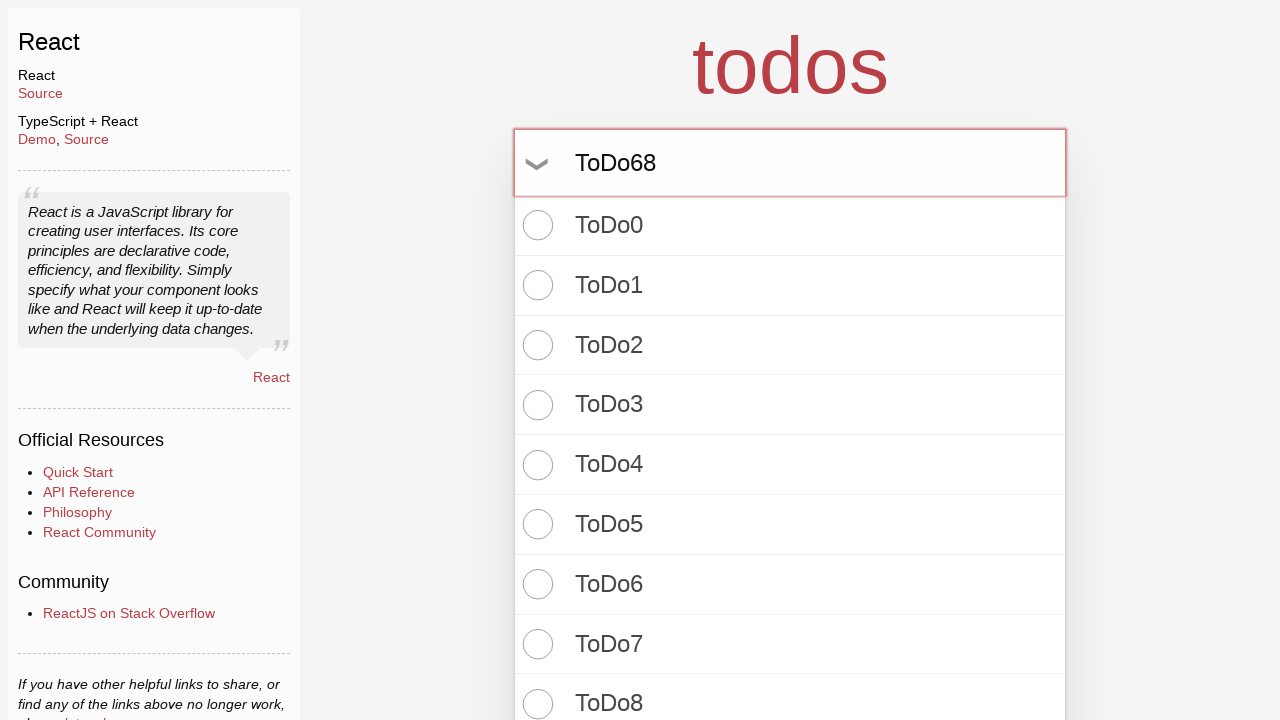

Pressed Enter to create todo item 69 on input.new-todo
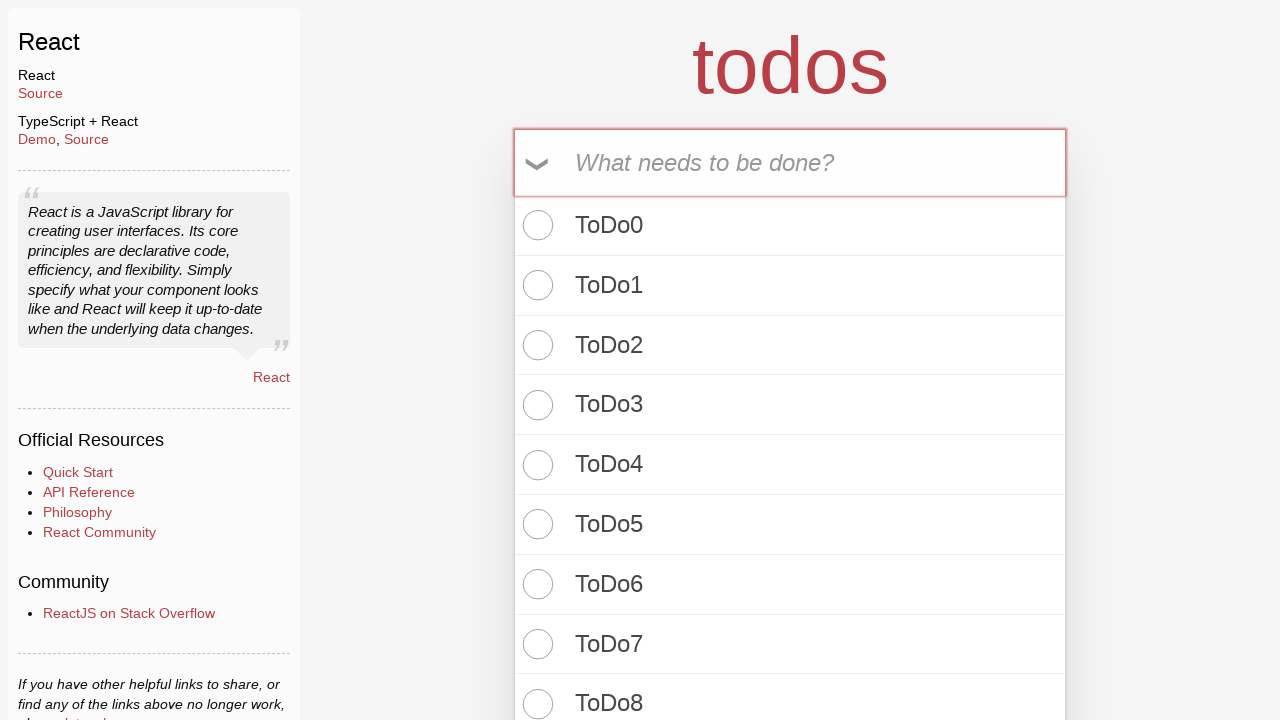

Filled new todo input with 'ToDo69' on input.new-todo
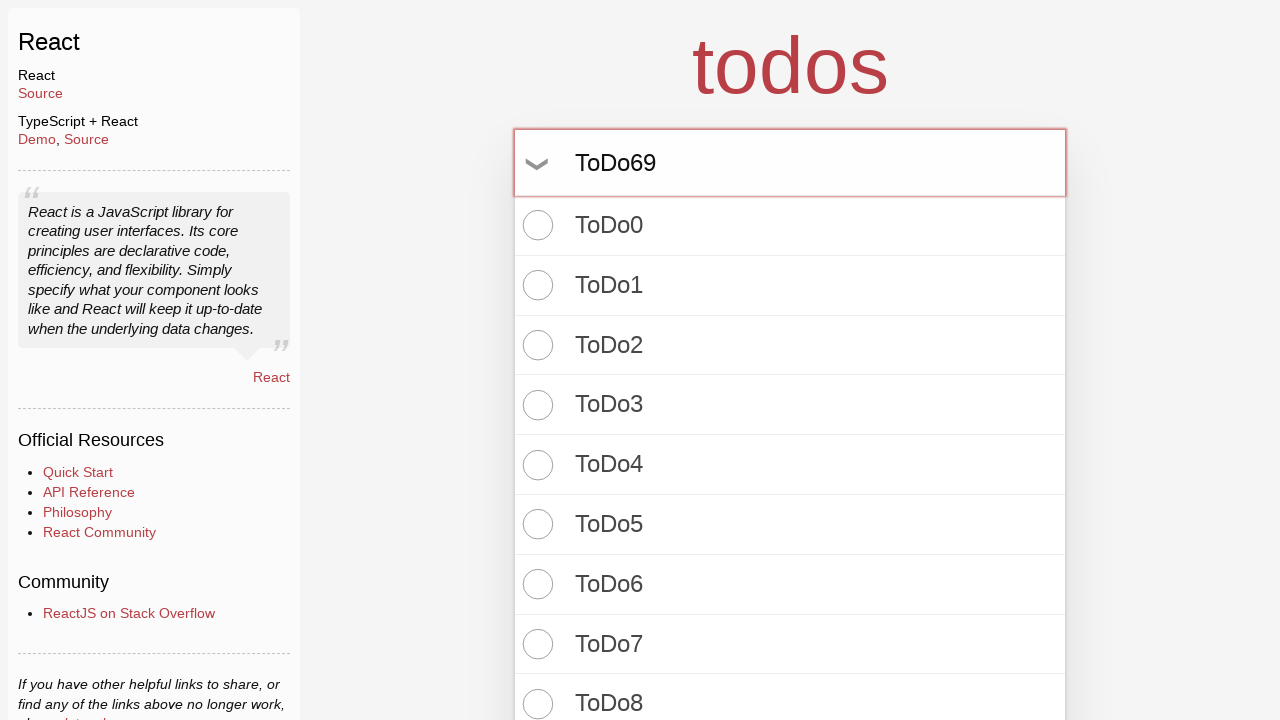

Pressed Enter to create todo item 70 on input.new-todo
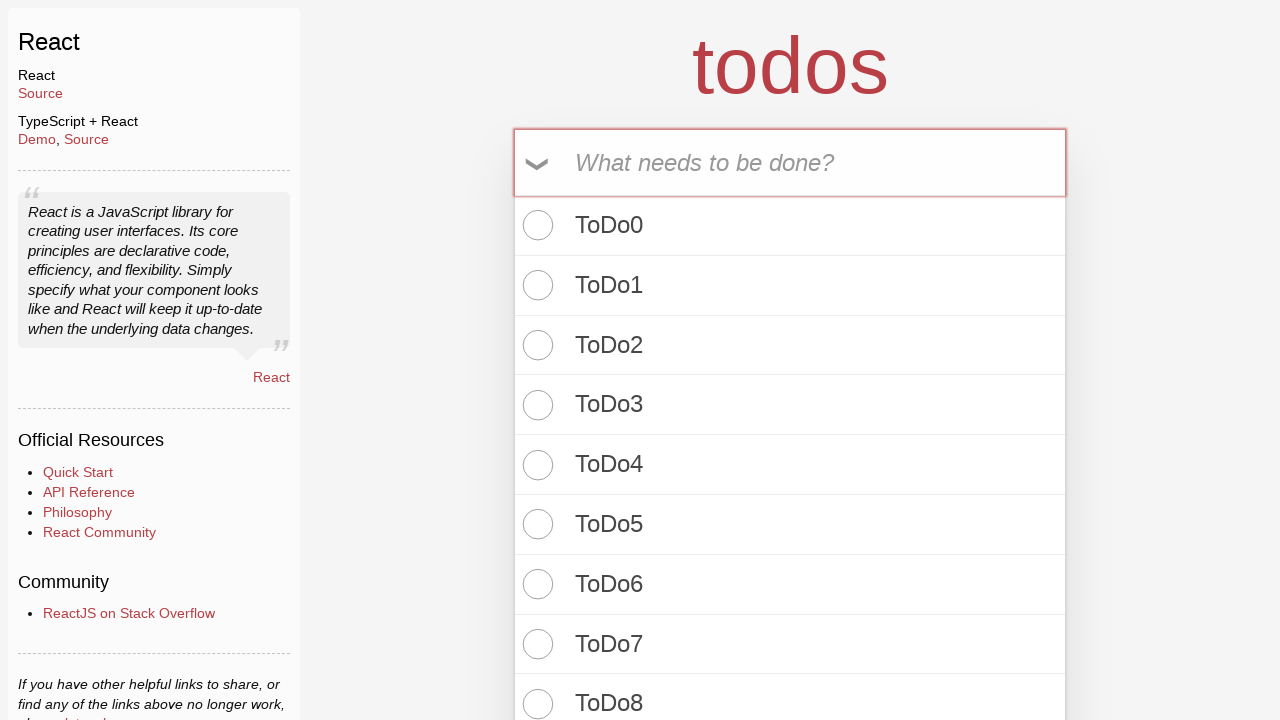

Filled new todo input with 'ToDo70' on input.new-todo
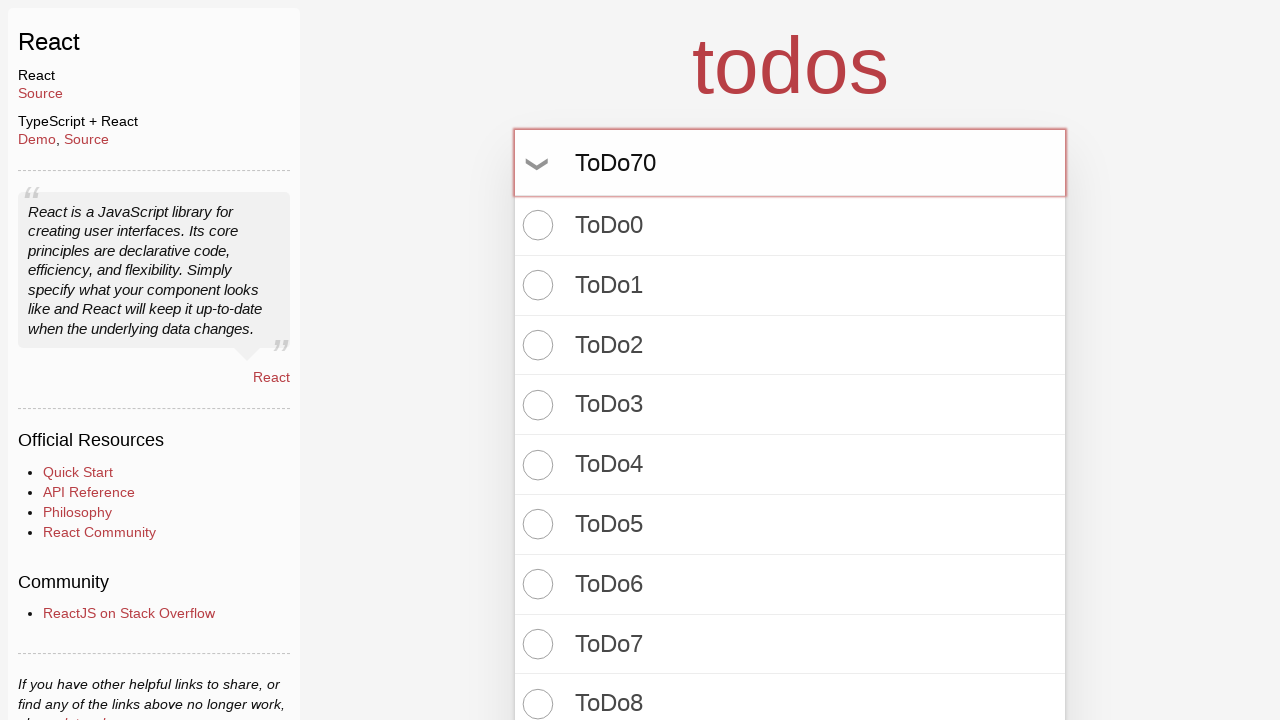

Pressed Enter to create todo item 71 on input.new-todo
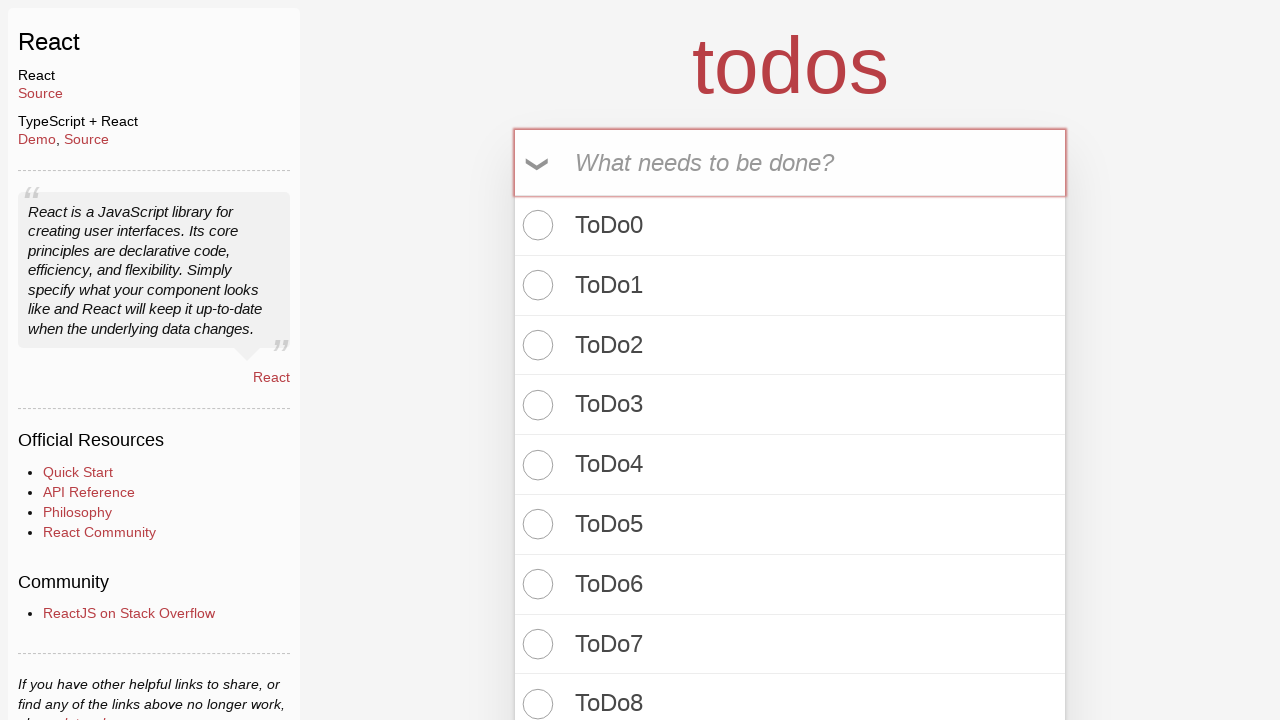

Filled new todo input with 'ToDo71' on input.new-todo
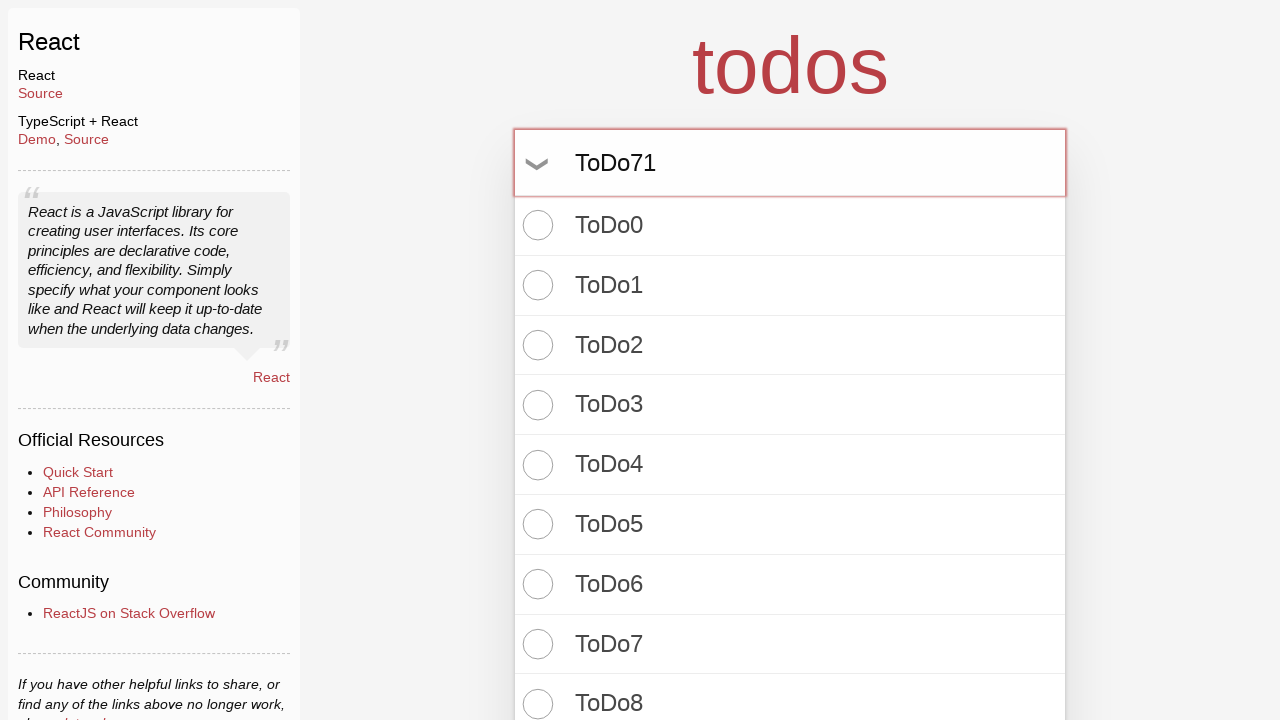

Pressed Enter to create todo item 72 on input.new-todo
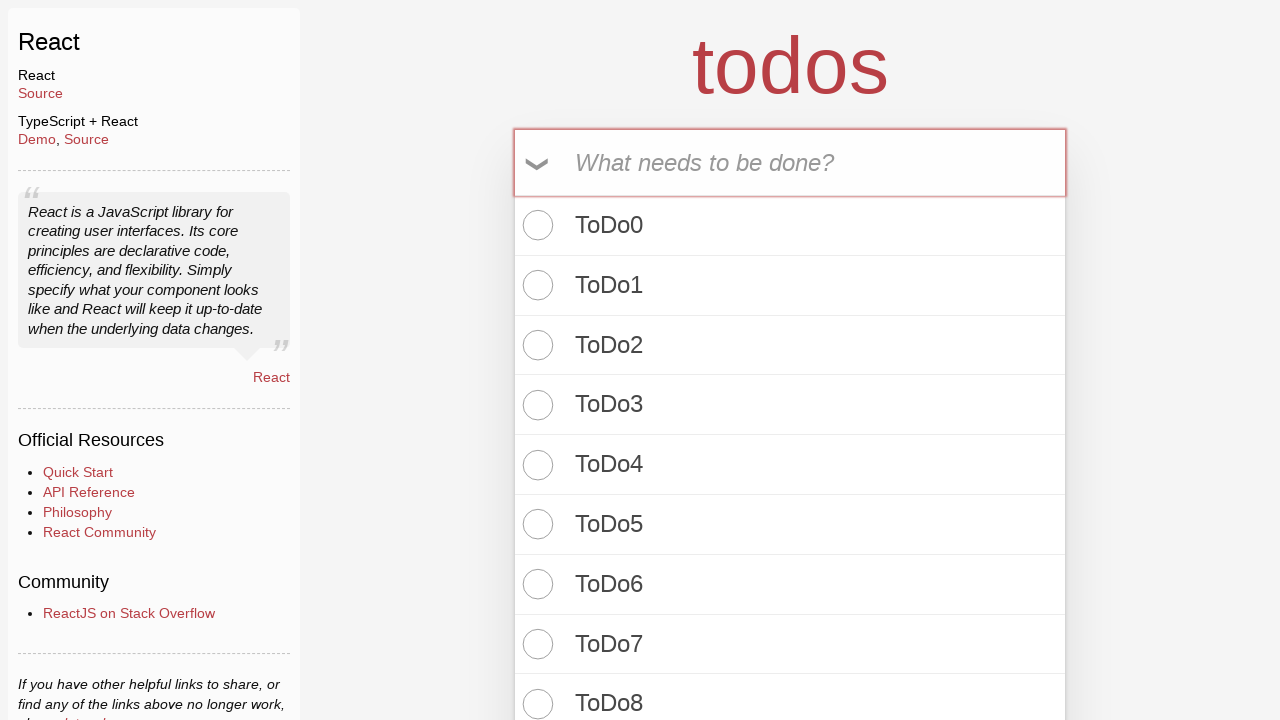

Filled new todo input with 'ToDo72' on input.new-todo
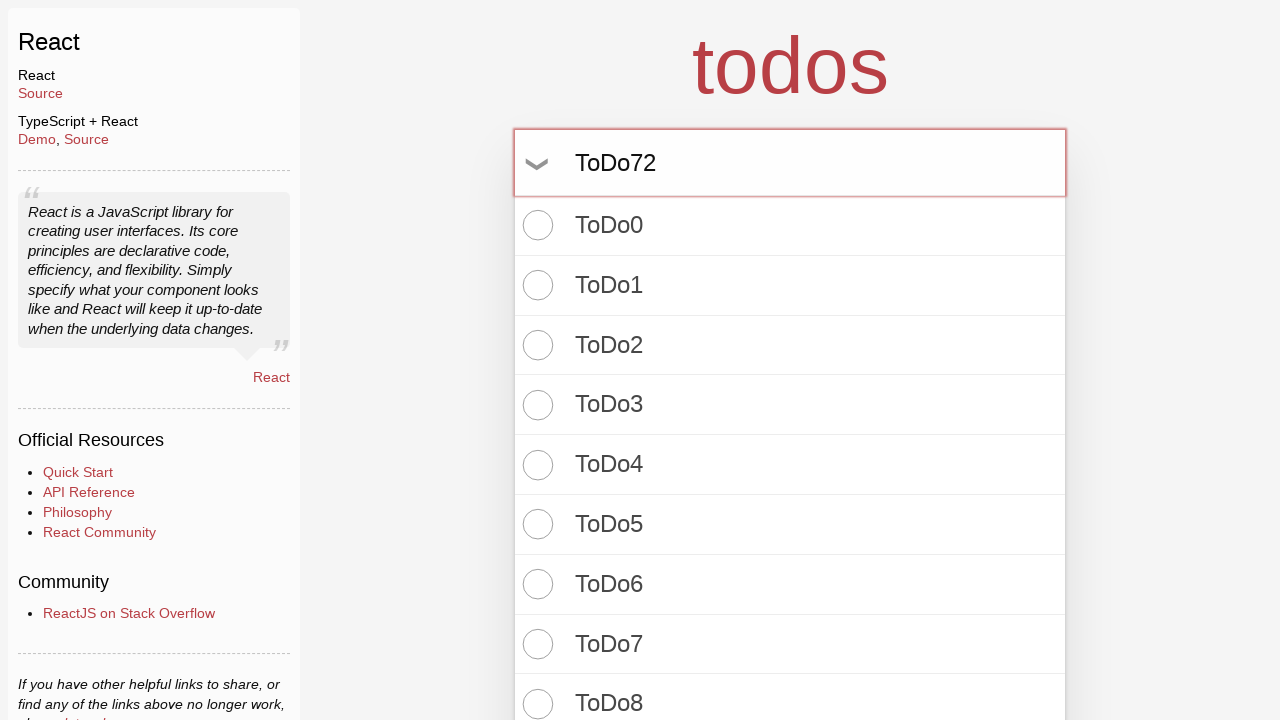

Pressed Enter to create todo item 73 on input.new-todo
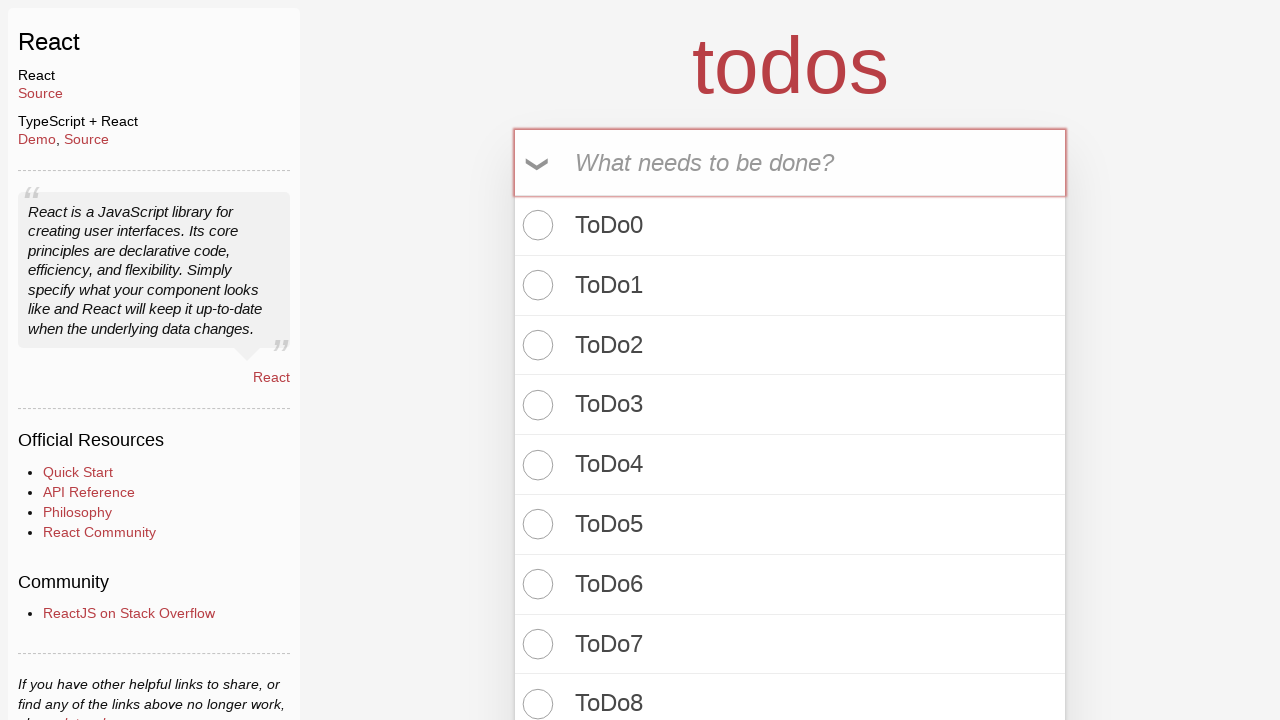

Filled new todo input with 'ToDo73' on input.new-todo
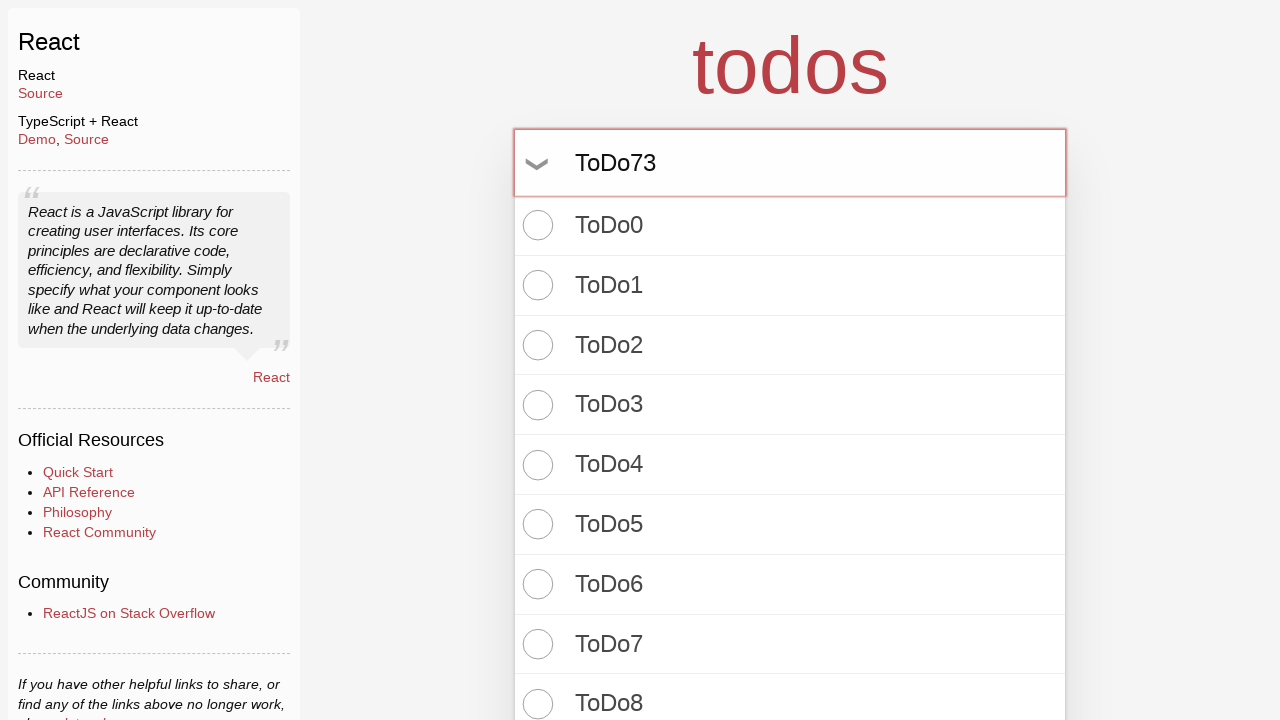

Pressed Enter to create todo item 74 on input.new-todo
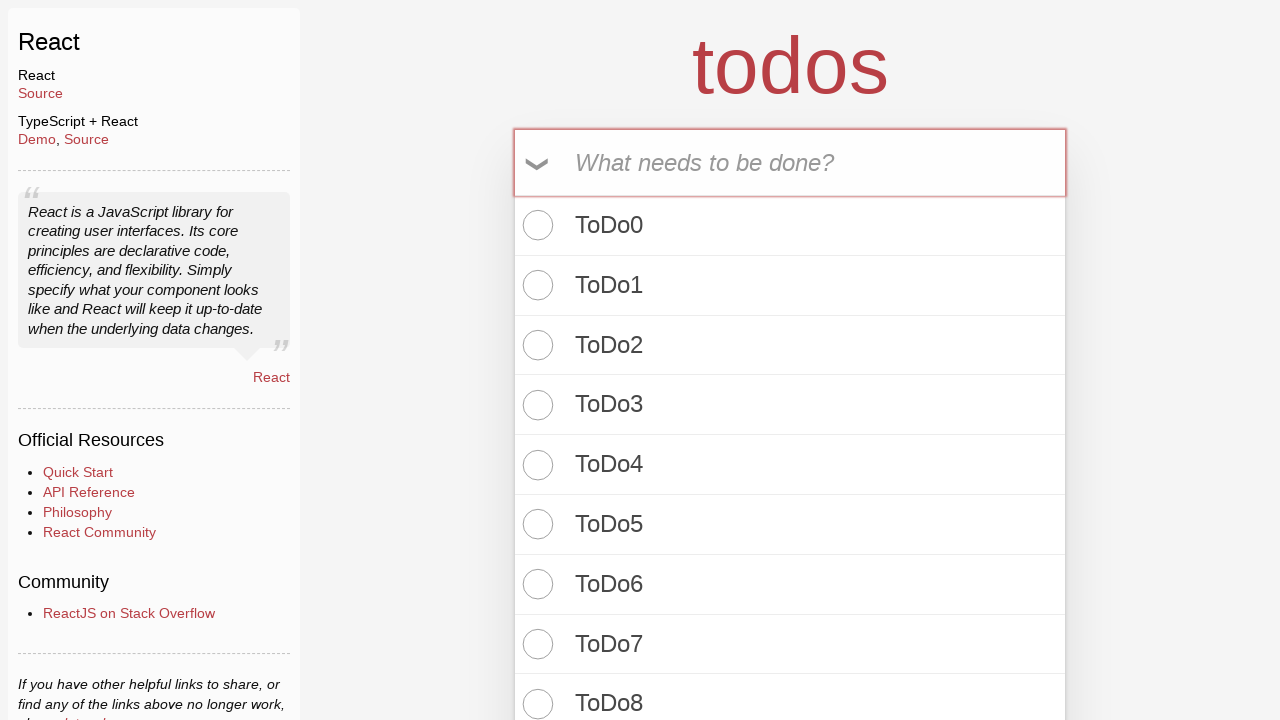

Filled new todo input with 'ToDo74' on input.new-todo
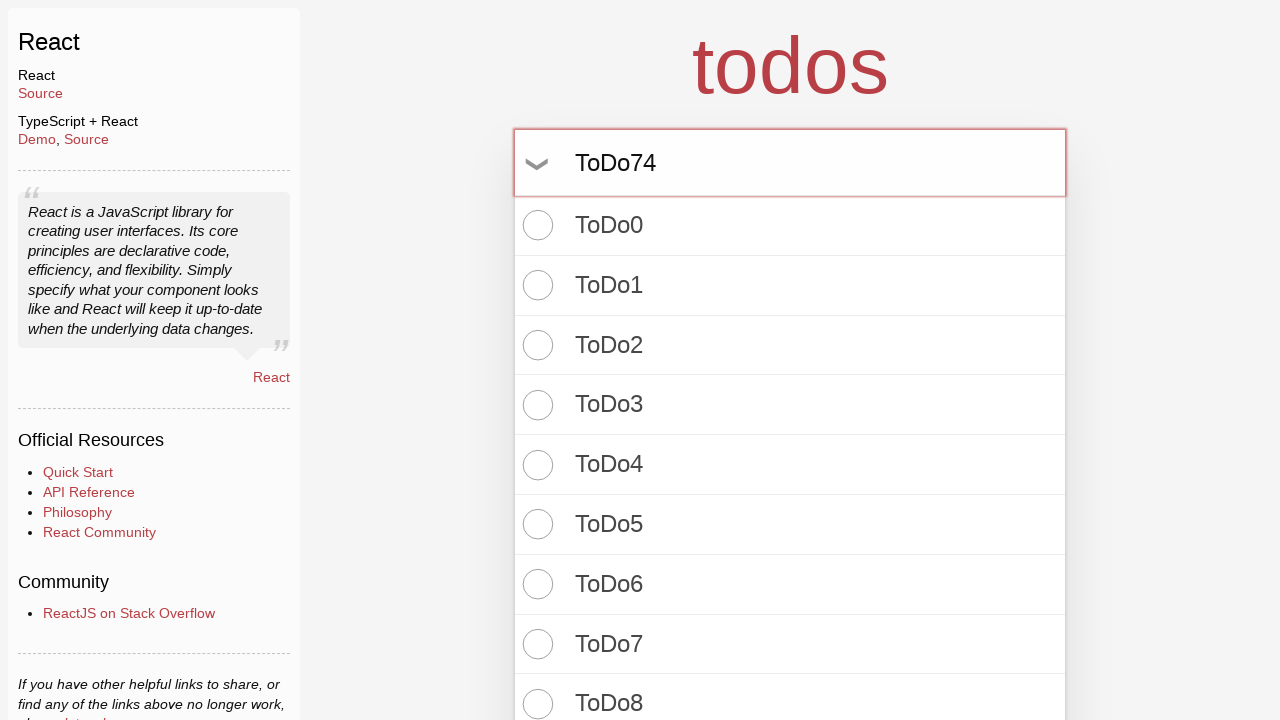

Pressed Enter to create todo item 75 on input.new-todo
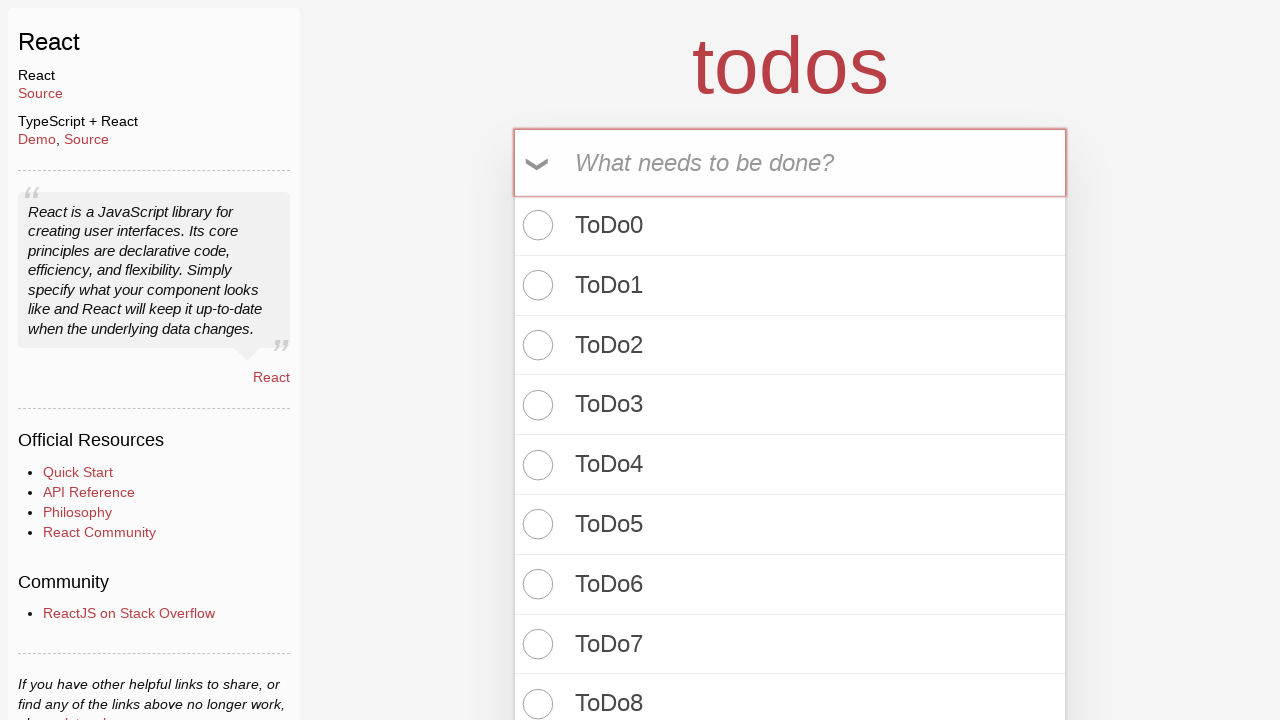

Filled new todo input with 'ToDo75' on input.new-todo
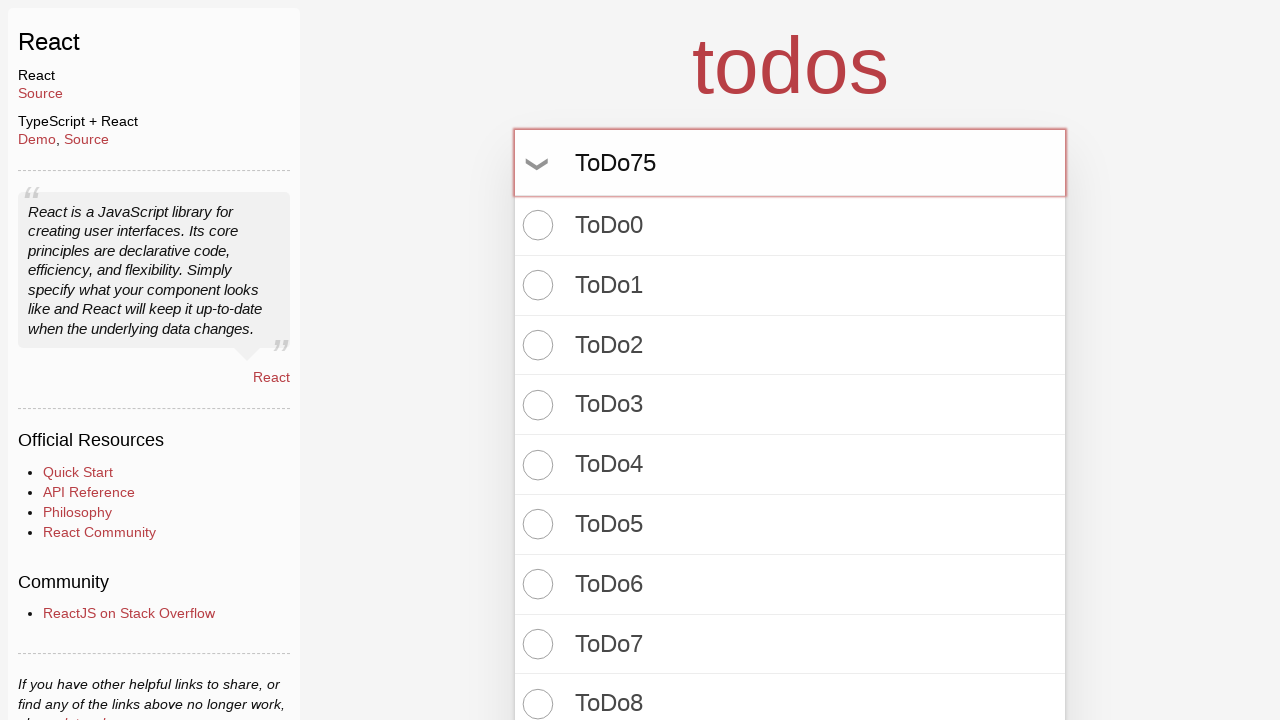

Pressed Enter to create todo item 76 on input.new-todo
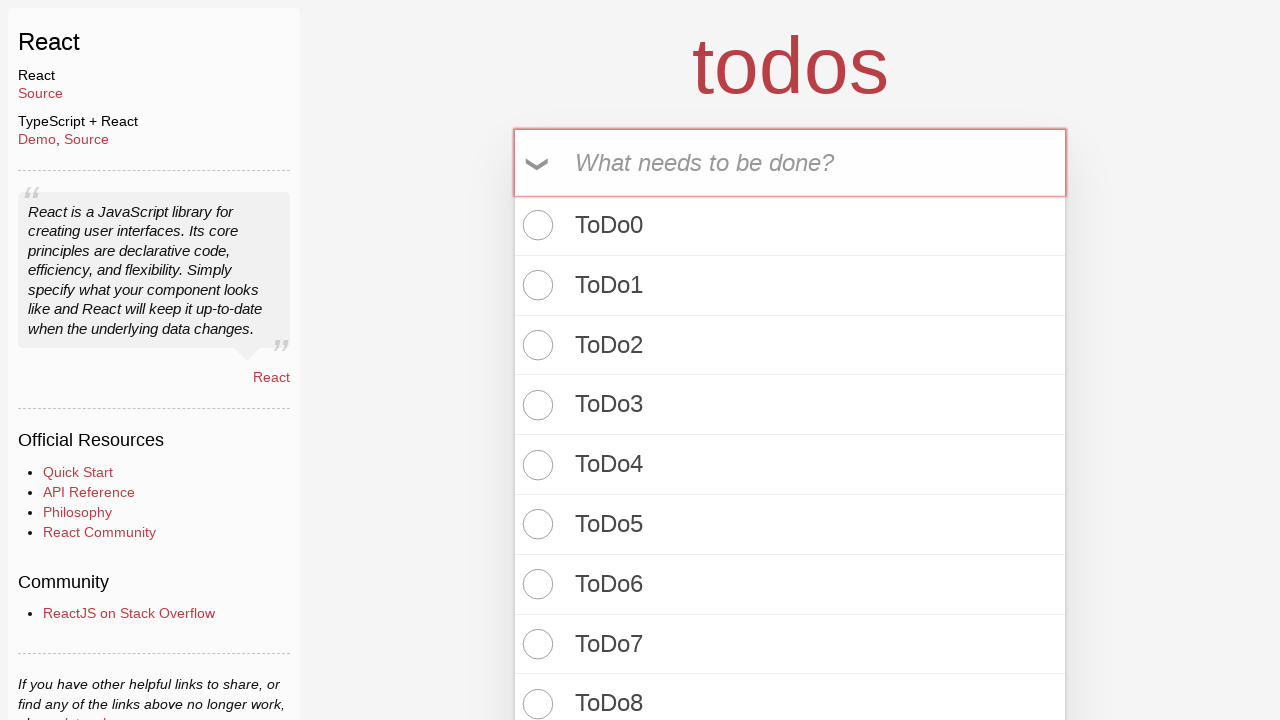

Filled new todo input with 'ToDo76' on input.new-todo
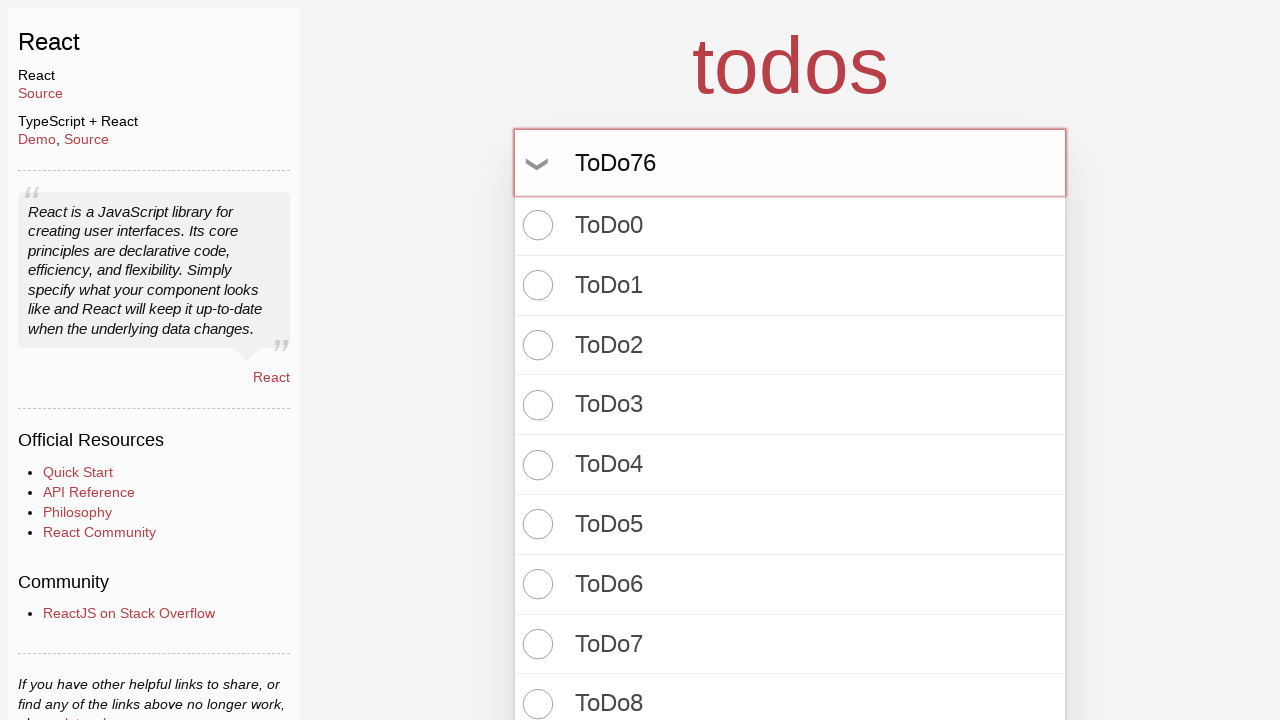

Pressed Enter to create todo item 77 on input.new-todo
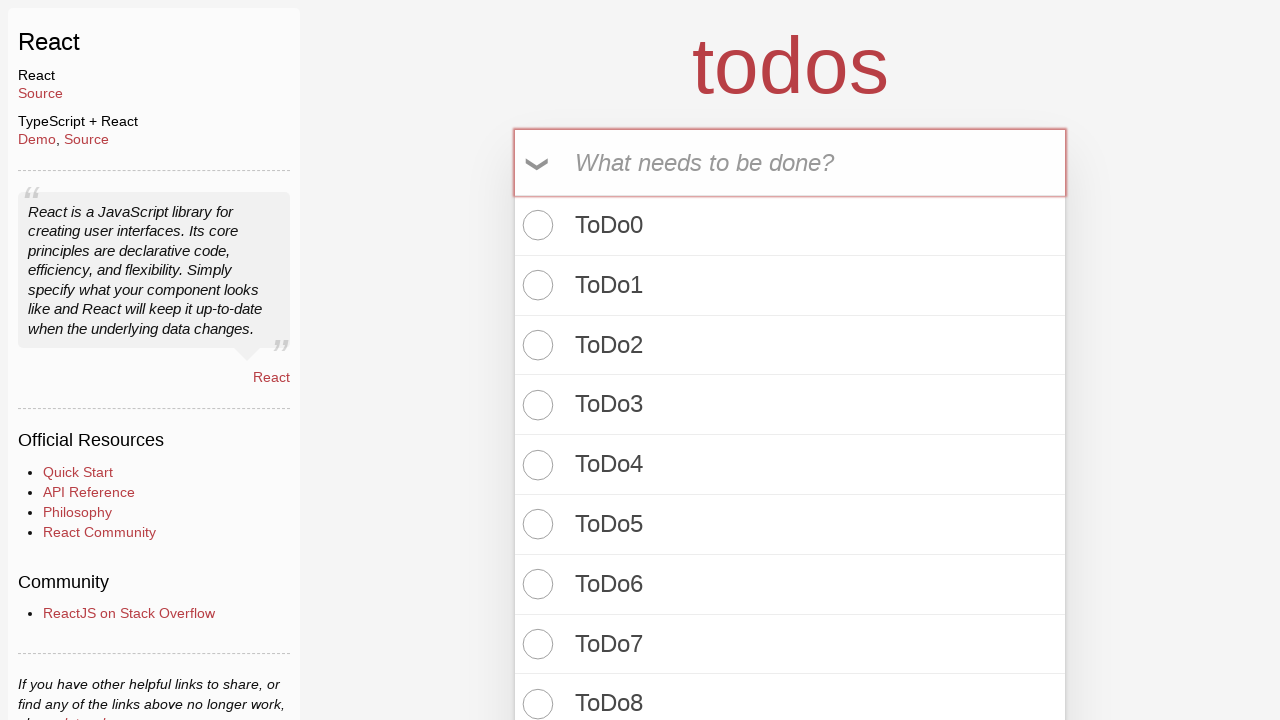

Filled new todo input with 'ToDo77' on input.new-todo
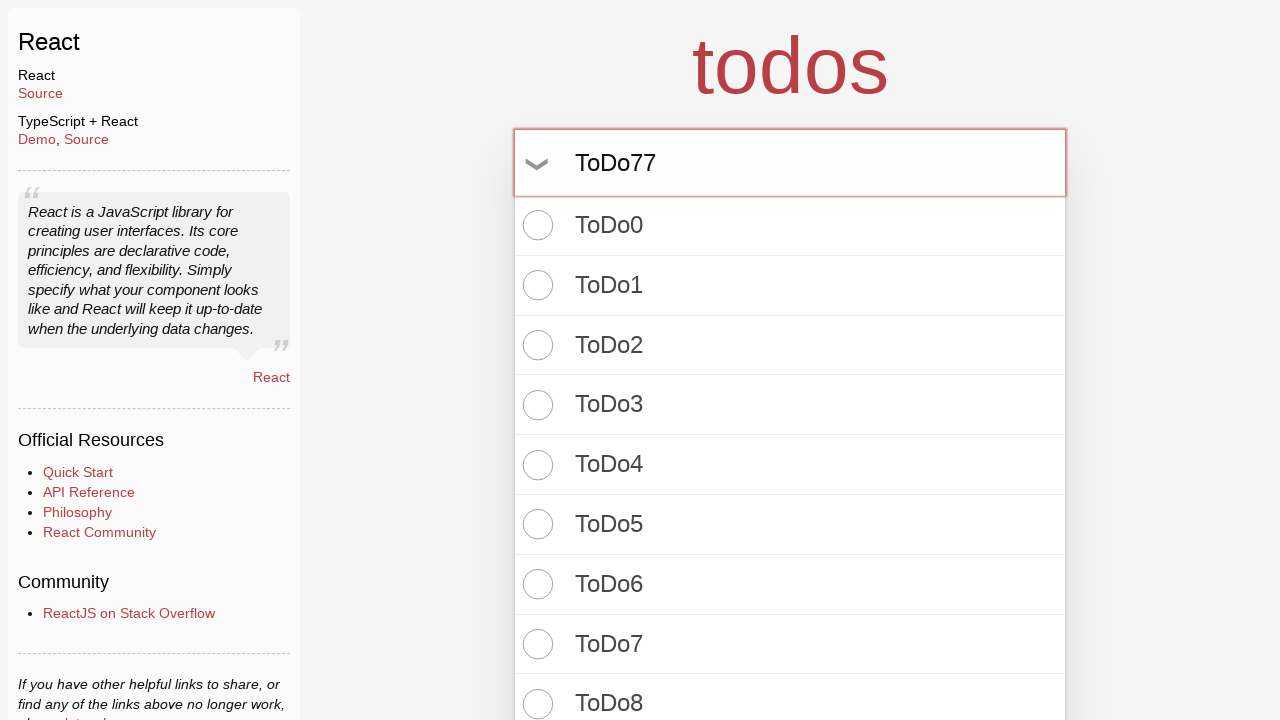

Pressed Enter to create todo item 78 on input.new-todo
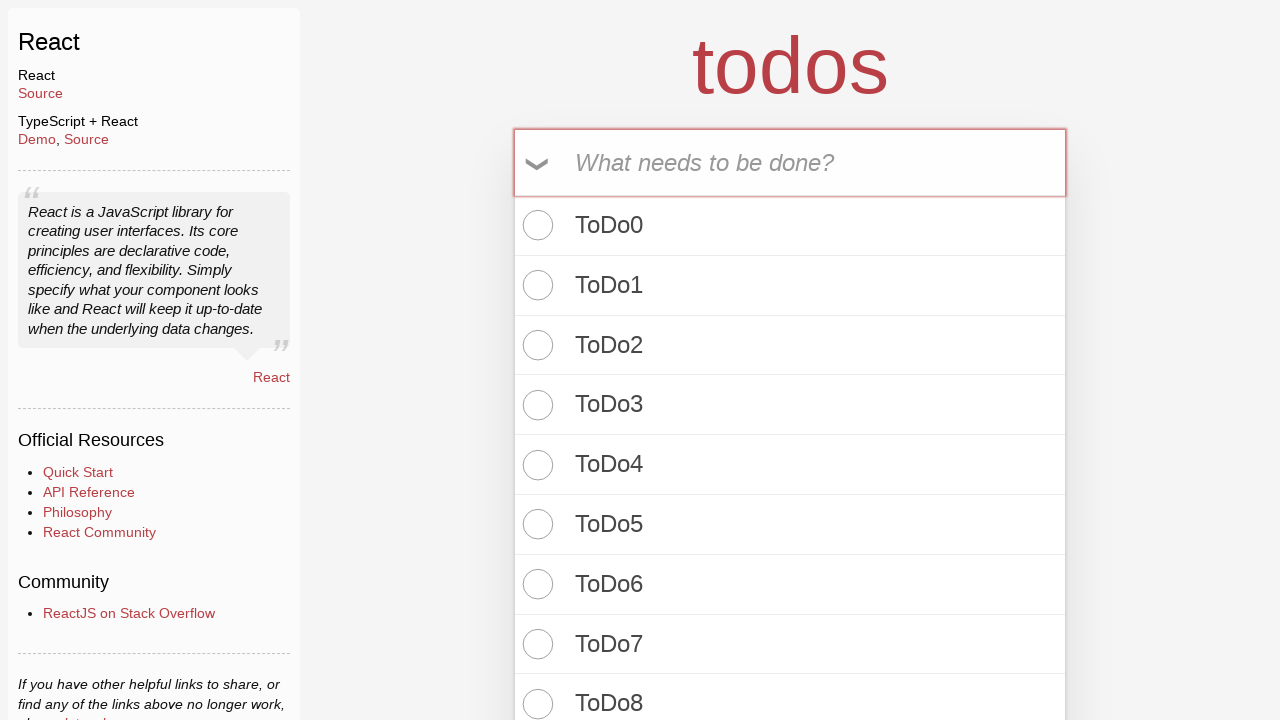

Filled new todo input with 'ToDo78' on input.new-todo
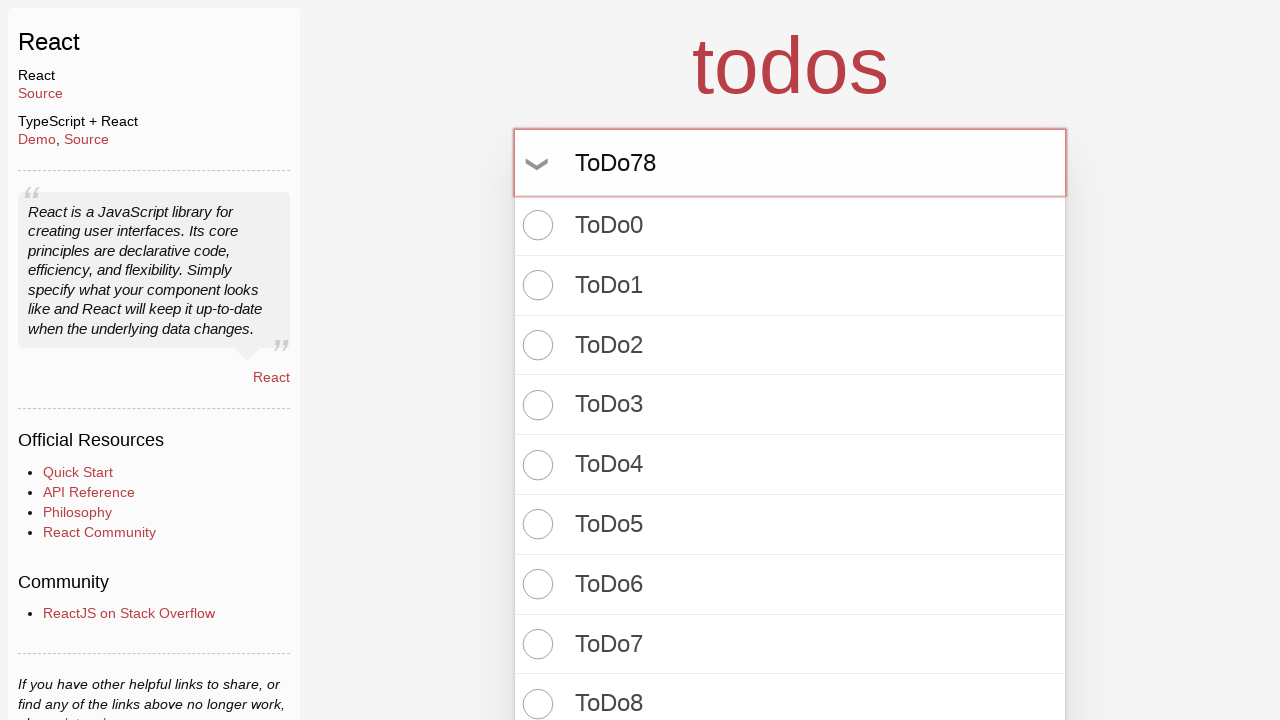

Pressed Enter to create todo item 79 on input.new-todo
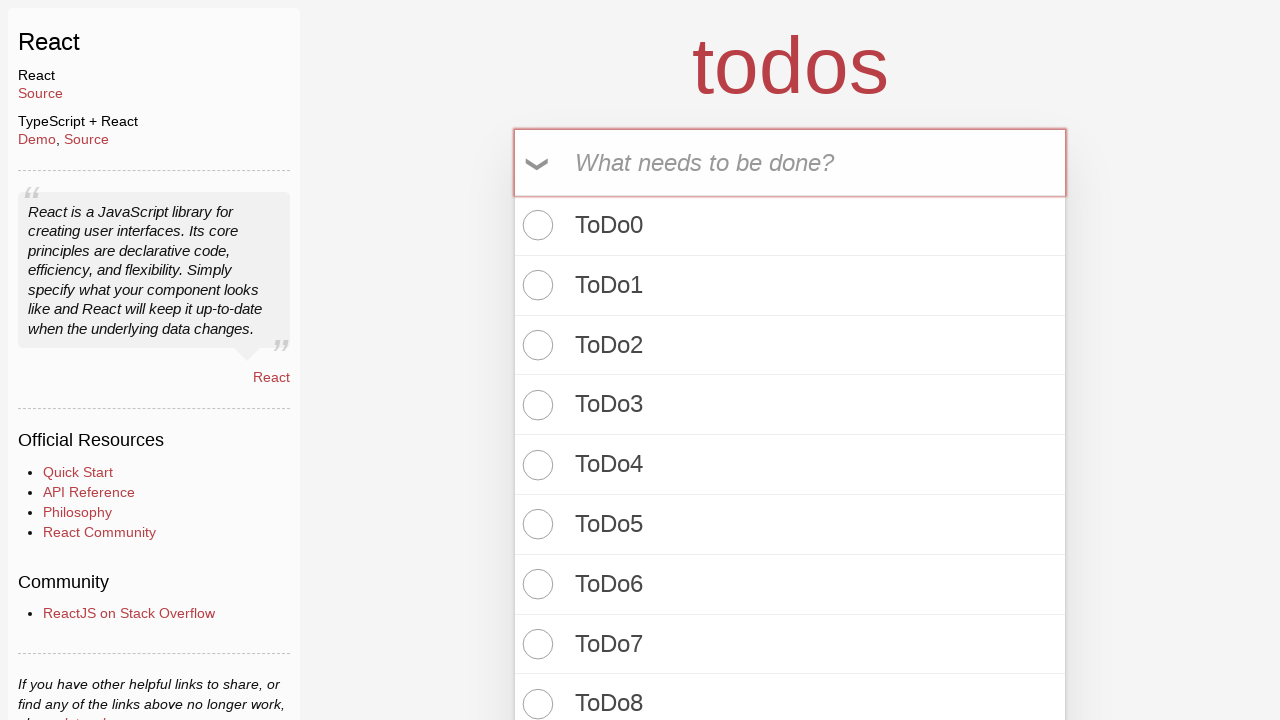

Filled new todo input with 'ToDo79' on input.new-todo
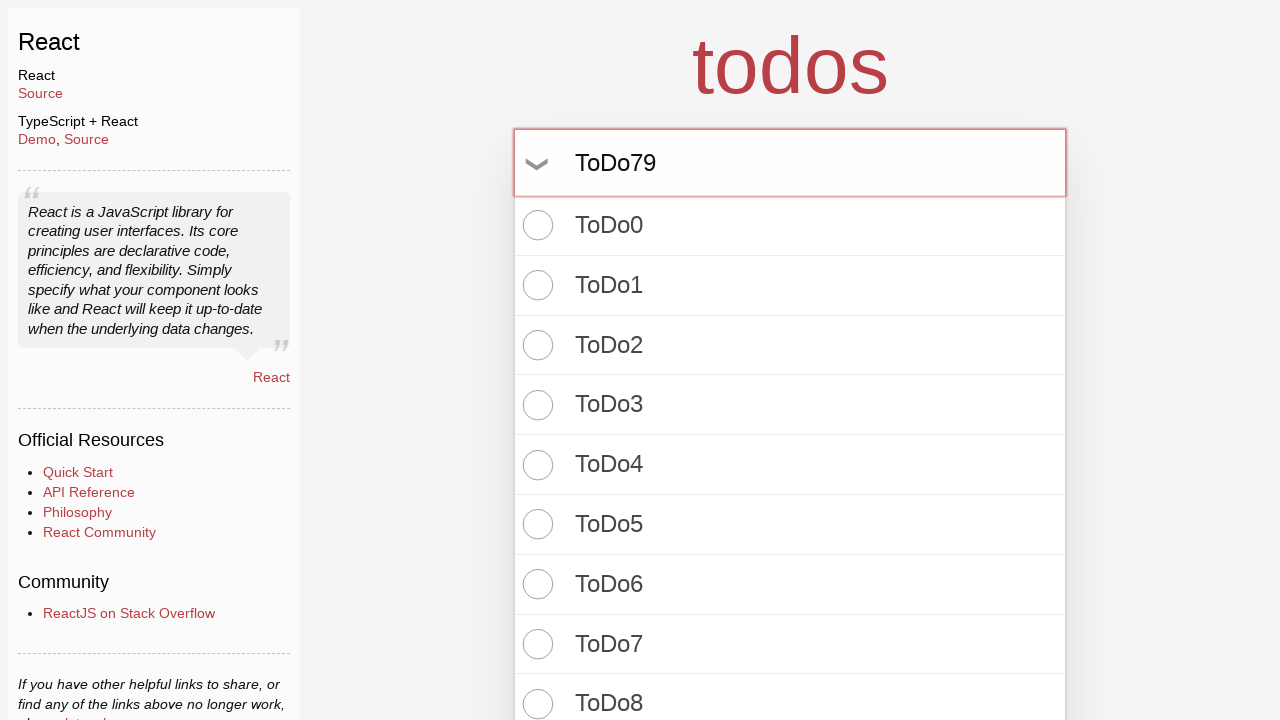

Pressed Enter to create todo item 80 on input.new-todo
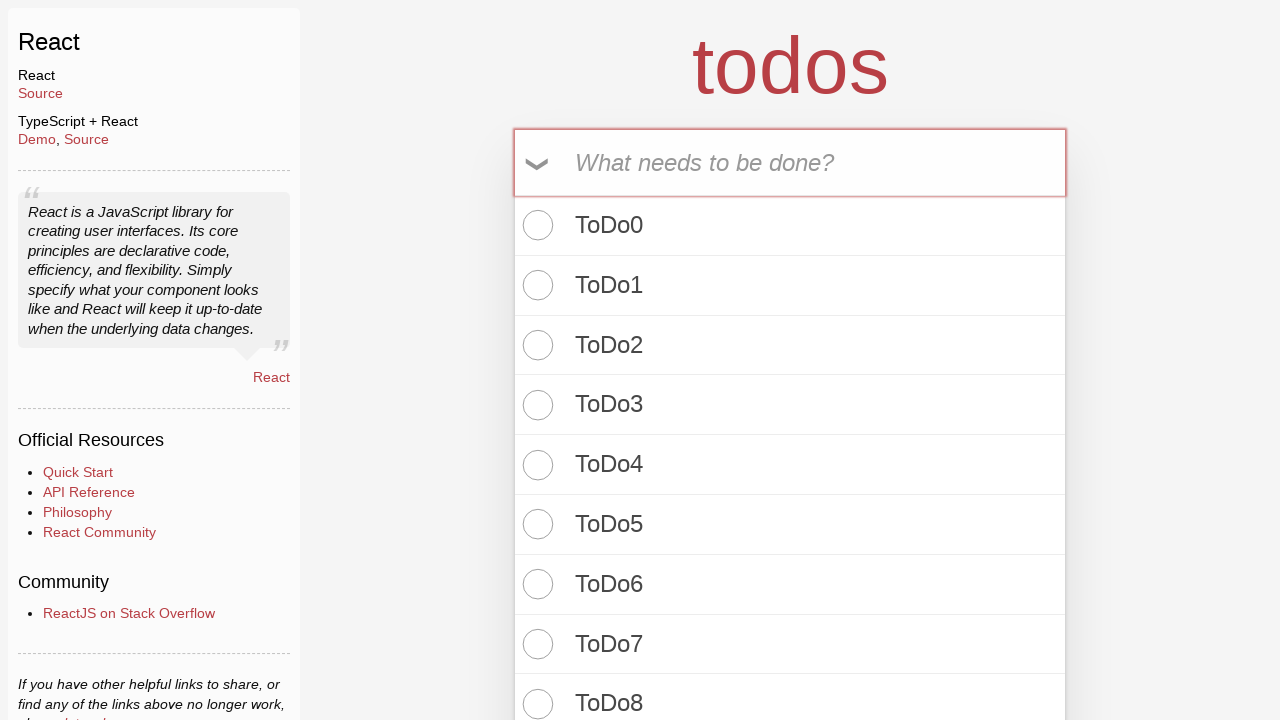

Filled new todo input with 'ToDo80' on input.new-todo
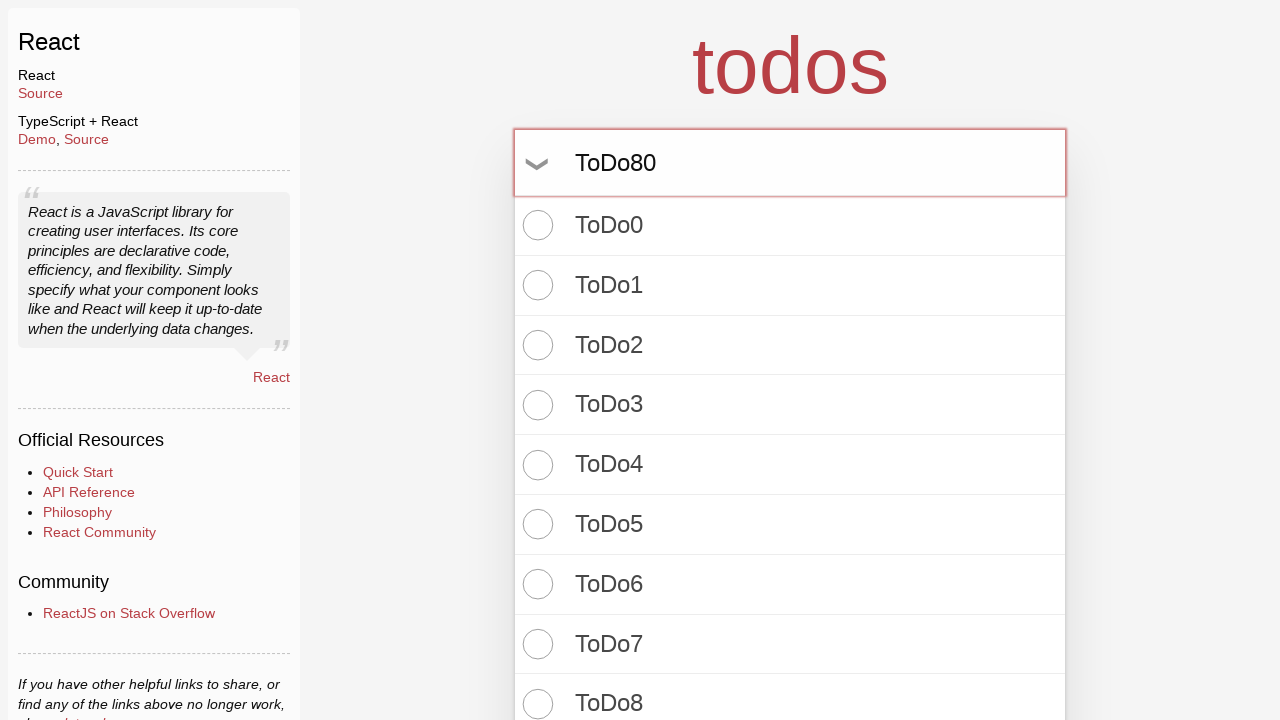

Pressed Enter to create todo item 81 on input.new-todo
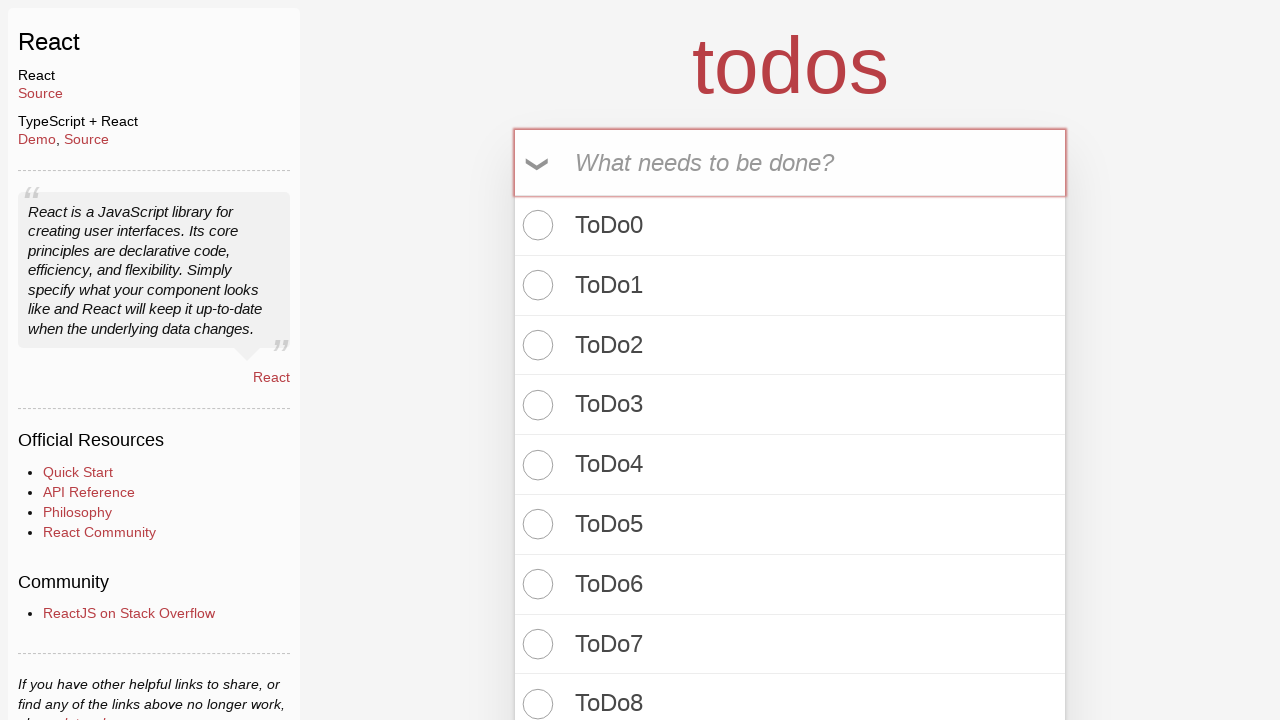

Filled new todo input with 'ToDo81' on input.new-todo
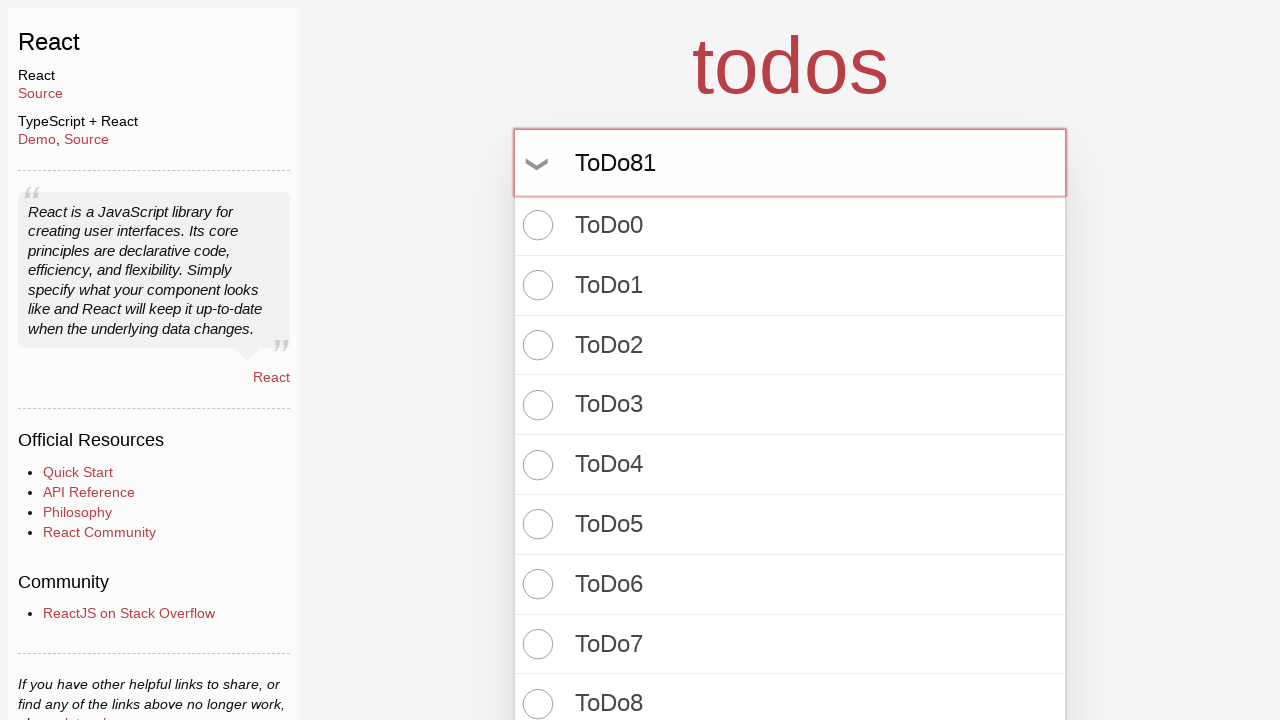

Pressed Enter to create todo item 82 on input.new-todo
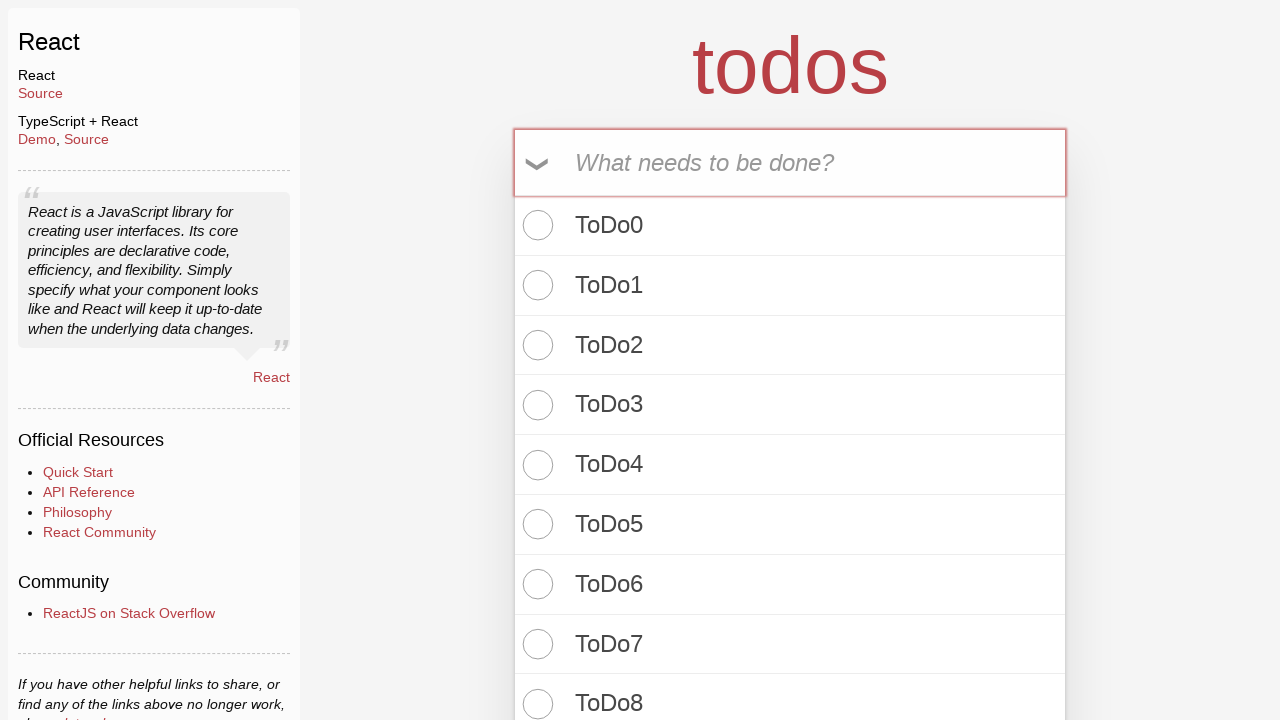

Filled new todo input with 'ToDo82' on input.new-todo
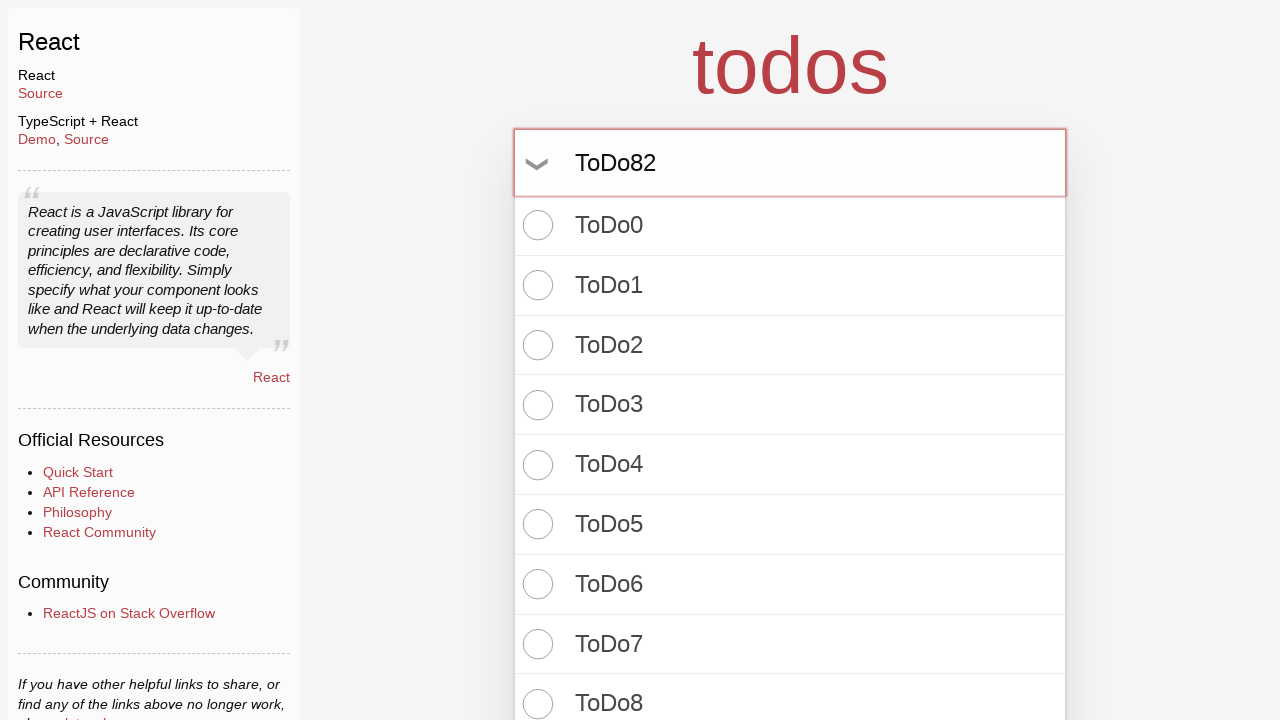

Pressed Enter to create todo item 83 on input.new-todo
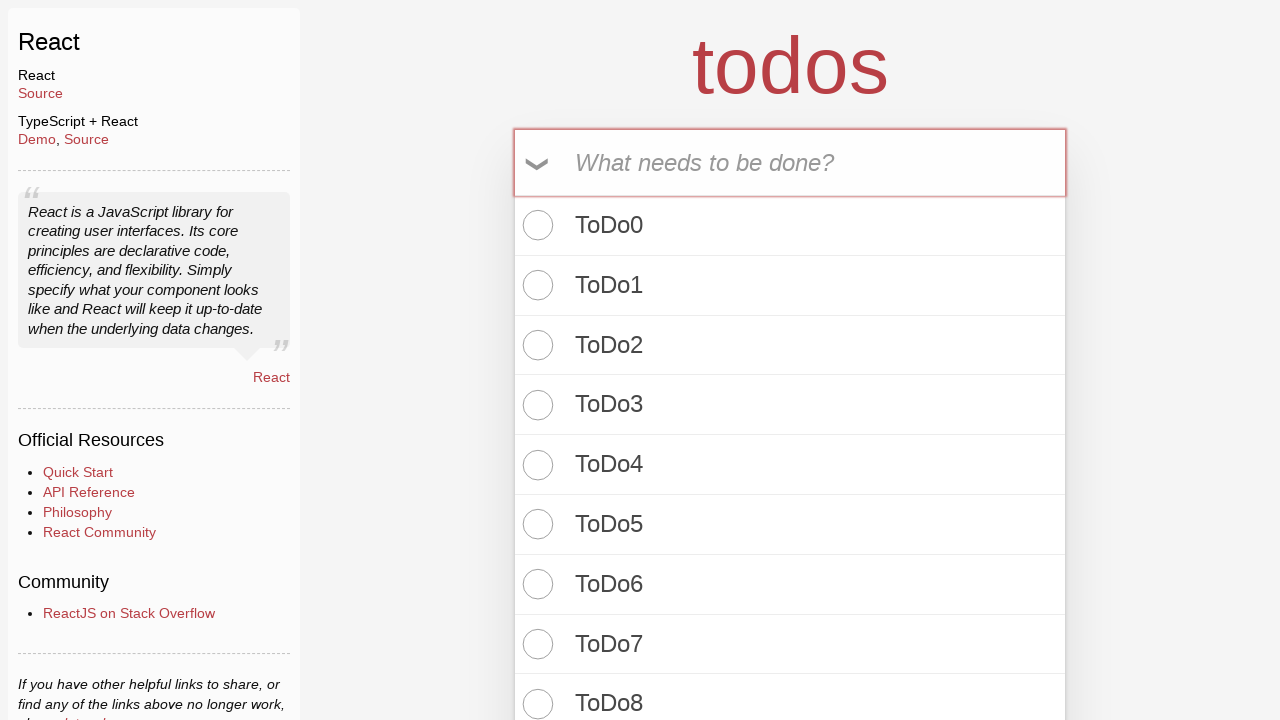

Filled new todo input with 'ToDo83' on input.new-todo
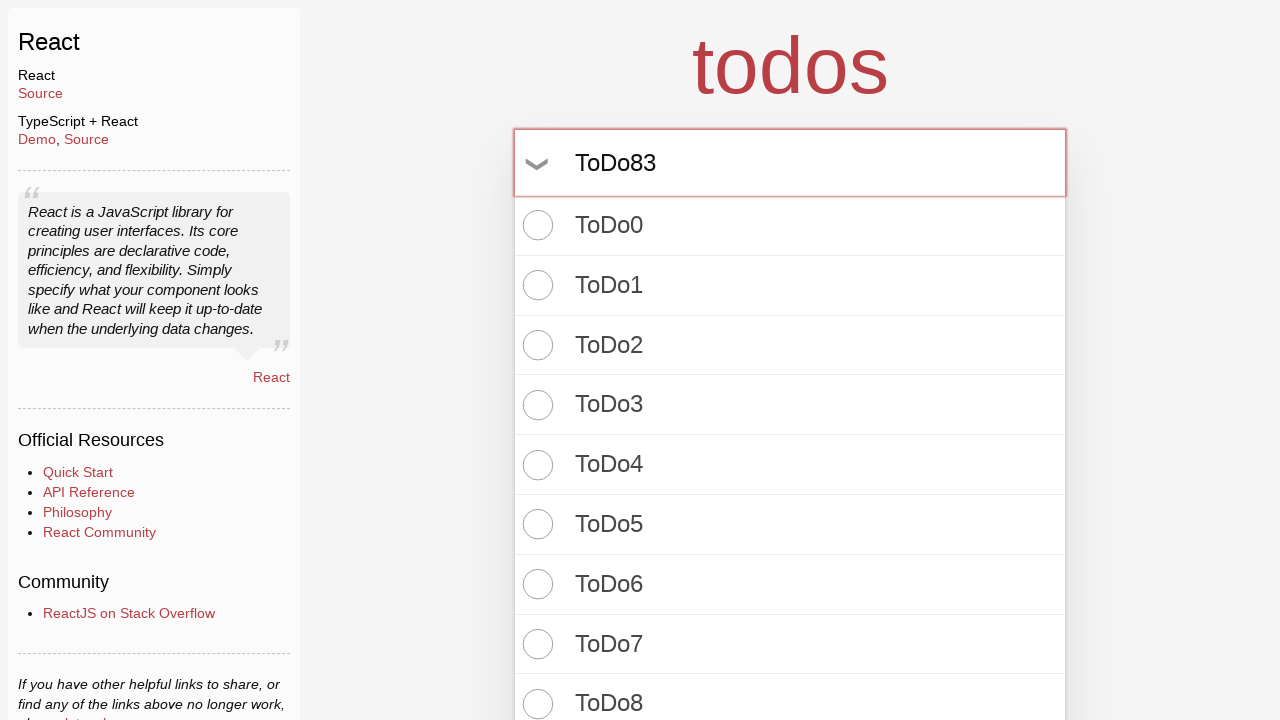

Pressed Enter to create todo item 84 on input.new-todo
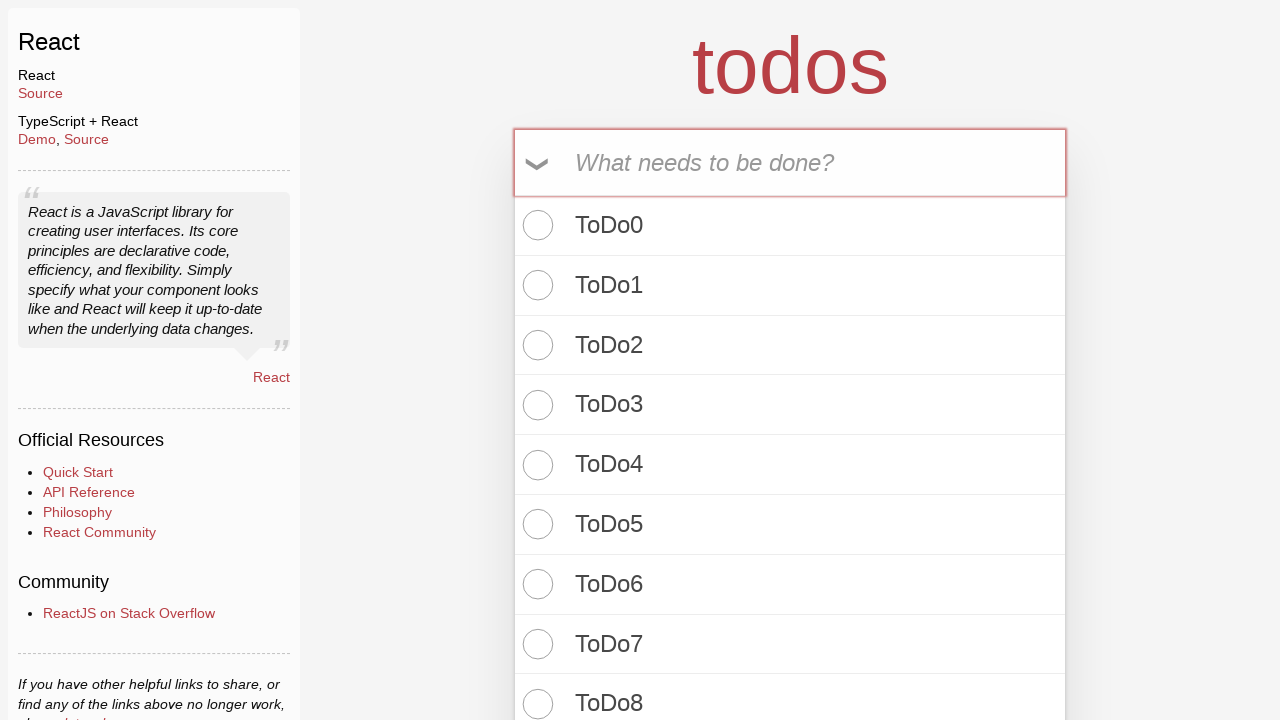

Filled new todo input with 'ToDo84' on input.new-todo
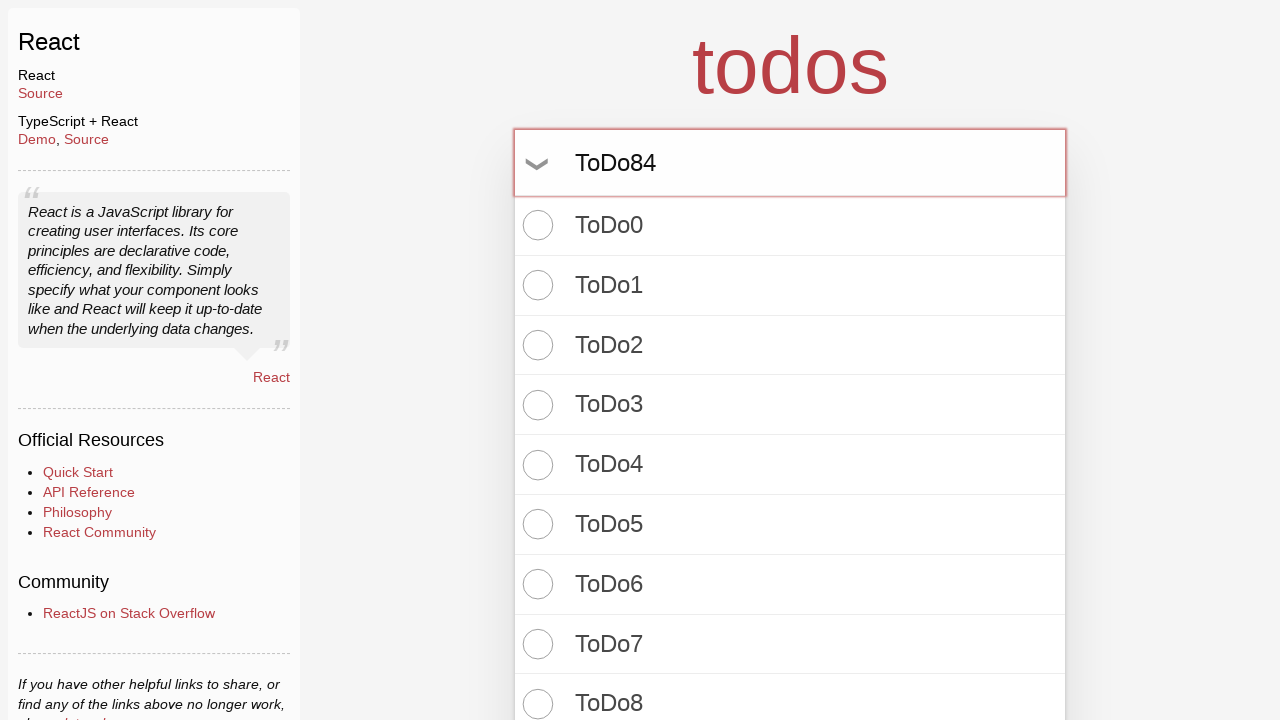

Pressed Enter to create todo item 85 on input.new-todo
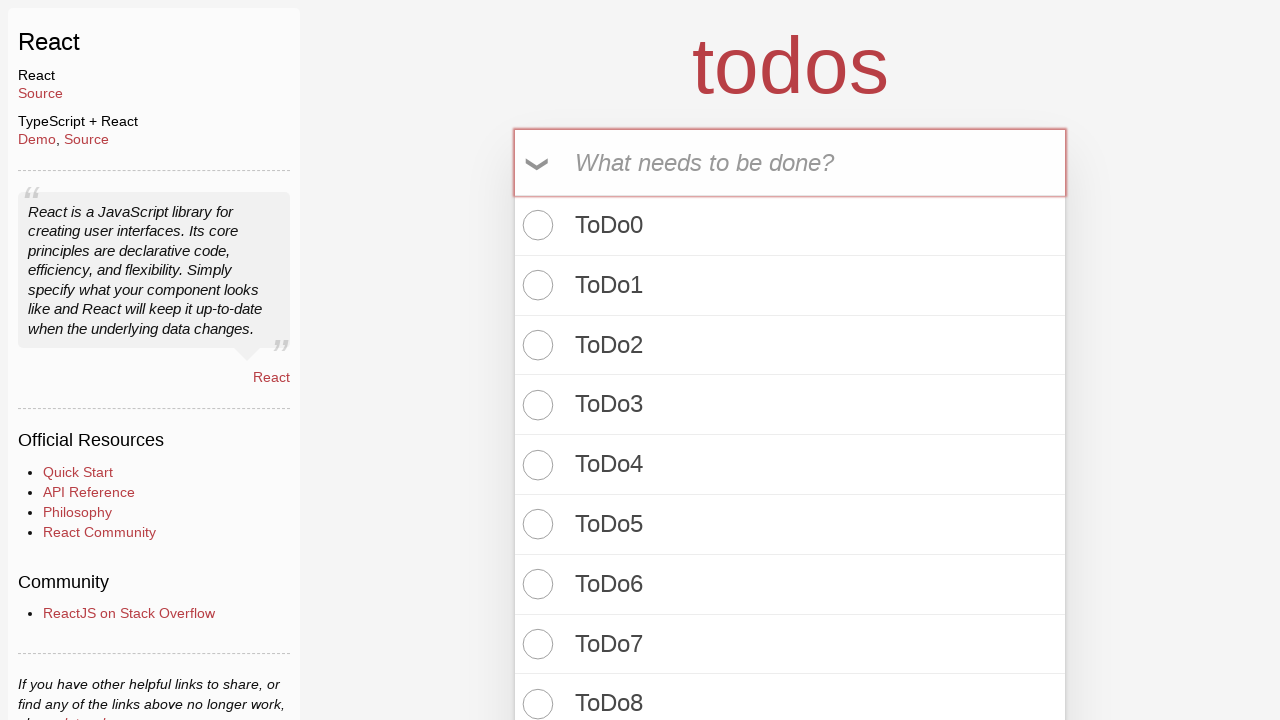

Filled new todo input with 'ToDo85' on input.new-todo
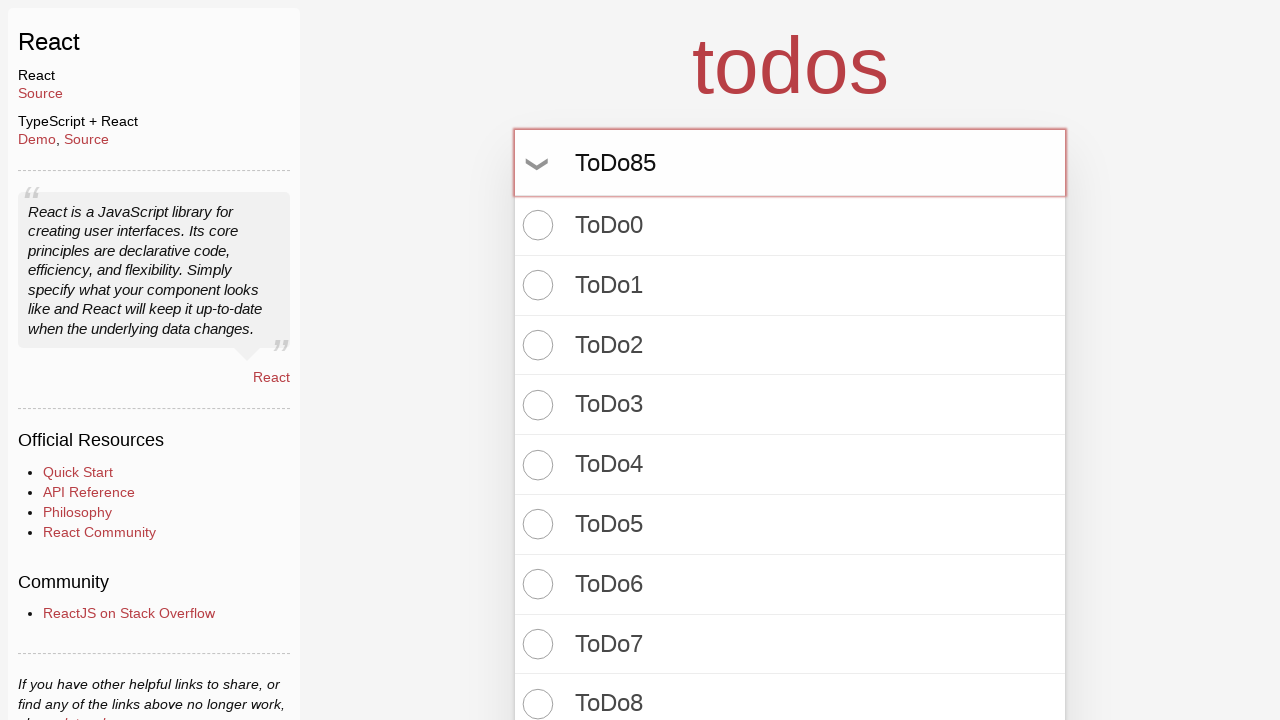

Pressed Enter to create todo item 86 on input.new-todo
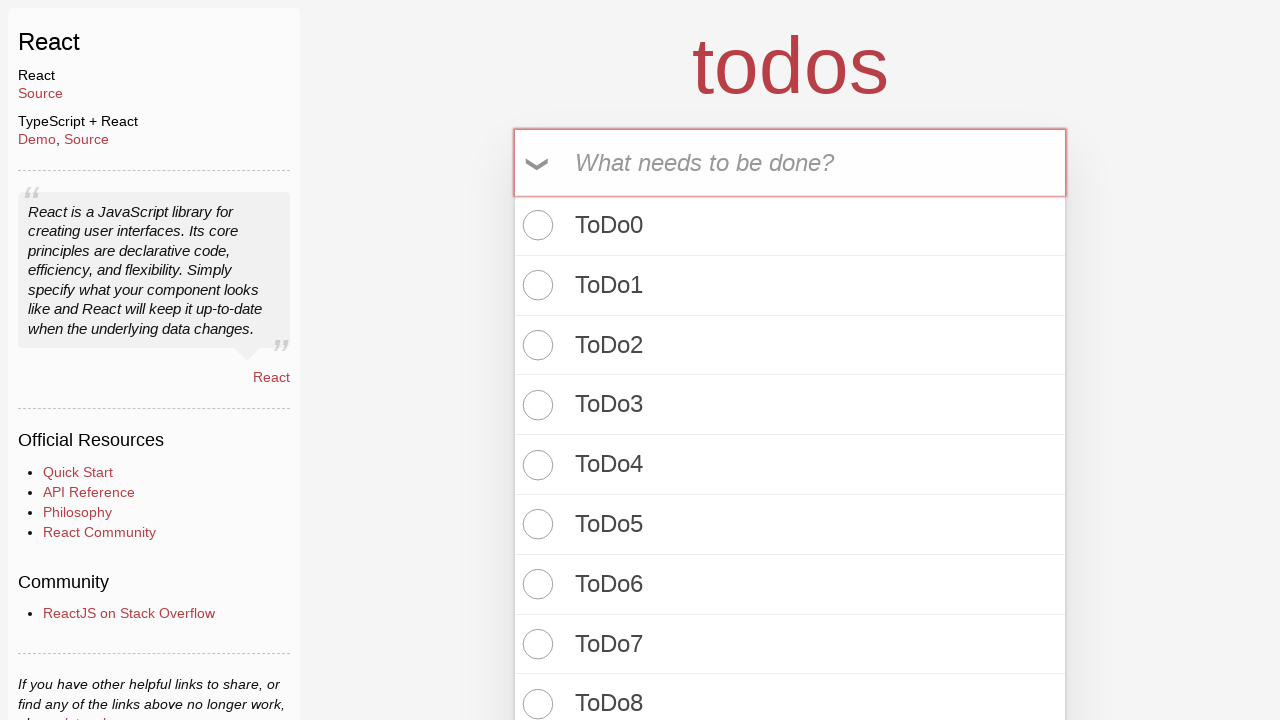

Filled new todo input with 'ToDo86' on input.new-todo
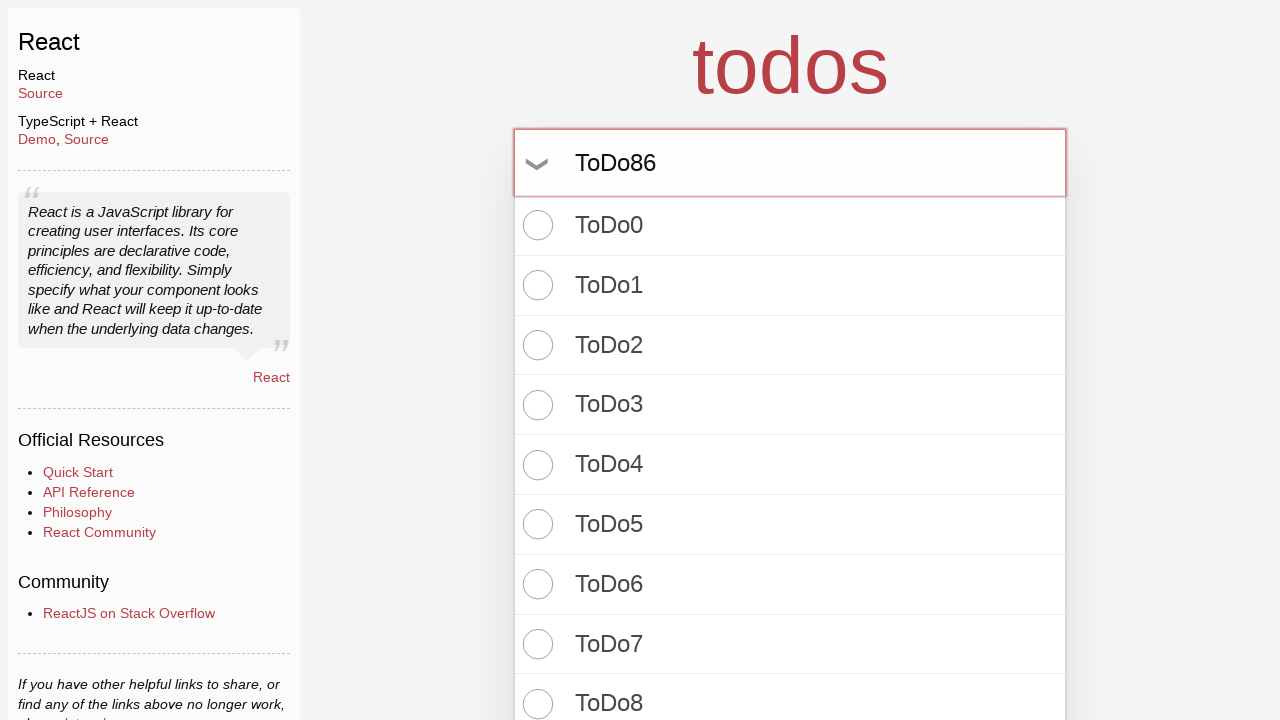

Pressed Enter to create todo item 87 on input.new-todo
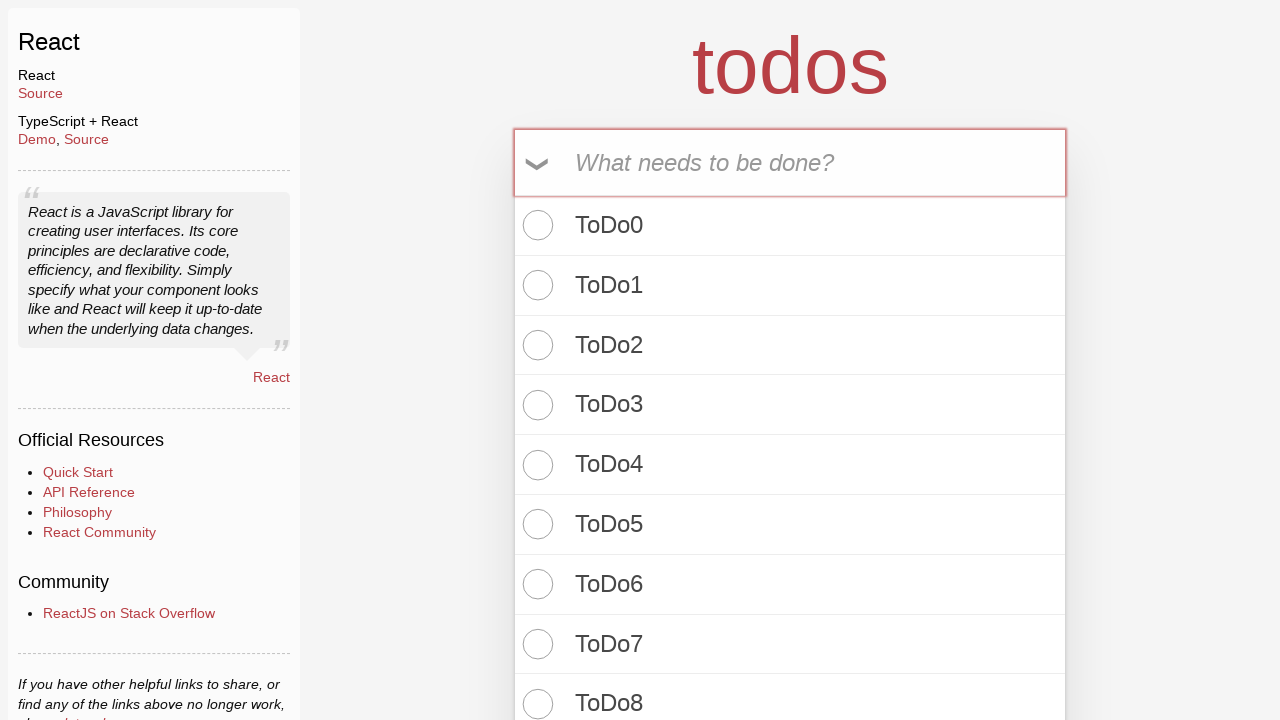

Filled new todo input with 'ToDo87' on input.new-todo
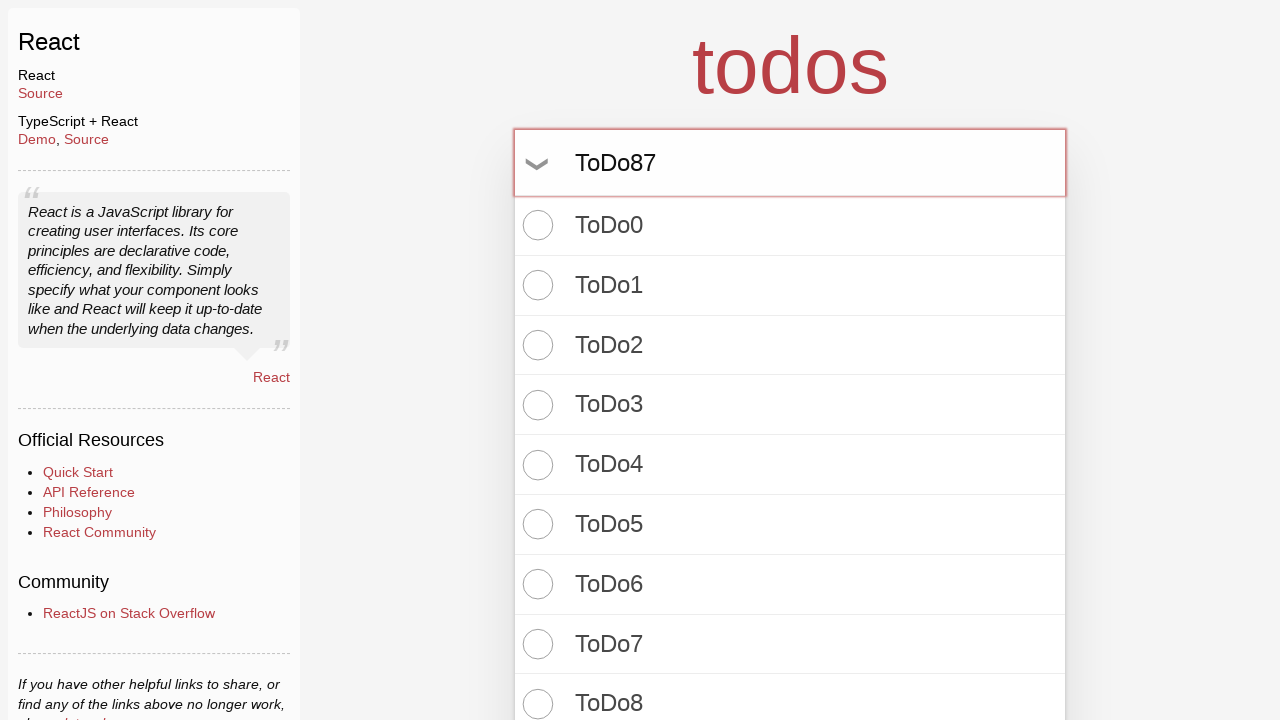

Pressed Enter to create todo item 88 on input.new-todo
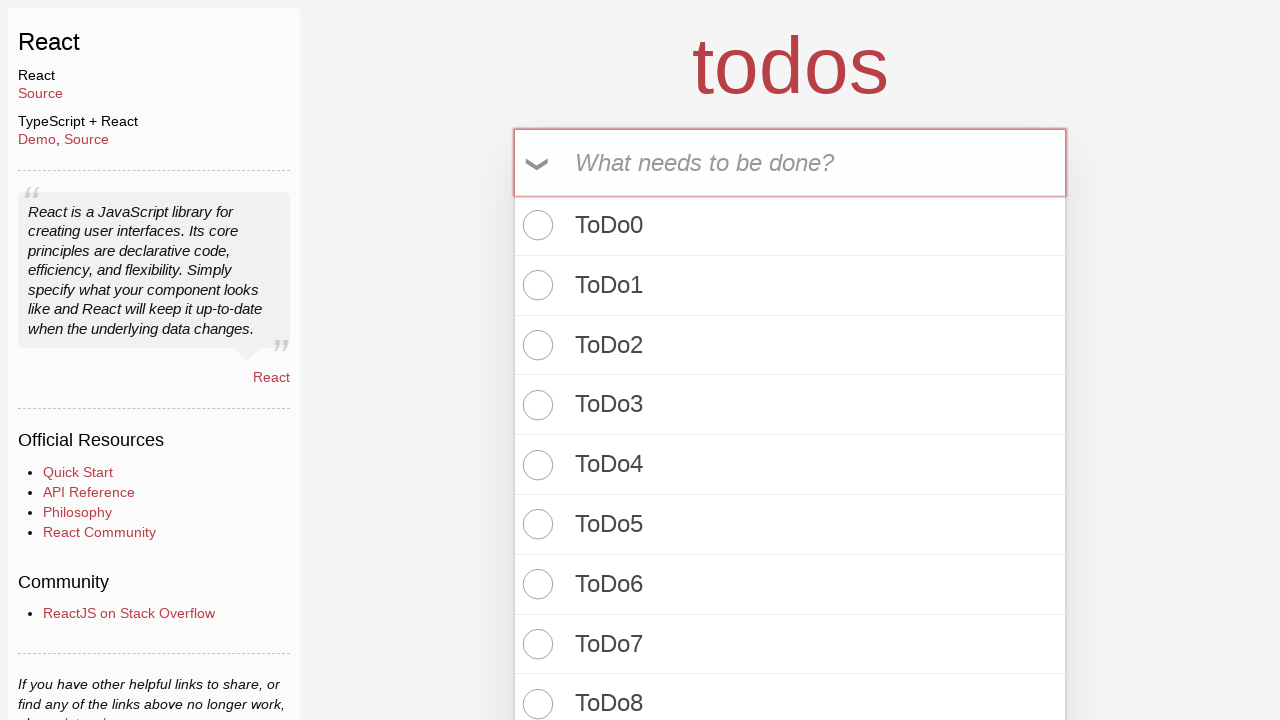

Filled new todo input with 'ToDo88' on input.new-todo
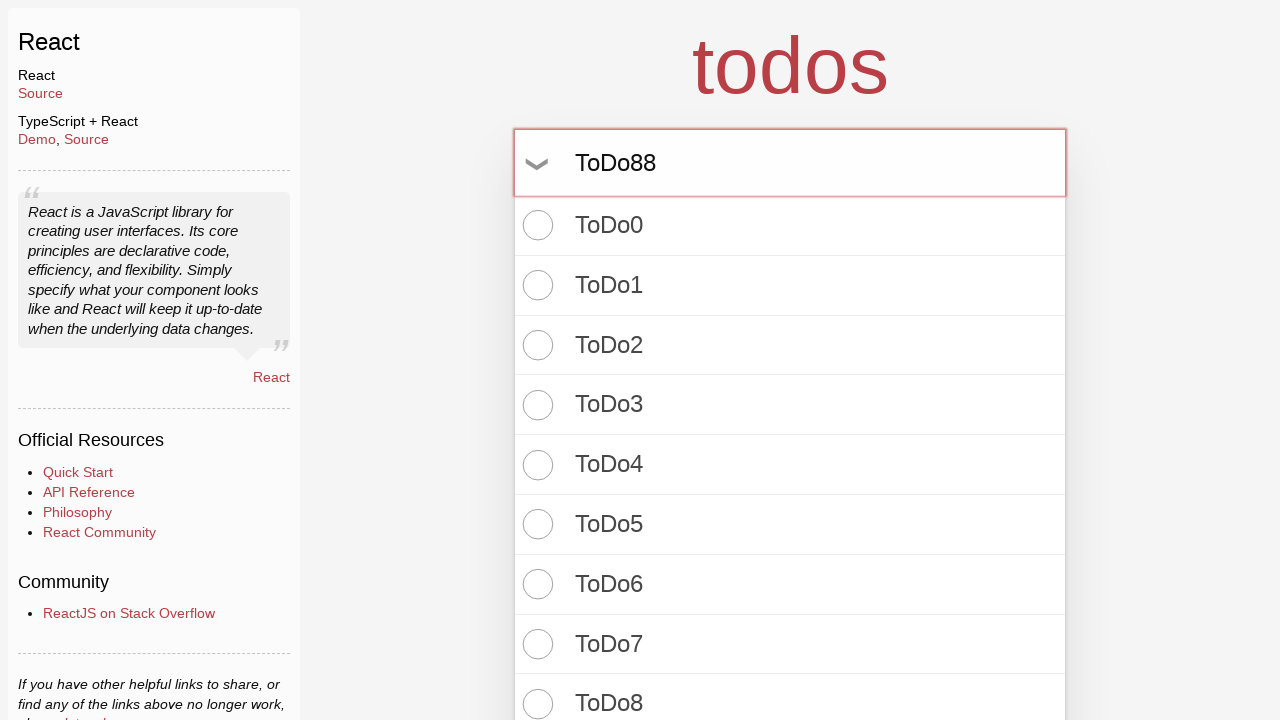

Pressed Enter to create todo item 89 on input.new-todo
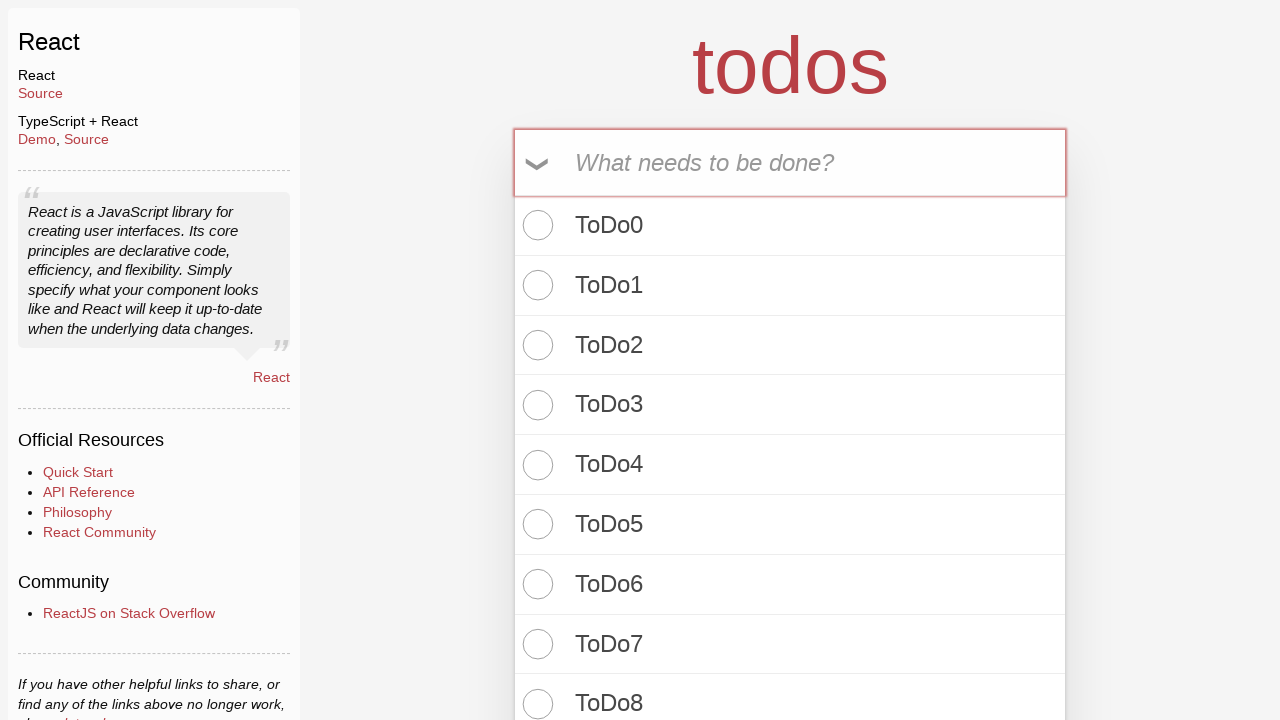

Filled new todo input with 'ToDo89' on input.new-todo
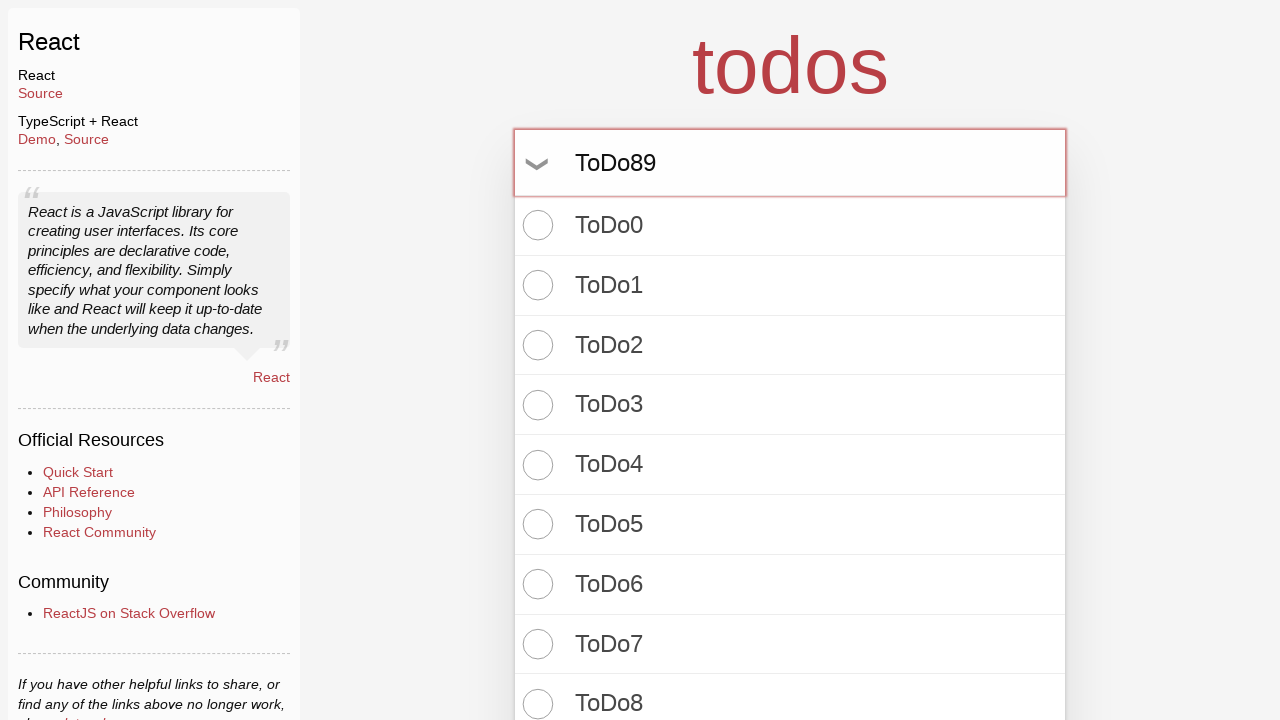

Pressed Enter to create todo item 90 on input.new-todo
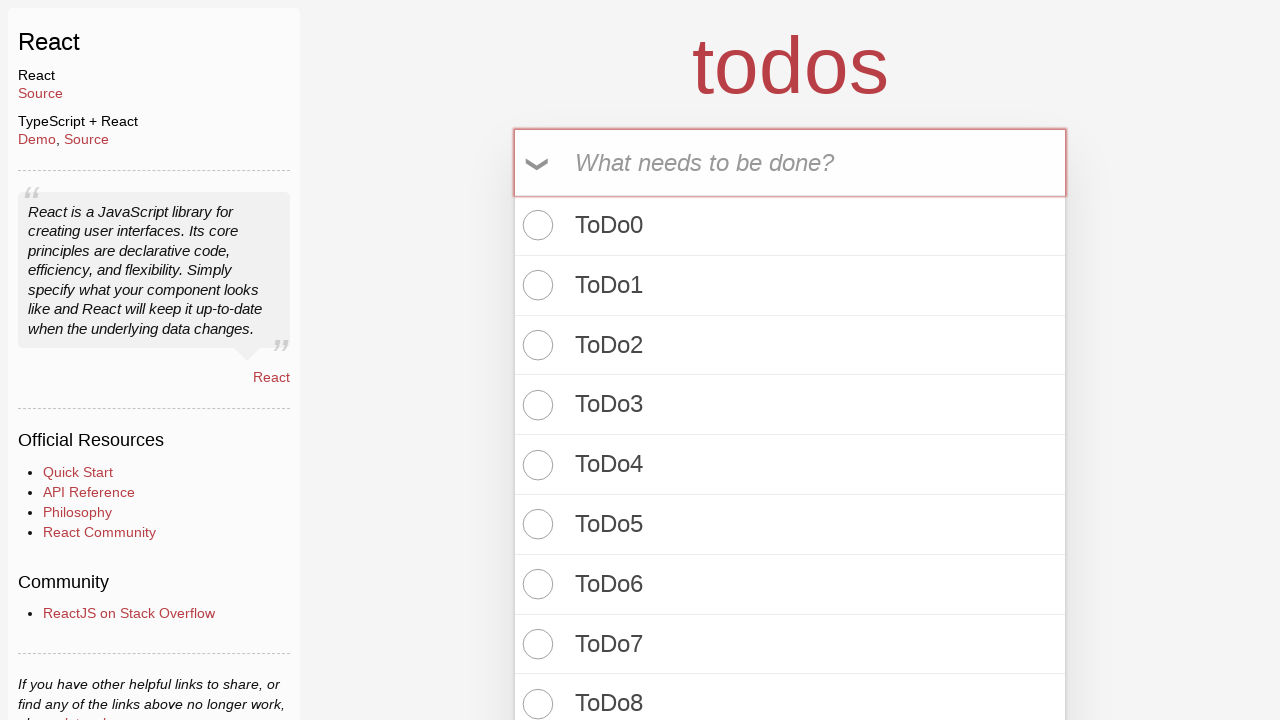

Filled new todo input with 'ToDo90' on input.new-todo
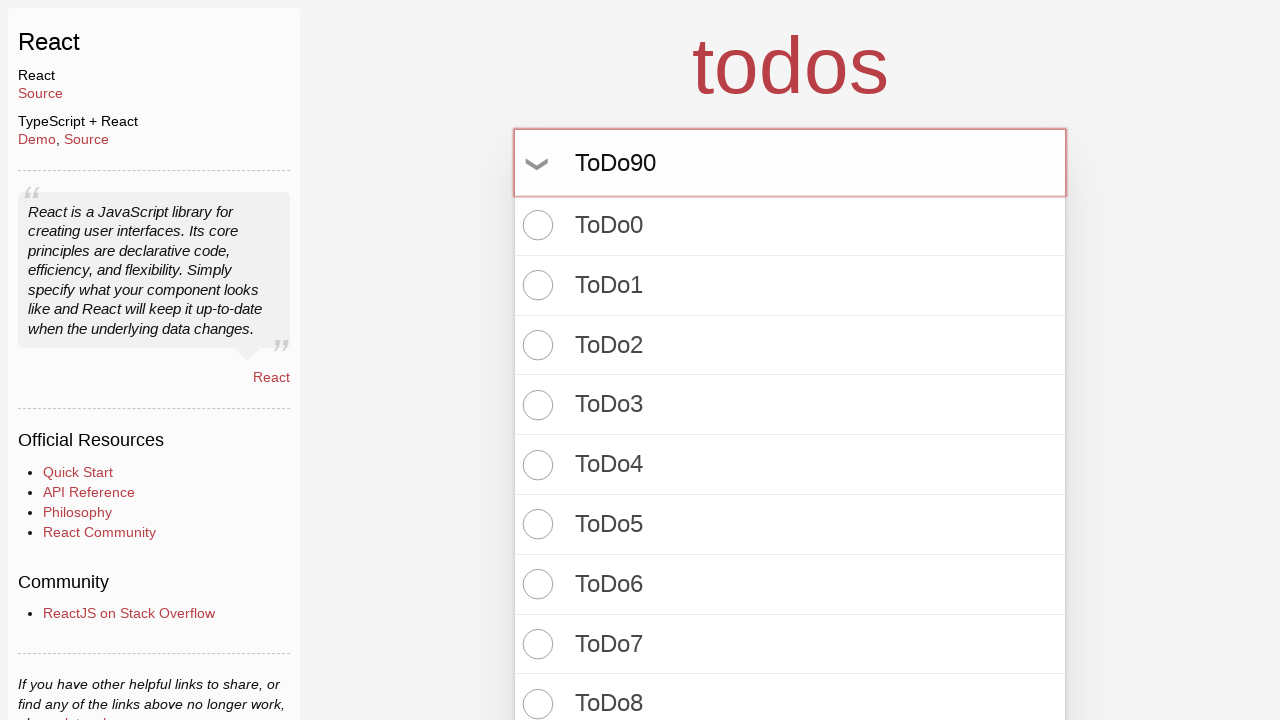

Pressed Enter to create todo item 91 on input.new-todo
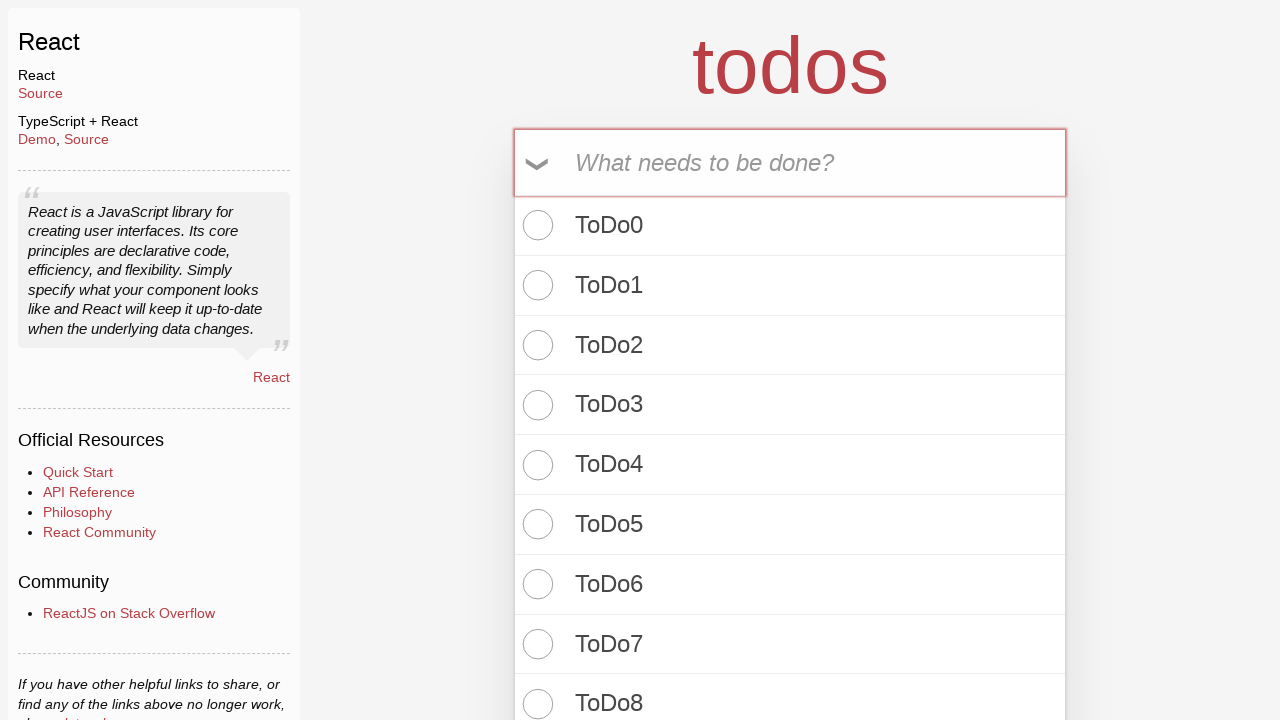

Filled new todo input with 'ToDo91' on input.new-todo
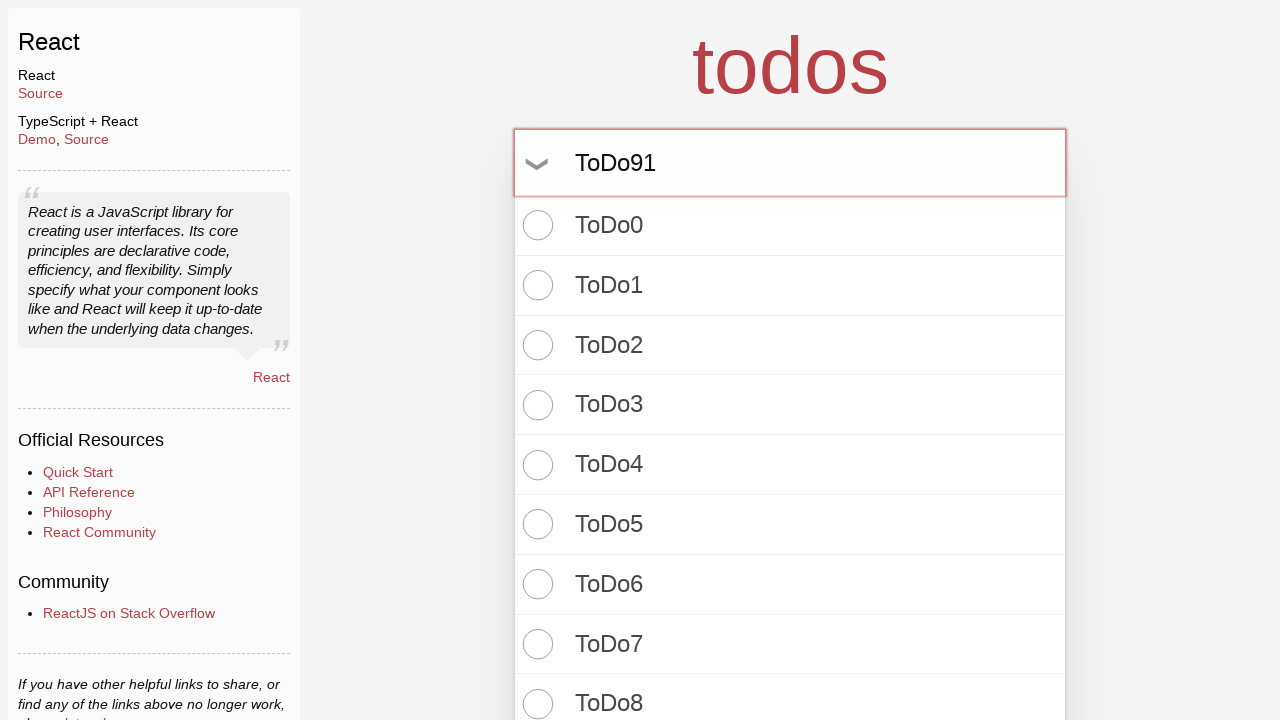

Pressed Enter to create todo item 92 on input.new-todo
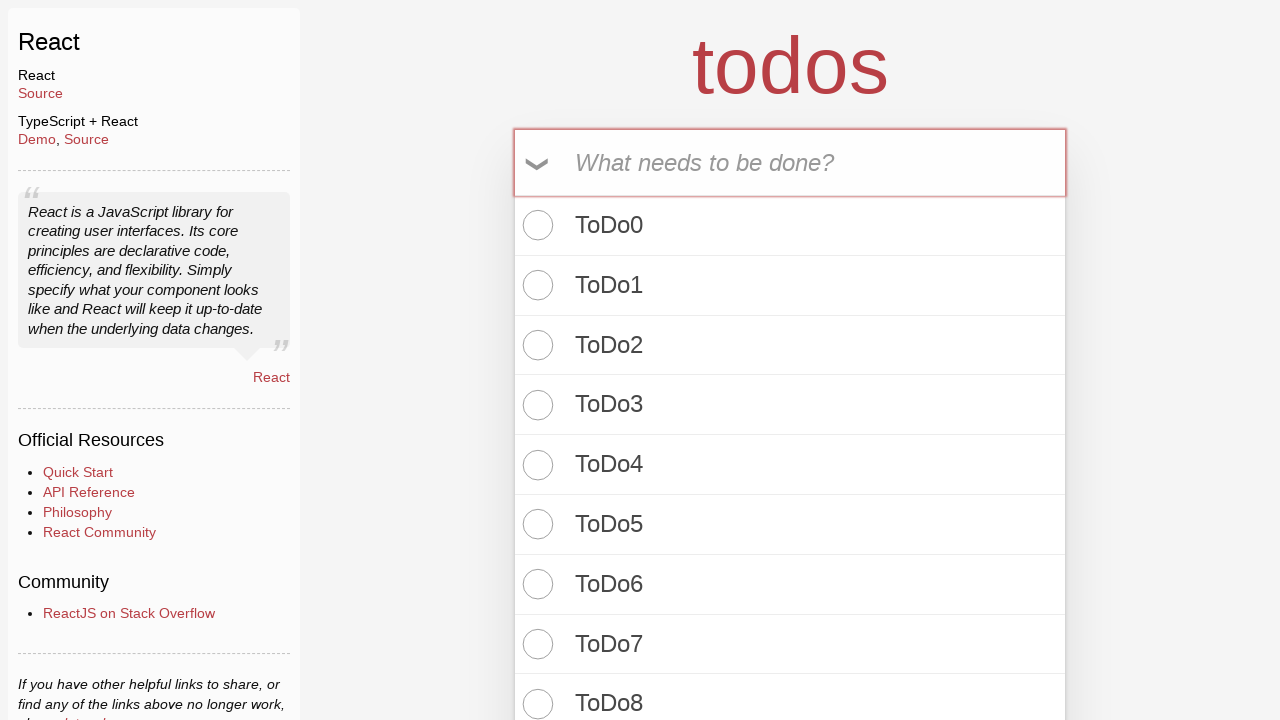

Filled new todo input with 'ToDo92' on input.new-todo
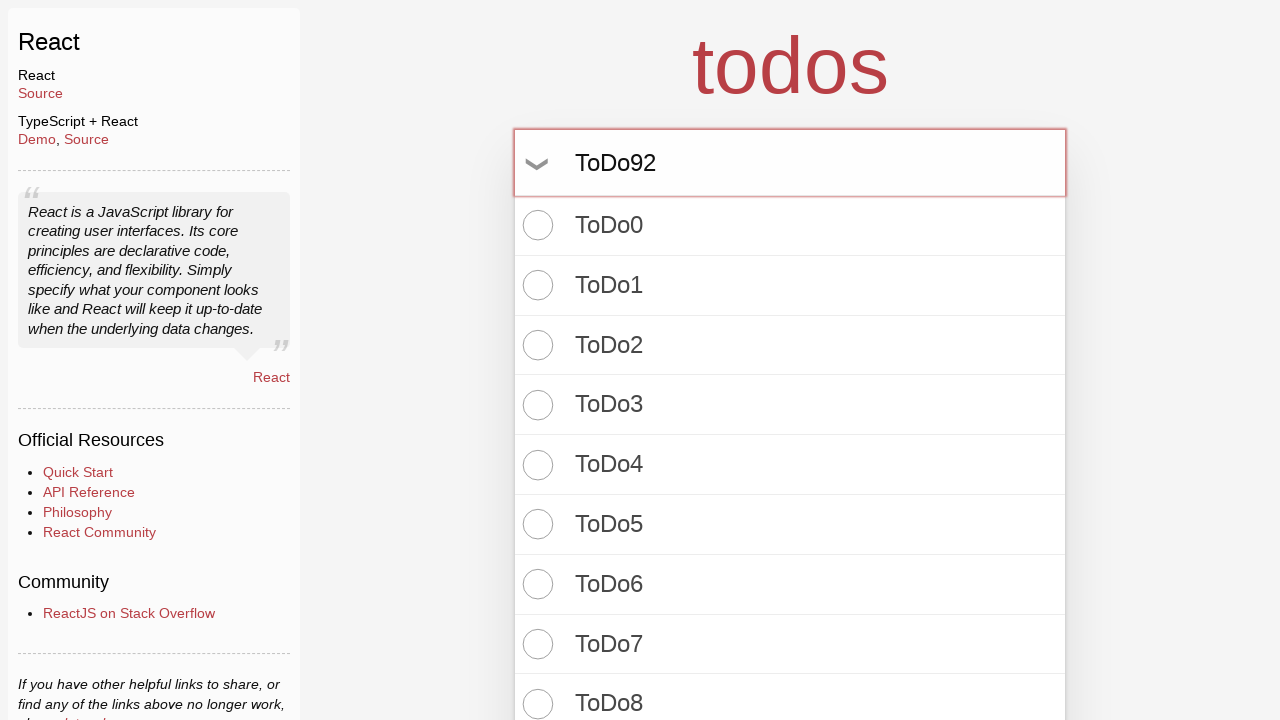

Pressed Enter to create todo item 93 on input.new-todo
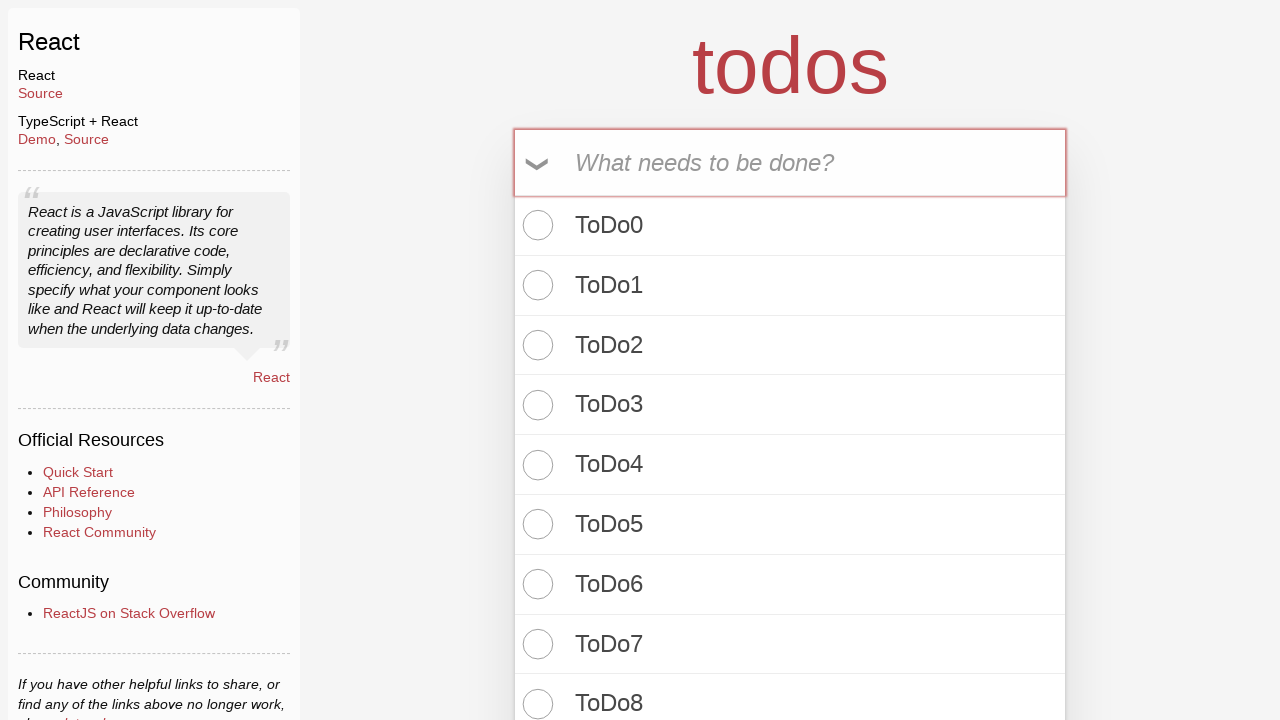

Filled new todo input with 'ToDo93' on input.new-todo
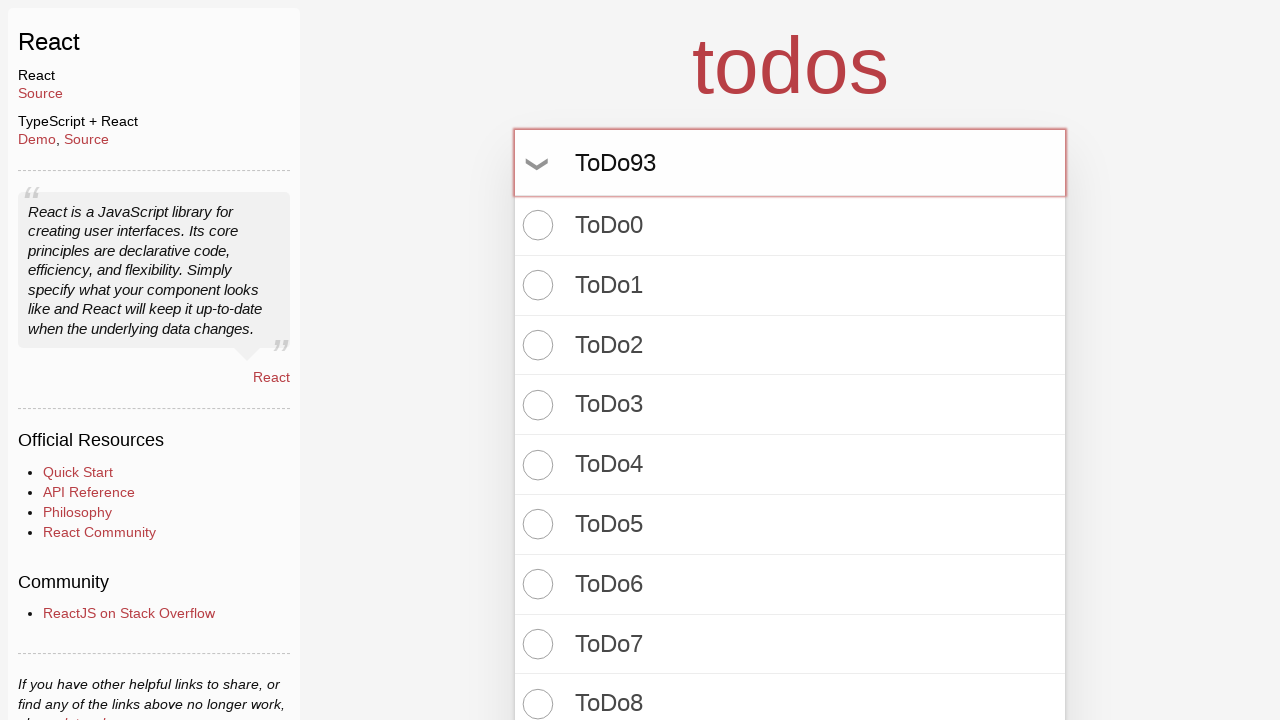

Pressed Enter to create todo item 94 on input.new-todo
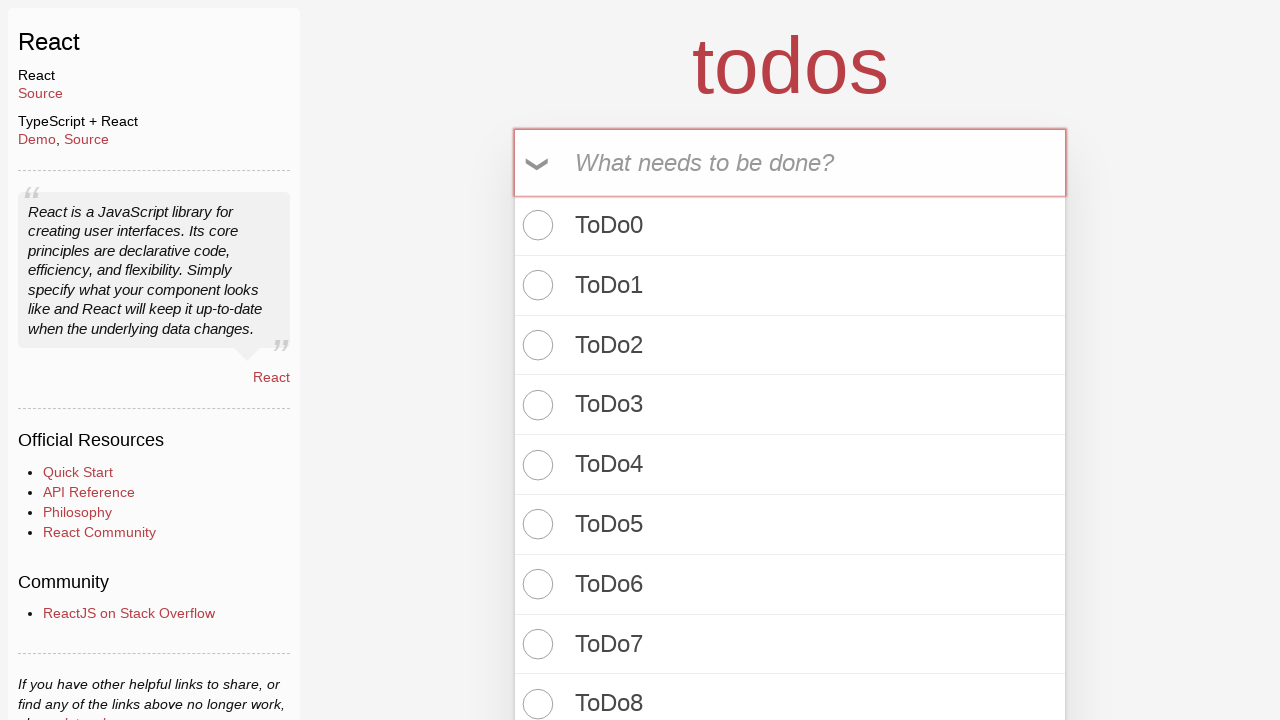

Filled new todo input with 'ToDo94' on input.new-todo
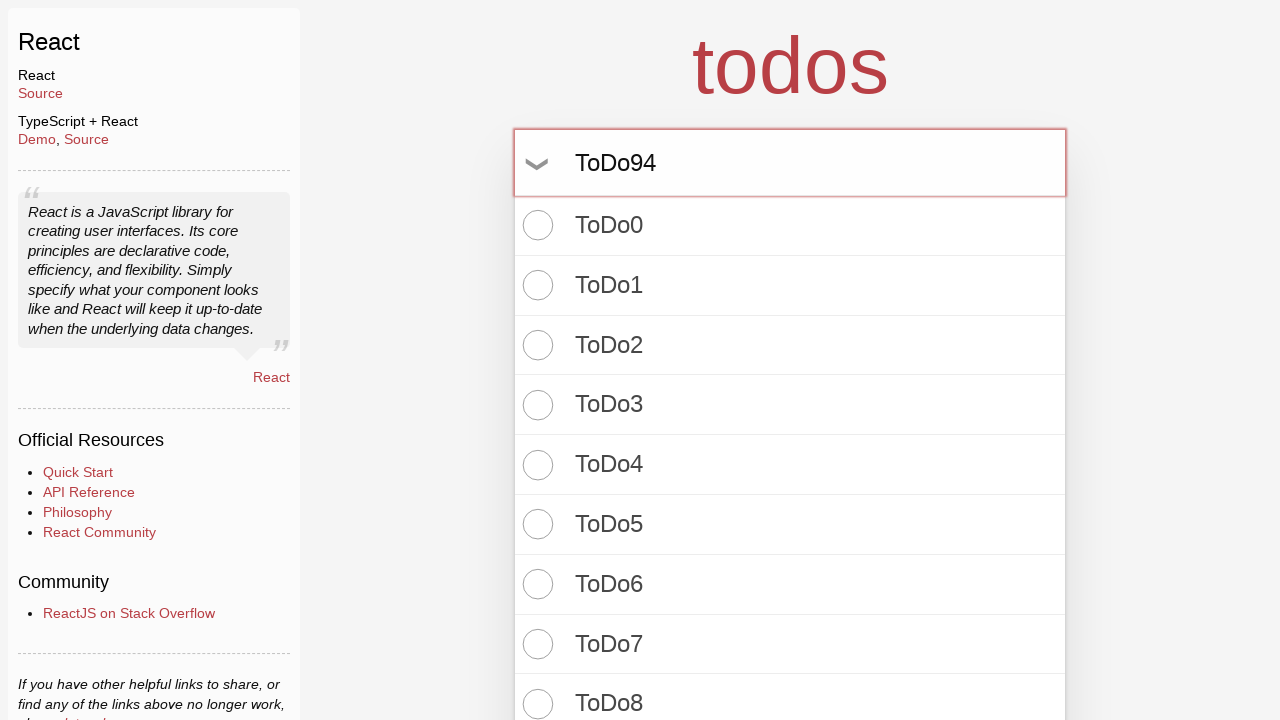

Pressed Enter to create todo item 95 on input.new-todo
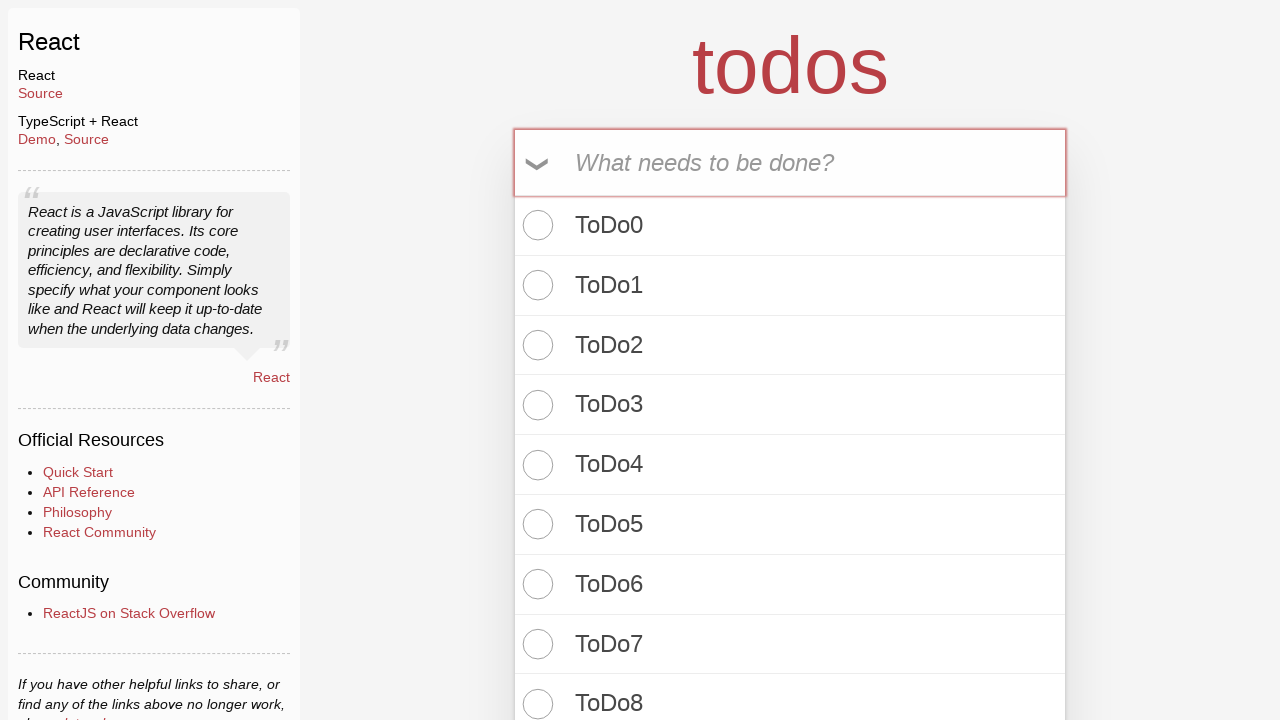

Filled new todo input with 'ToDo95' on input.new-todo
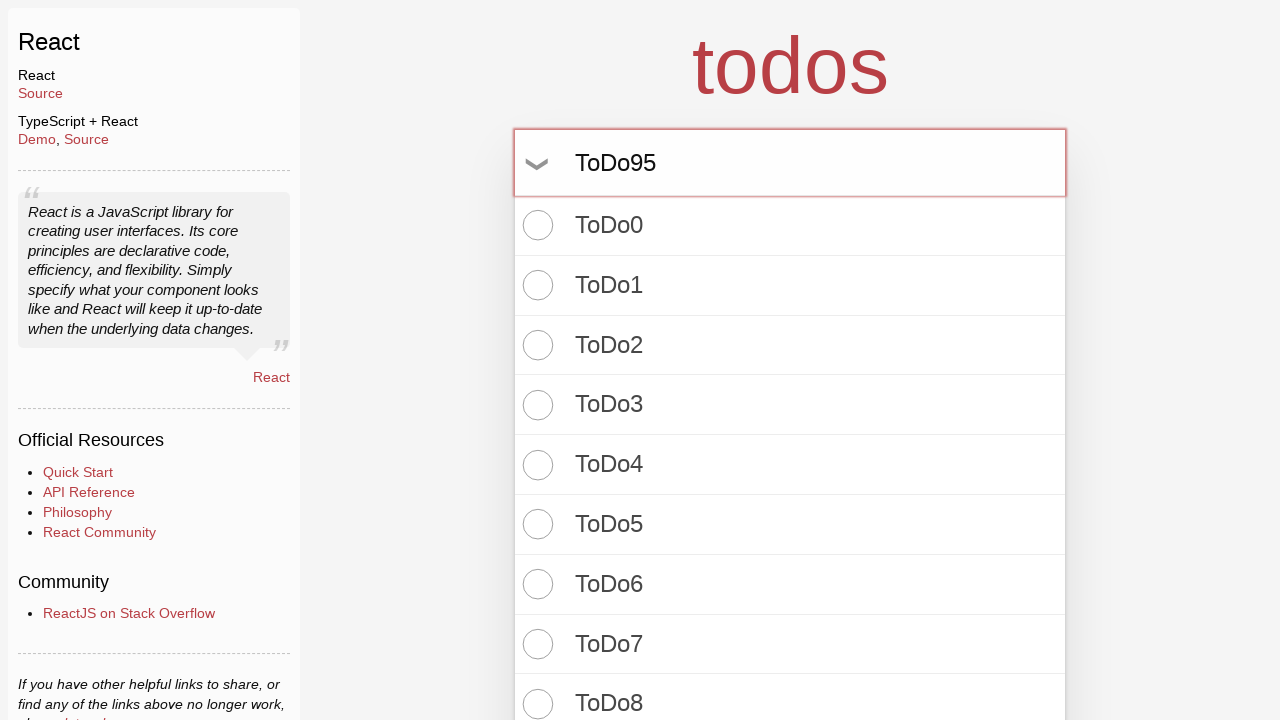

Pressed Enter to create todo item 96 on input.new-todo
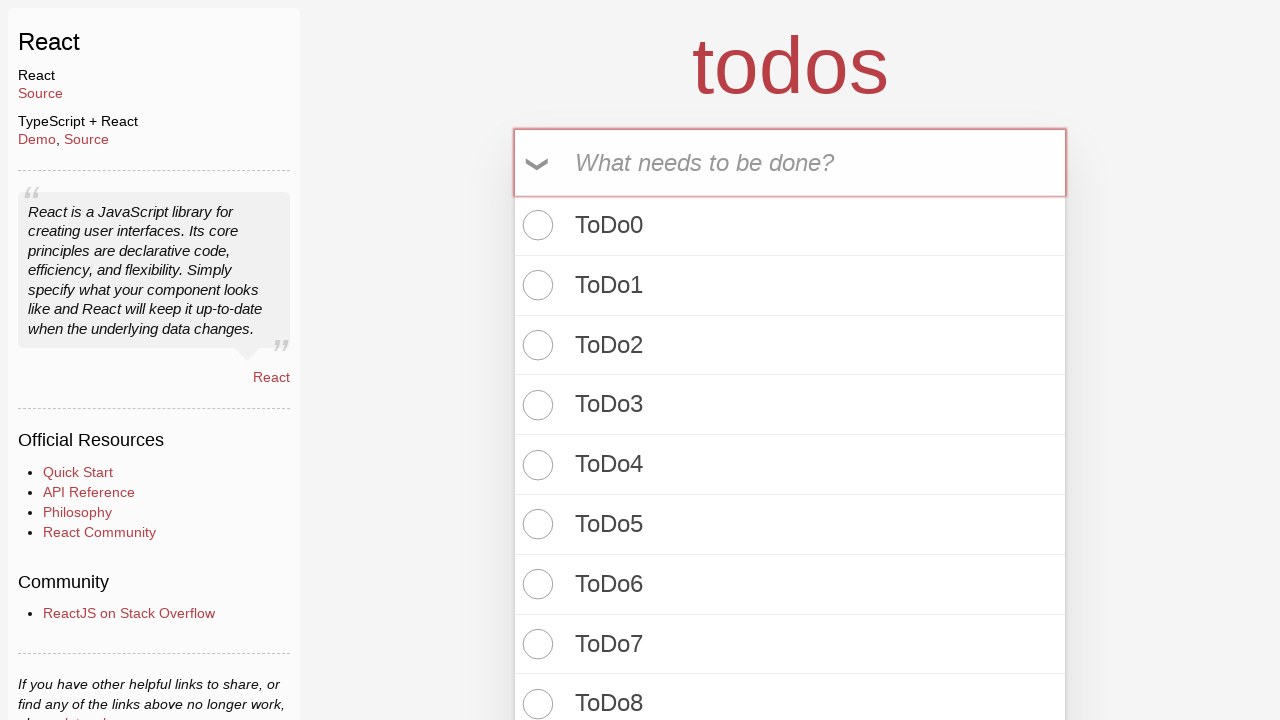

Filled new todo input with 'ToDo96' on input.new-todo
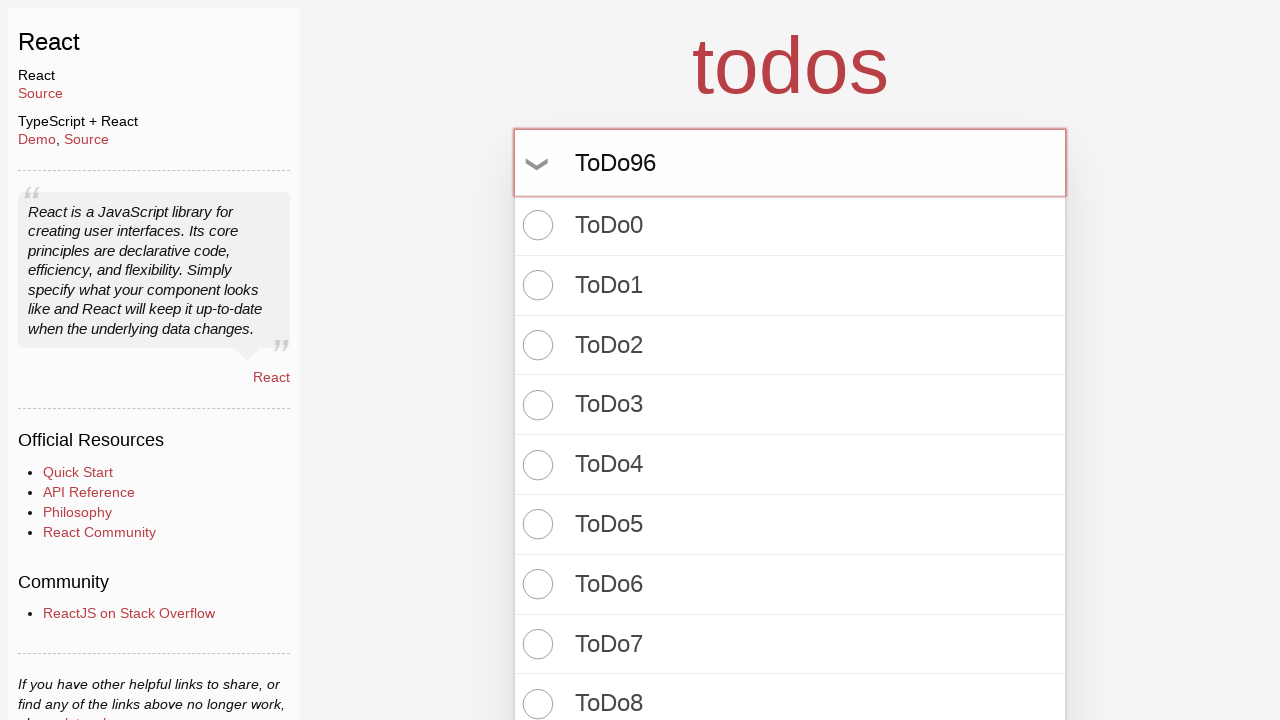

Pressed Enter to create todo item 97 on input.new-todo
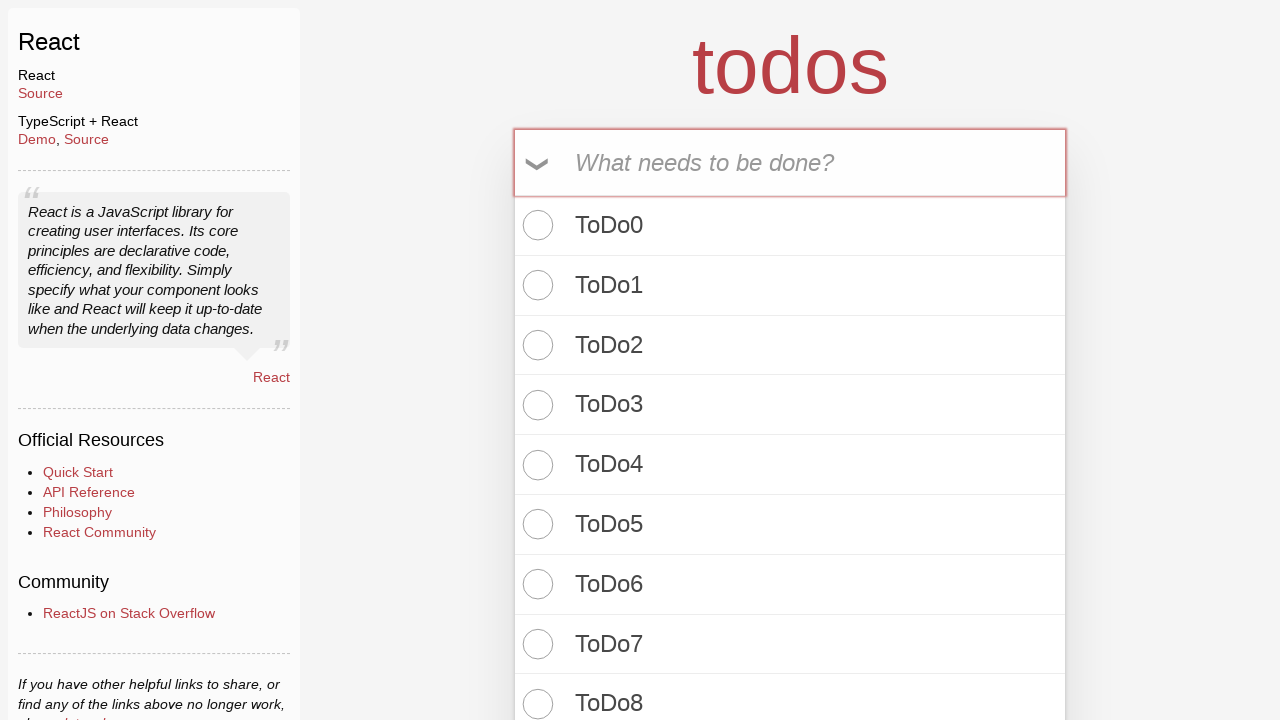

Filled new todo input with 'ToDo97' on input.new-todo
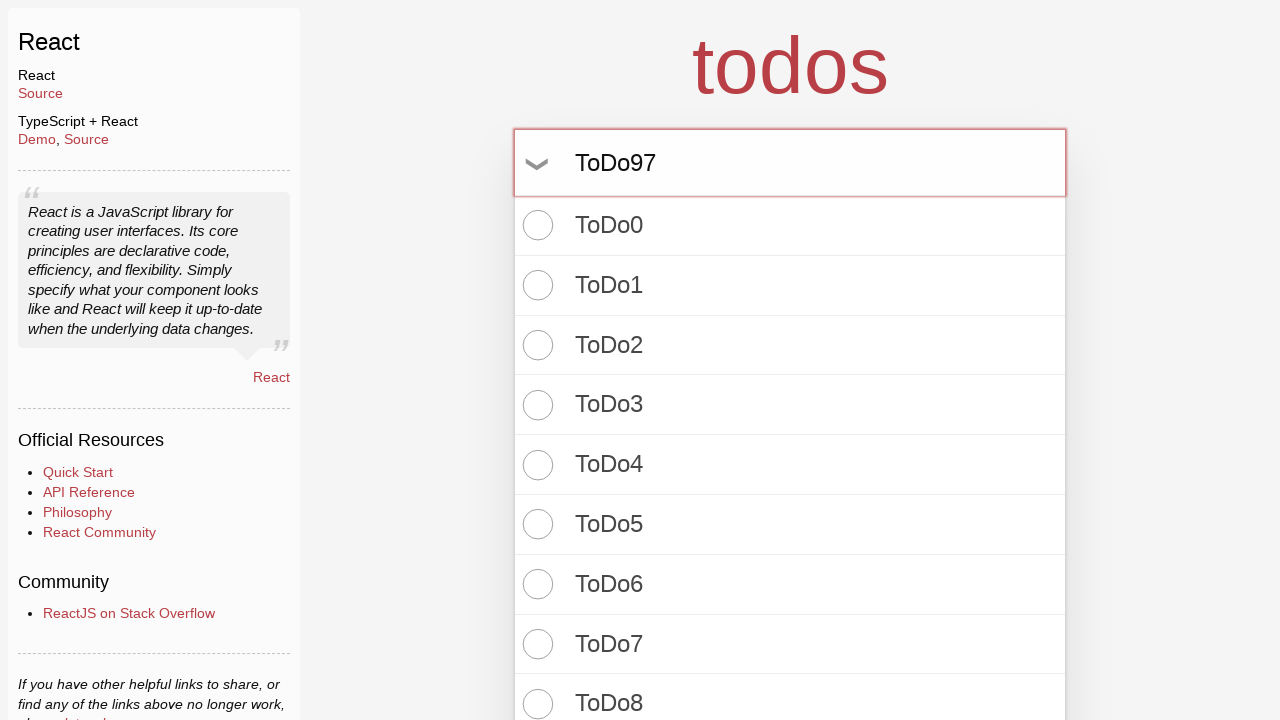

Pressed Enter to create todo item 98 on input.new-todo
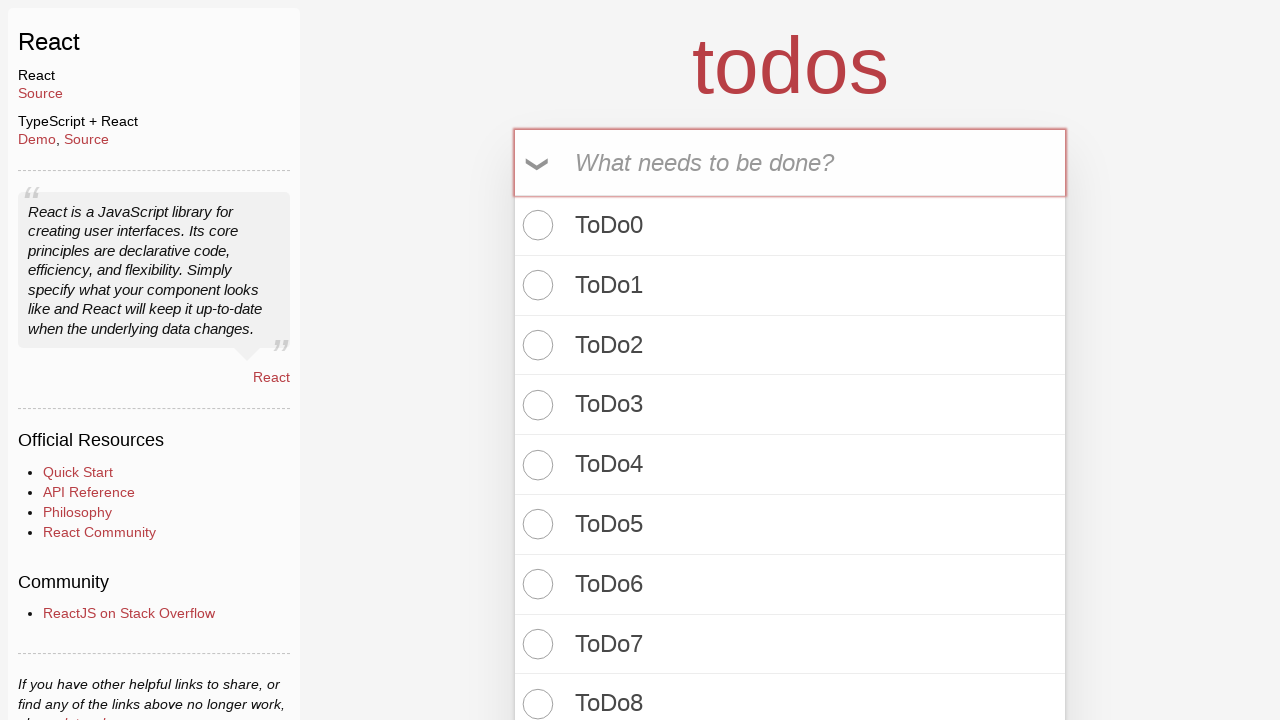

Filled new todo input with 'ToDo98' on input.new-todo
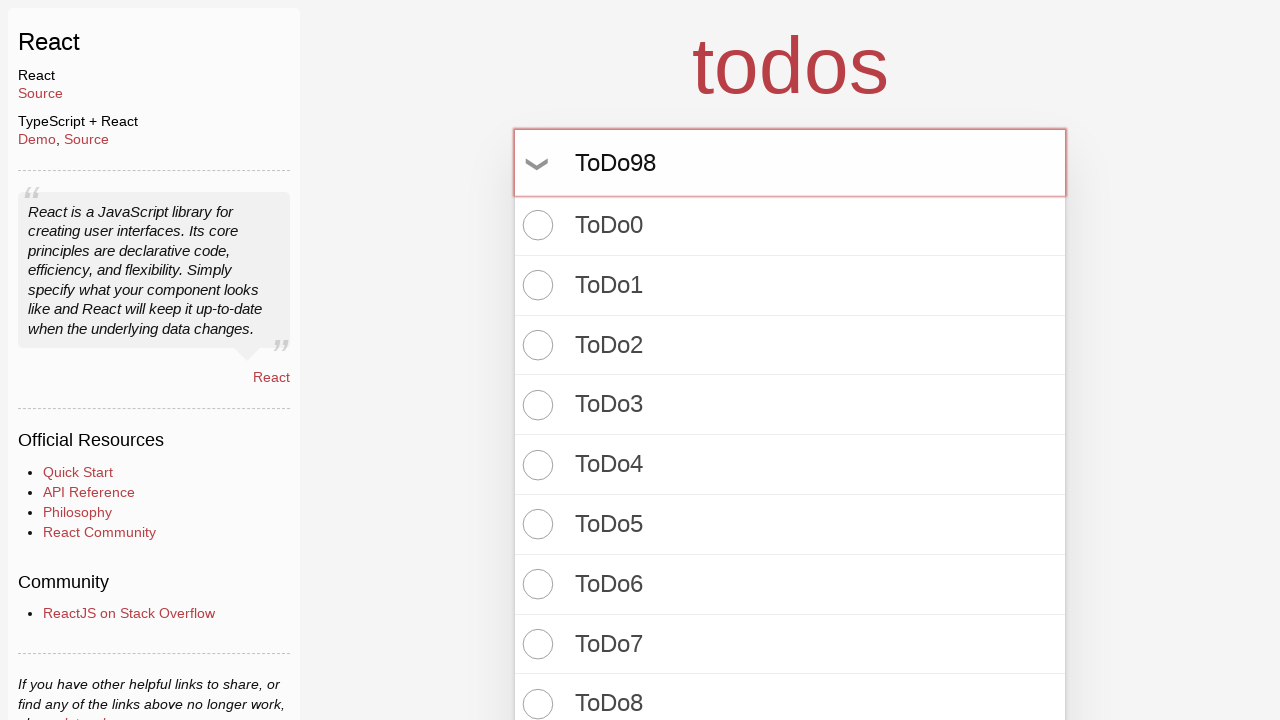

Pressed Enter to create todo item 99 on input.new-todo
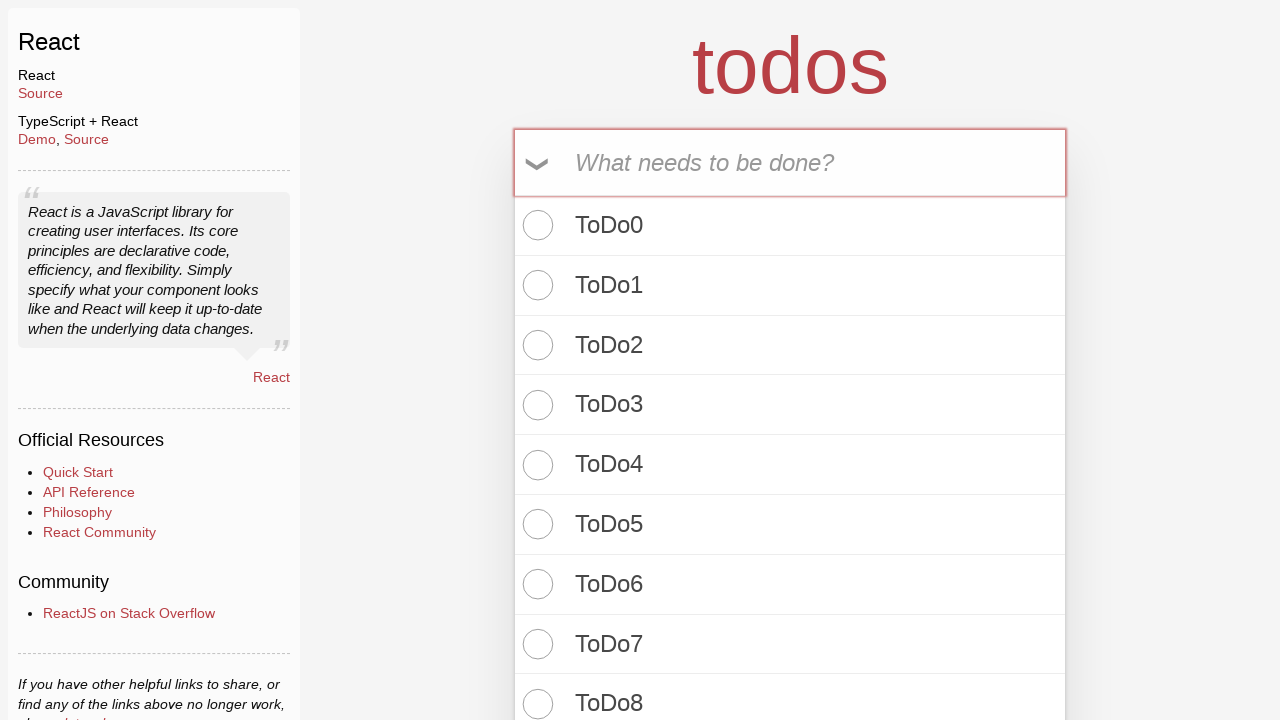

Filled new todo input with 'ToDo99' on input.new-todo
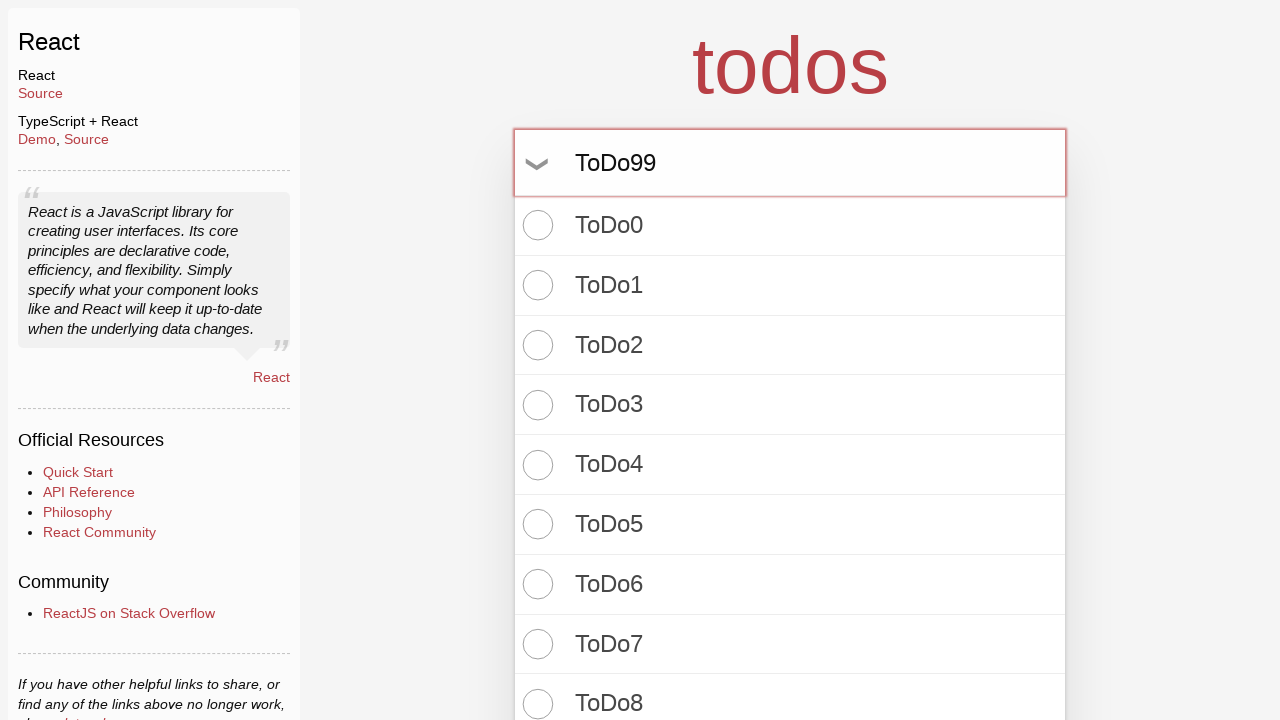

Pressed Enter to create todo item 100 on input.new-todo
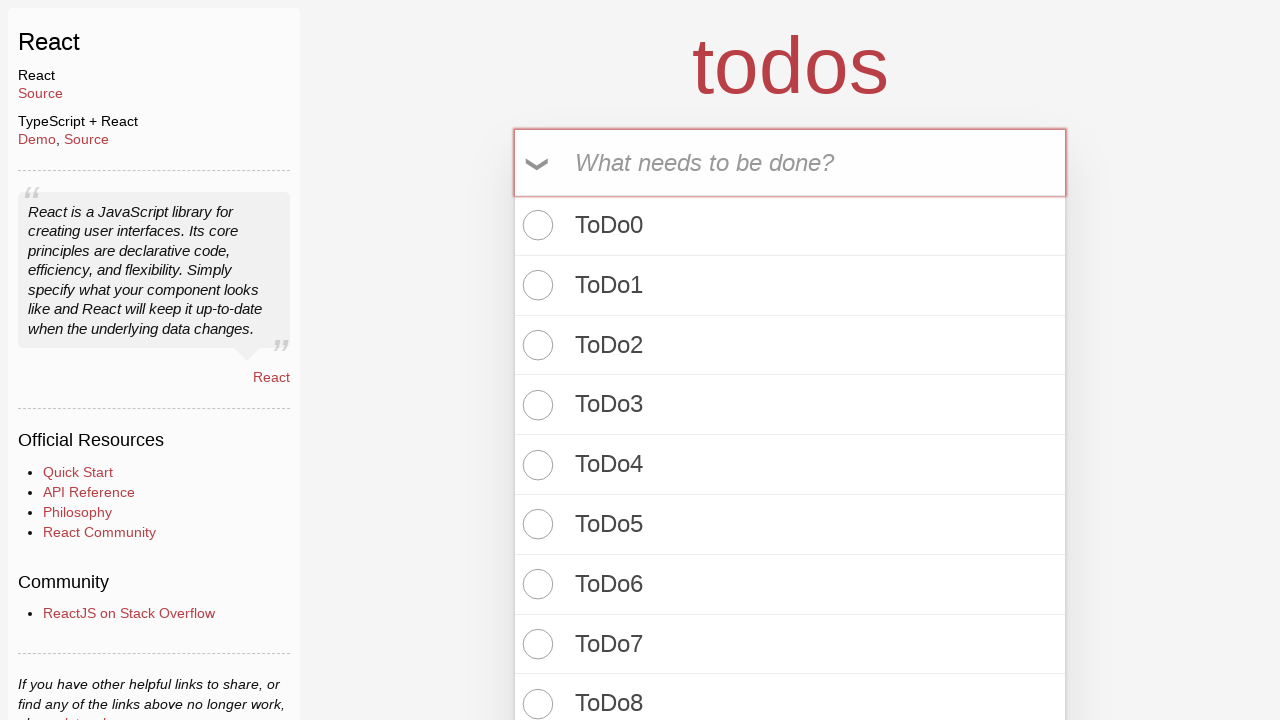

Todo count indicator is visible, verifying 100 items created
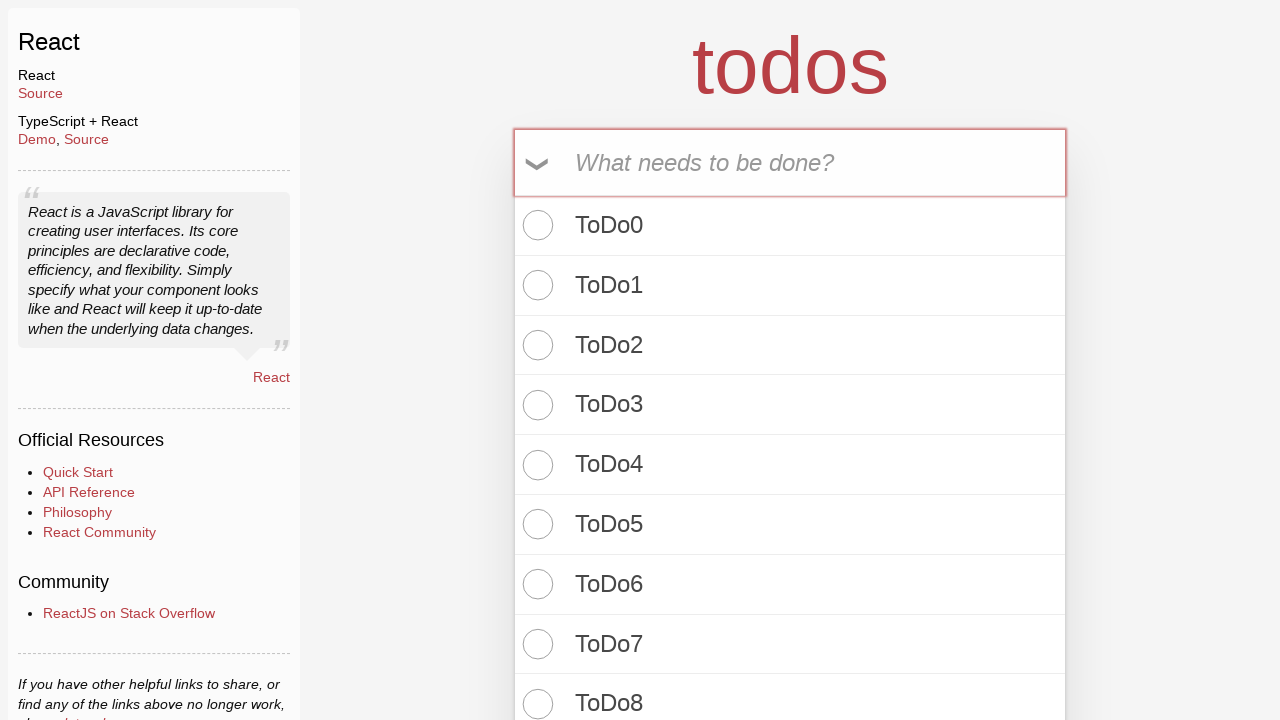

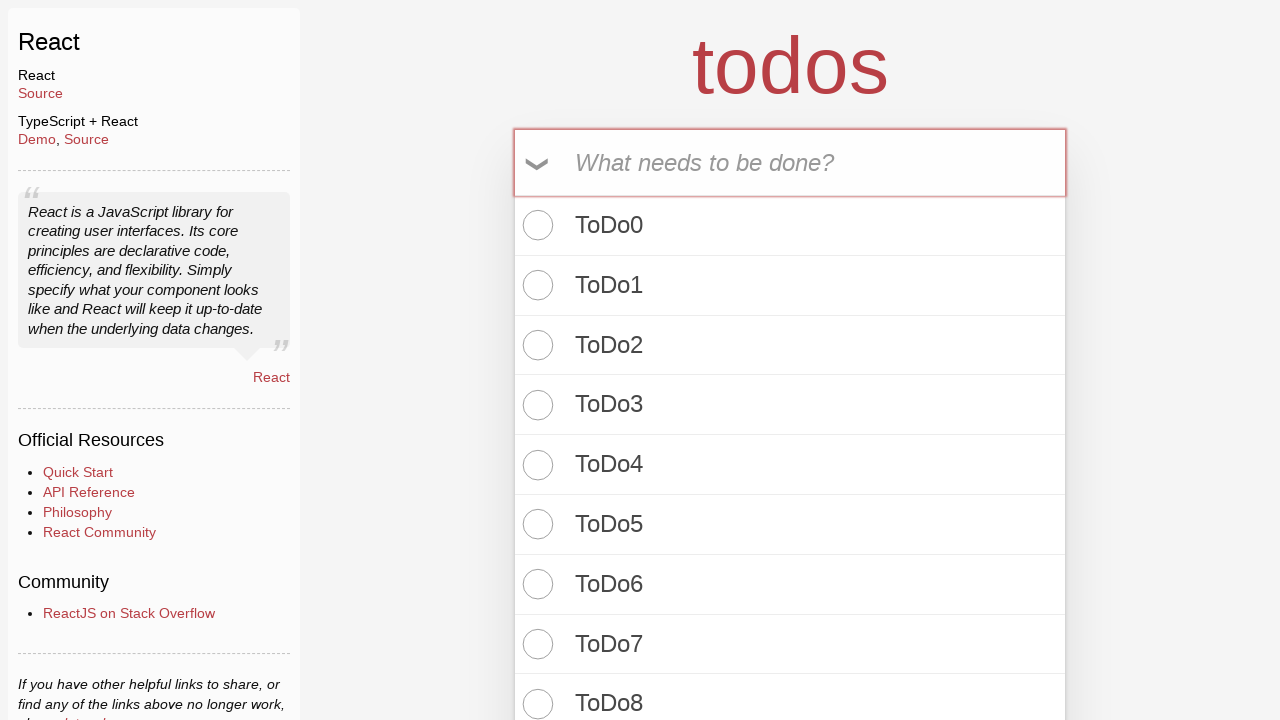